Tests add/remove elements functionality by clicking the Add Element button 100 times, verifying 100 elements were created, then clicking delete 89 times and verifying the remaining count.

Starting URL: http://the-internet.herokuapp.com/add_remove_elements/

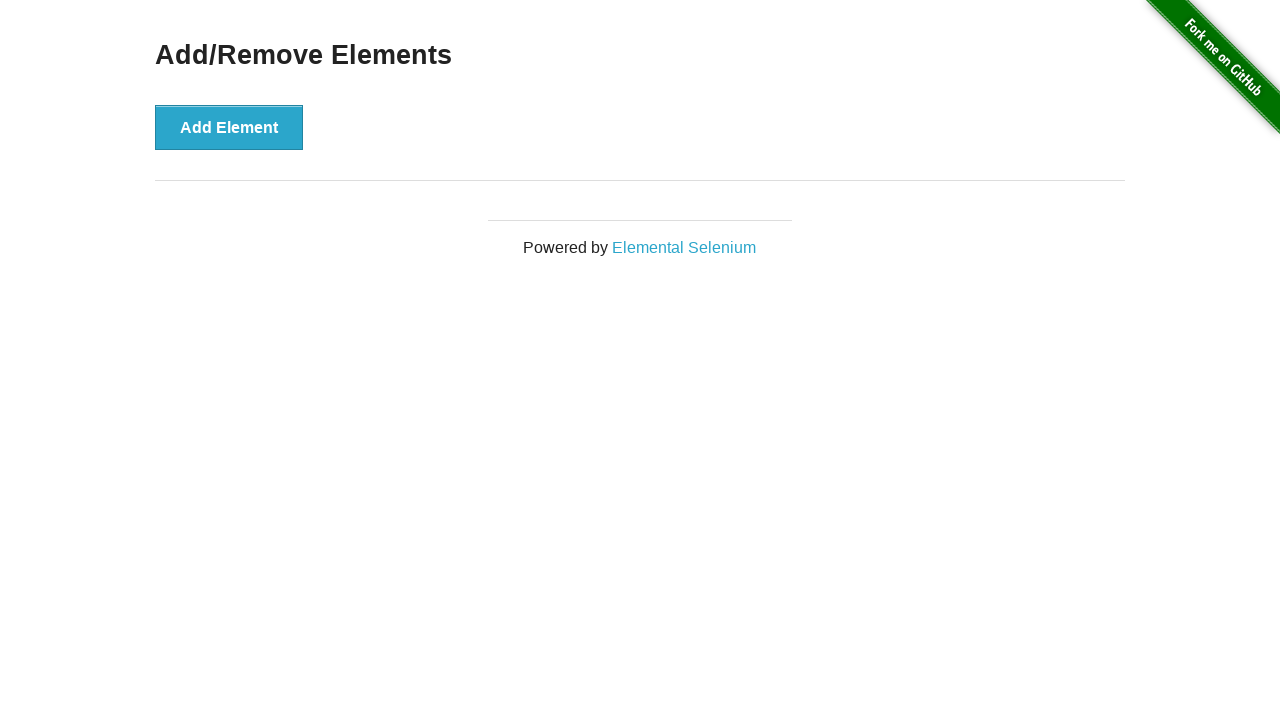

Clicked Add Element button (iteration 1/100) at (229, 127) on xpath=//*[text()='Add Element']
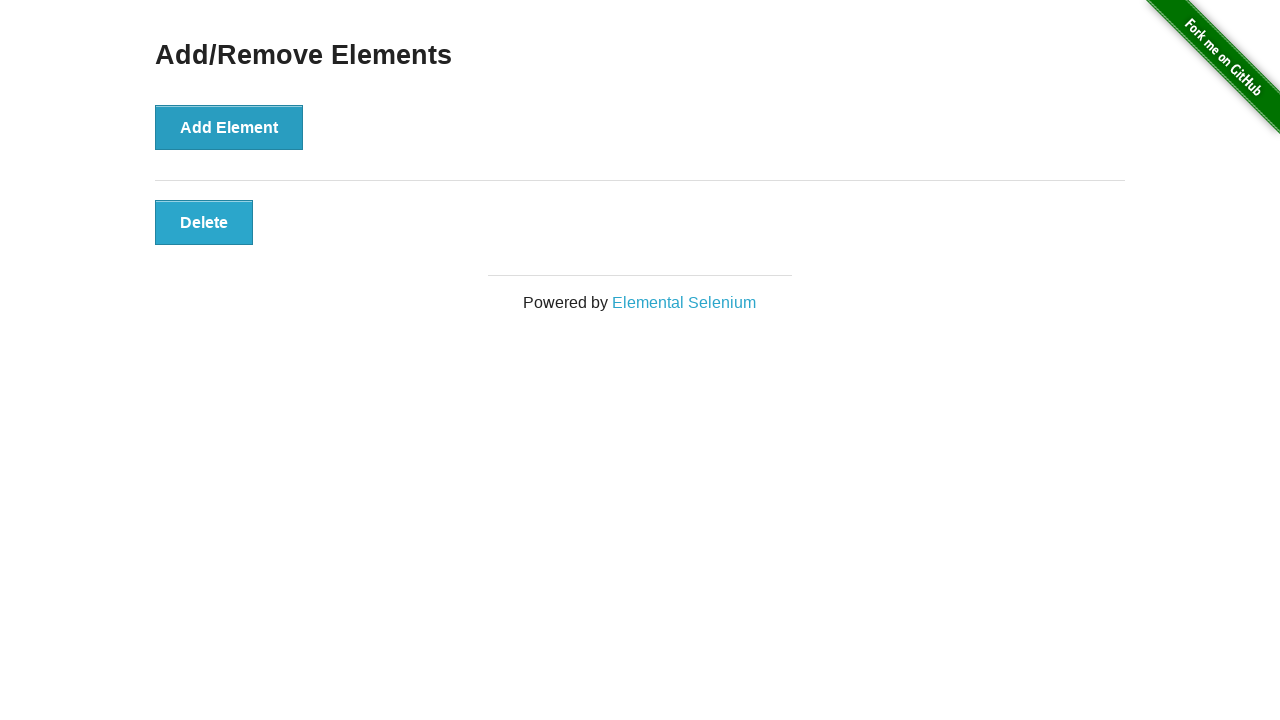

Clicked Add Element button (iteration 2/100) at (229, 127) on xpath=//*[text()='Add Element']
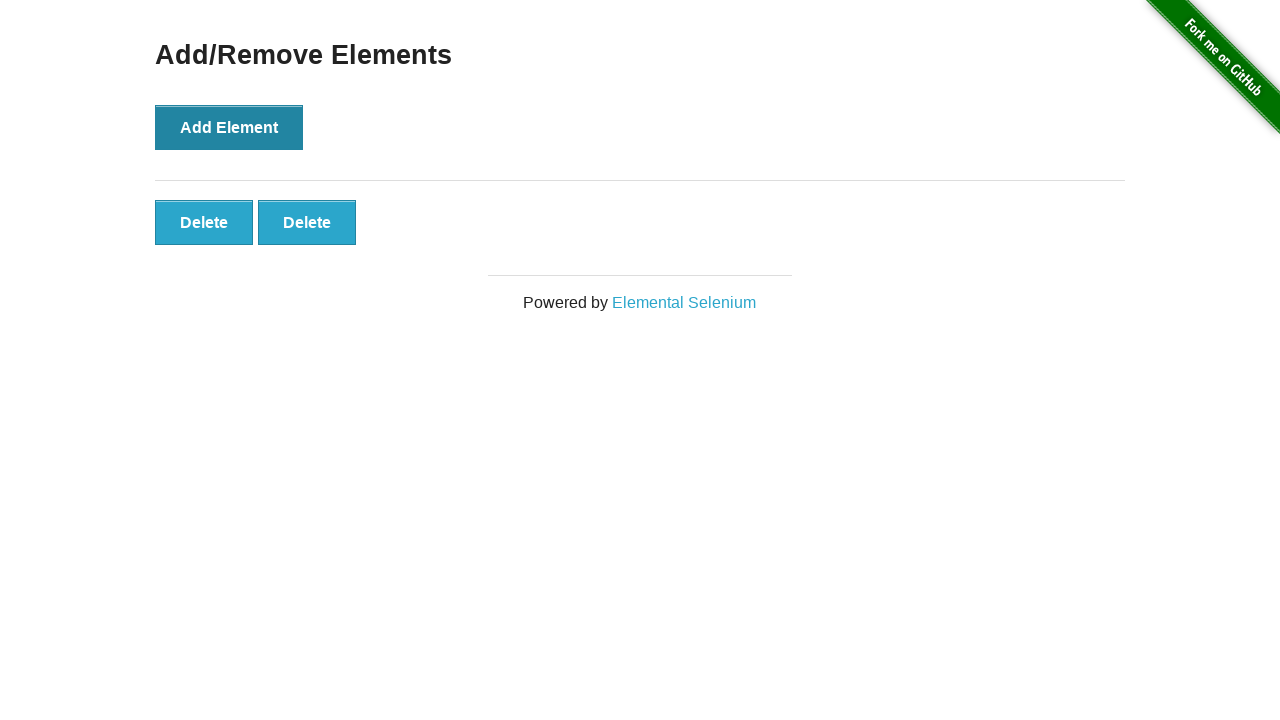

Clicked Add Element button (iteration 3/100) at (229, 127) on xpath=//*[text()='Add Element']
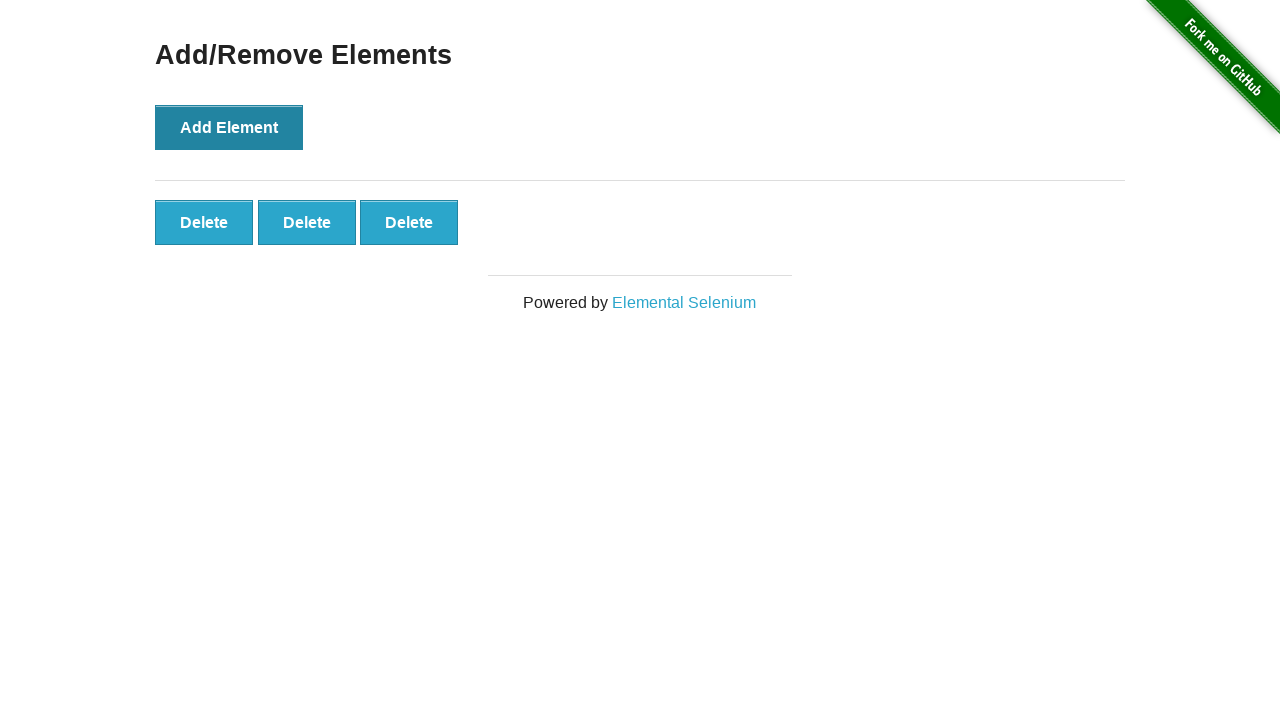

Clicked Add Element button (iteration 4/100) at (229, 127) on xpath=//*[text()='Add Element']
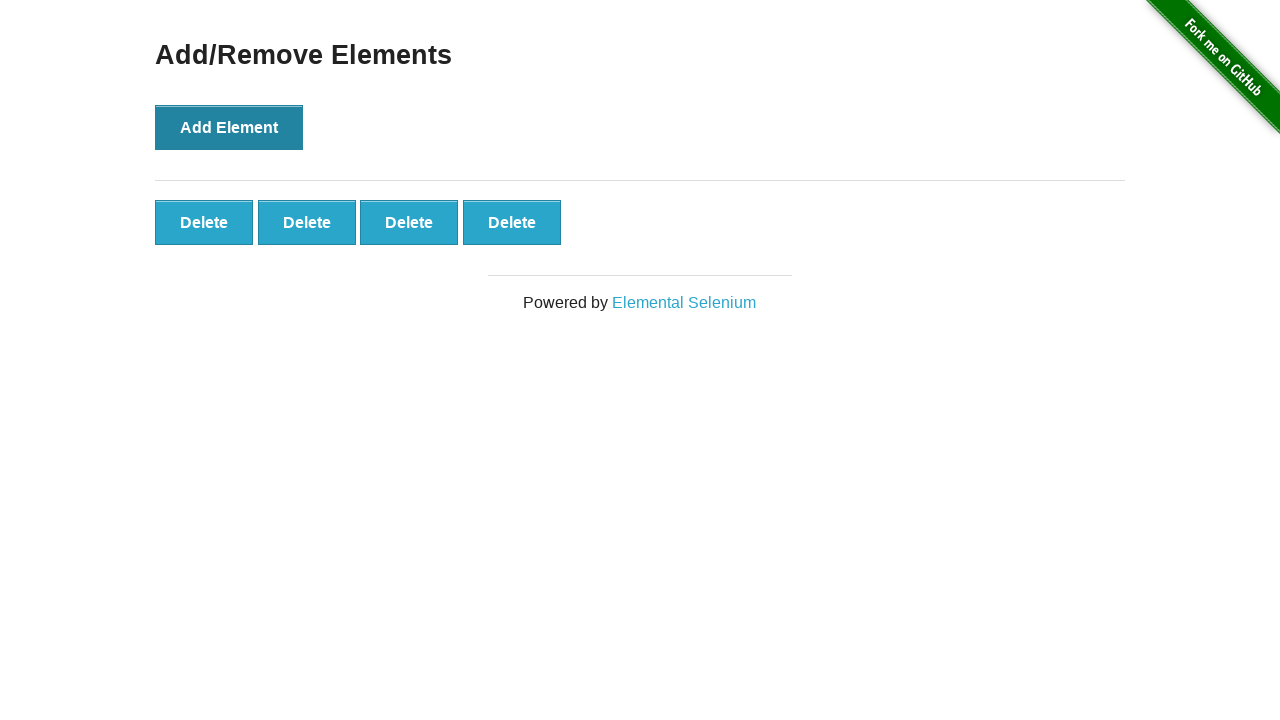

Clicked Add Element button (iteration 5/100) at (229, 127) on xpath=//*[text()='Add Element']
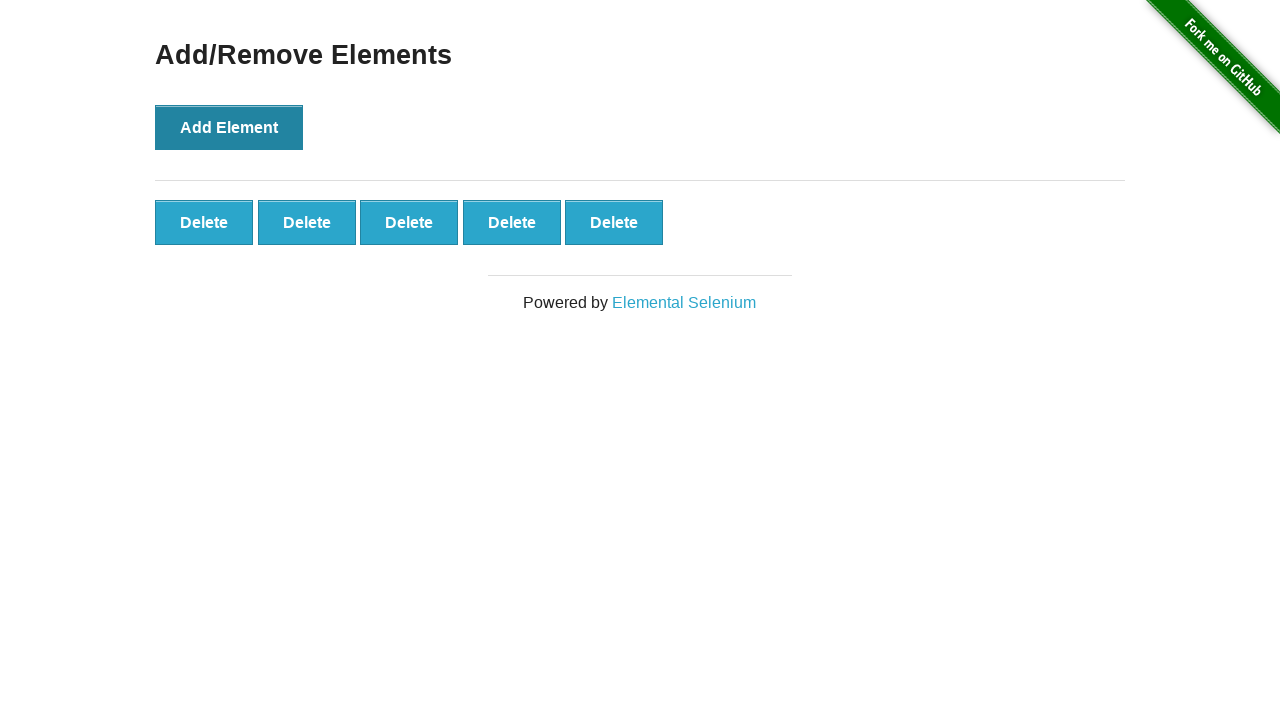

Clicked Add Element button (iteration 6/100) at (229, 127) on xpath=//*[text()='Add Element']
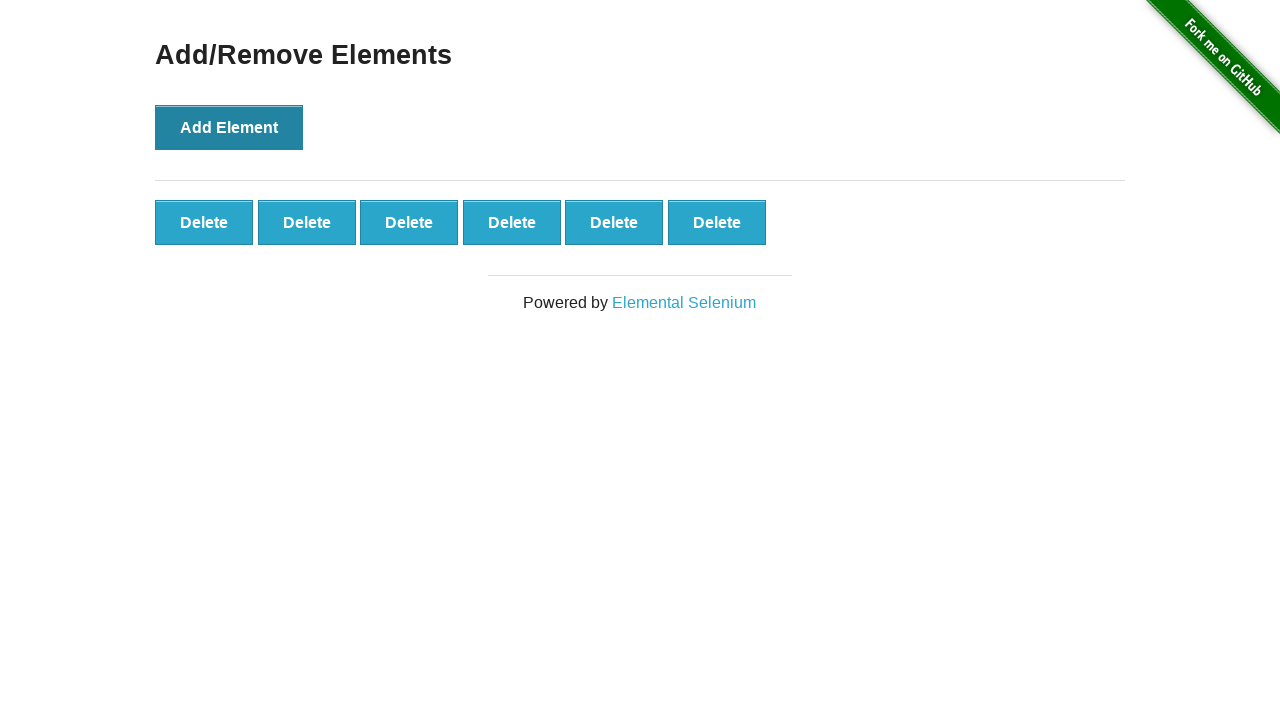

Clicked Add Element button (iteration 7/100) at (229, 127) on xpath=//*[text()='Add Element']
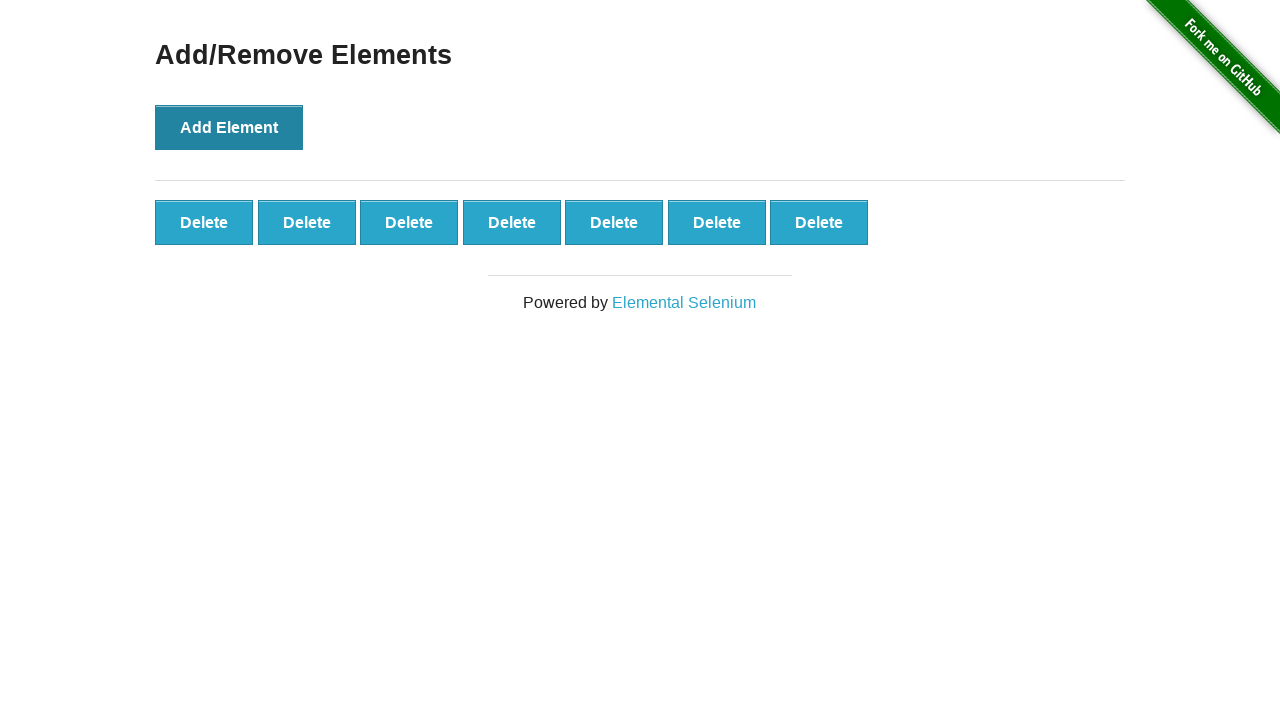

Clicked Add Element button (iteration 8/100) at (229, 127) on xpath=//*[text()='Add Element']
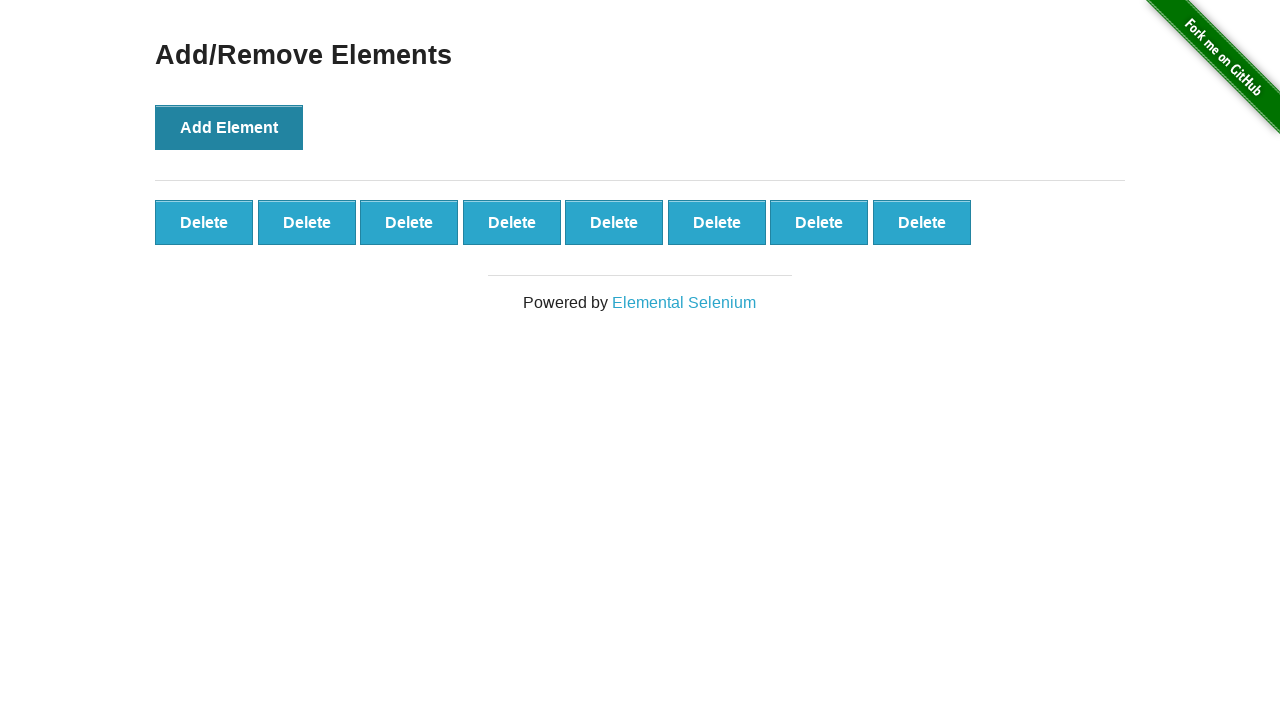

Clicked Add Element button (iteration 9/100) at (229, 127) on xpath=//*[text()='Add Element']
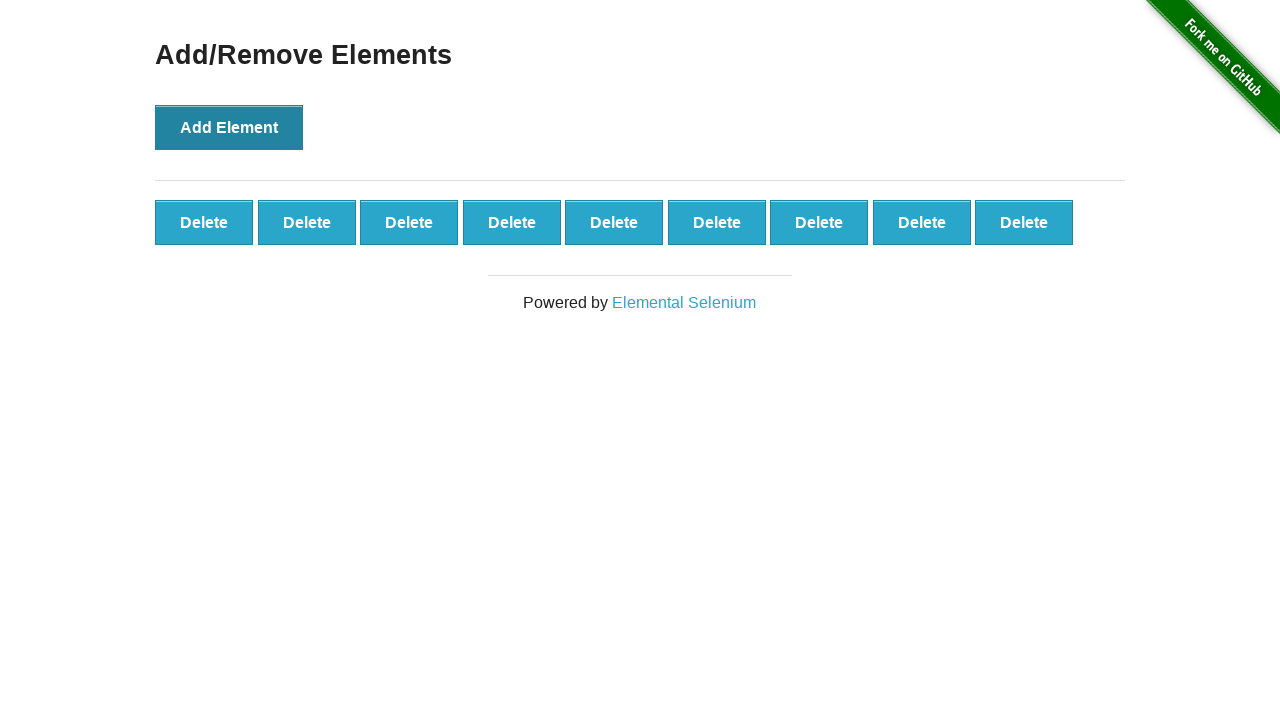

Clicked Add Element button (iteration 10/100) at (229, 127) on xpath=//*[text()='Add Element']
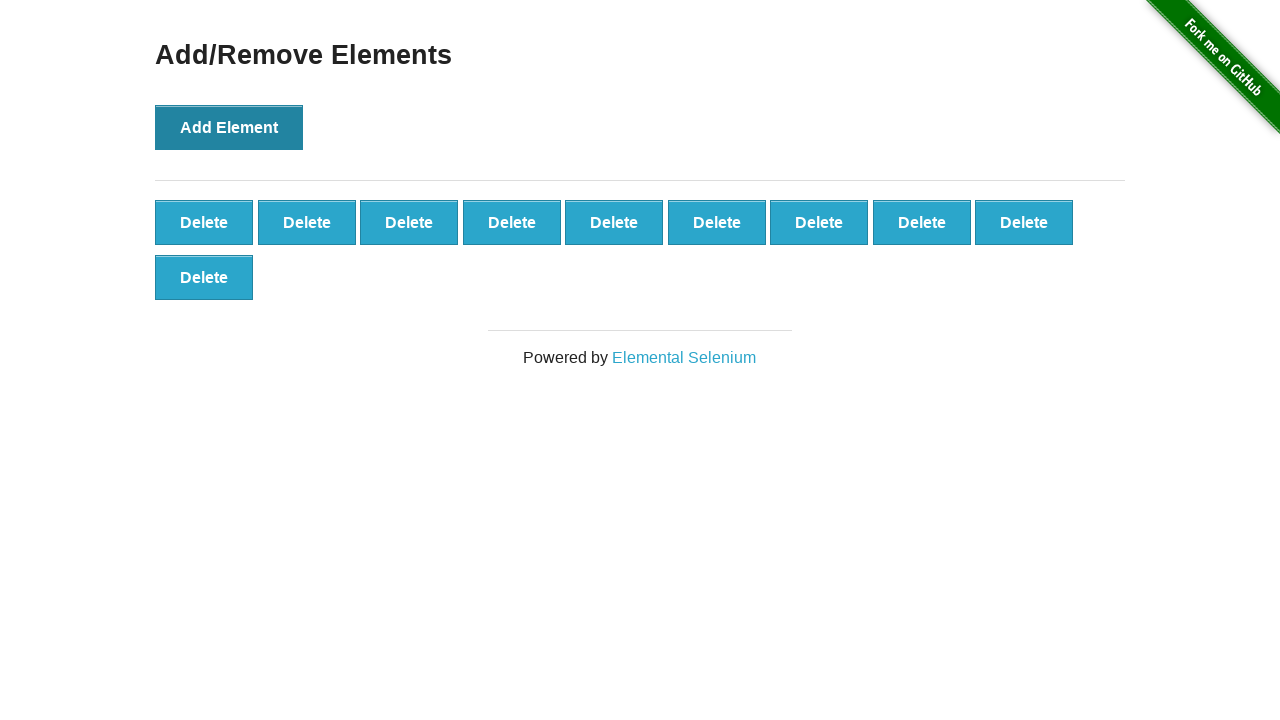

Clicked Add Element button (iteration 11/100) at (229, 127) on xpath=//*[text()='Add Element']
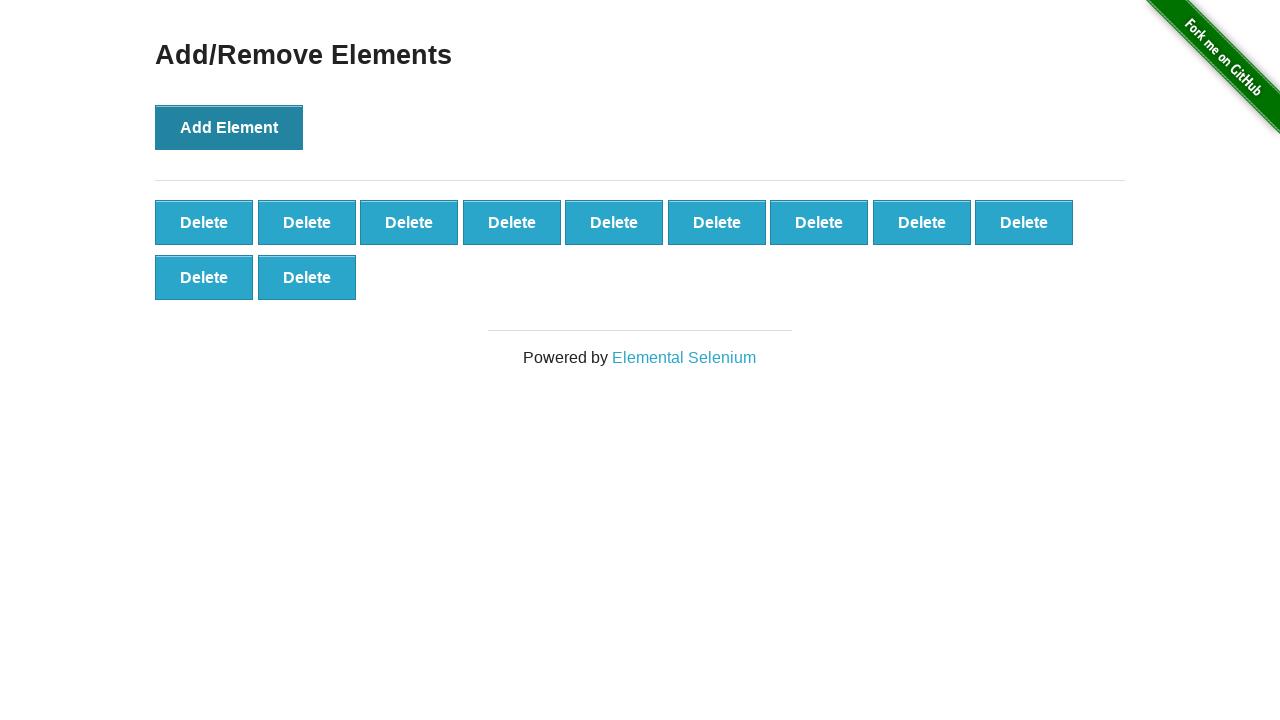

Clicked Add Element button (iteration 12/100) at (229, 127) on xpath=//*[text()='Add Element']
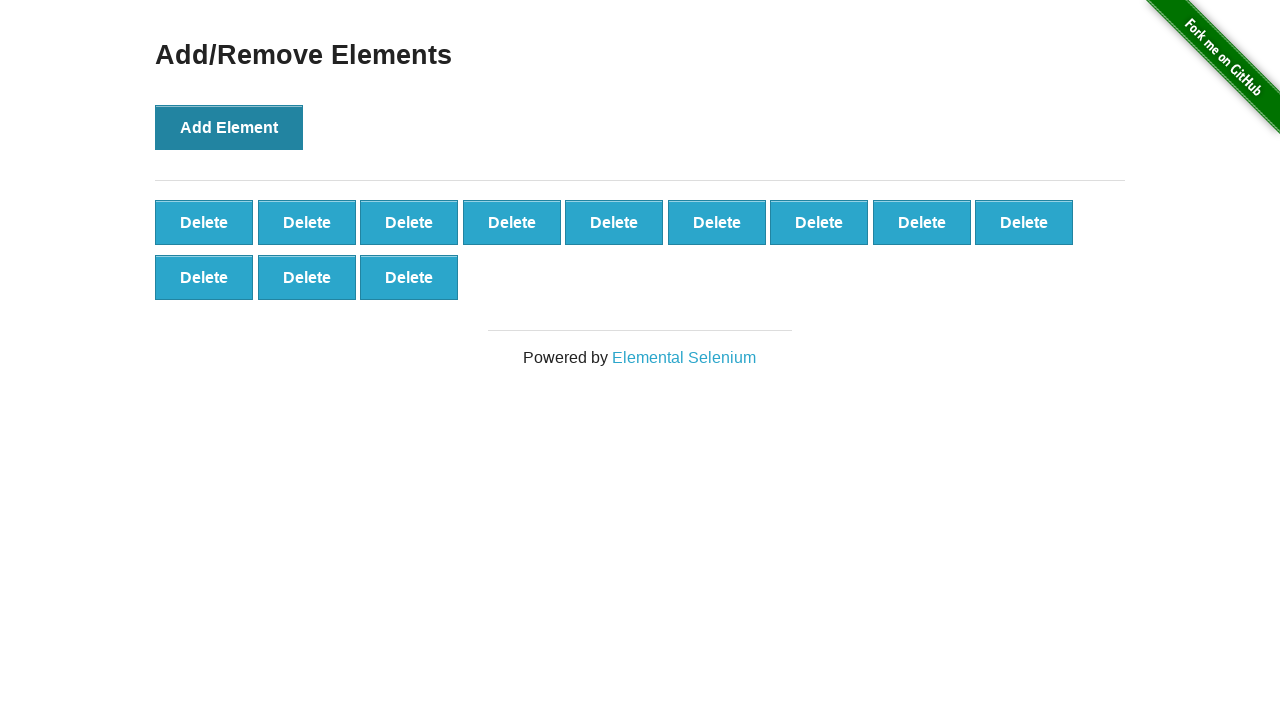

Clicked Add Element button (iteration 13/100) at (229, 127) on xpath=//*[text()='Add Element']
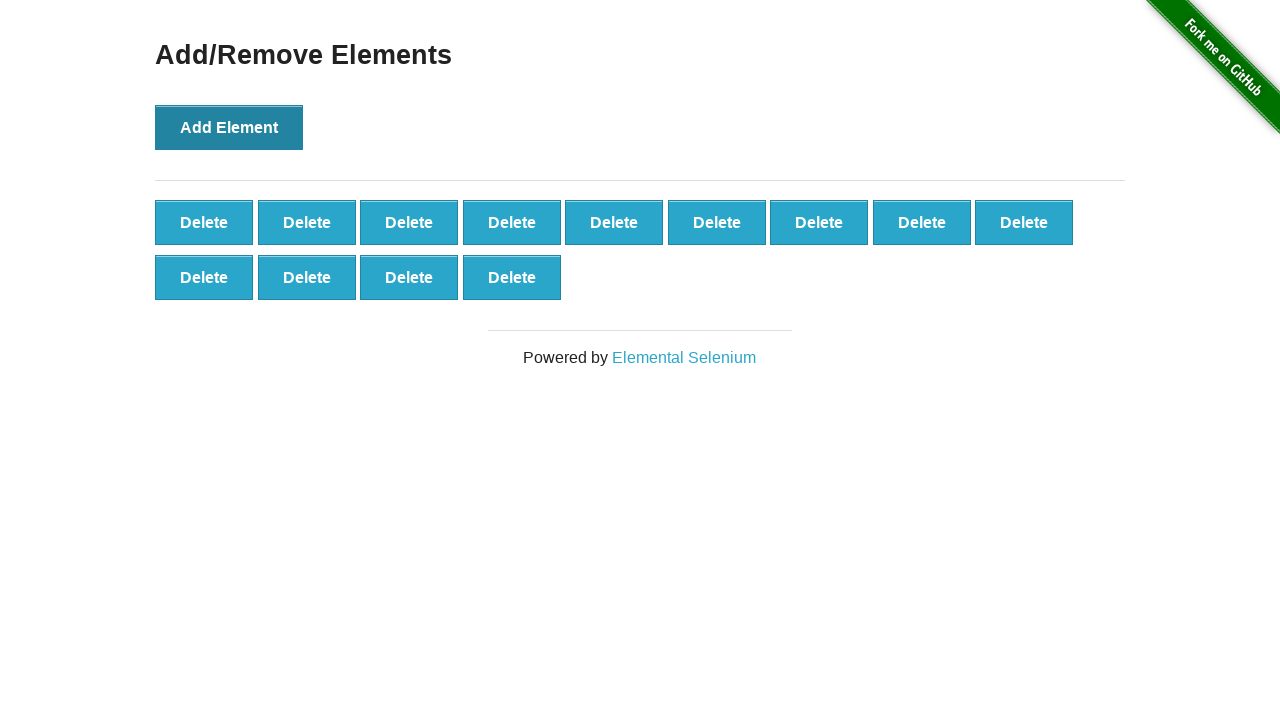

Clicked Add Element button (iteration 14/100) at (229, 127) on xpath=//*[text()='Add Element']
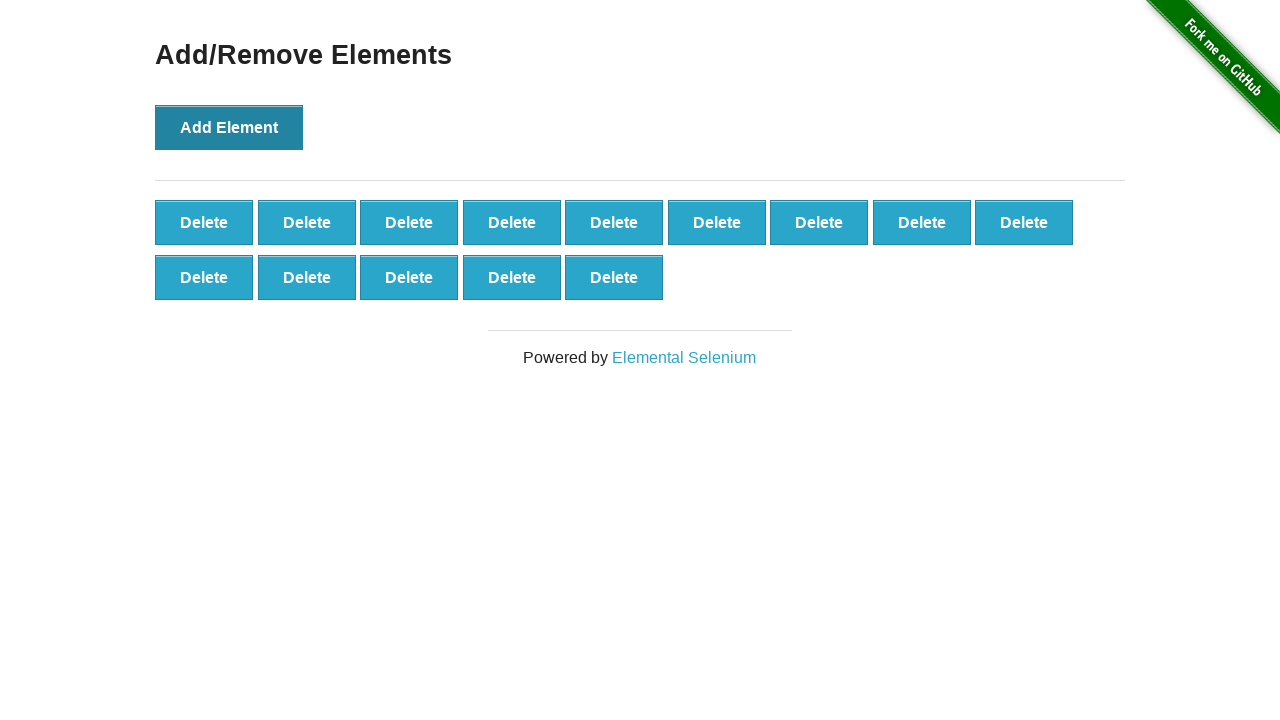

Clicked Add Element button (iteration 15/100) at (229, 127) on xpath=//*[text()='Add Element']
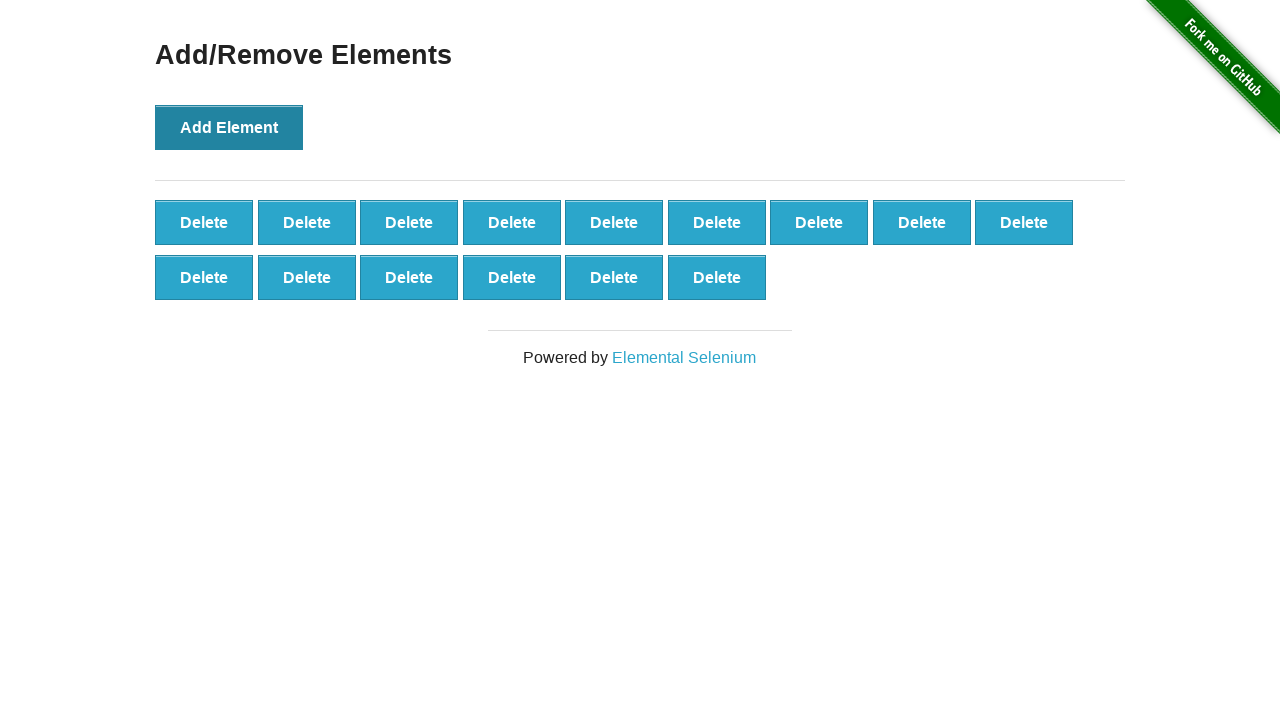

Clicked Add Element button (iteration 16/100) at (229, 127) on xpath=//*[text()='Add Element']
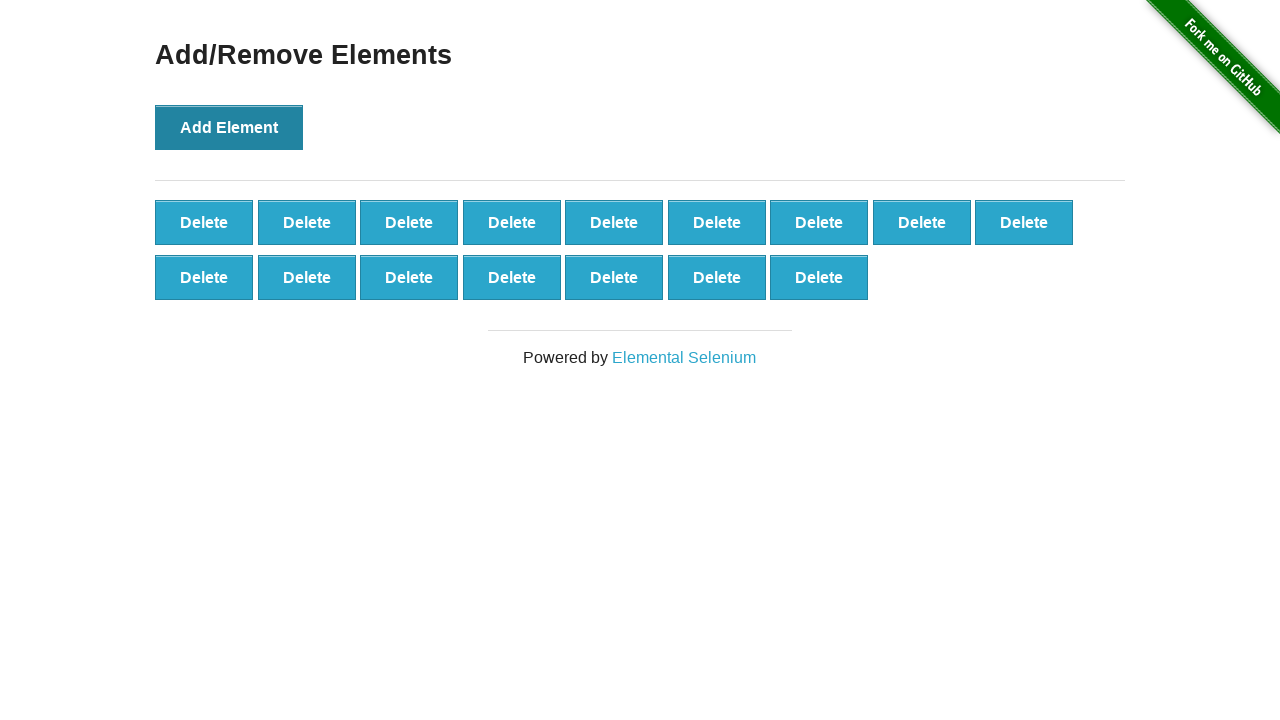

Clicked Add Element button (iteration 17/100) at (229, 127) on xpath=//*[text()='Add Element']
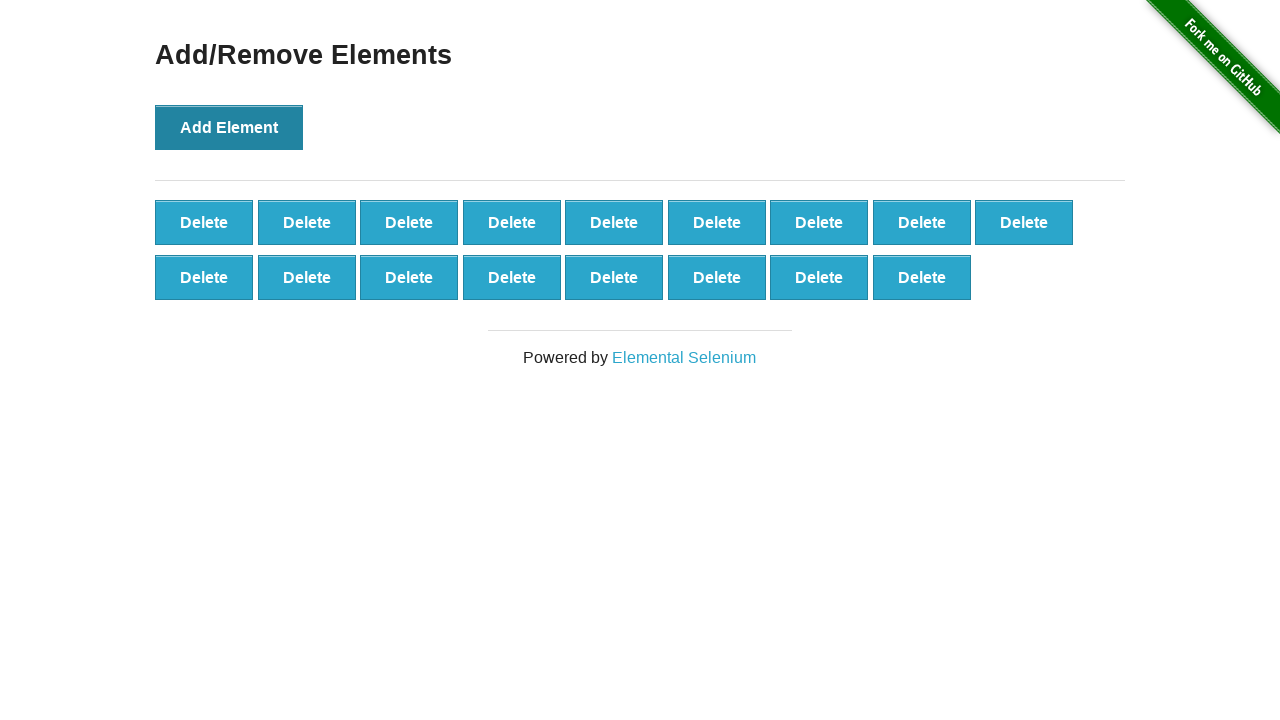

Clicked Add Element button (iteration 18/100) at (229, 127) on xpath=//*[text()='Add Element']
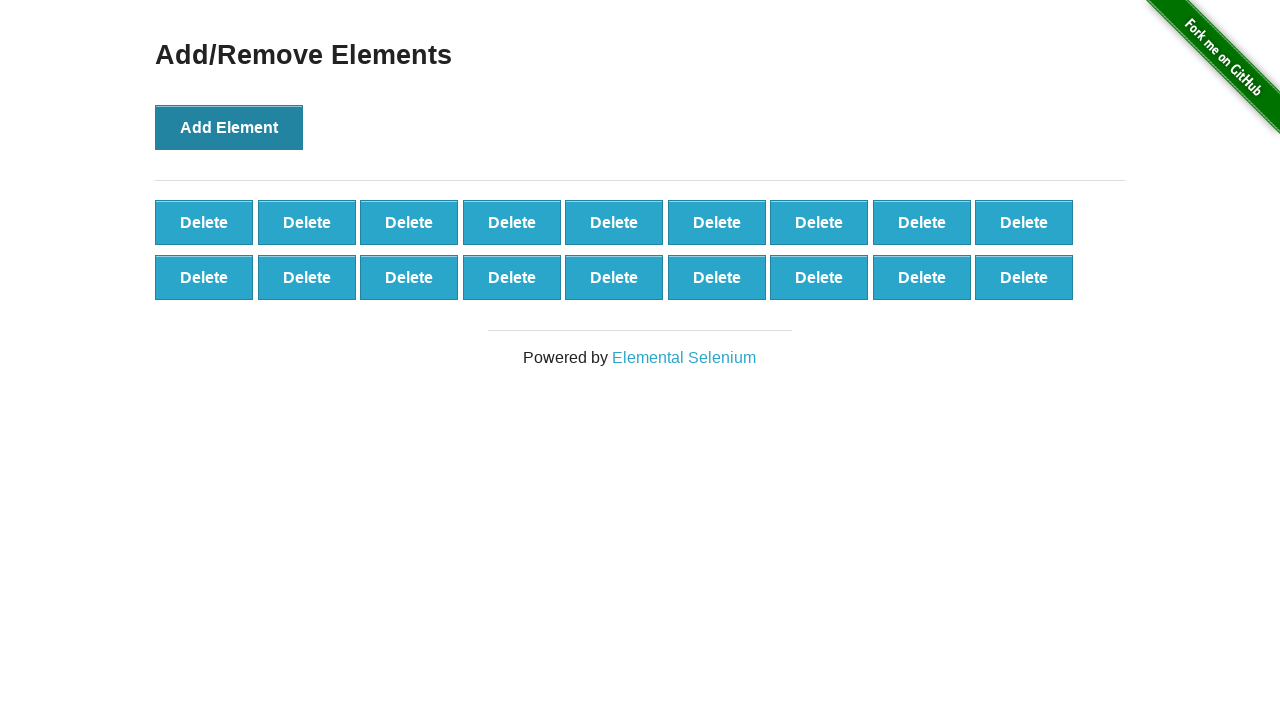

Clicked Add Element button (iteration 19/100) at (229, 127) on xpath=//*[text()='Add Element']
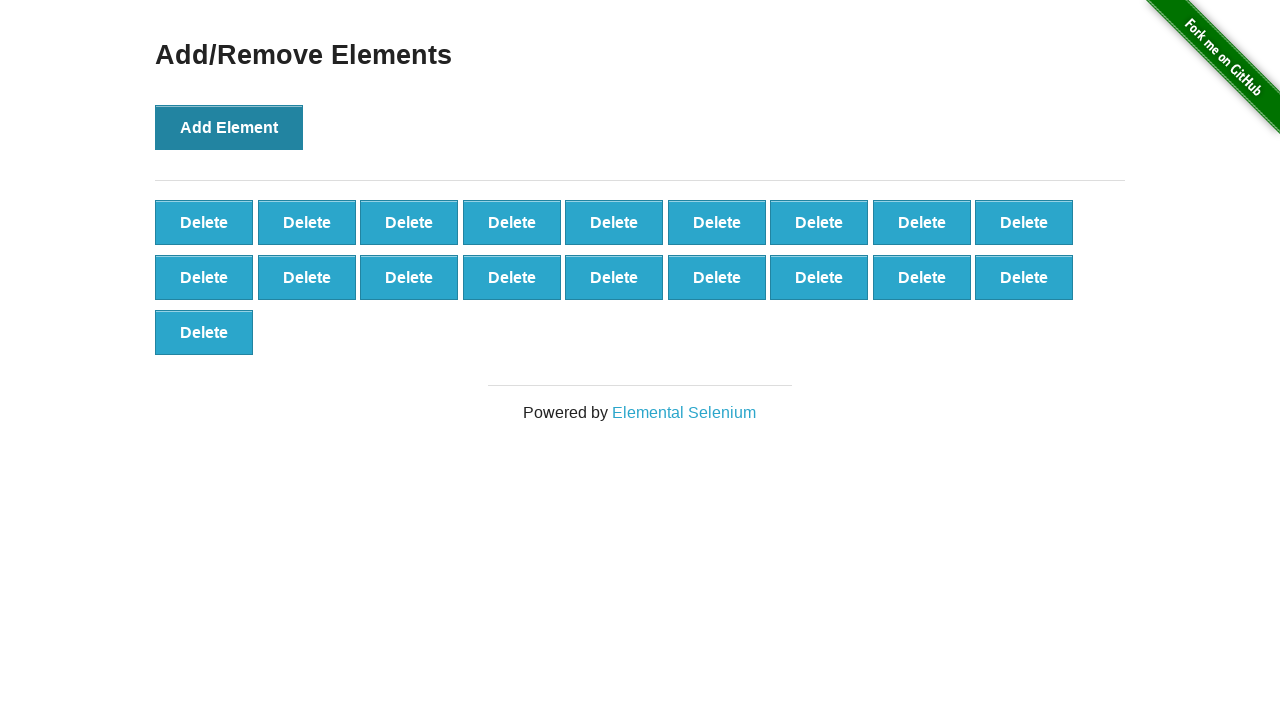

Clicked Add Element button (iteration 20/100) at (229, 127) on xpath=//*[text()='Add Element']
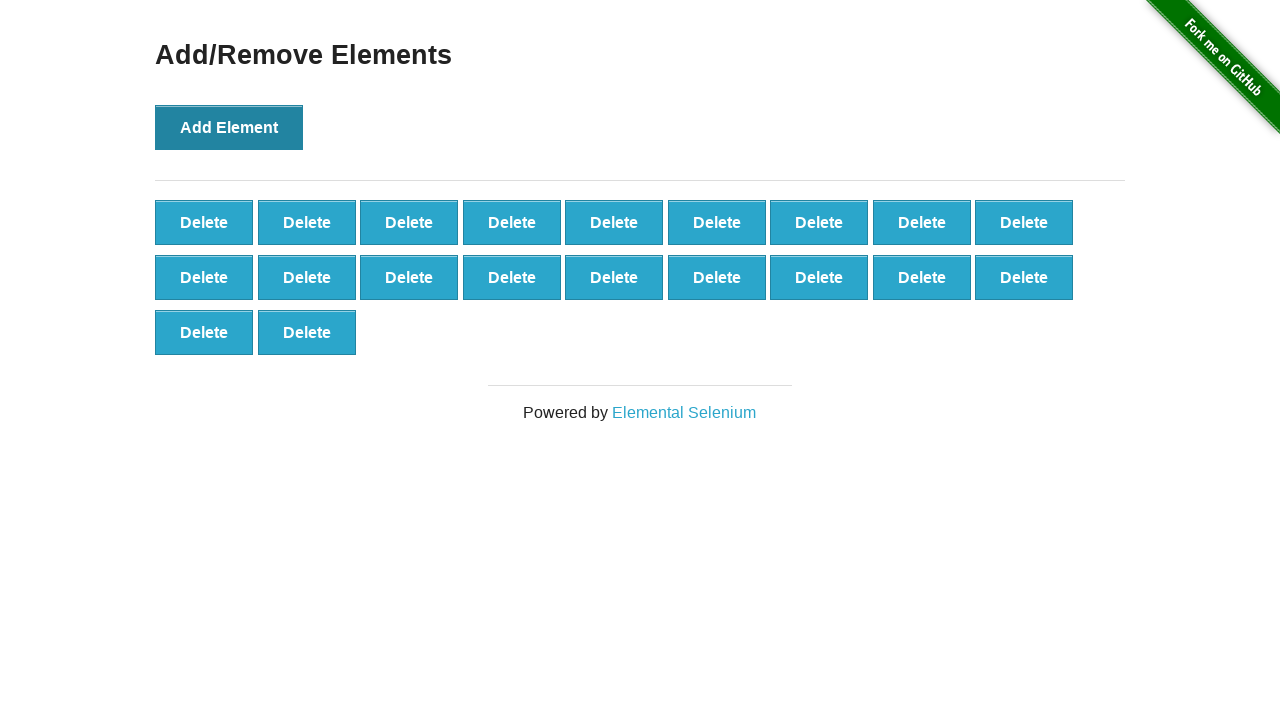

Clicked Add Element button (iteration 21/100) at (229, 127) on xpath=//*[text()='Add Element']
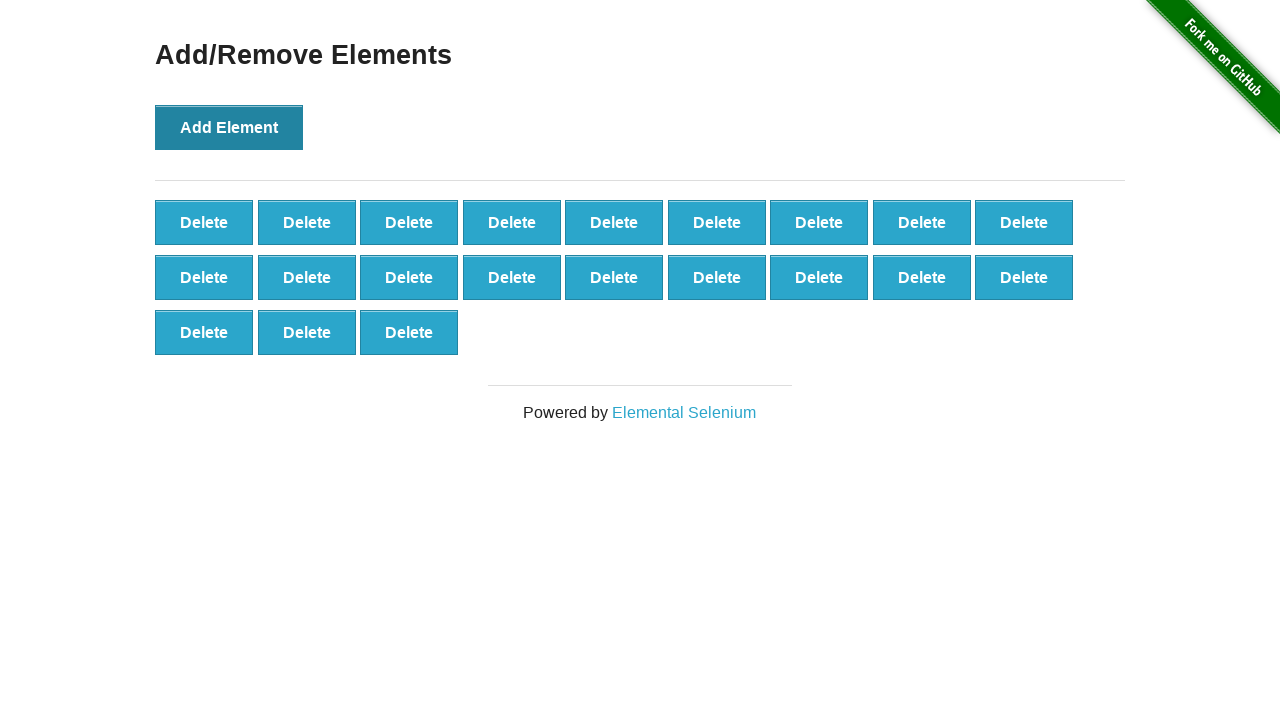

Clicked Add Element button (iteration 22/100) at (229, 127) on xpath=//*[text()='Add Element']
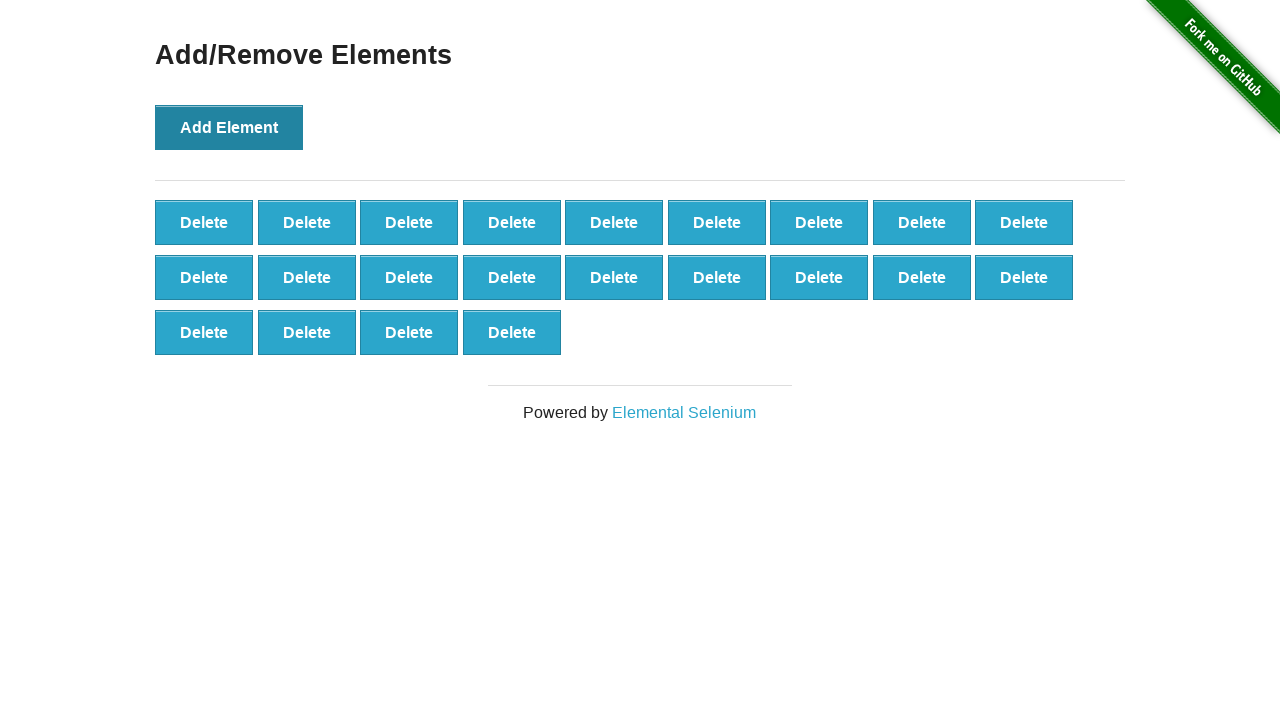

Clicked Add Element button (iteration 23/100) at (229, 127) on xpath=//*[text()='Add Element']
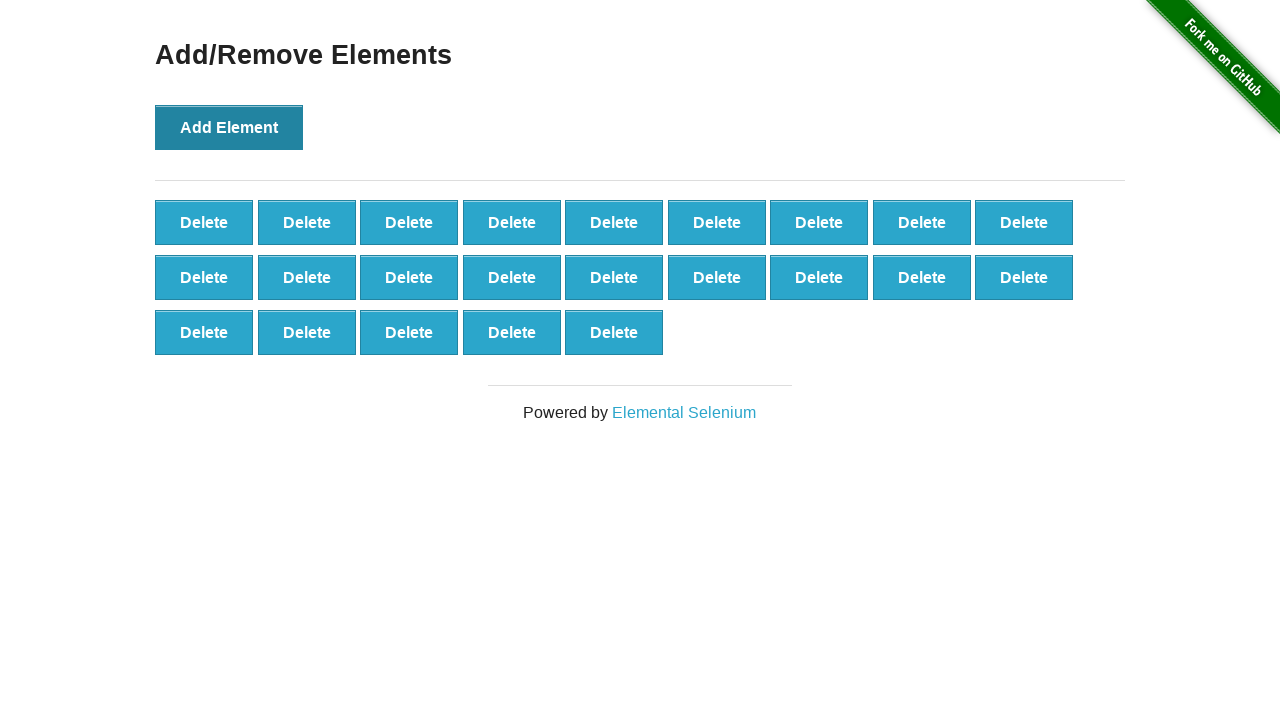

Clicked Add Element button (iteration 24/100) at (229, 127) on xpath=//*[text()='Add Element']
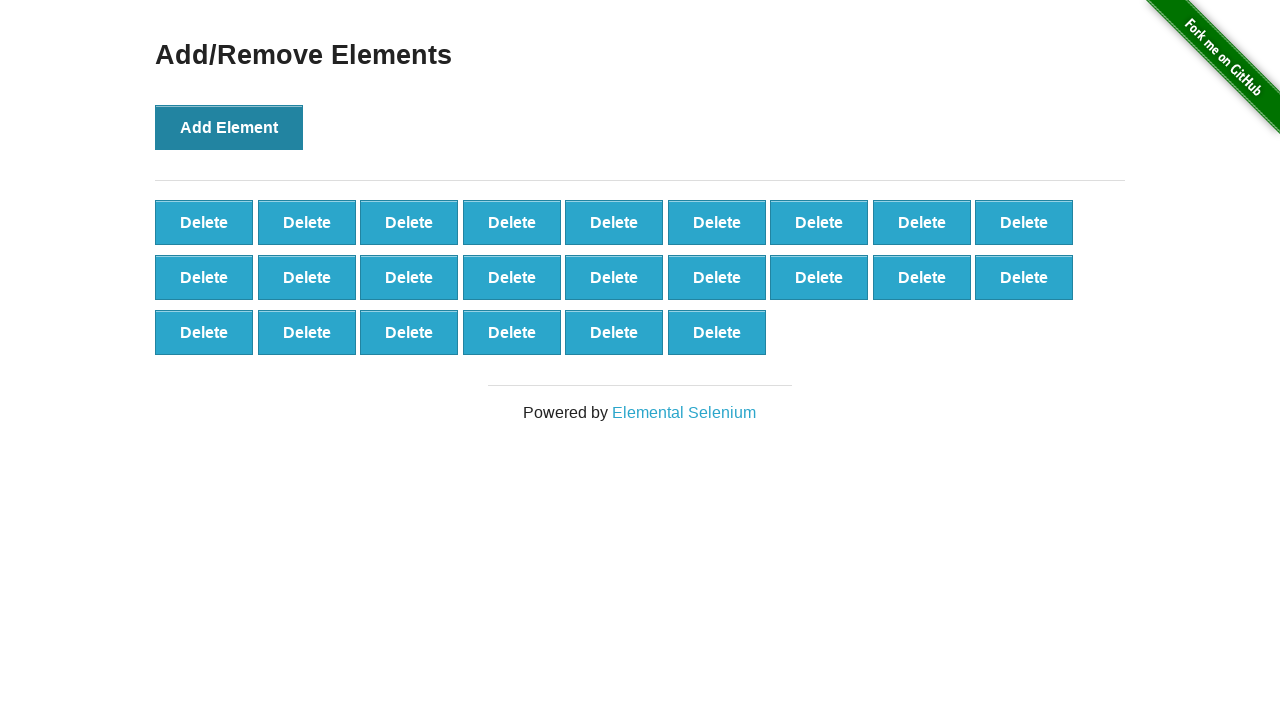

Clicked Add Element button (iteration 25/100) at (229, 127) on xpath=//*[text()='Add Element']
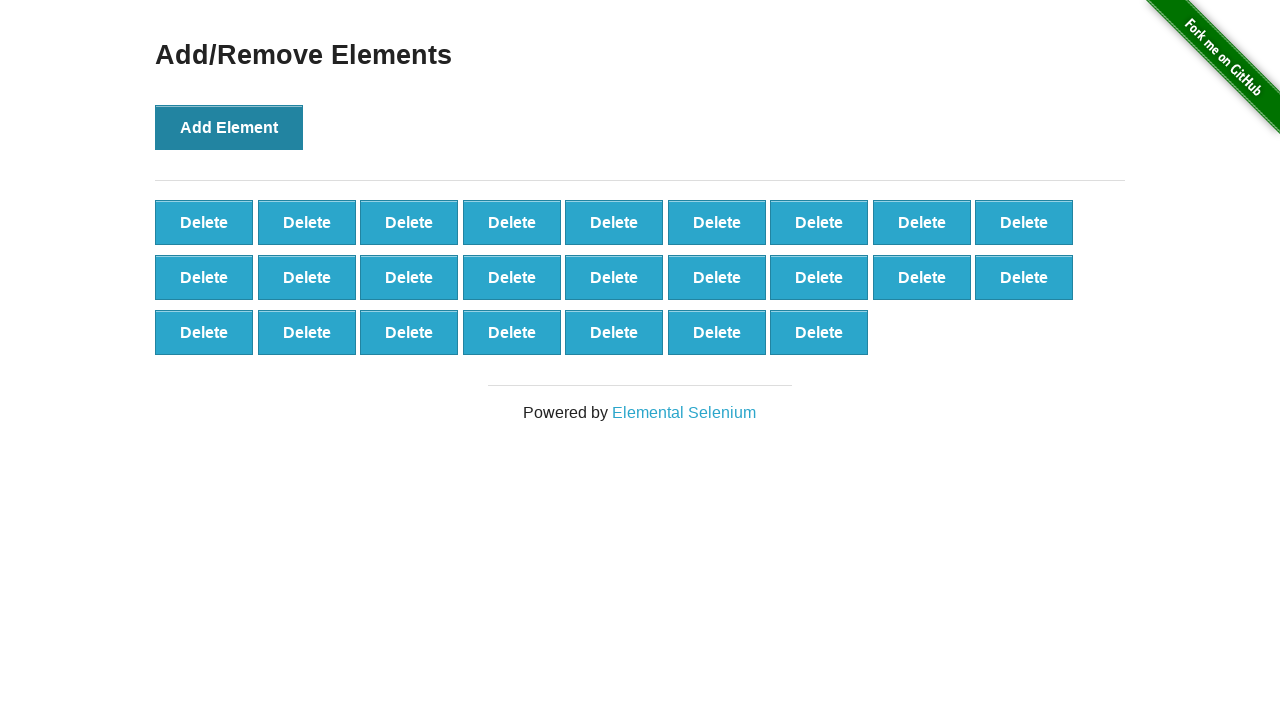

Clicked Add Element button (iteration 26/100) at (229, 127) on xpath=//*[text()='Add Element']
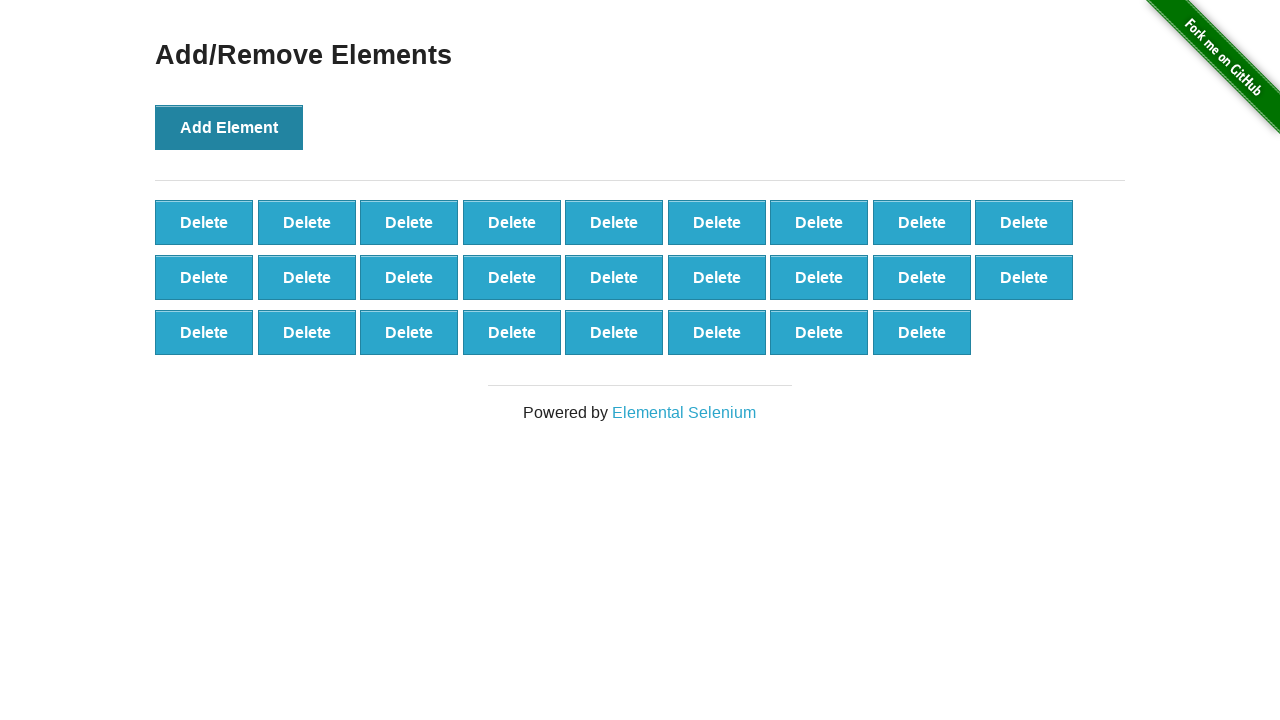

Clicked Add Element button (iteration 27/100) at (229, 127) on xpath=//*[text()='Add Element']
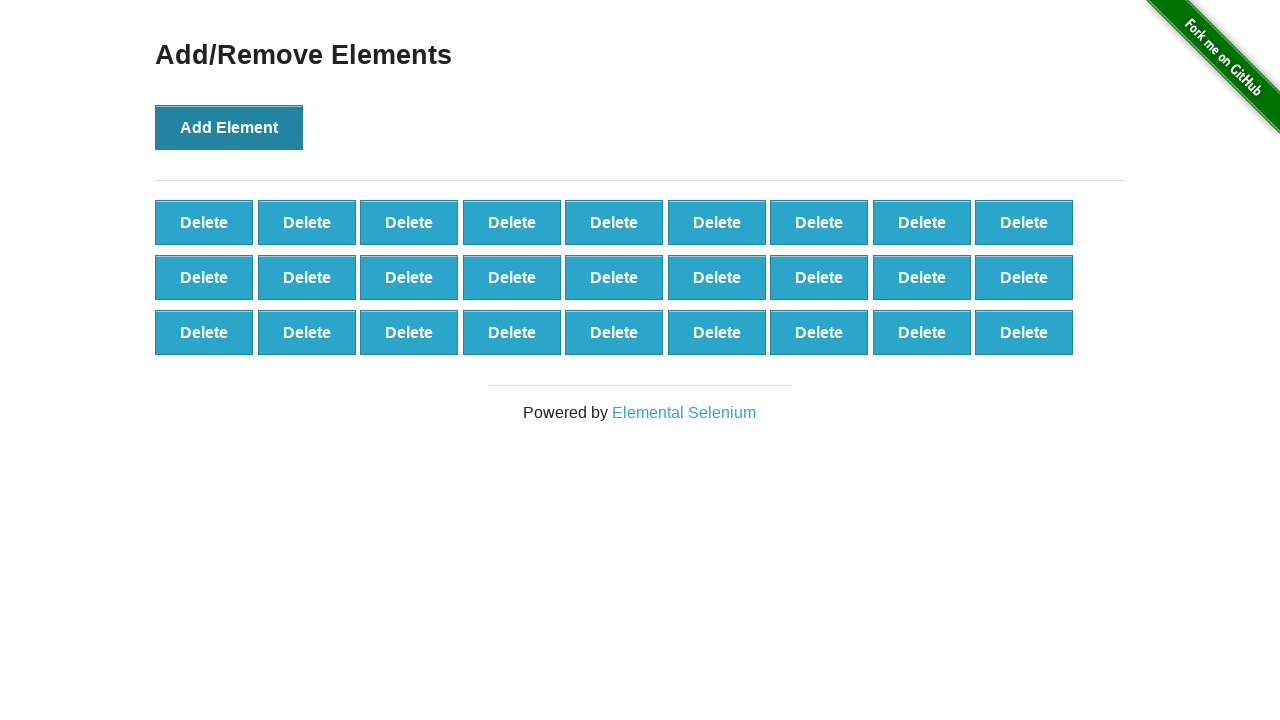

Clicked Add Element button (iteration 28/100) at (229, 127) on xpath=//*[text()='Add Element']
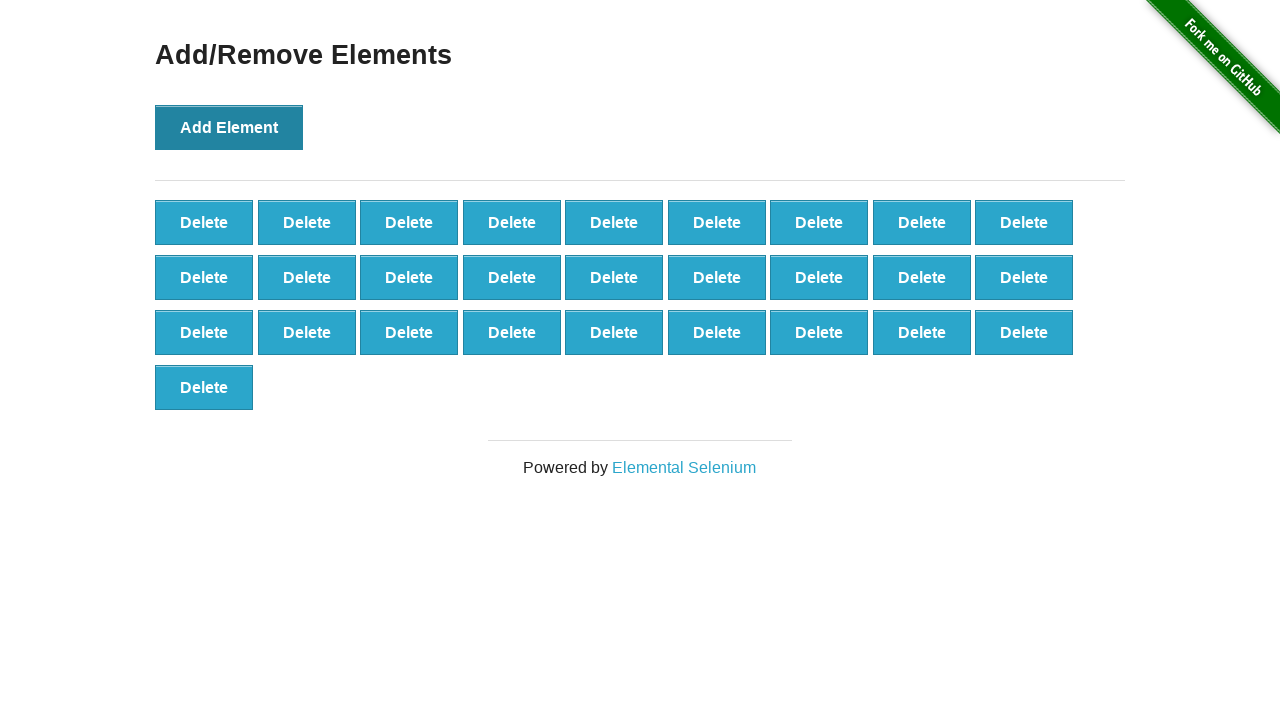

Clicked Add Element button (iteration 29/100) at (229, 127) on xpath=//*[text()='Add Element']
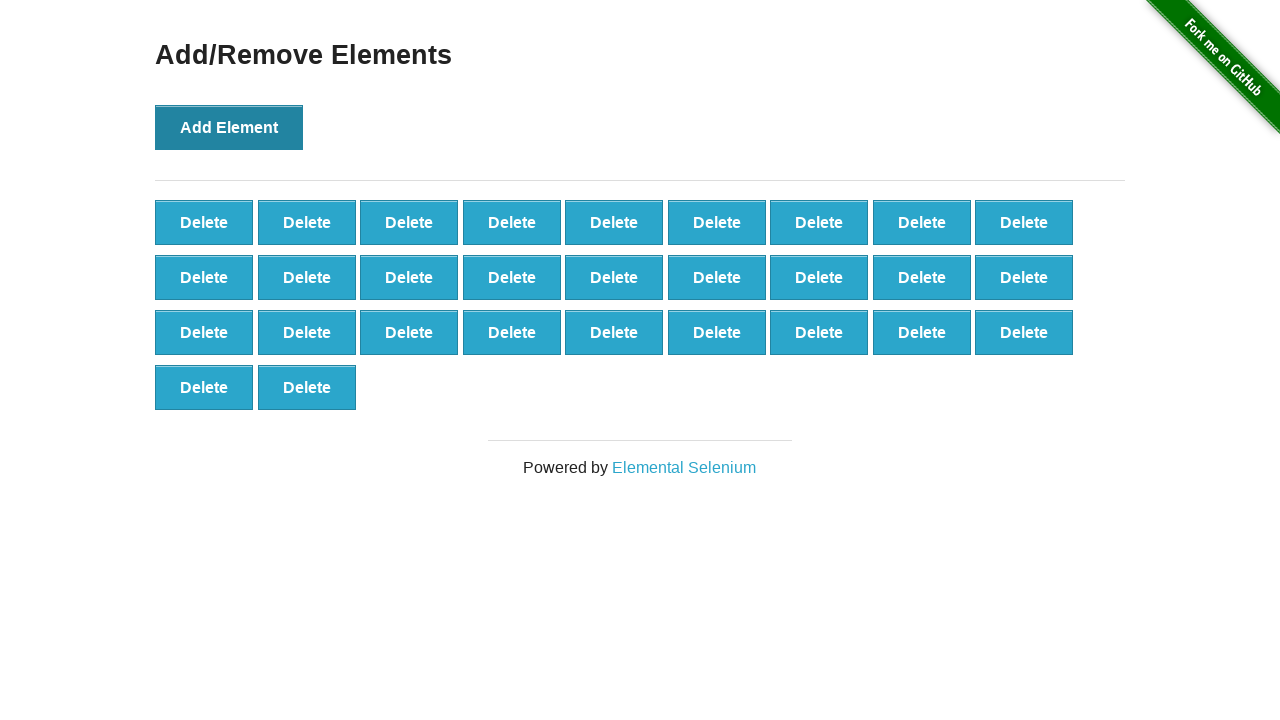

Clicked Add Element button (iteration 30/100) at (229, 127) on xpath=//*[text()='Add Element']
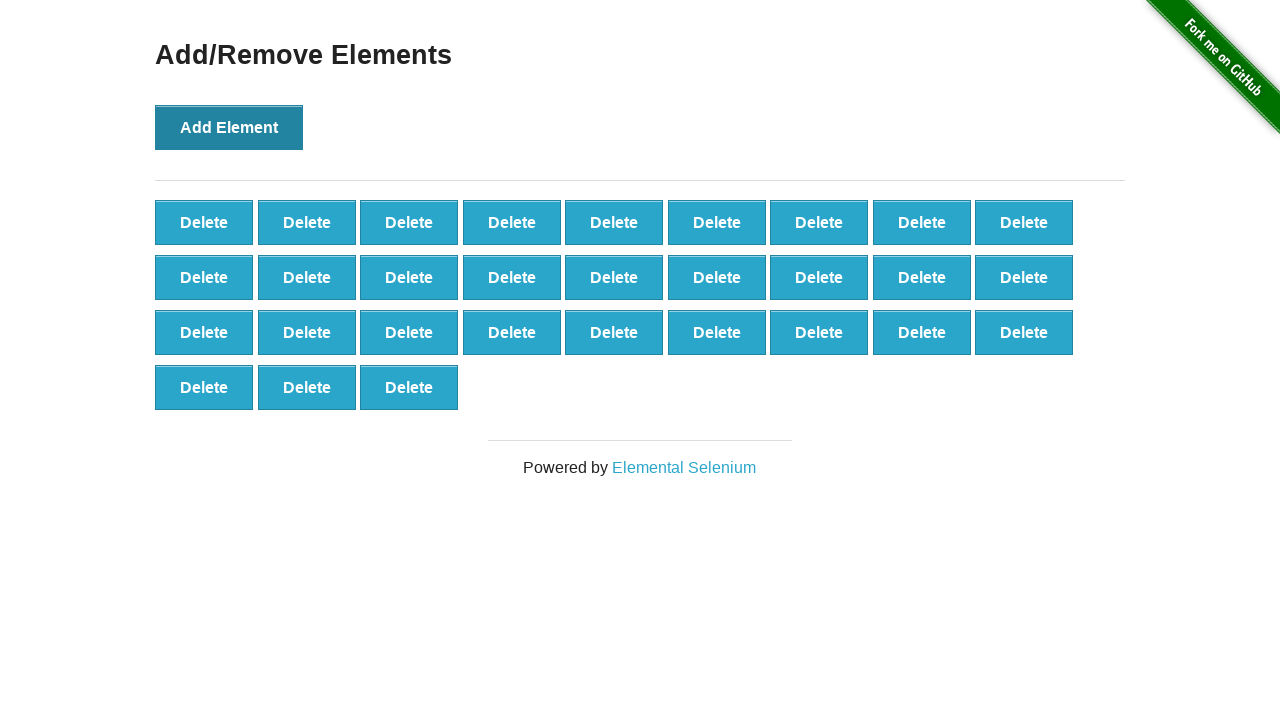

Clicked Add Element button (iteration 31/100) at (229, 127) on xpath=//*[text()='Add Element']
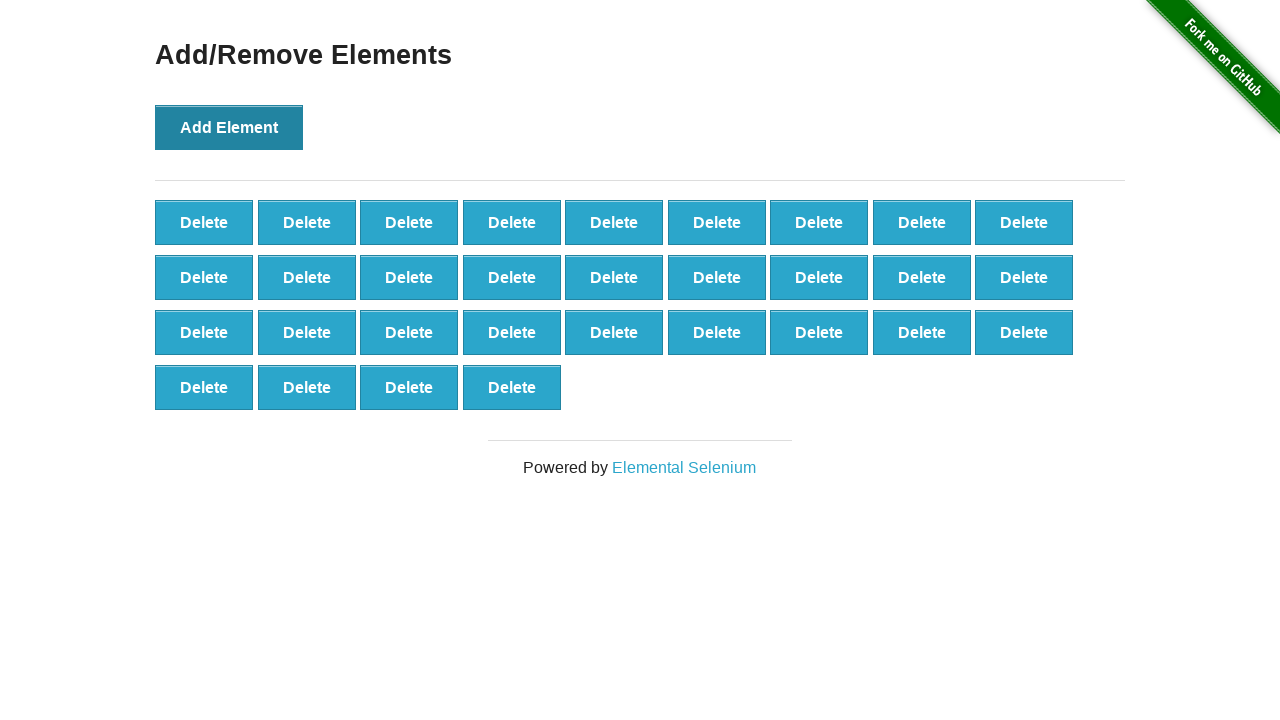

Clicked Add Element button (iteration 32/100) at (229, 127) on xpath=//*[text()='Add Element']
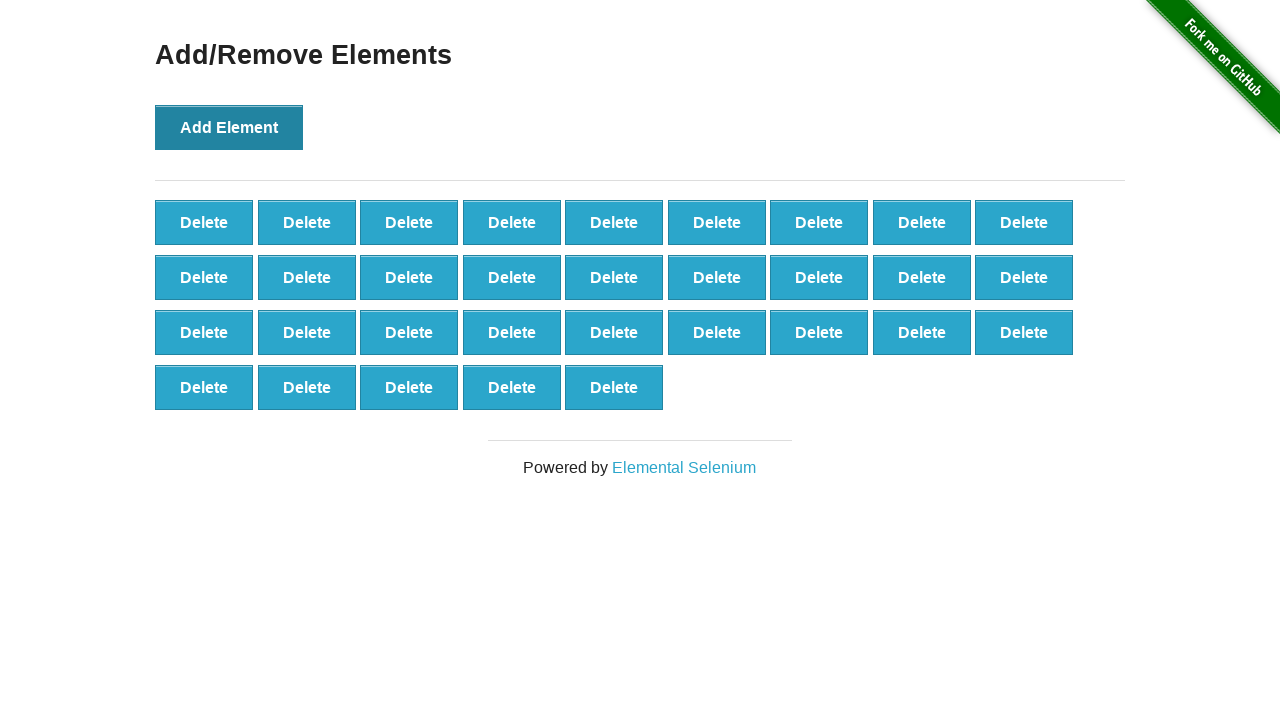

Clicked Add Element button (iteration 33/100) at (229, 127) on xpath=//*[text()='Add Element']
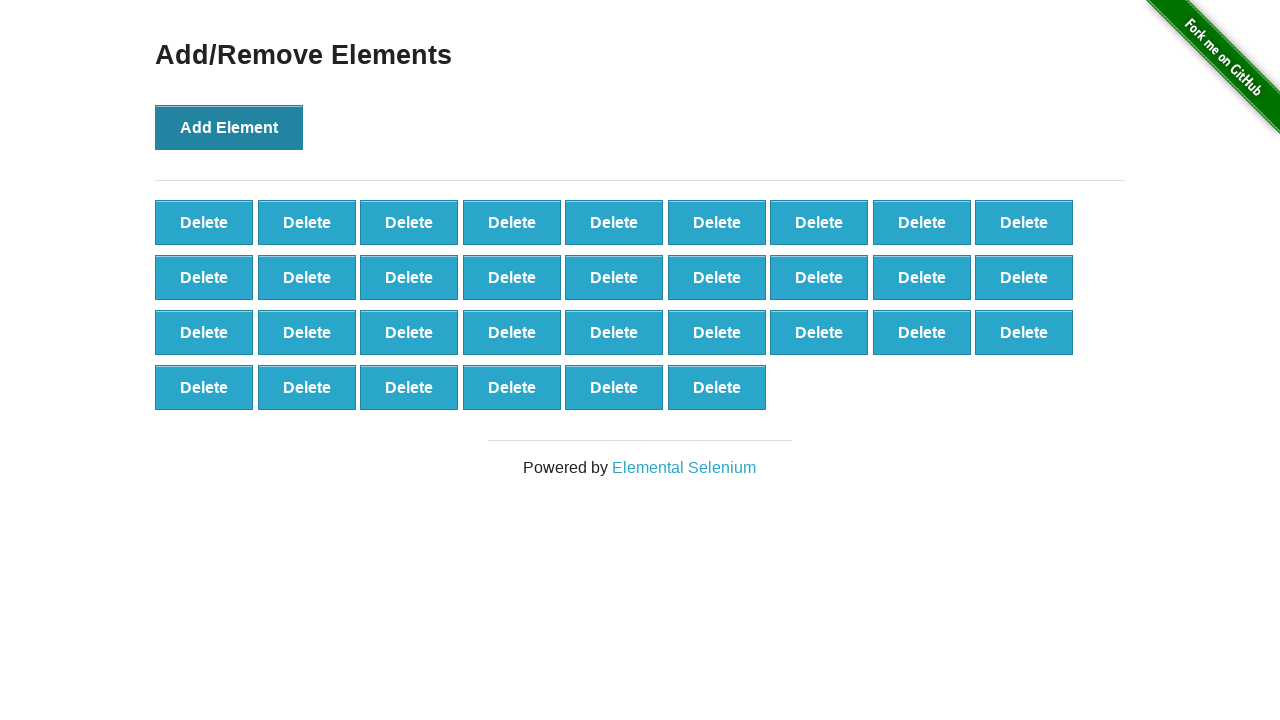

Clicked Add Element button (iteration 34/100) at (229, 127) on xpath=//*[text()='Add Element']
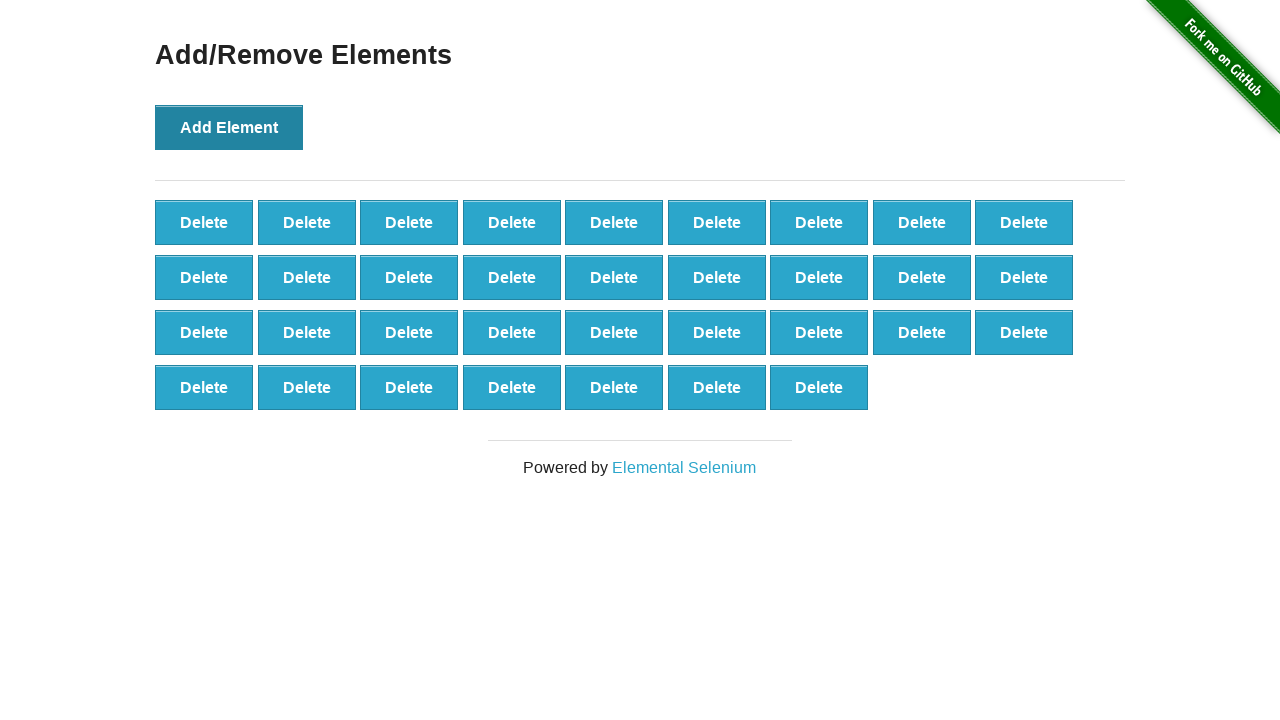

Clicked Add Element button (iteration 35/100) at (229, 127) on xpath=//*[text()='Add Element']
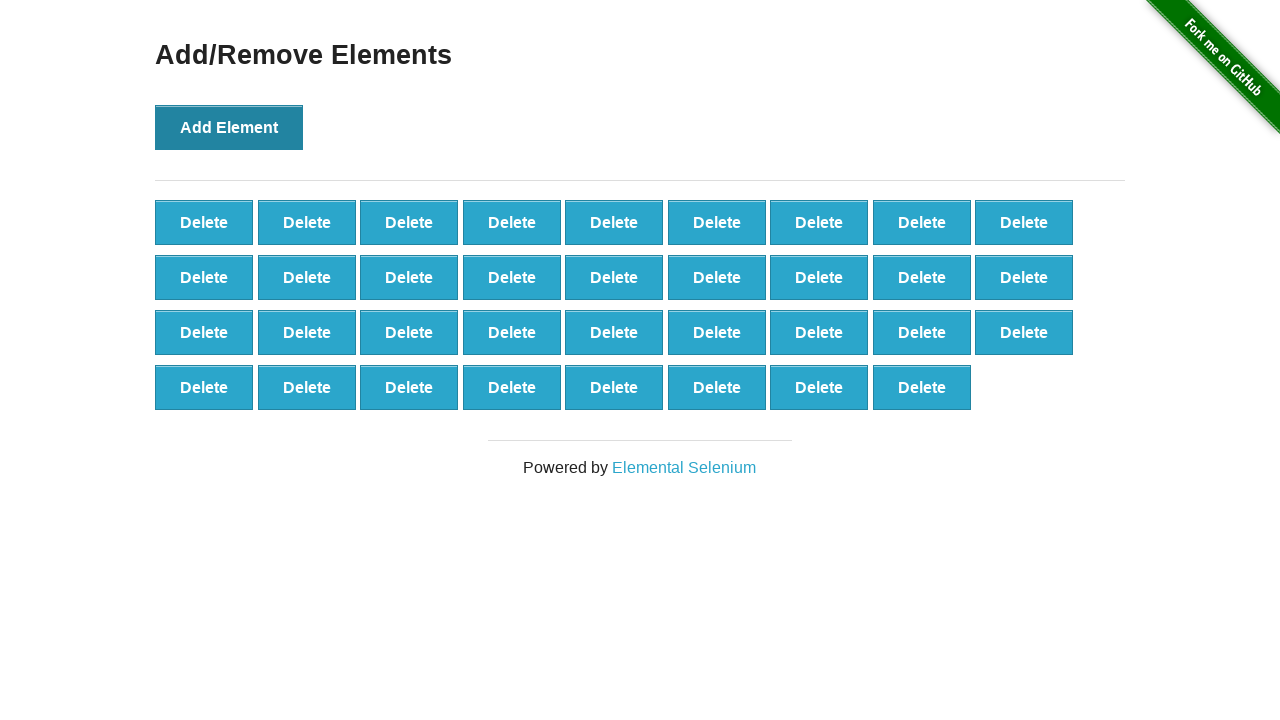

Clicked Add Element button (iteration 36/100) at (229, 127) on xpath=//*[text()='Add Element']
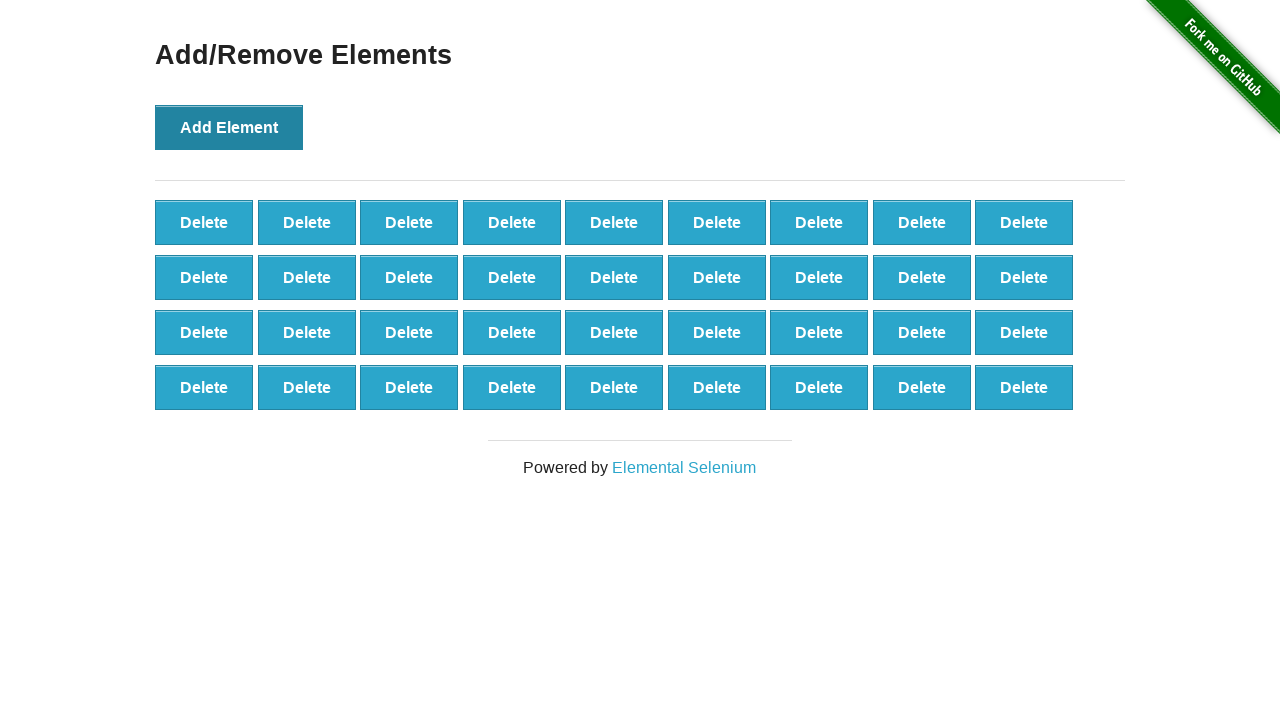

Clicked Add Element button (iteration 37/100) at (229, 127) on xpath=//*[text()='Add Element']
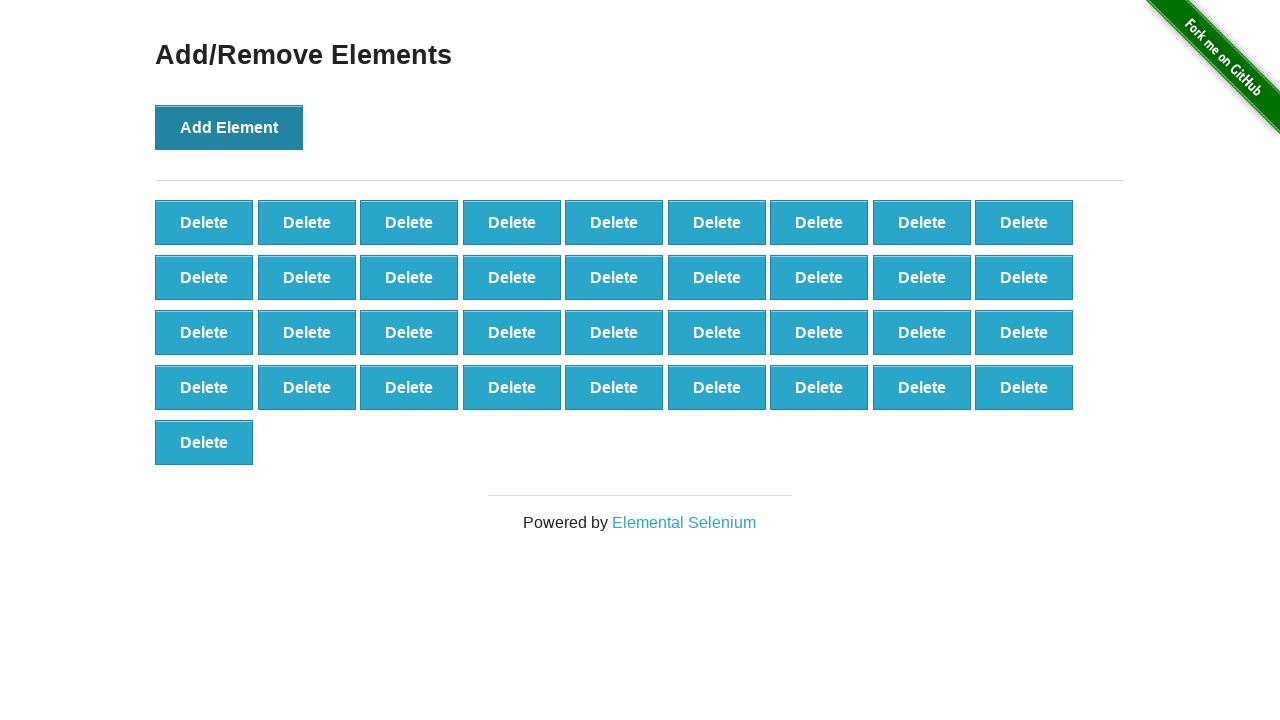

Clicked Add Element button (iteration 38/100) at (229, 127) on xpath=//*[text()='Add Element']
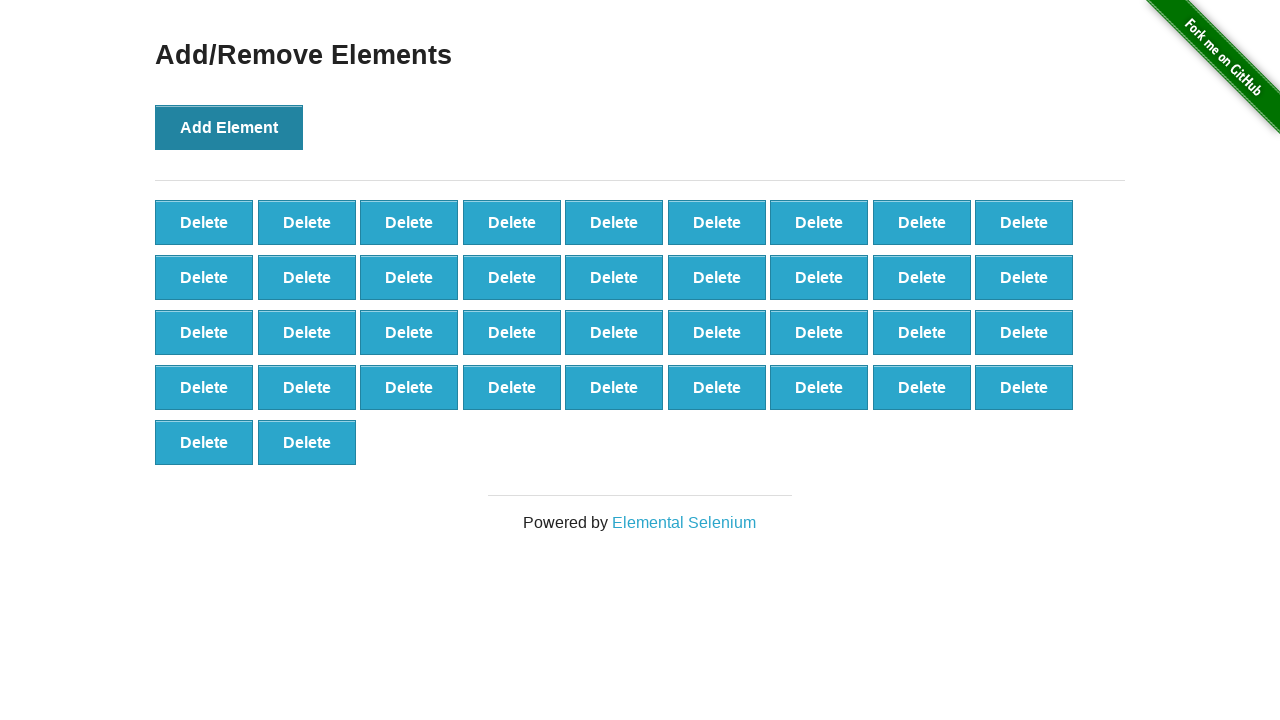

Clicked Add Element button (iteration 39/100) at (229, 127) on xpath=//*[text()='Add Element']
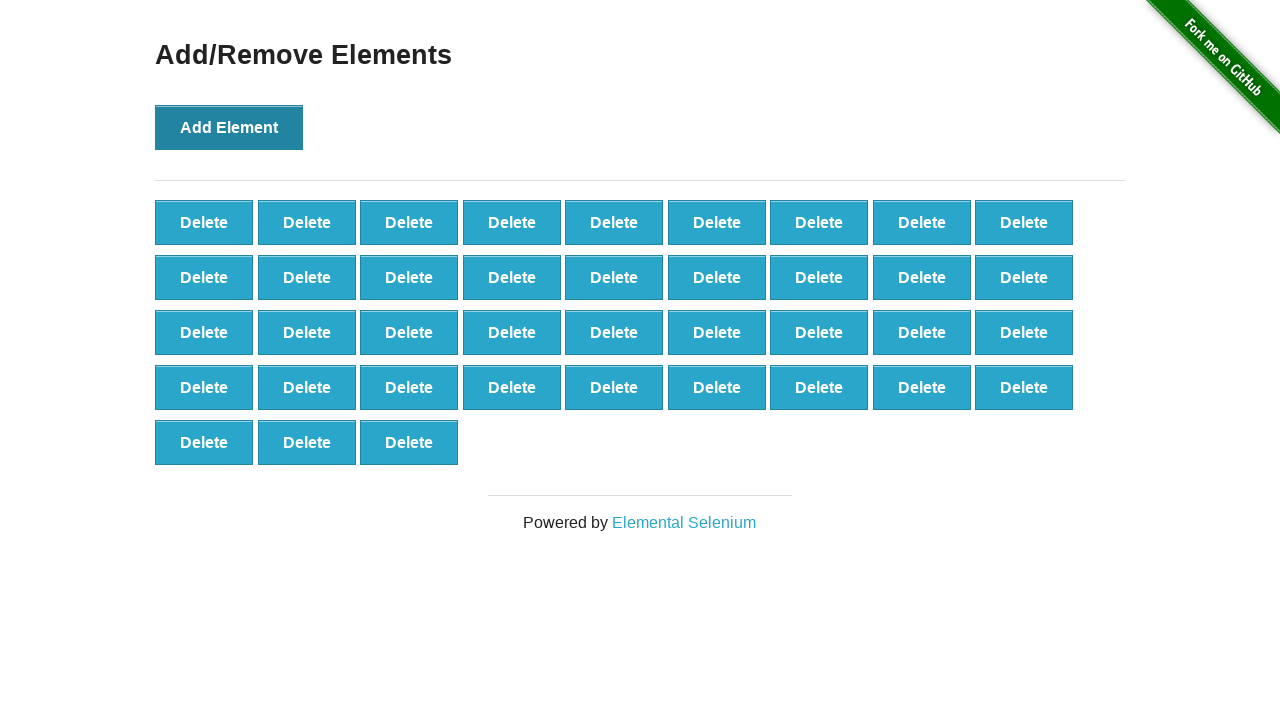

Clicked Add Element button (iteration 40/100) at (229, 127) on xpath=//*[text()='Add Element']
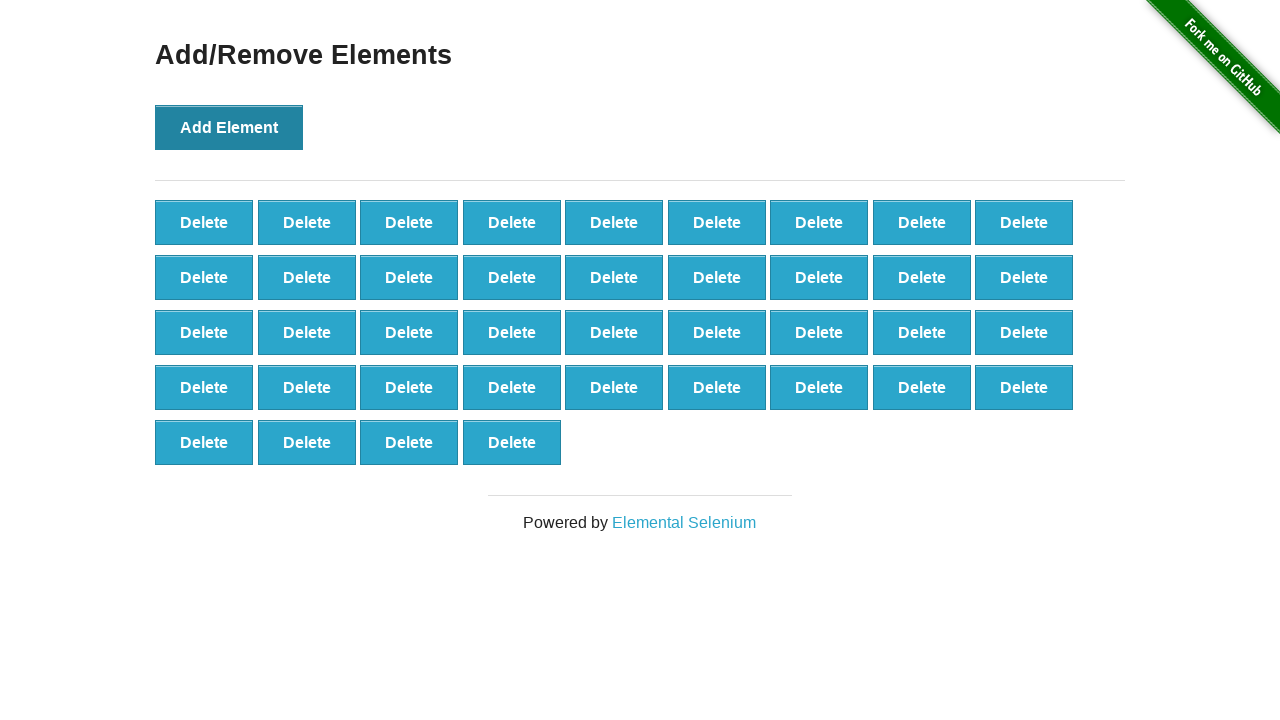

Clicked Add Element button (iteration 41/100) at (229, 127) on xpath=//*[text()='Add Element']
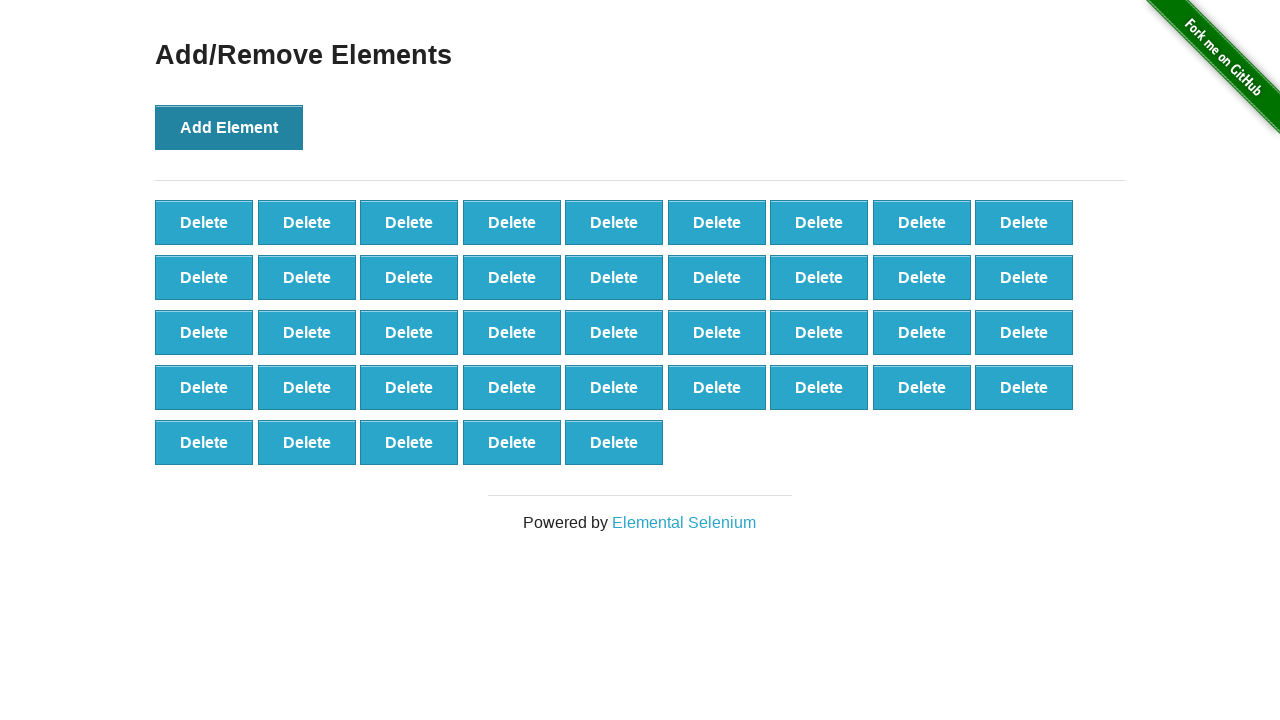

Clicked Add Element button (iteration 42/100) at (229, 127) on xpath=//*[text()='Add Element']
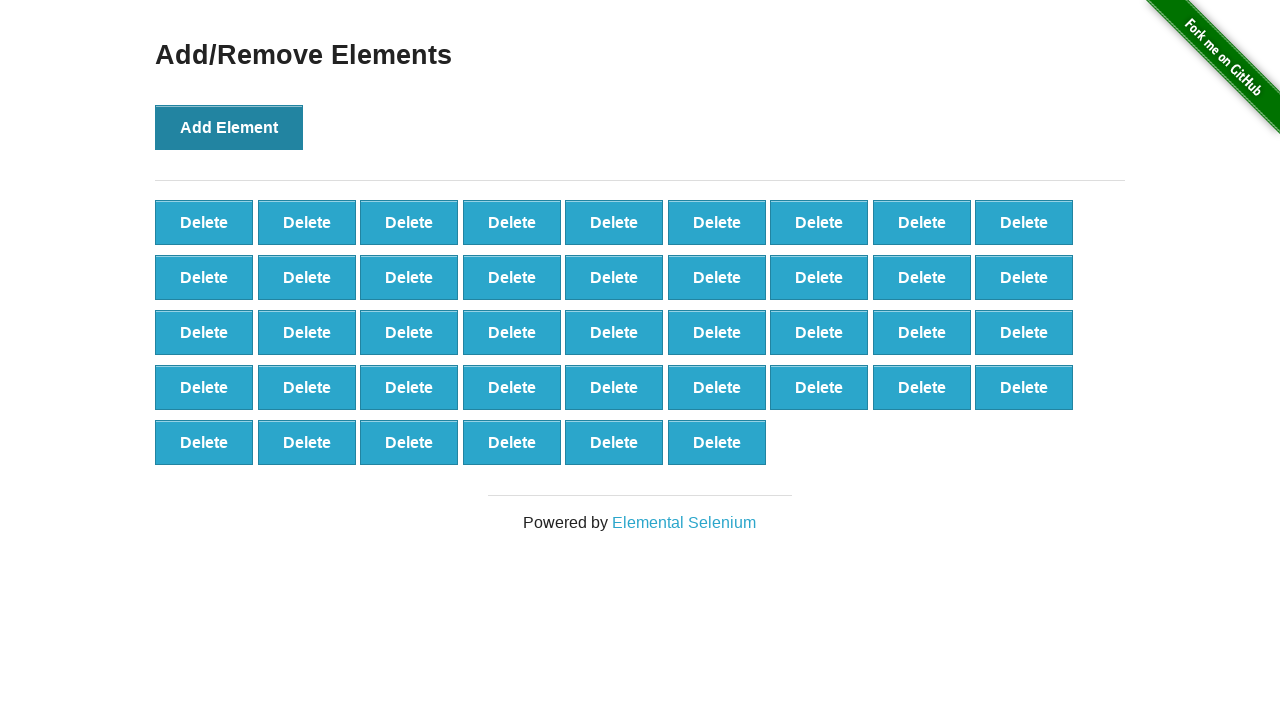

Clicked Add Element button (iteration 43/100) at (229, 127) on xpath=//*[text()='Add Element']
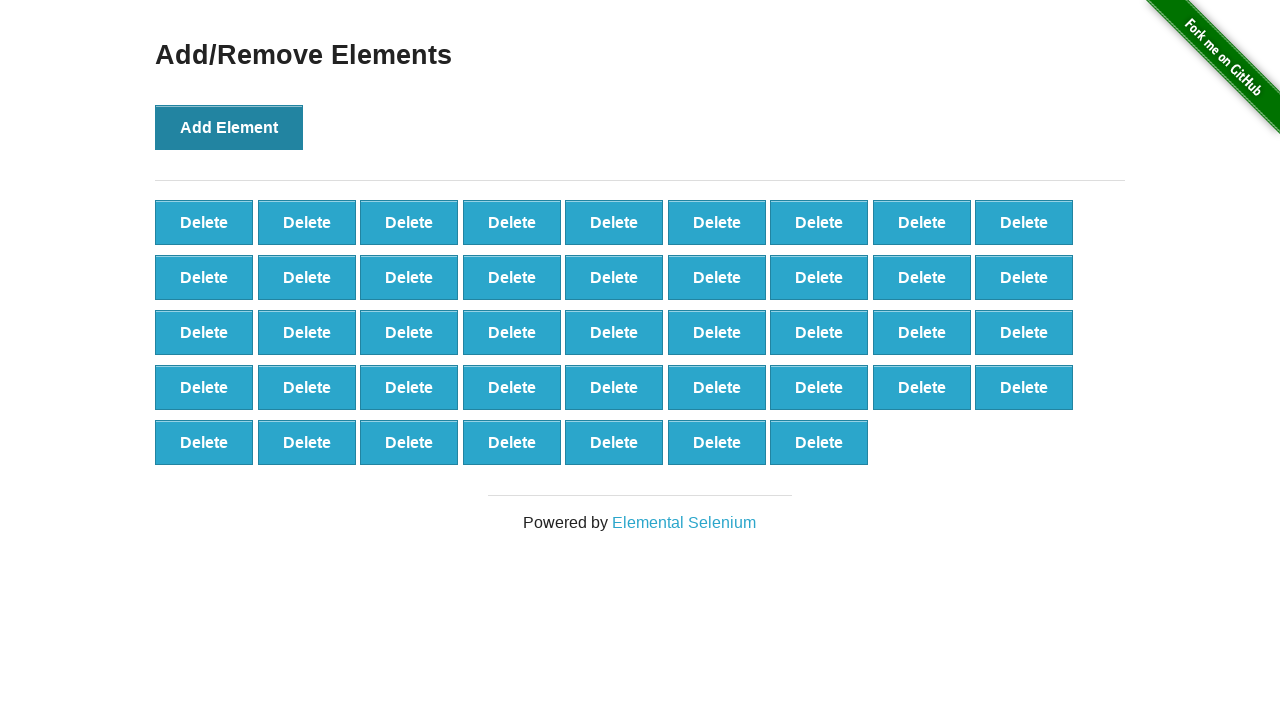

Clicked Add Element button (iteration 44/100) at (229, 127) on xpath=//*[text()='Add Element']
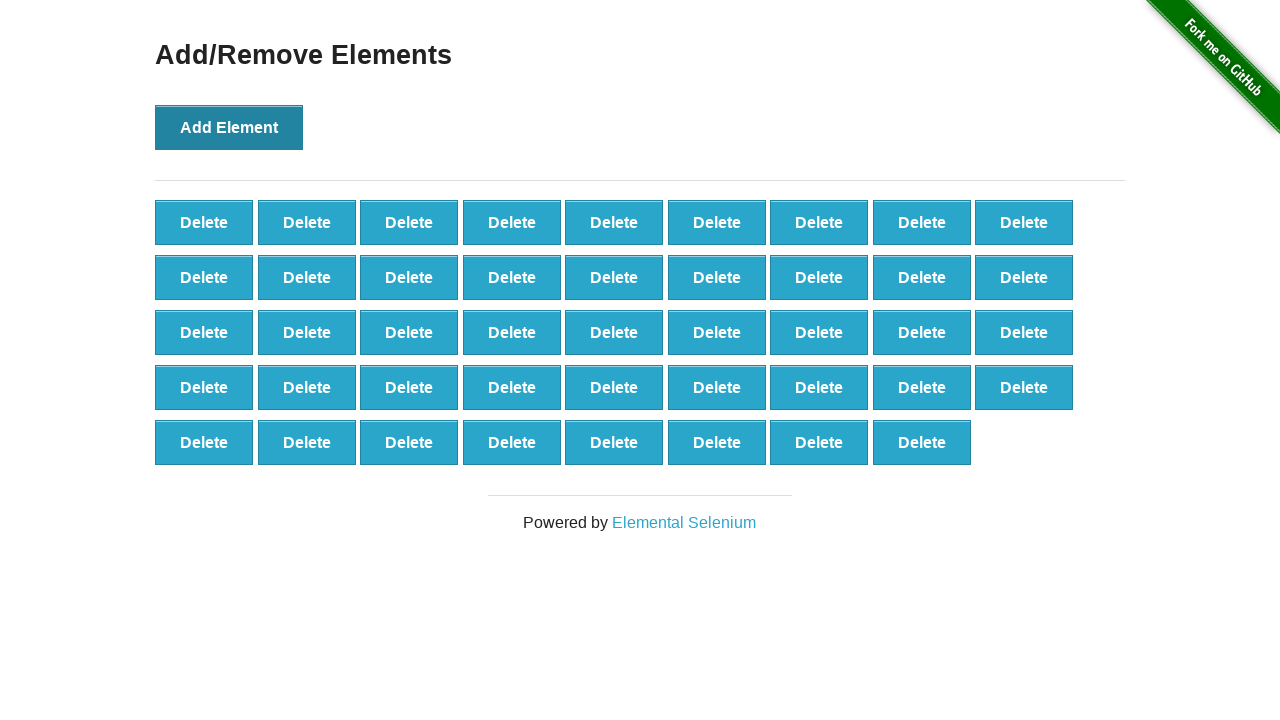

Clicked Add Element button (iteration 45/100) at (229, 127) on xpath=//*[text()='Add Element']
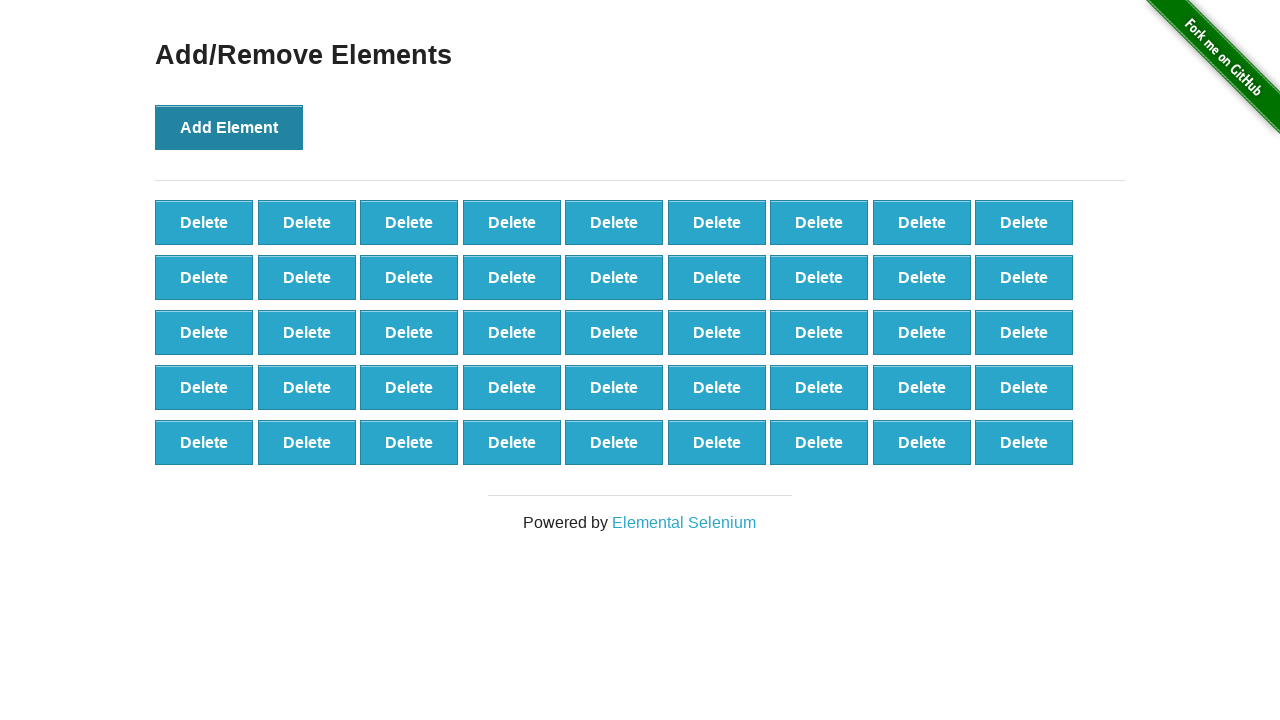

Clicked Add Element button (iteration 46/100) at (229, 127) on xpath=//*[text()='Add Element']
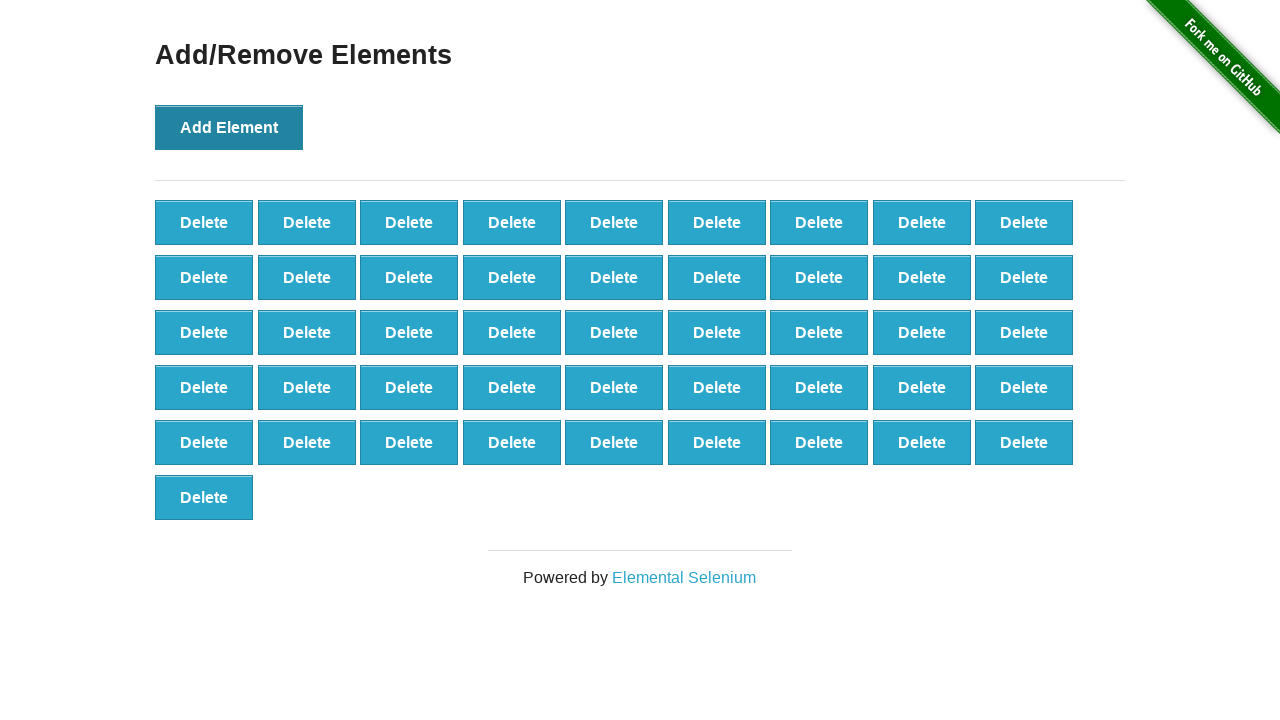

Clicked Add Element button (iteration 47/100) at (229, 127) on xpath=//*[text()='Add Element']
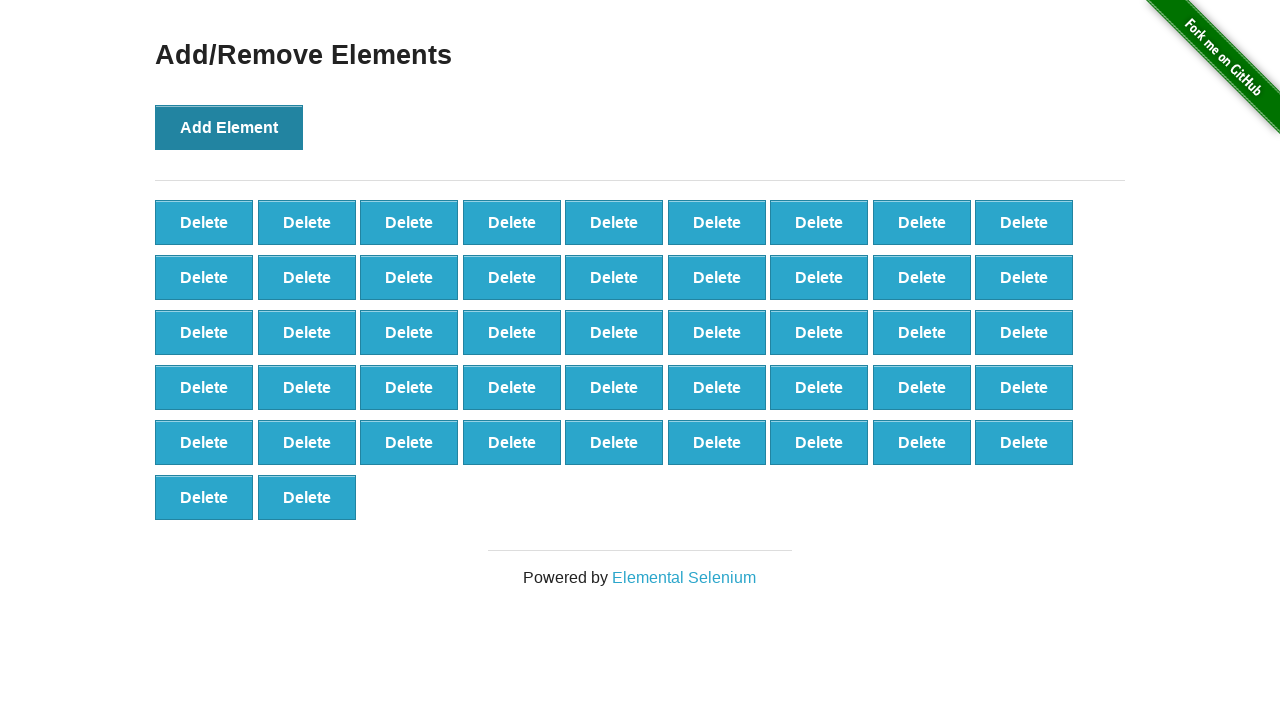

Clicked Add Element button (iteration 48/100) at (229, 127) on xpath=//*[text()='Add Element']
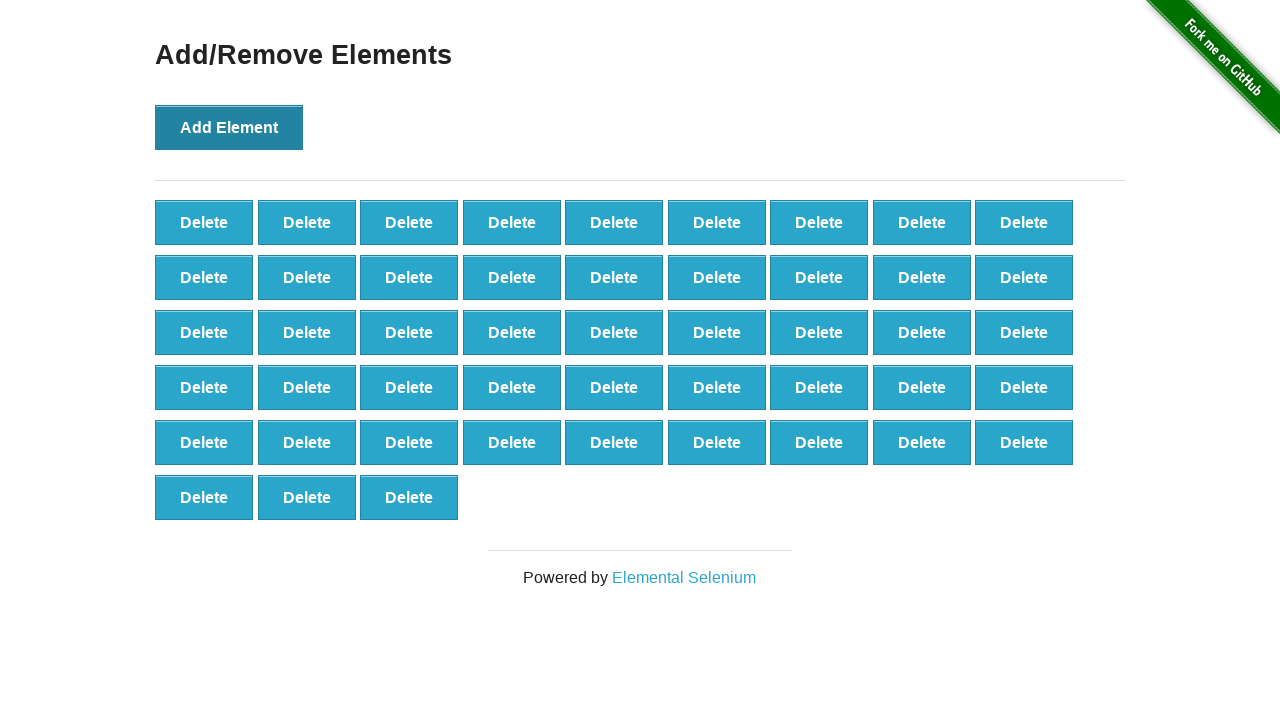

Clicked Add Element button (iteration 49/100) at (229, 127) on xpath=//*[text()='Add Element']
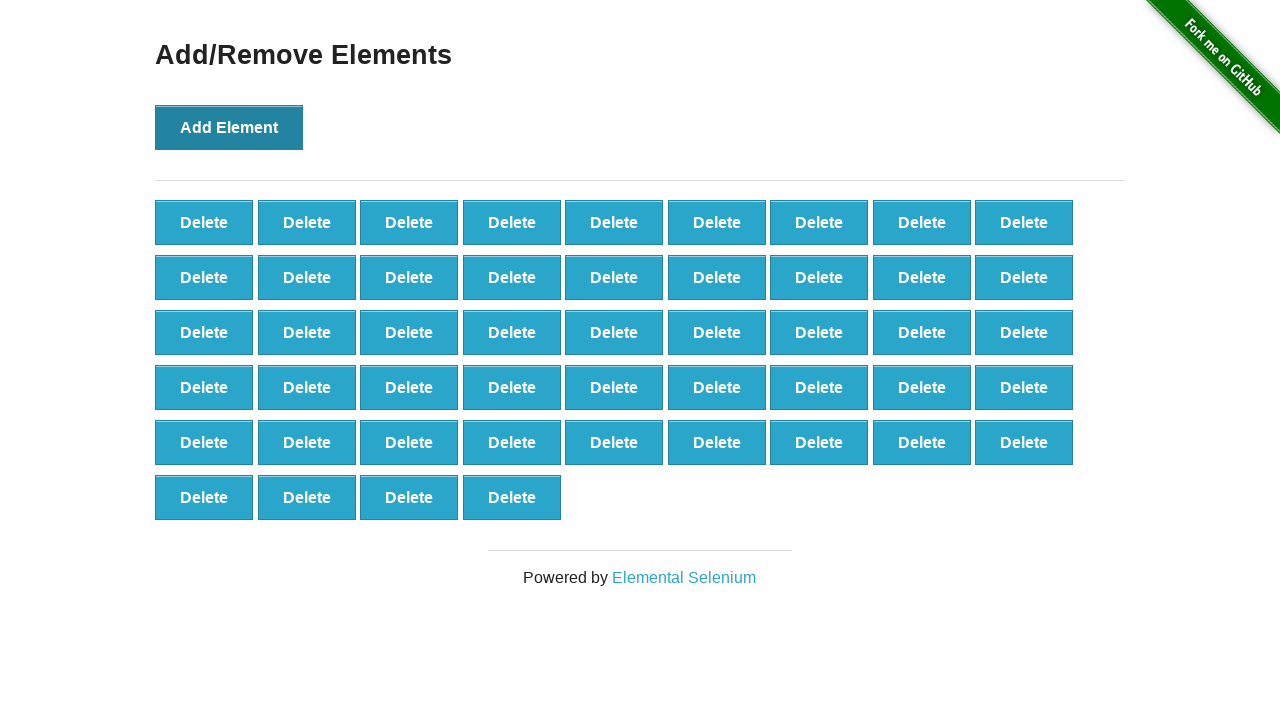

Clicked Add Element button (iteration 50/100) at (229, 127) on xpath=//*[text()='Add Element']
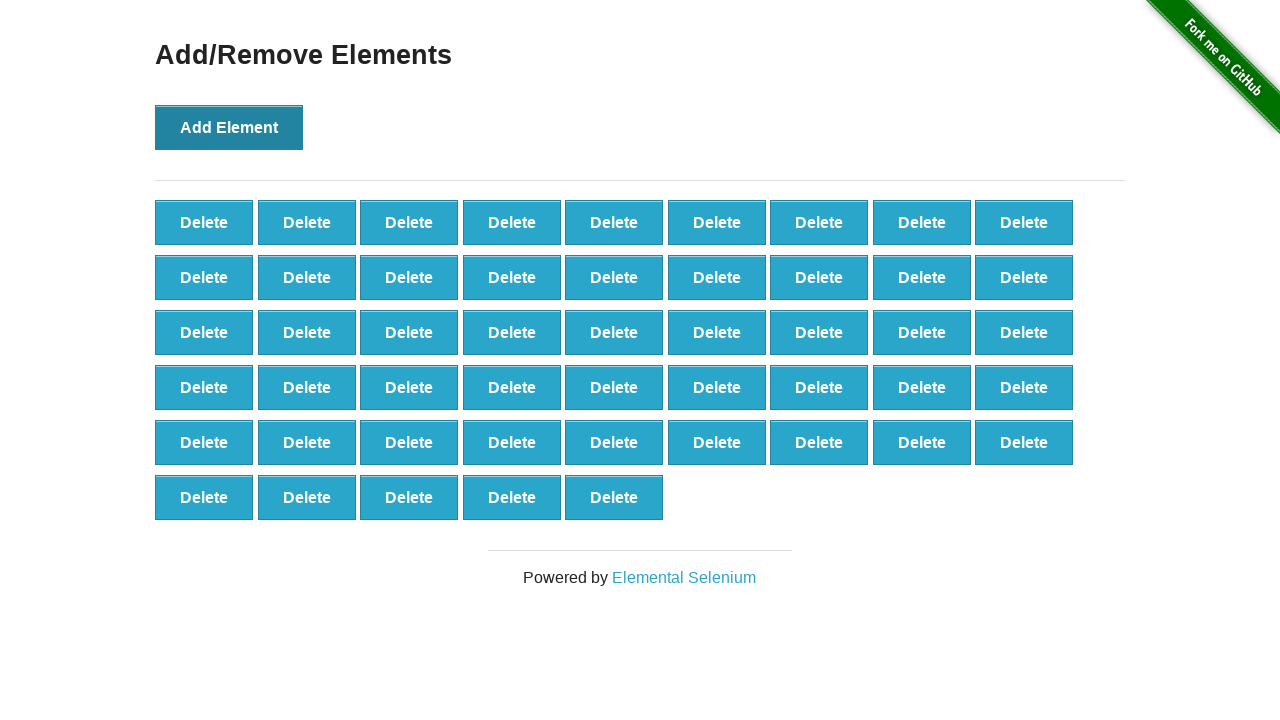

Clicked Add Element button (iteration 51/100) at (229, 127) on xpath=//*[text()='Add Element']
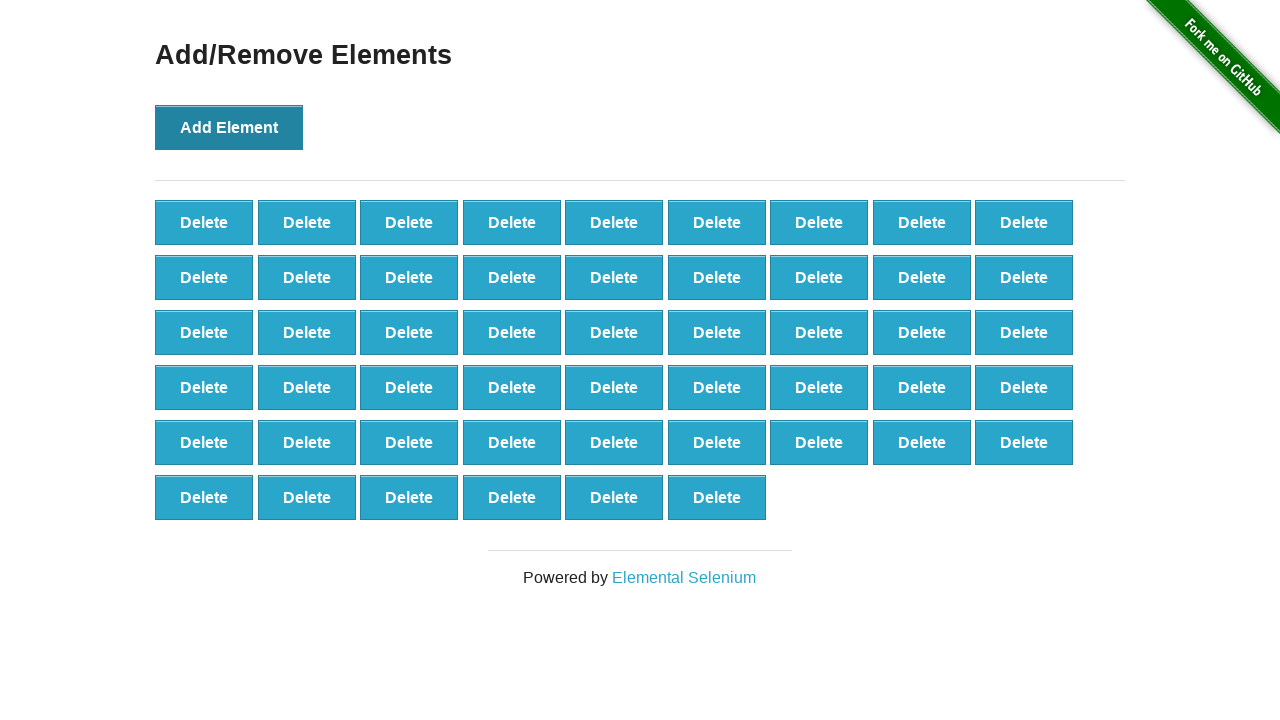

Clicked Add Element button (iteration 52/100) at (229, 127) on xpath=//*[text()='Add Element']
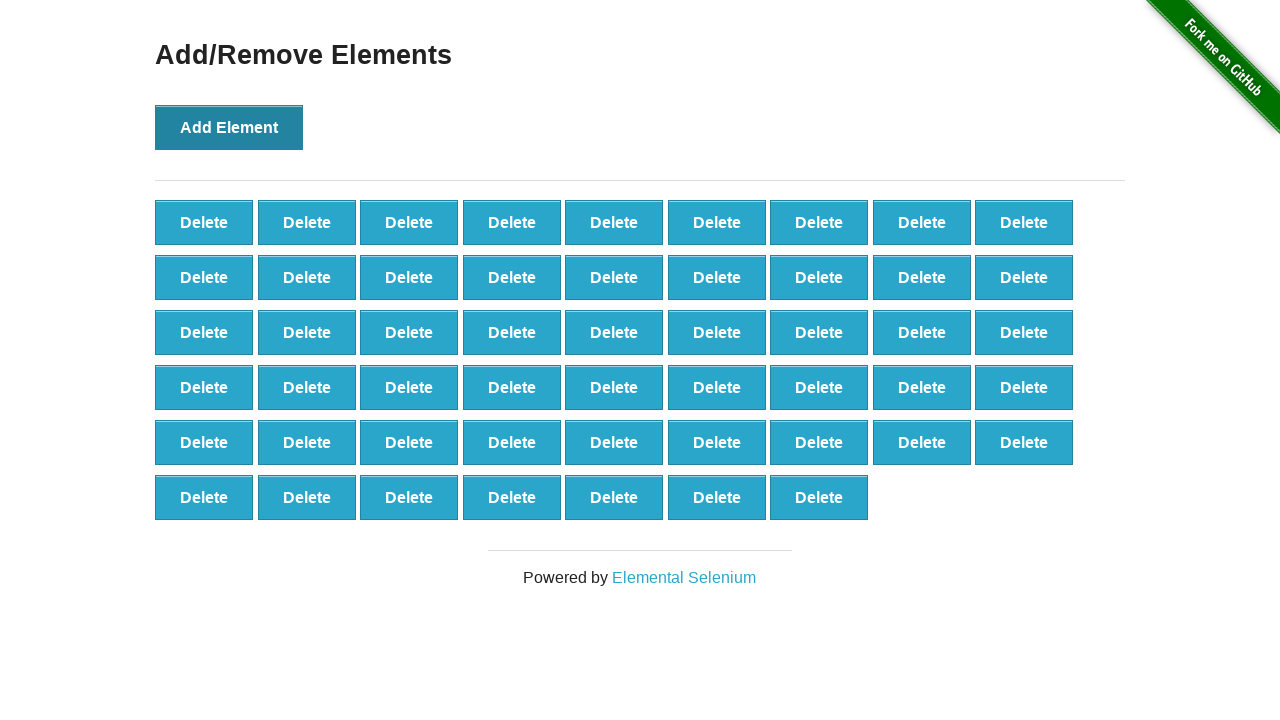

Clicked Add Element button (iteration 53/100) at (229, 127) on xpath=//*[text()='Add Element']
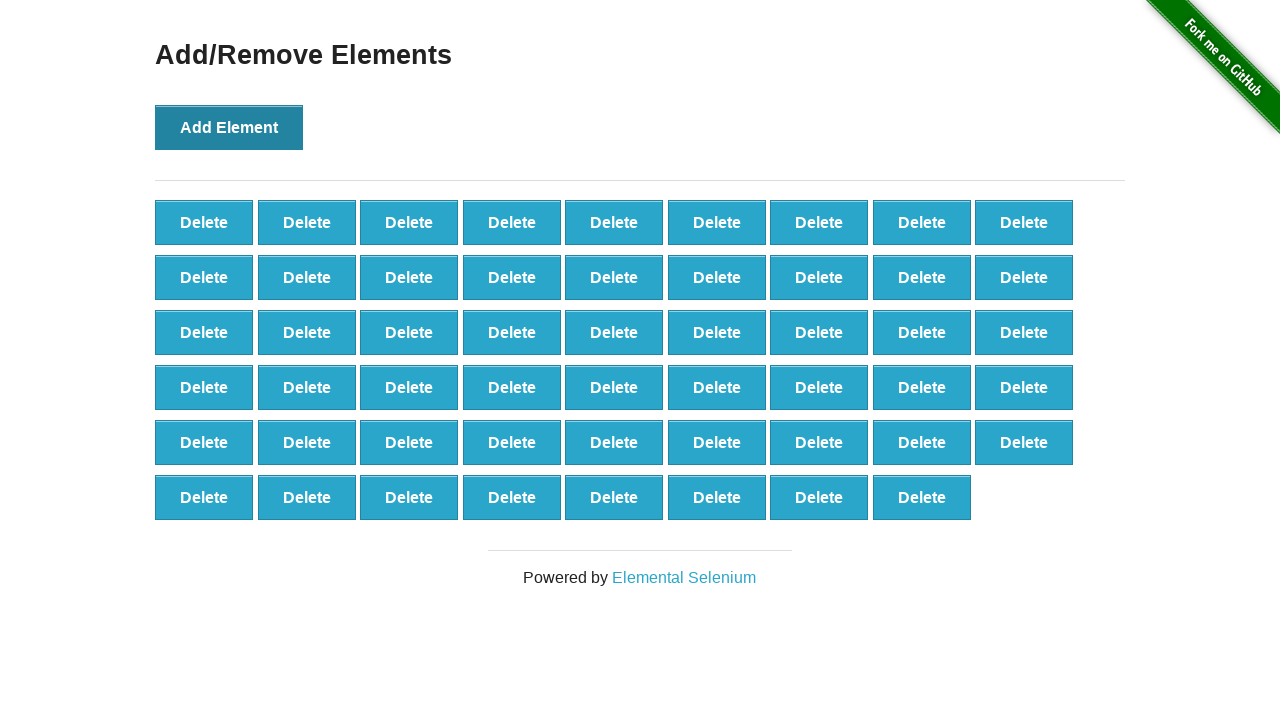

Clicked Add Element button (iteration 54/100) at (229, 127) on xpath=//*[text()='Add Element']
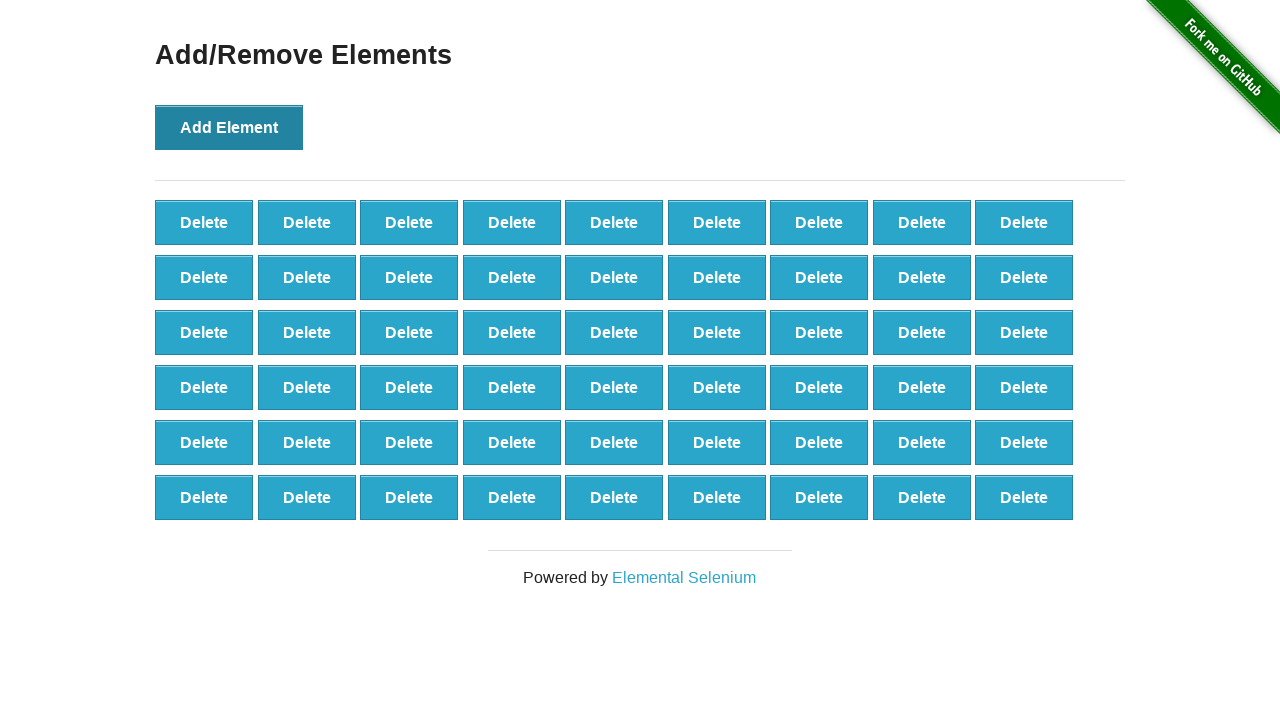

Clicked Add Element button (iteration 55/100) at (229, 127) on xpath=//*[text()='Add Element']
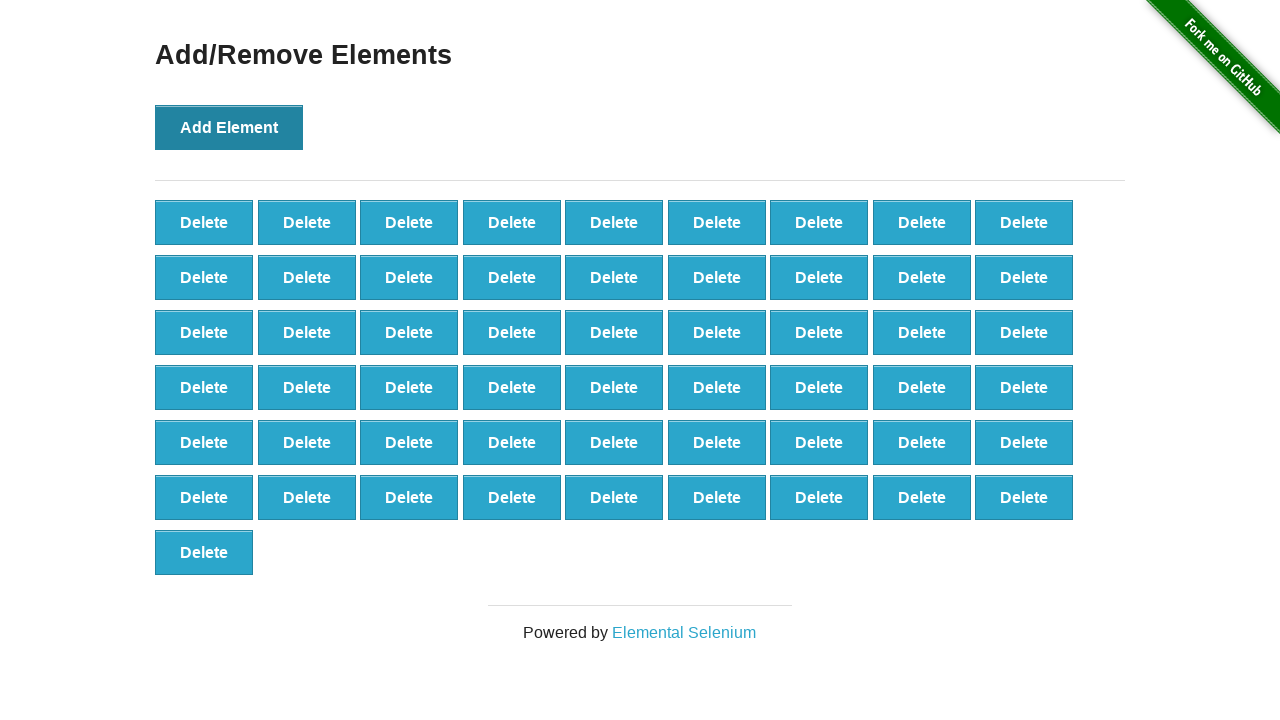

Clicked Add Element button (iteration 56/100) at (229, 127) on xpath=//*[text()='Add Element']
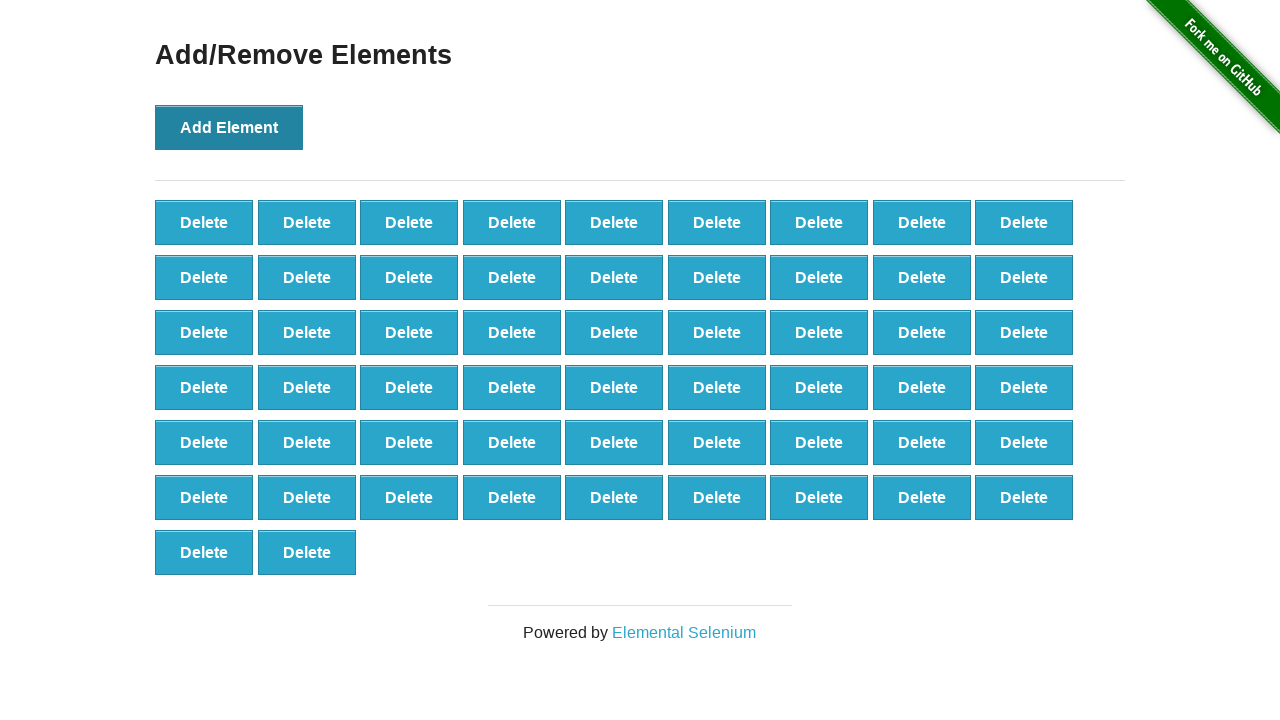

Clicked Add Element button (iteration 57/100) at (229, 127) on xpath=//*[text()='Add Element']
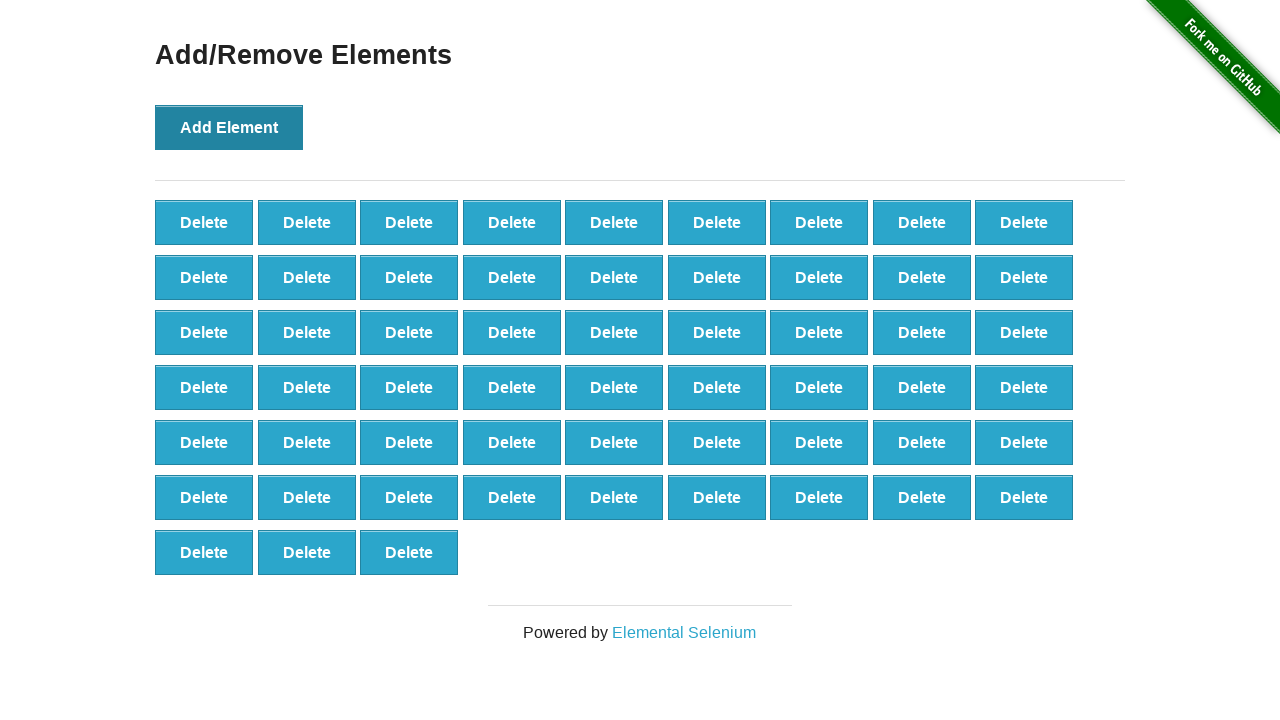

Clicked Add Element button (iteration 58/100) at (229, 127) on xpath=//*[text()='Add Element']
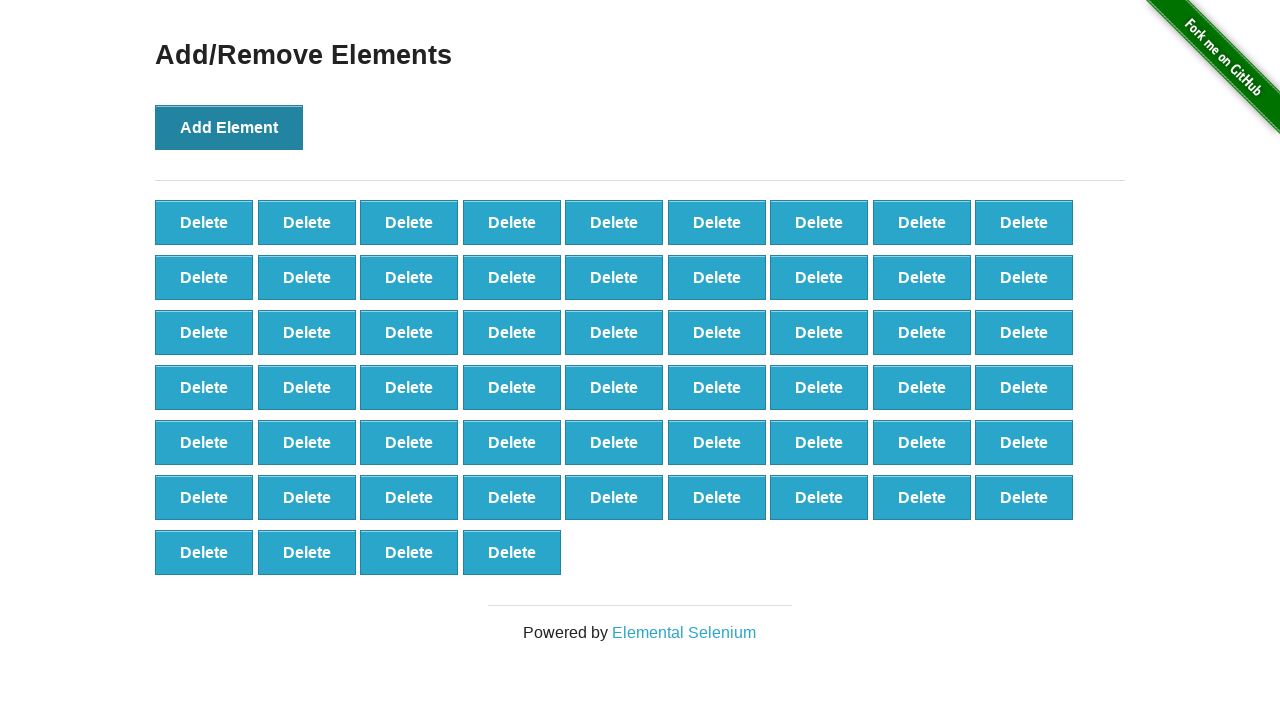

Clicked Add Element button (iteration 59/100) at (229, 127) on xpath=//*[text()='Add Element']
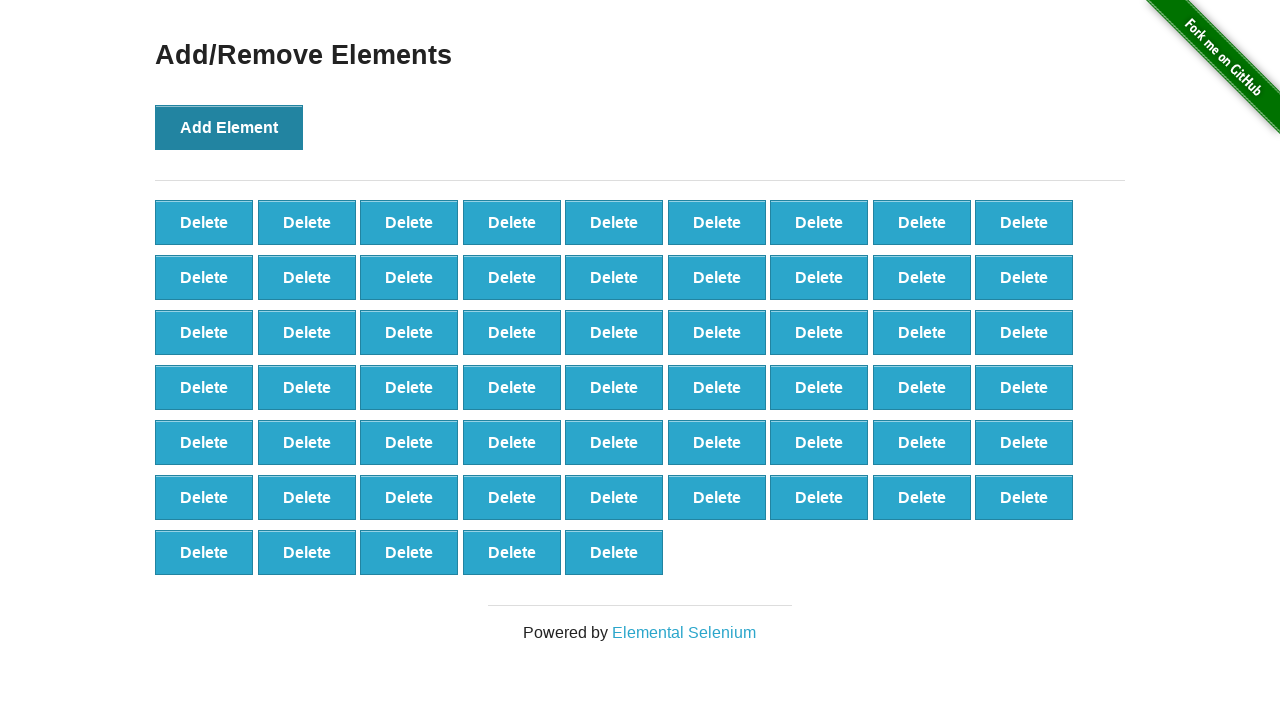

Clicked Add Element button (iteration 60/100) at (229, 127) on xpath=//*[text()='Add Element']
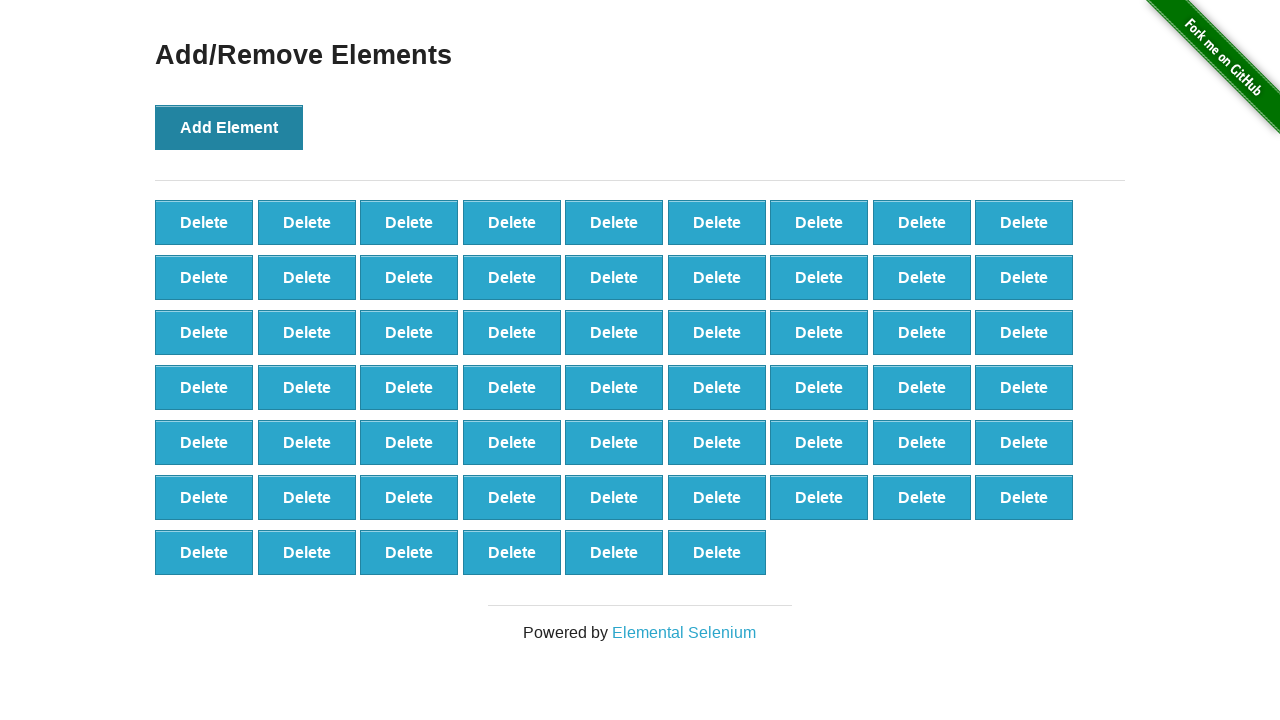

Clicked Add Element button (iteration 61/100) at (229, 127) on xpath=//*[text()='Add Element']
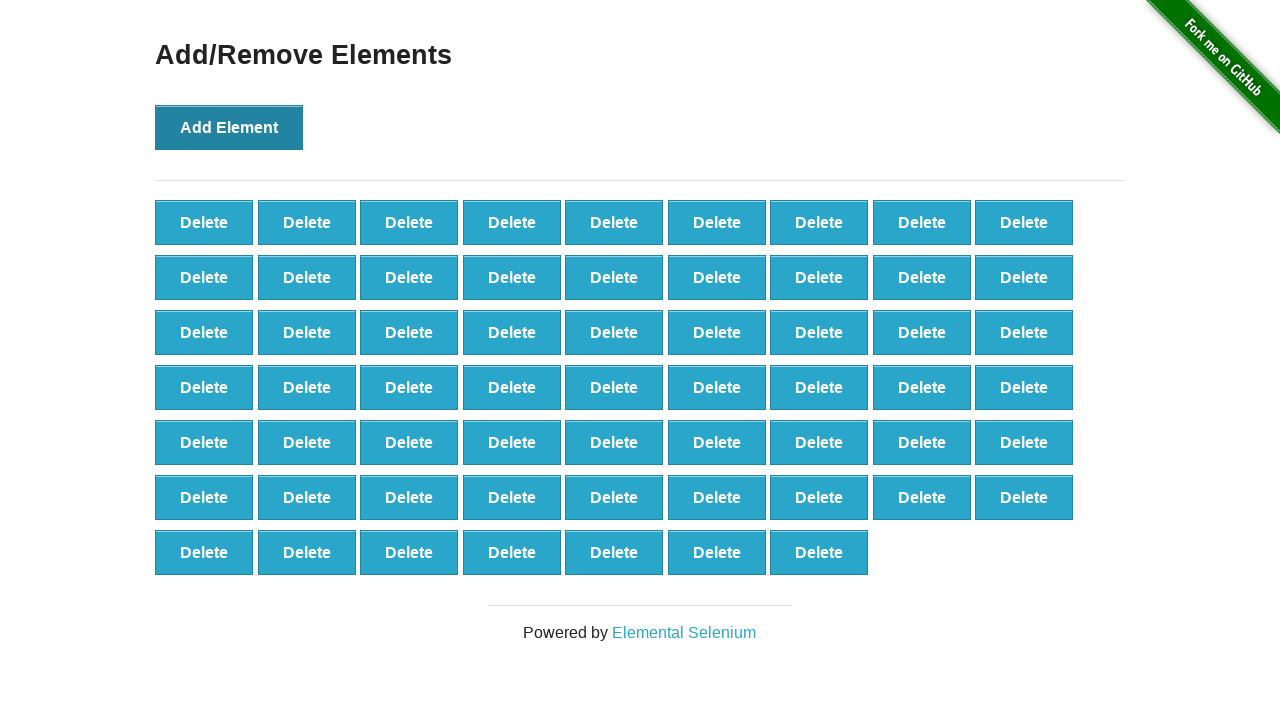

Clicked Add Element button (iteration 62/100) at (229, 127) on xpath=//*[text()='Add Element']
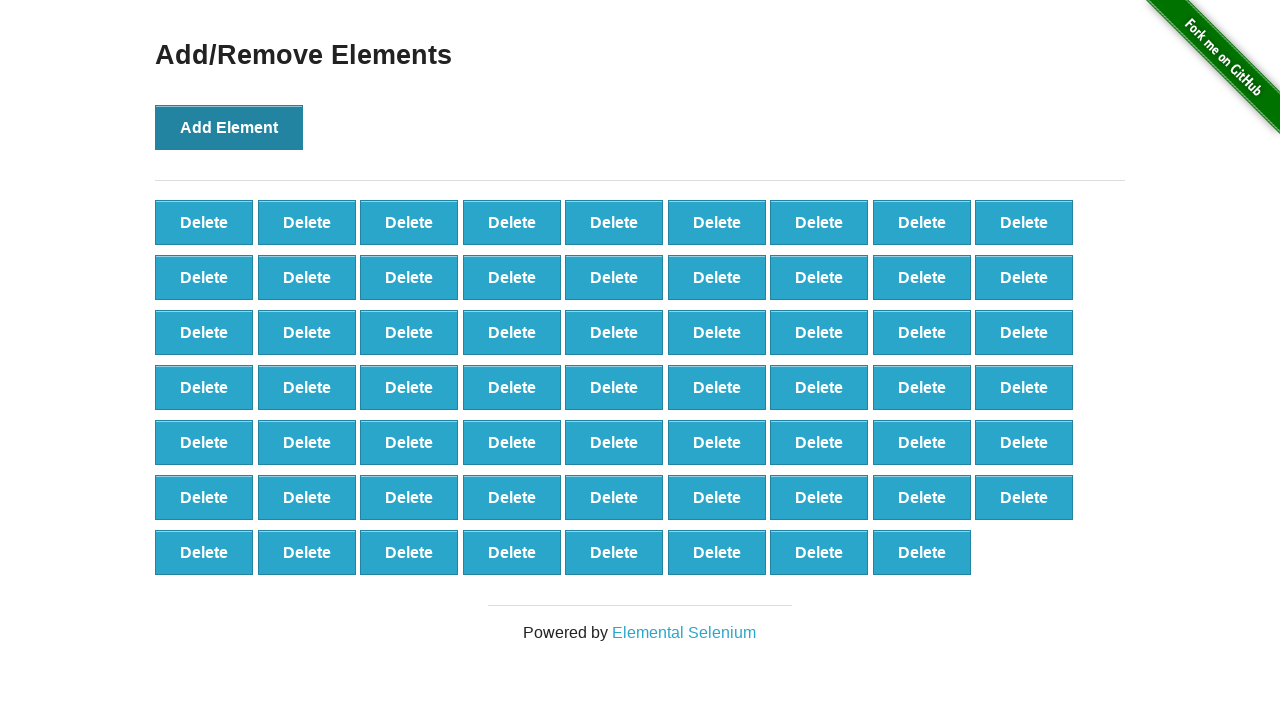

Clicked Add Element button (iteration 63/100) at (229, 127) on xpath=//*[text()='Add Element']
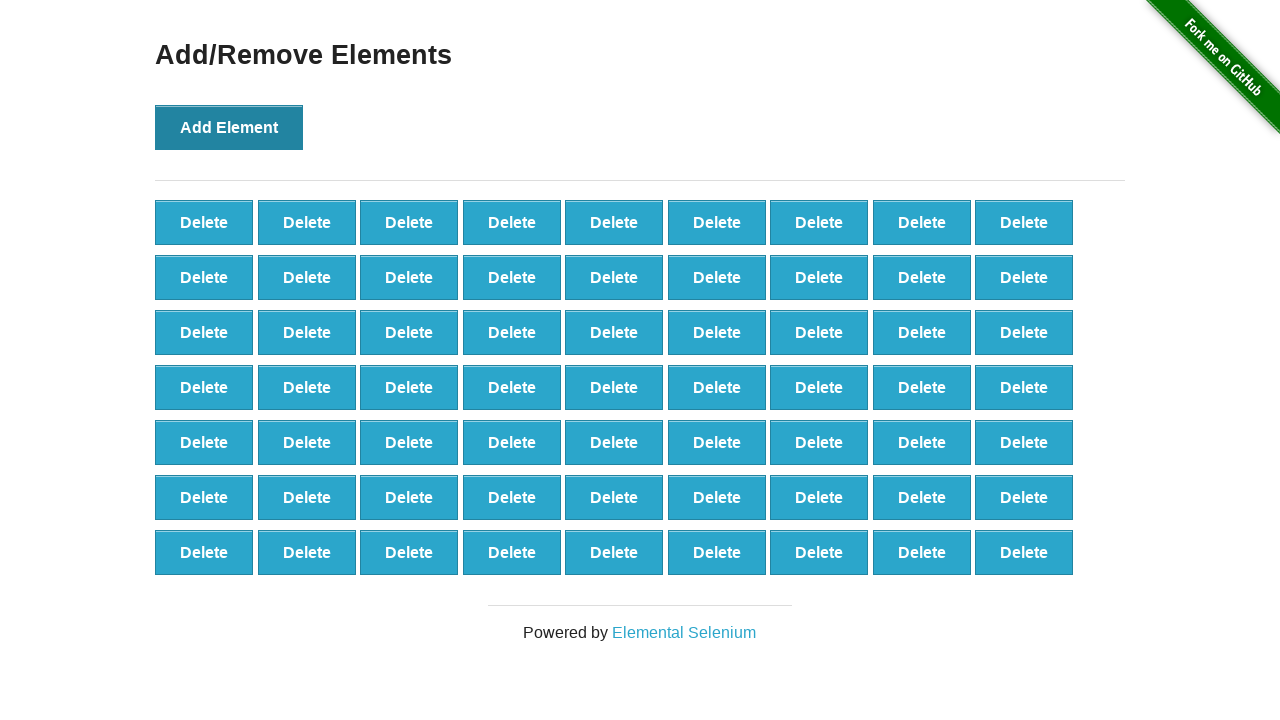

Clicked Add Element button (iteration 64/100) at (229, 127) on xpath=//*[text()='Add Element']
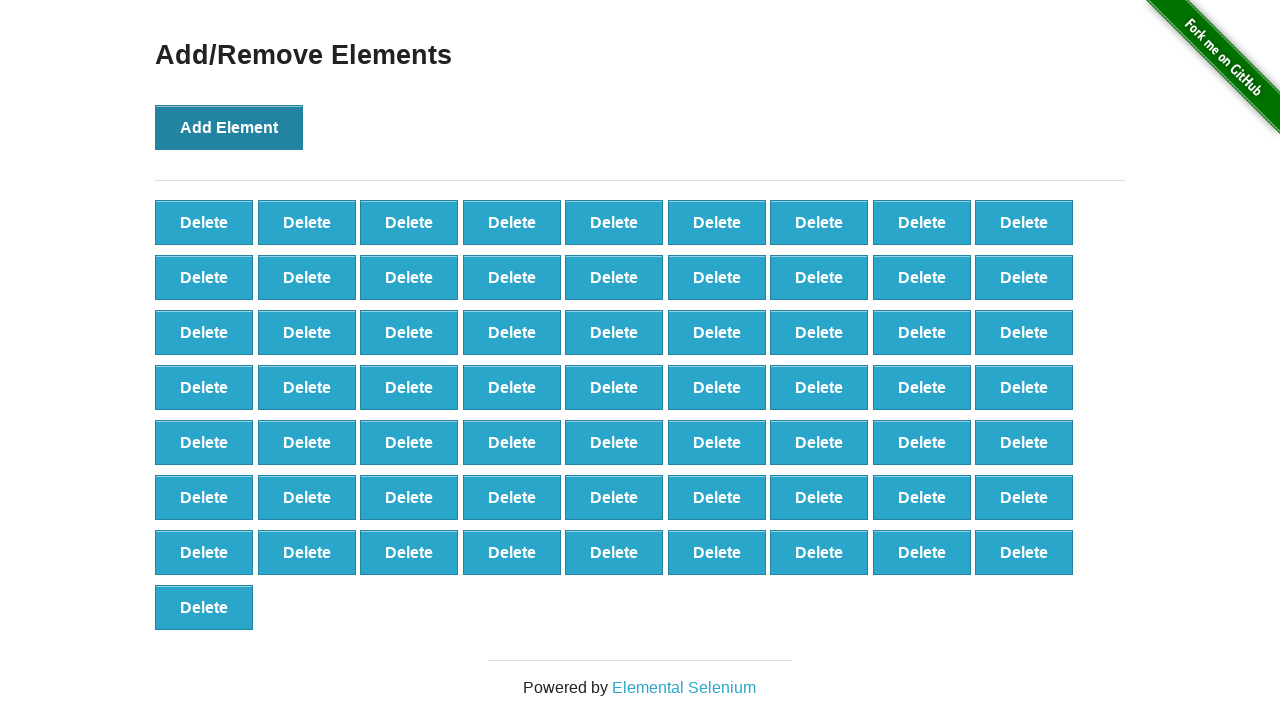

Clicked Add Element button (iteration 65/100) at (229, 127) on xpath=//*[text()='Add Element']
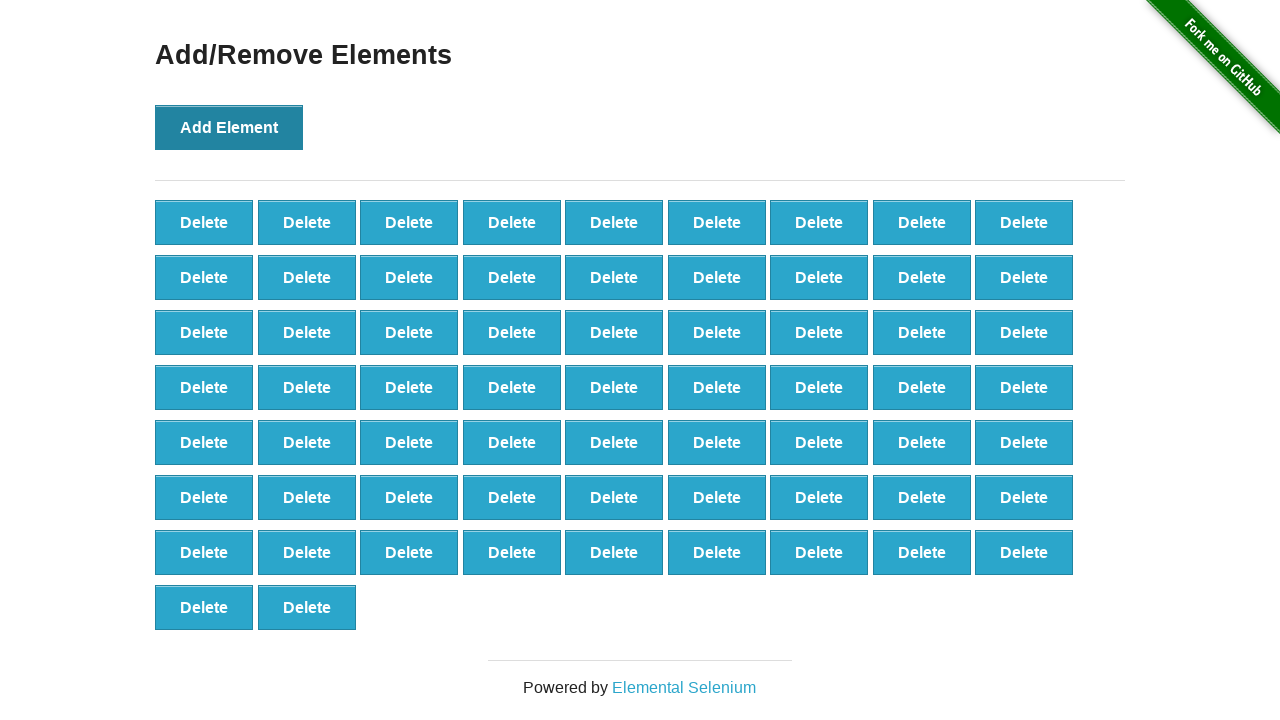

Clicked Add Element button (iteration 66/100) at (229, 127) on xpath=//*[text()='Add Element']
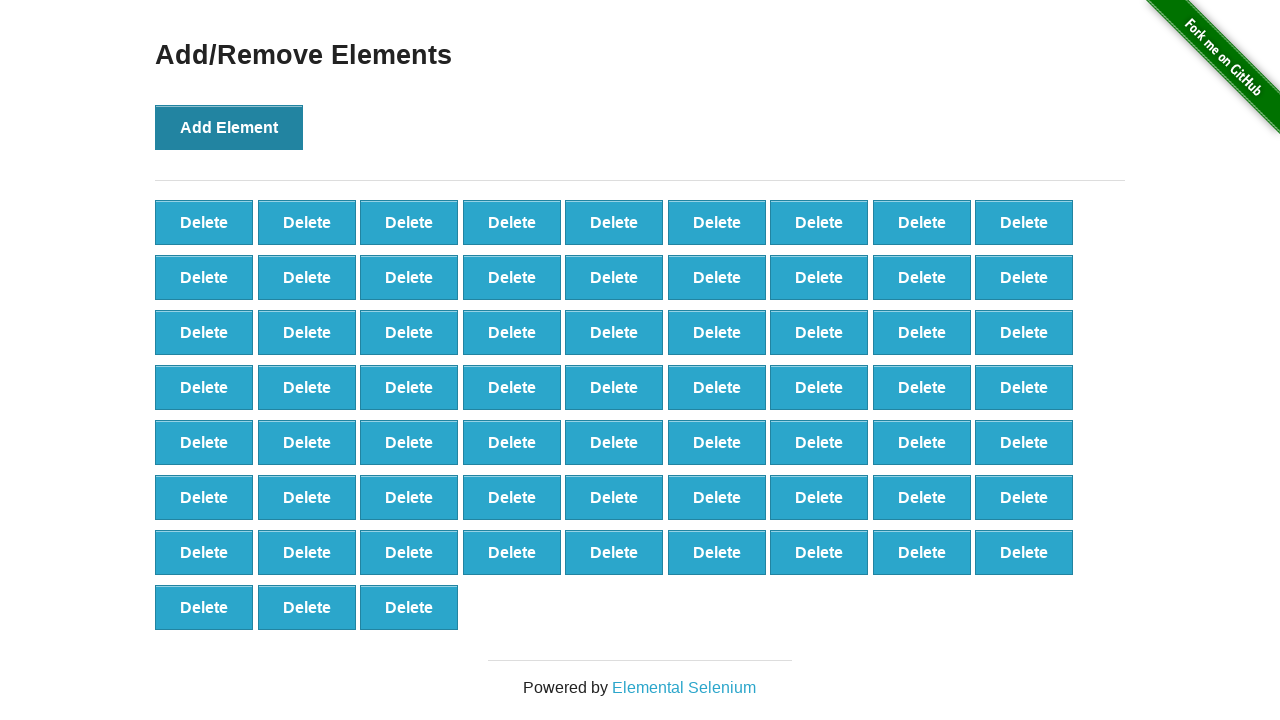

Clicked Add Element button (iteration 67/100) at (229, 127) on xpath=//*[text()='Add Element']
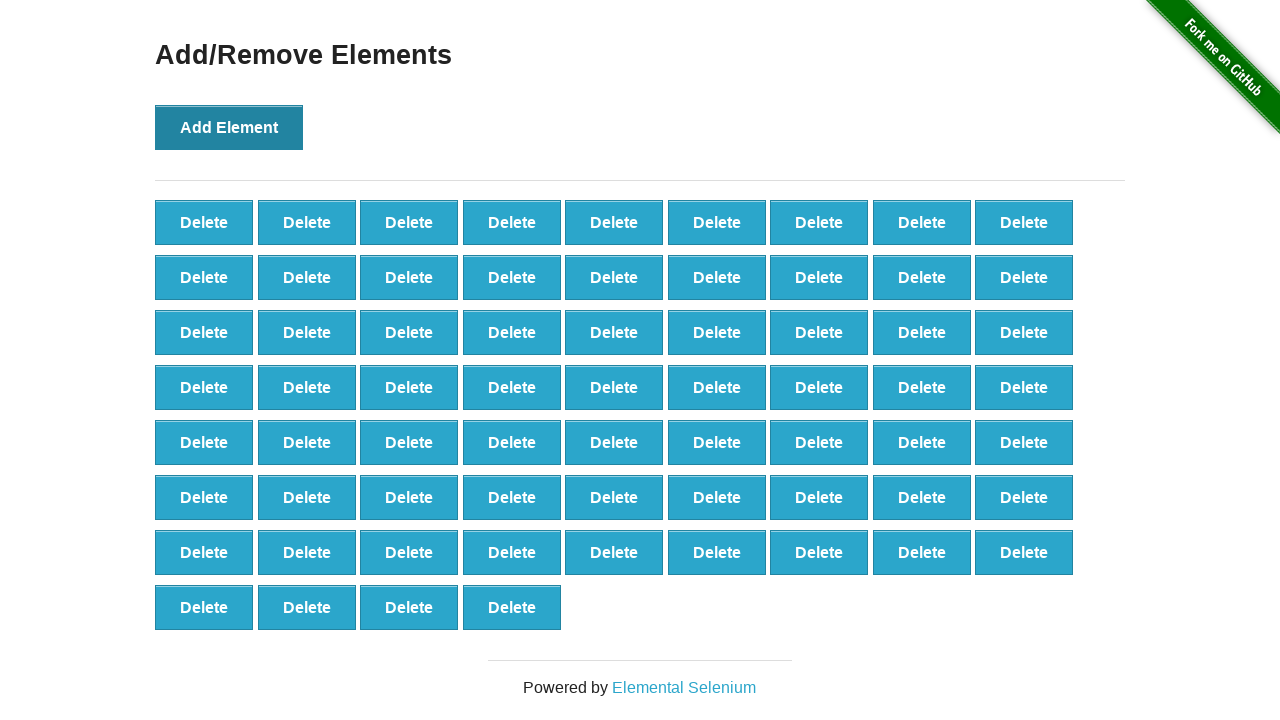

Clicked Add Element button (iteration 68/100) at (229, 127) on xpath=//*[text()='Add Element']
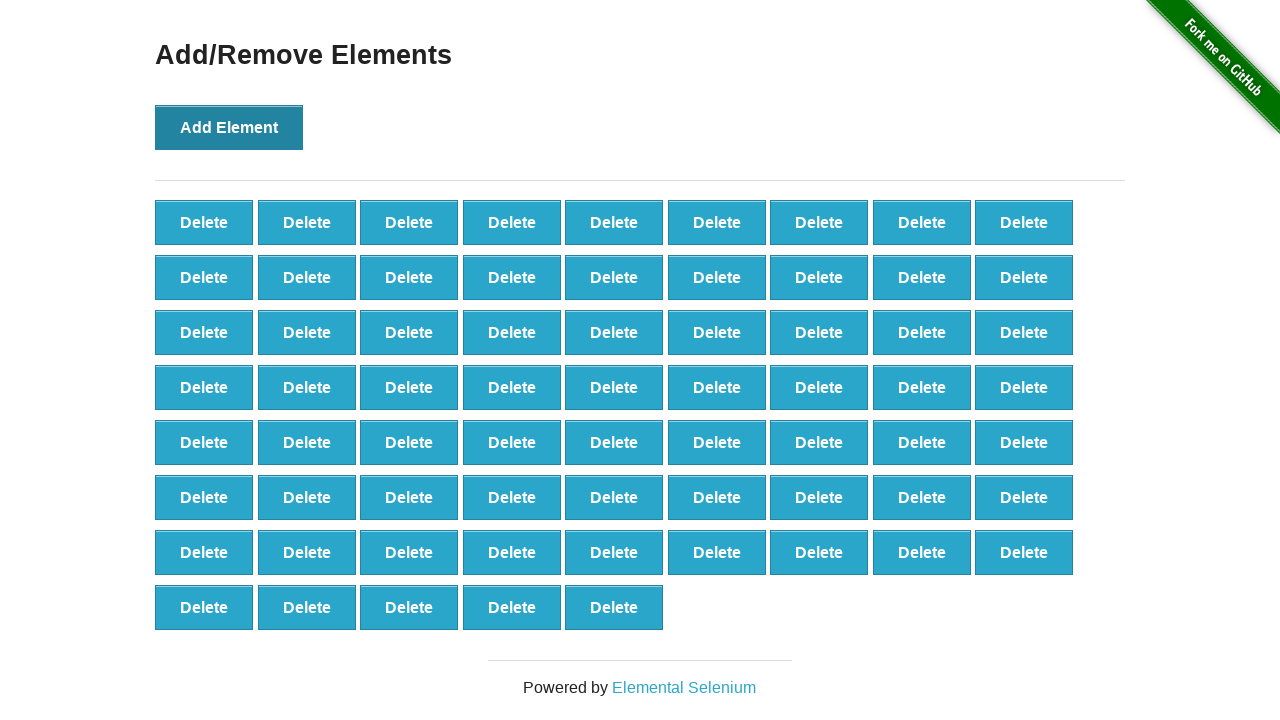

Clicked Add Element button (iteration 69/100) at (229, 127) on xpath=//*[text()='Add Element']
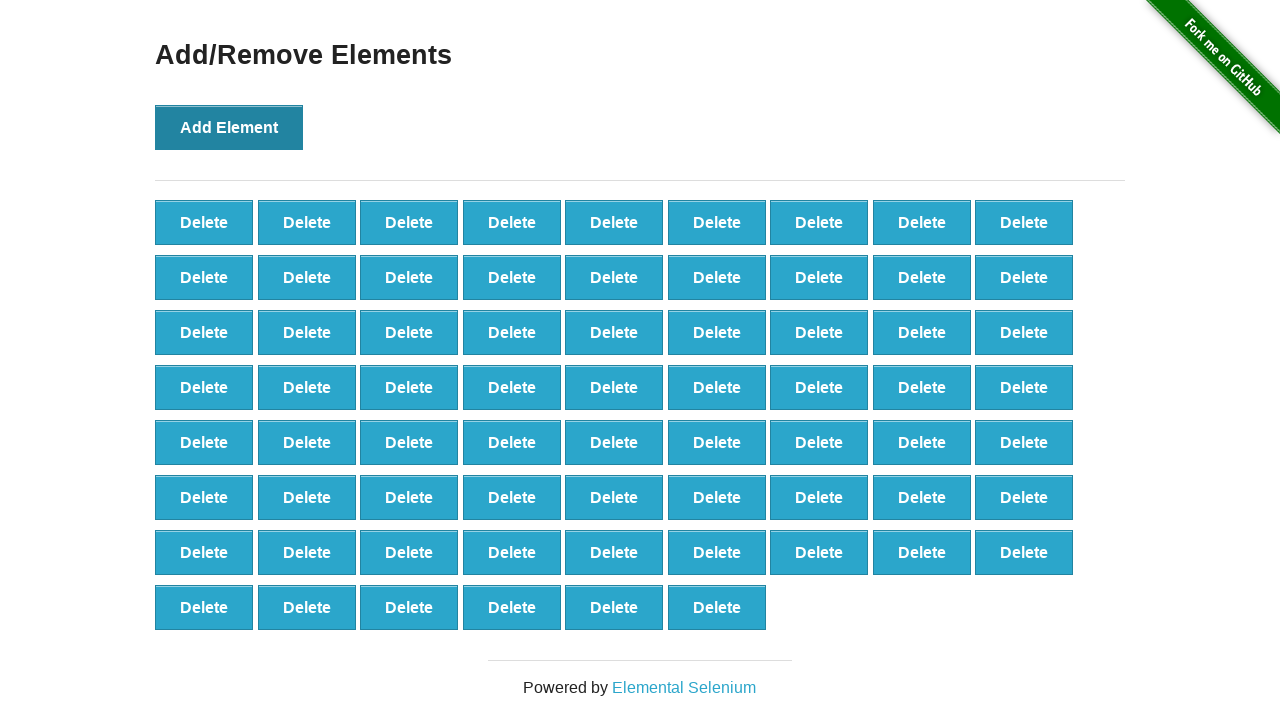

Clicked Add Element button (iteration 70/100) at (229, 127) on xpath=//*[text()='Add Element']
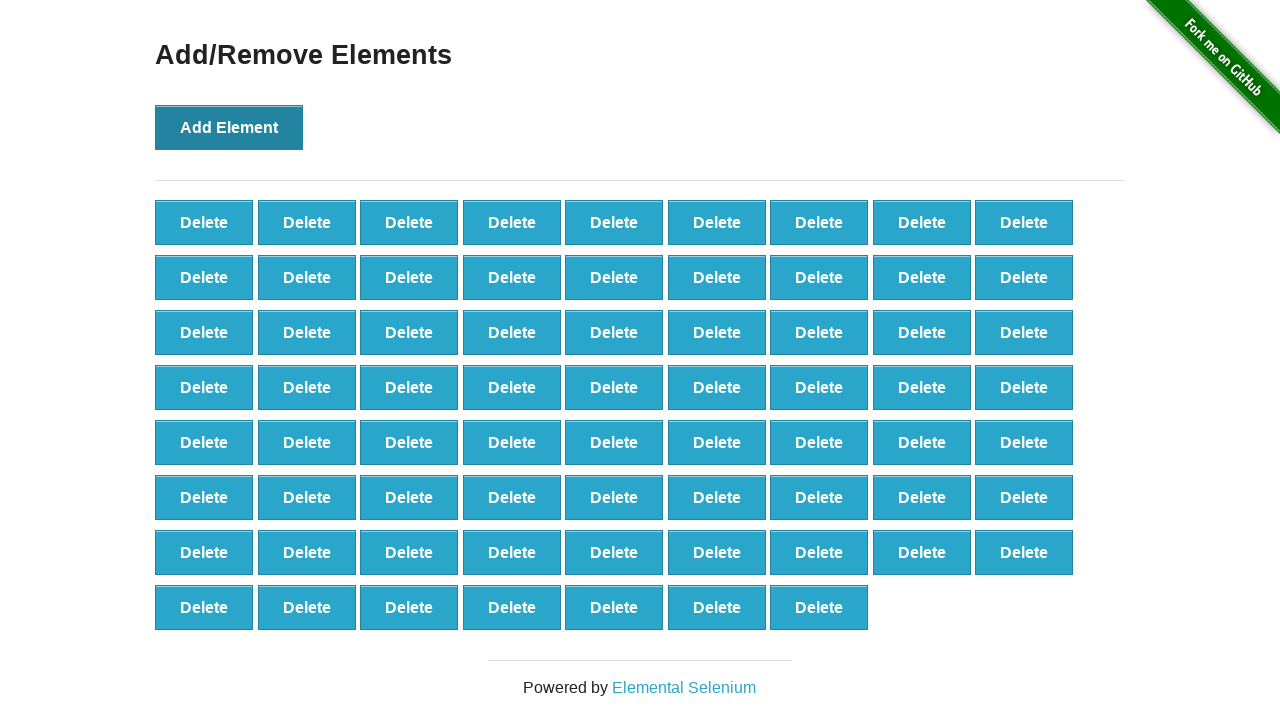

Clicked Add Element button (iteration 71/100) at (229, 127) on xpath=//*[text()='Add Element']
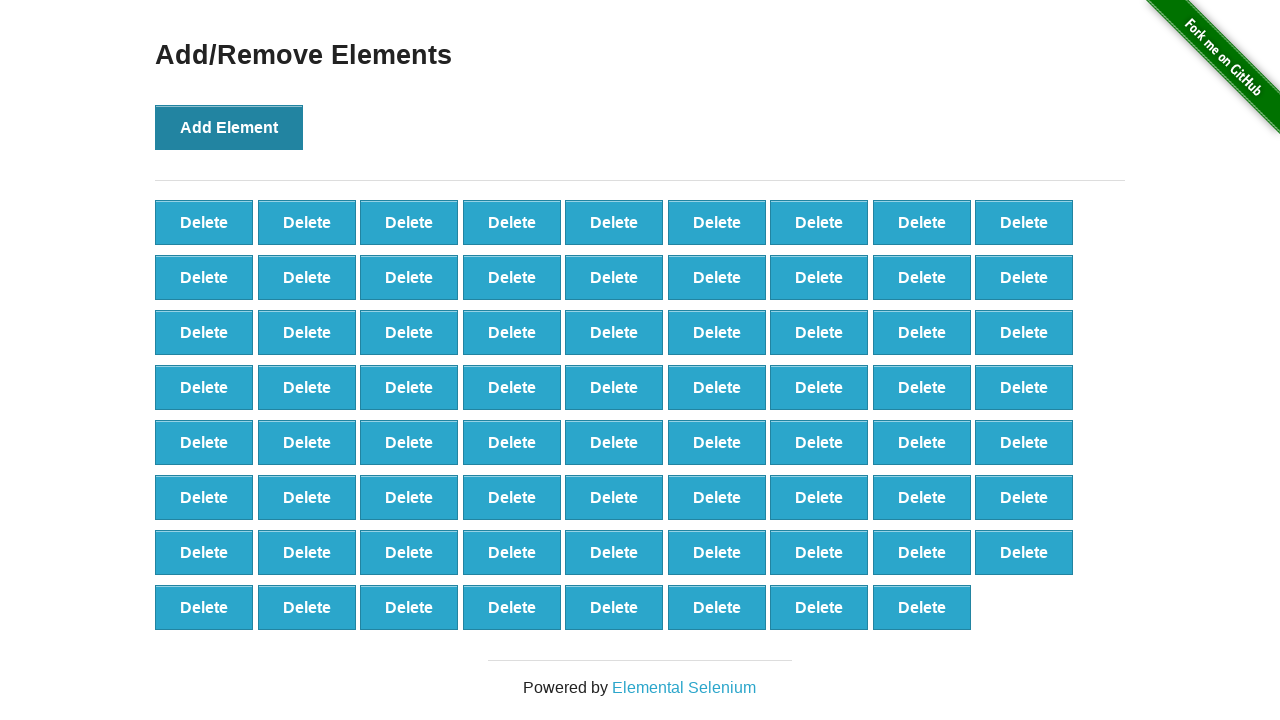

Clicked Add Element button (iteration 72/100) at (229, 127) on xpath=//*[text()='Add Element']
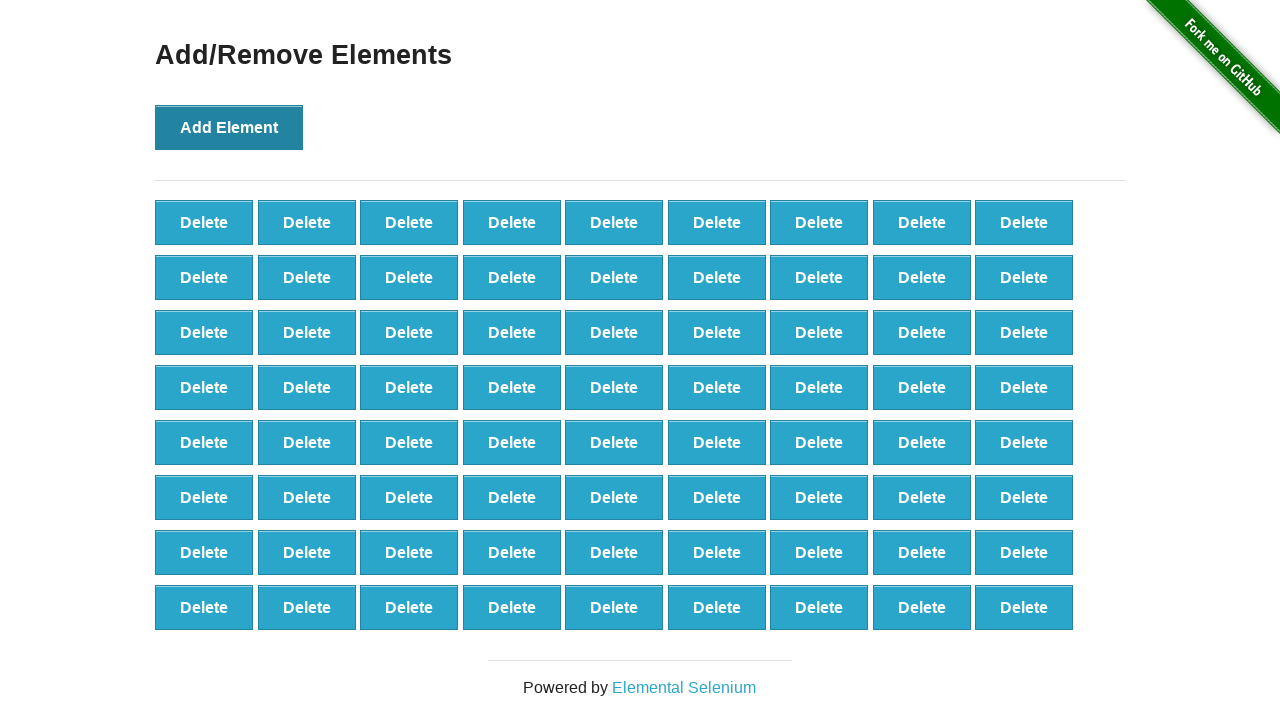

Clicked Add Element button (iteration 73/100) at (229, 127) on xpath=//*[text()='Add Element']
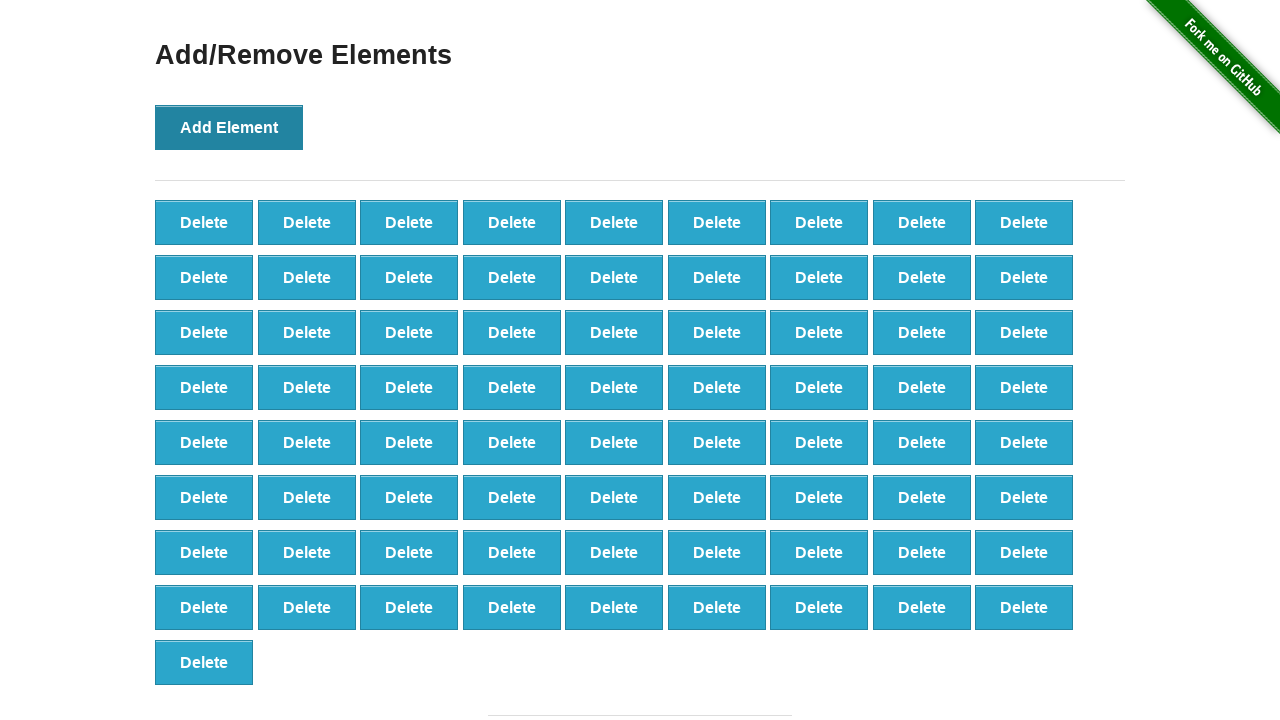

Clicked Add Element button (iteration 74/100) at (229, 127) on xpath=//*[text()='Add Element']
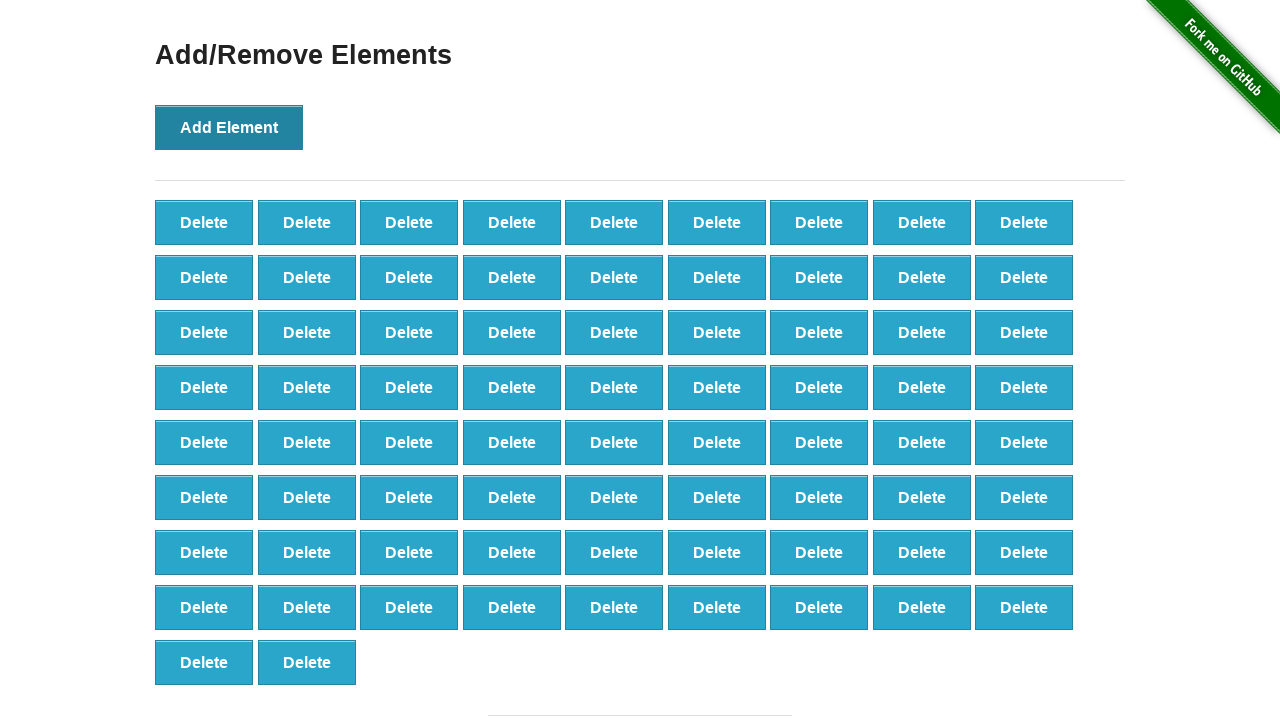

Clicked Add Element button (iteration 75/100) at (229, 127) on xpath=//*[text()='Add Element']
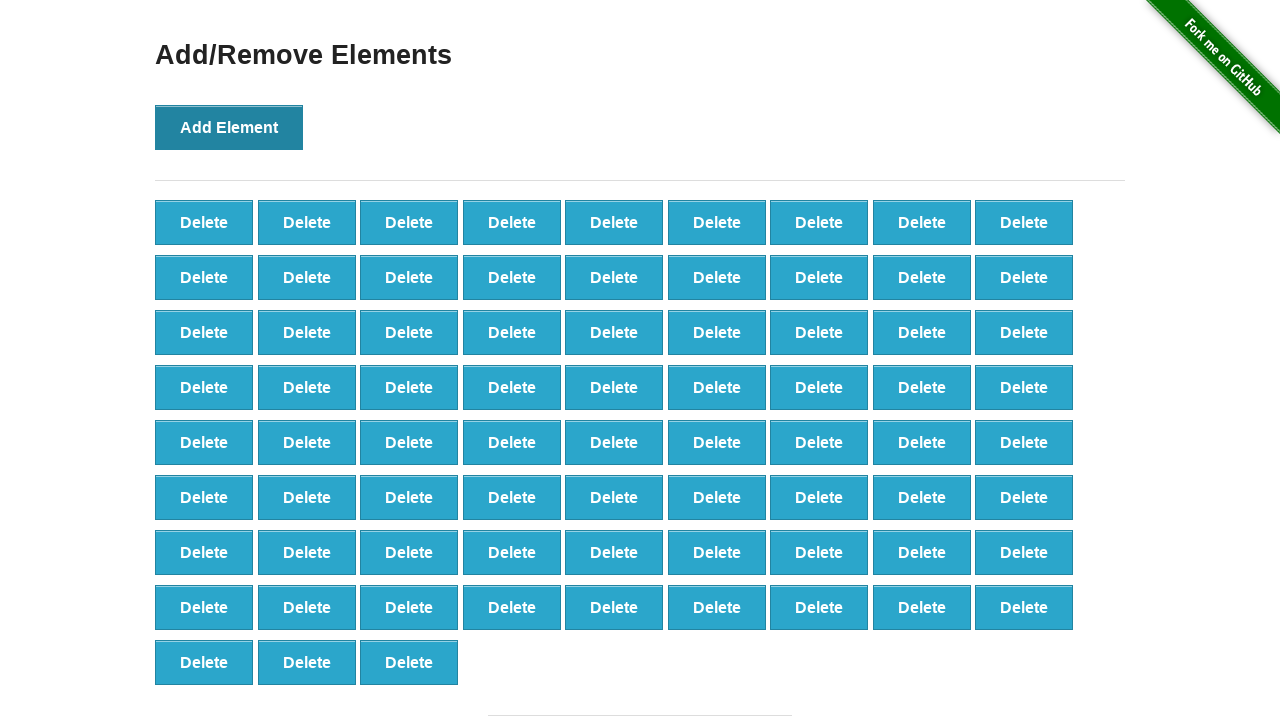

Clicked Add Element button (iteration 76/100) at (229, 127) on xpath=//*[text()='Add Element']
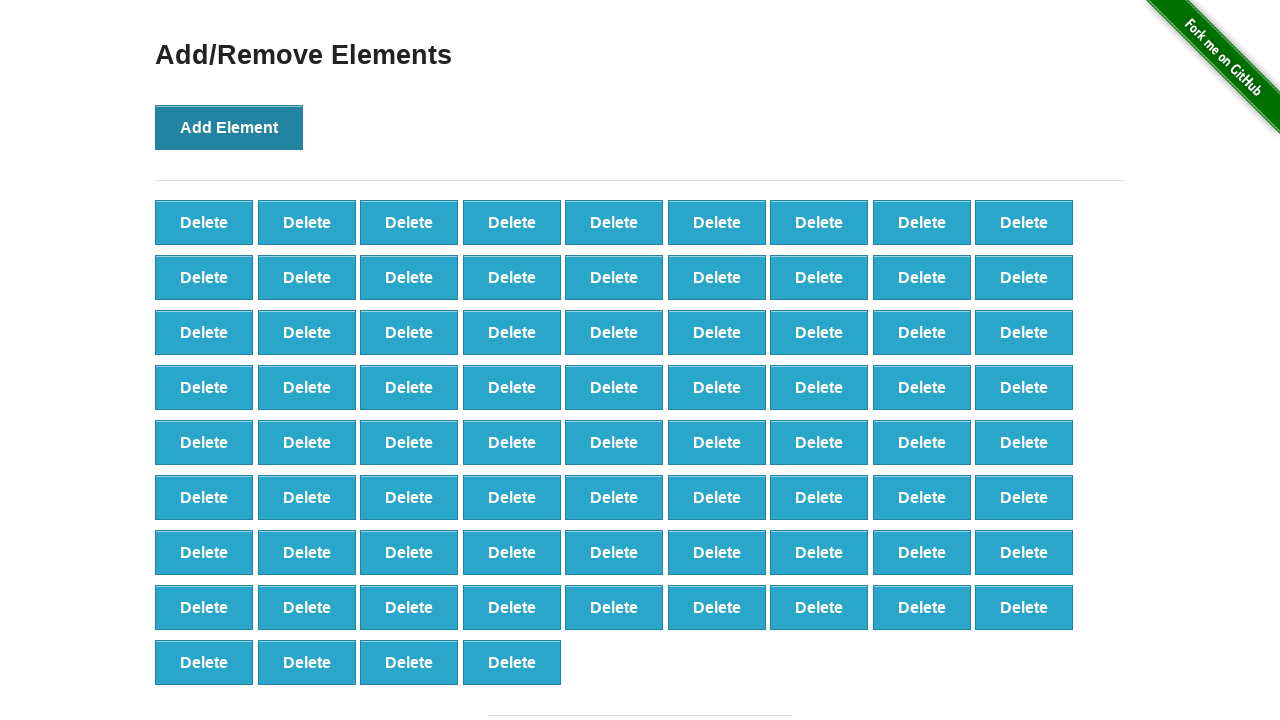

Clicked Add Element button (iteration 77/100) at (229, 127) on xpath=//*[text()='Add Element']
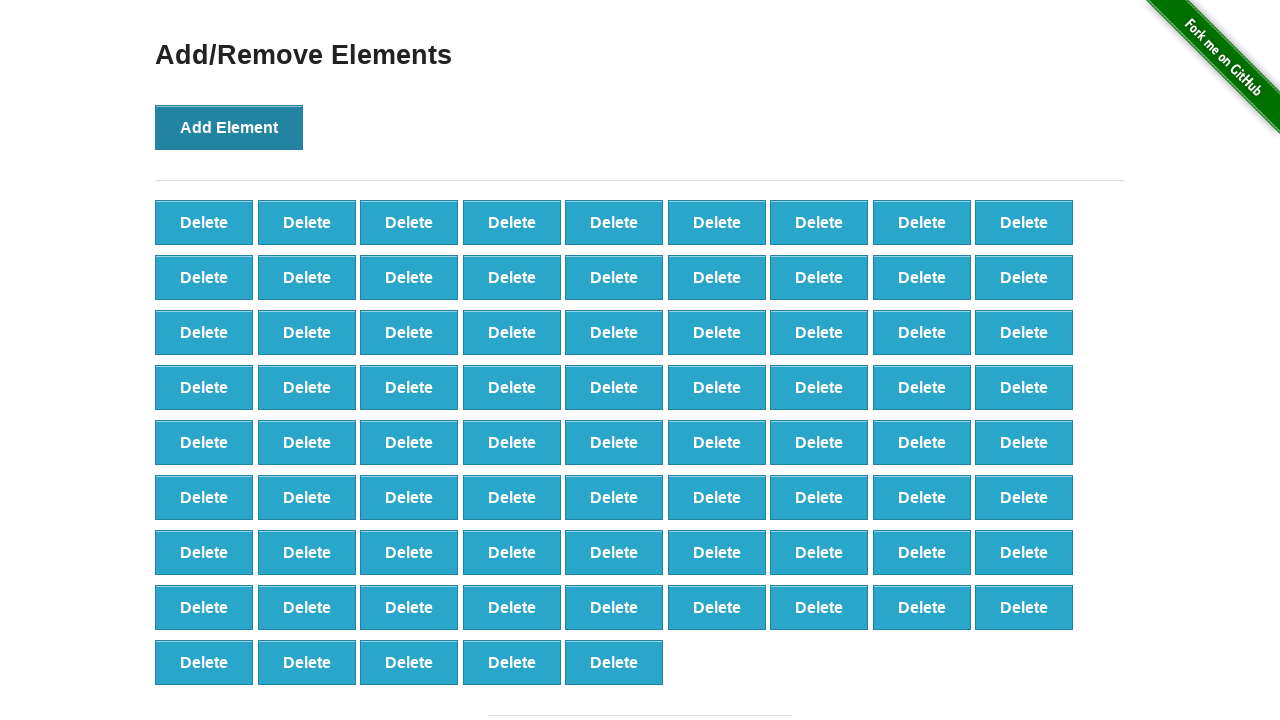

Clicked Add Element button (iteration 78/100) at (229, 127) on xpath=//*[text()='Add Element']
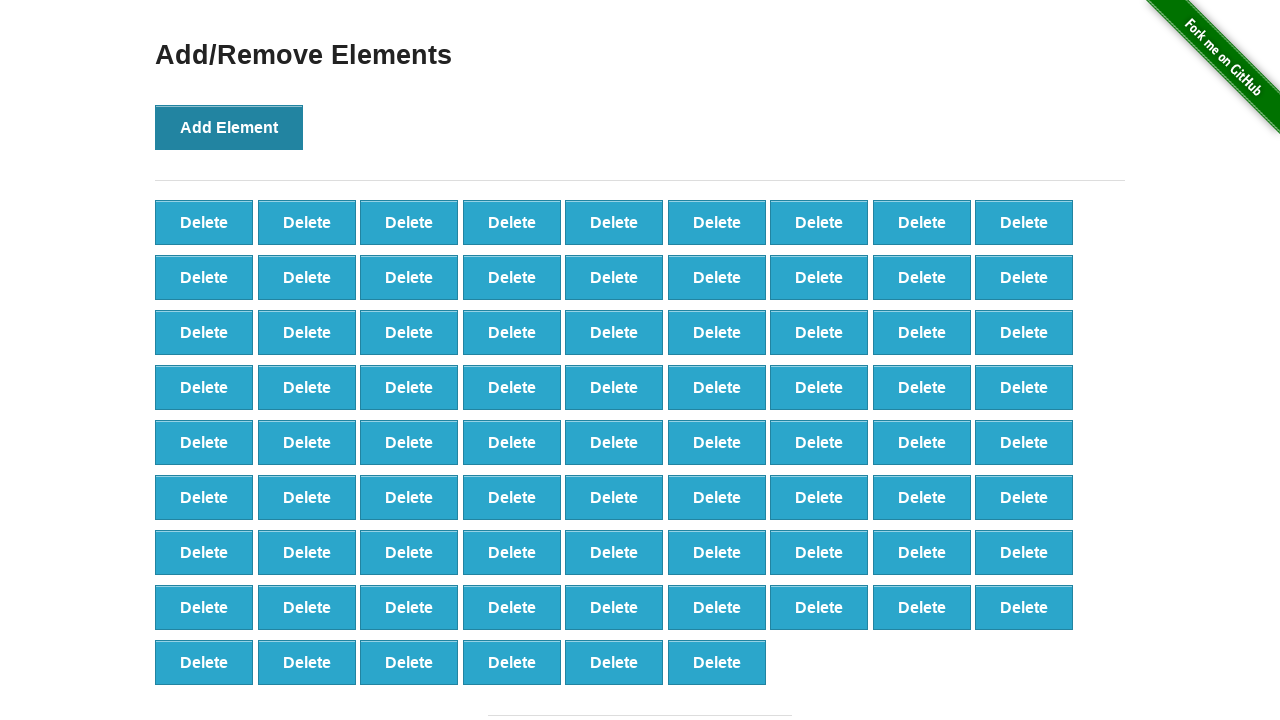

Clicked Add Element button (iteration 79/100) at (229, 127) on xpath=//*[text()='Add Element']
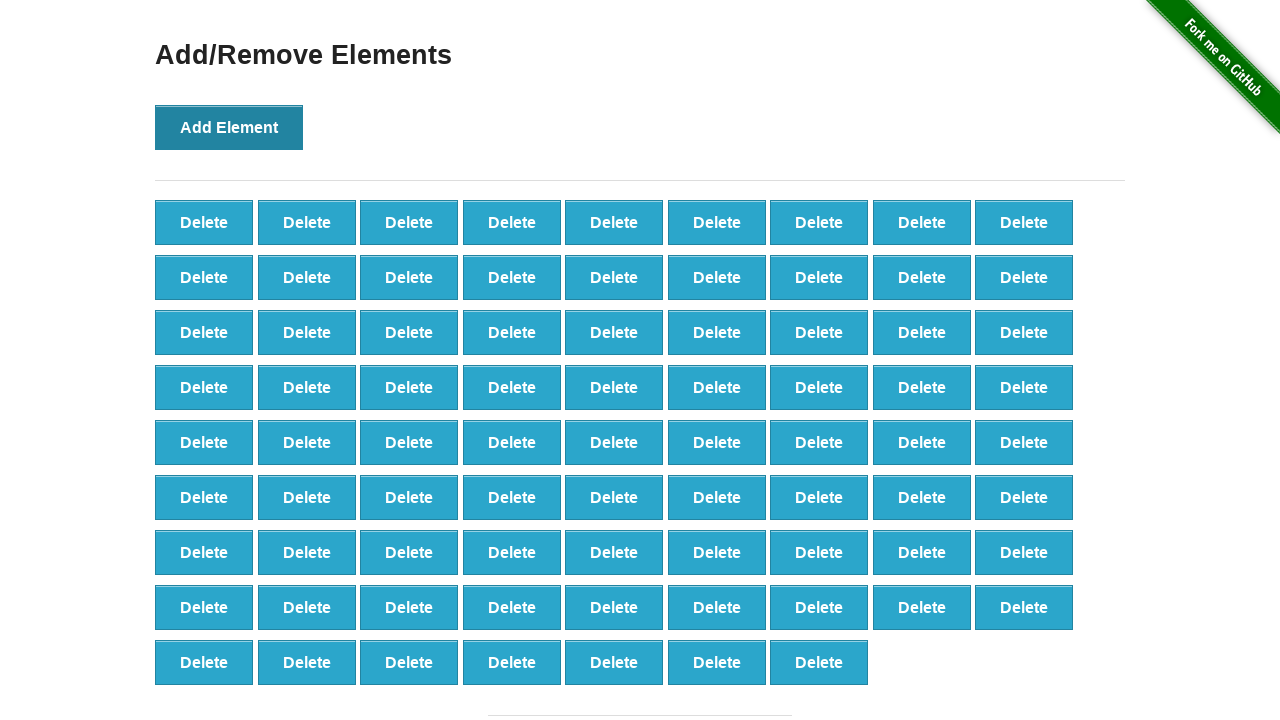

Clicked Add Element button (iteration 80/100) at (229, 127) on xpath=//*[text()='Add Element']
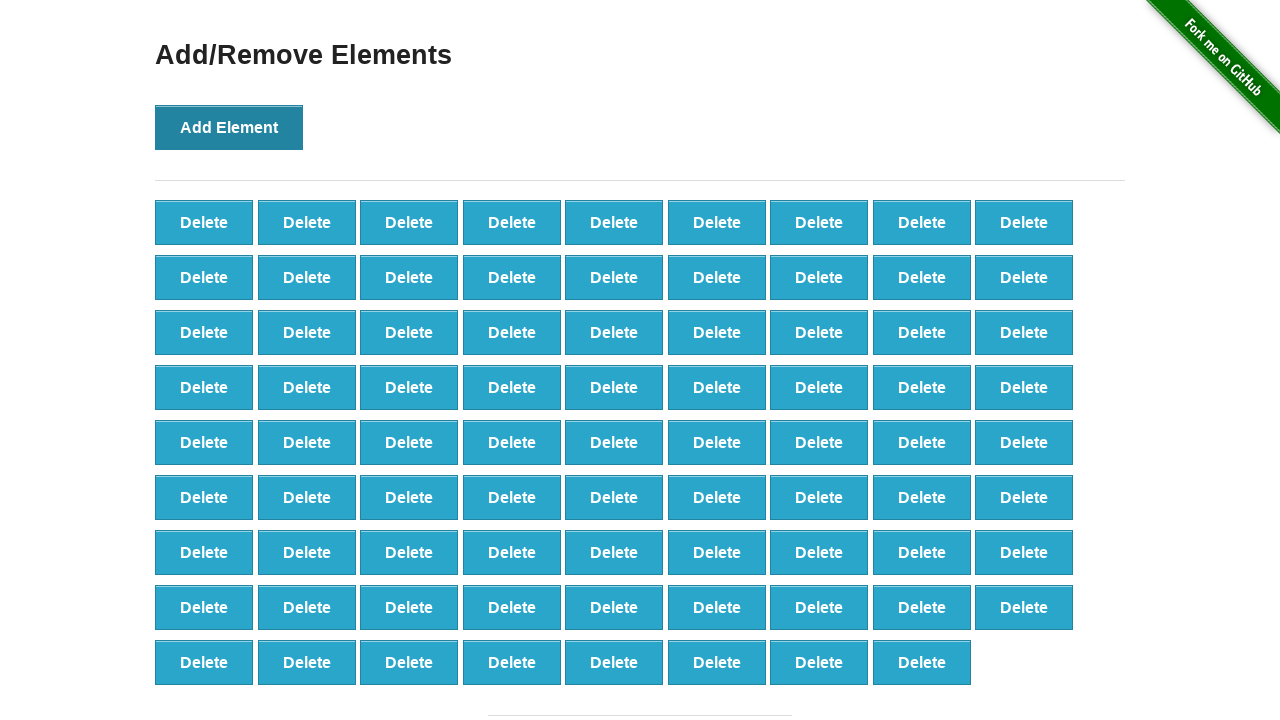

Clicked Add Element button (iteration 81/100) at (229, 127) on xpath=//*[text()='Add Element']
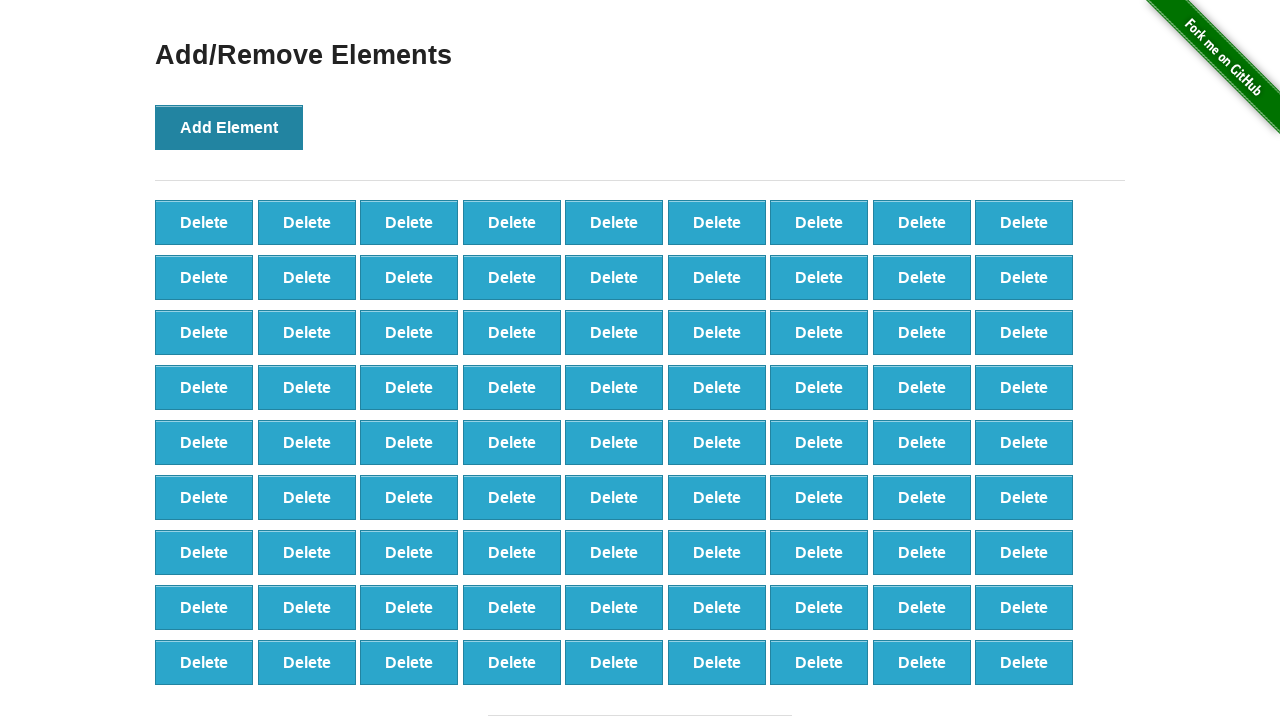

Clicked Add Element button (iteration 82/100) at (229, 127) on xpath=//*[text()='Add Element']
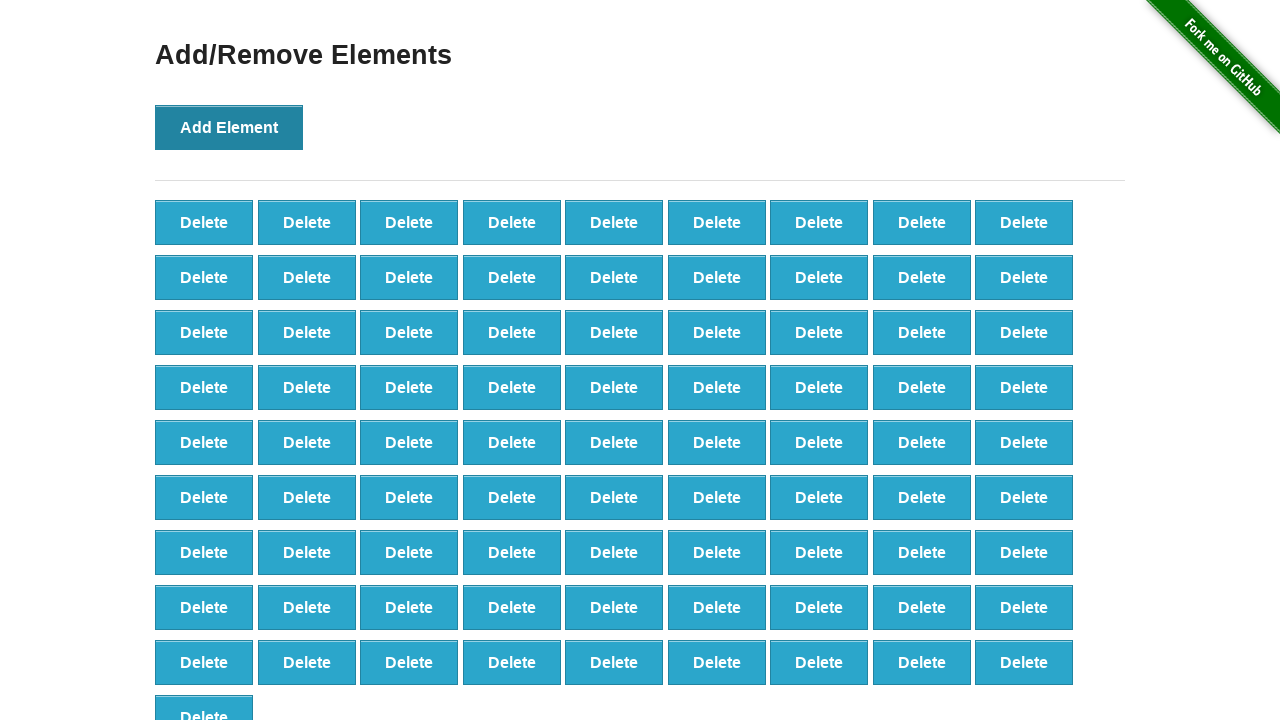

Clicked Add Element button (iteration 83/100) at (229, 127) on xpath=//*[text()='Add Element']
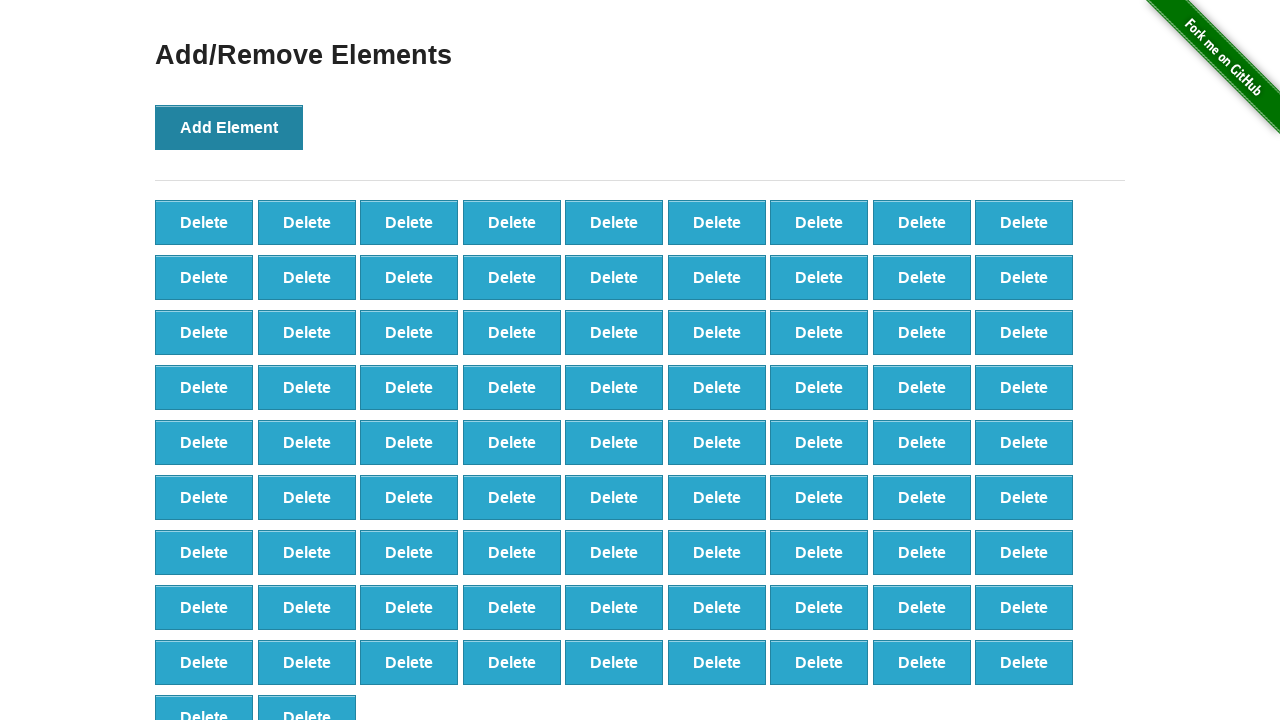

Clicked Add Element button (iteration 84/100) at (229, 127) on xpath=//*[text()='Add Element']
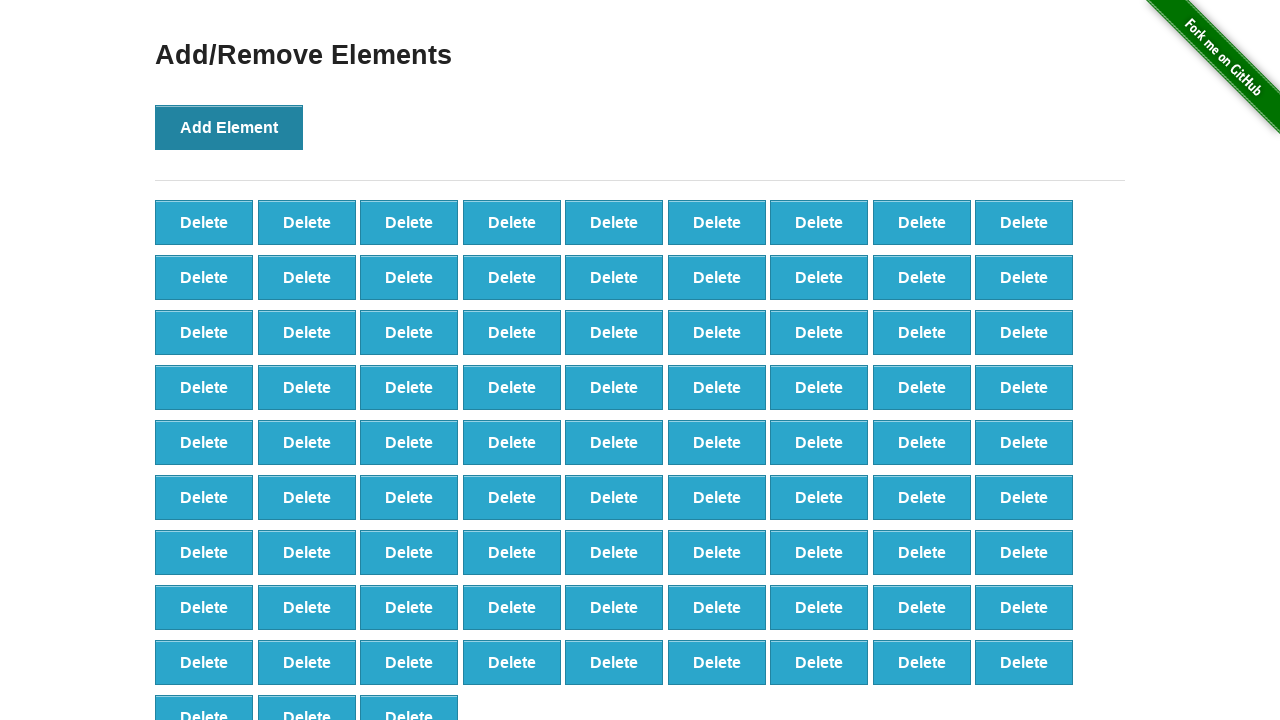

Clicked Add Element button (iteration 85/100) at (229, 127) on xpath=//*[text()='Add Element']
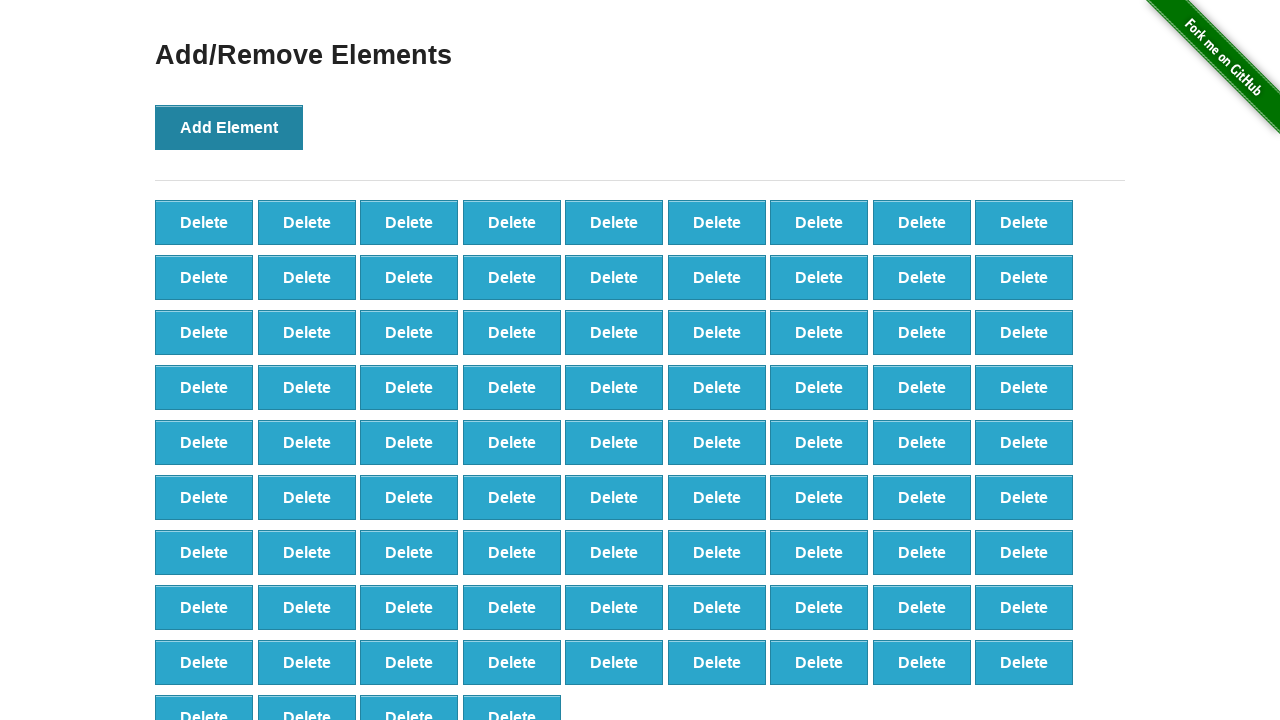

Clicked Add Element button (iteration 86/100) at (229, 127) on xpath=//*[text()='Add Element']
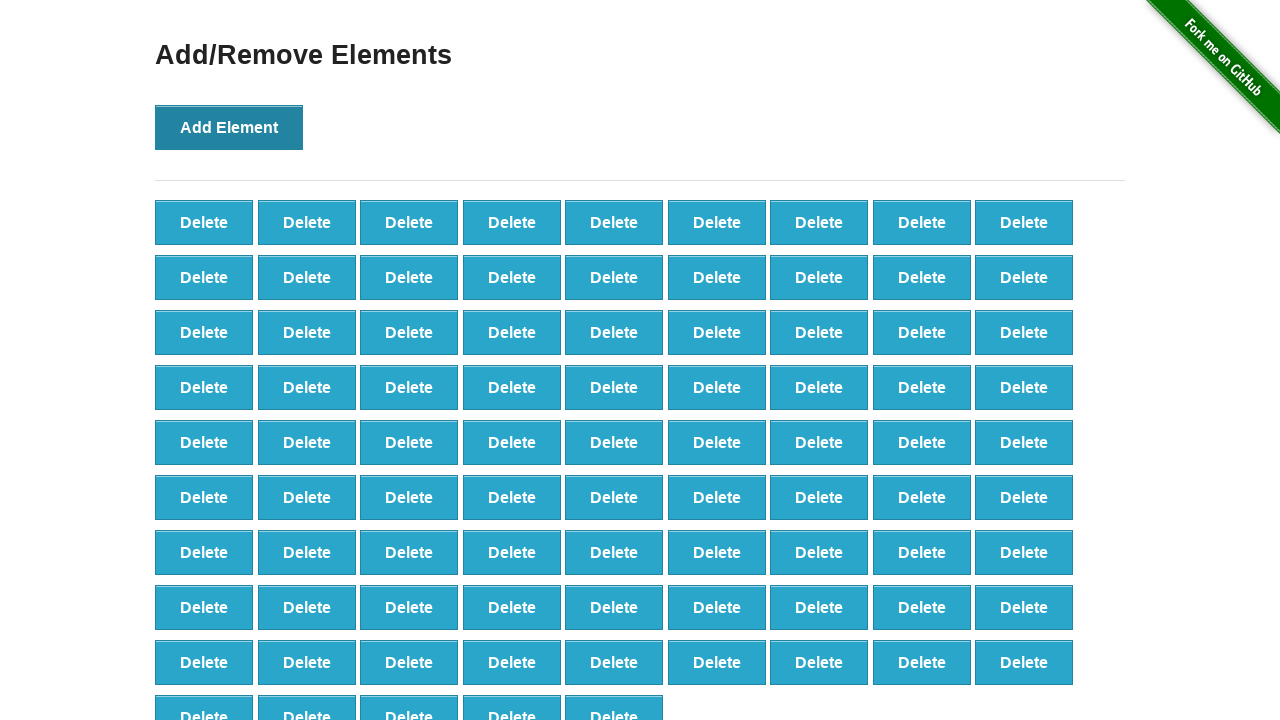

Clicked Add Element button (iteration 87/100) at (229, 127) on xpath=//*[text()='Add Element']
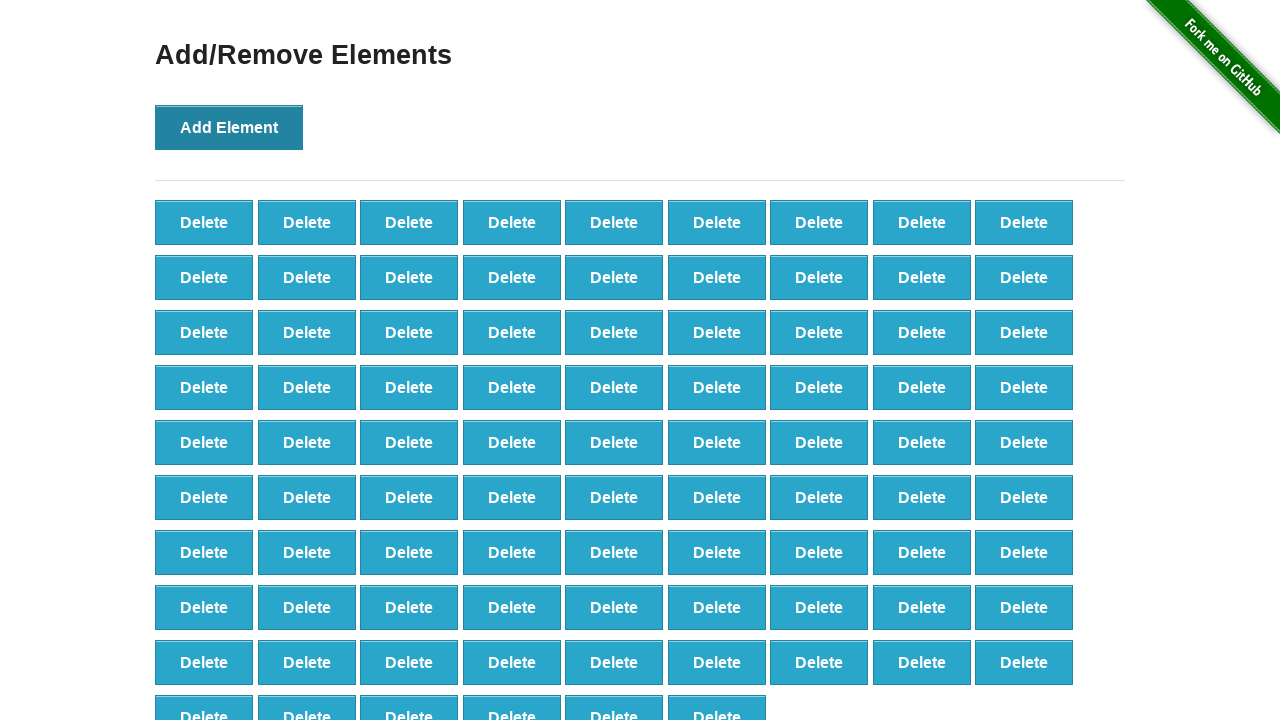

Clicked Add Element button (iteration 88/100) at (229, 127) on xpath=//*[text()='Add Element']
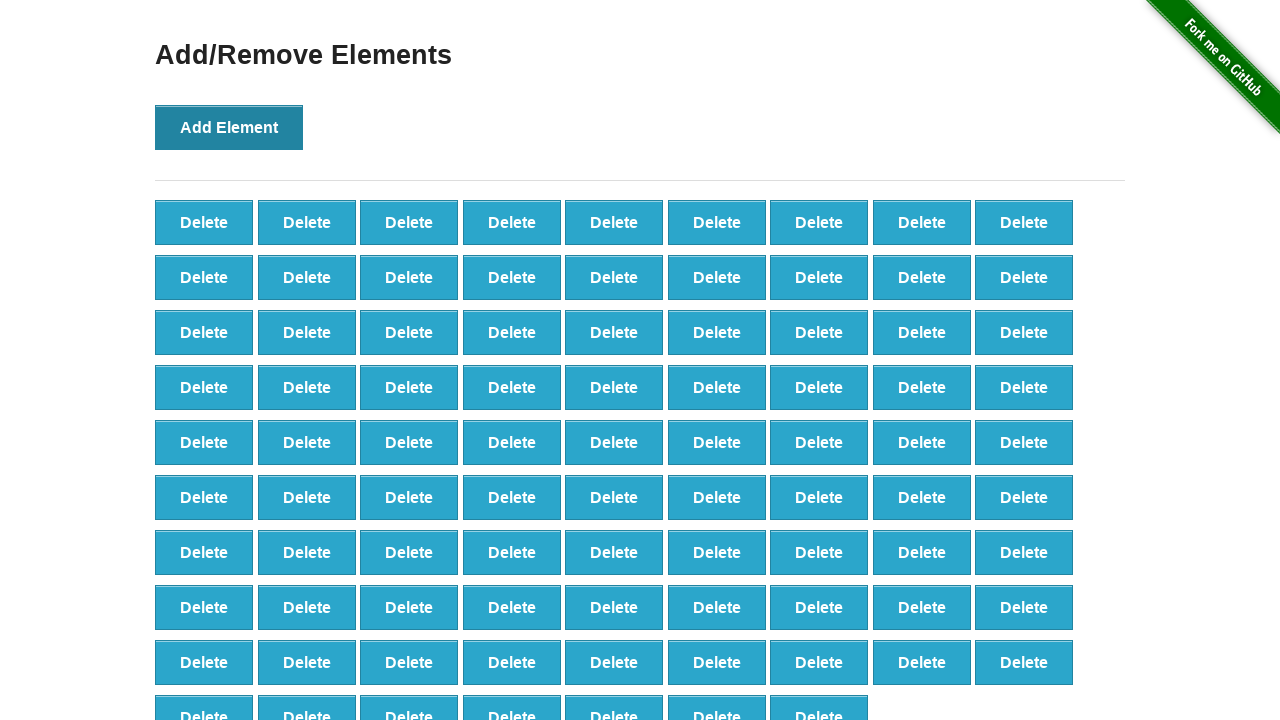

Clicked Add Element button (iteration 89/100) at (229, 127) on xpath=//*[text()='Add Element']
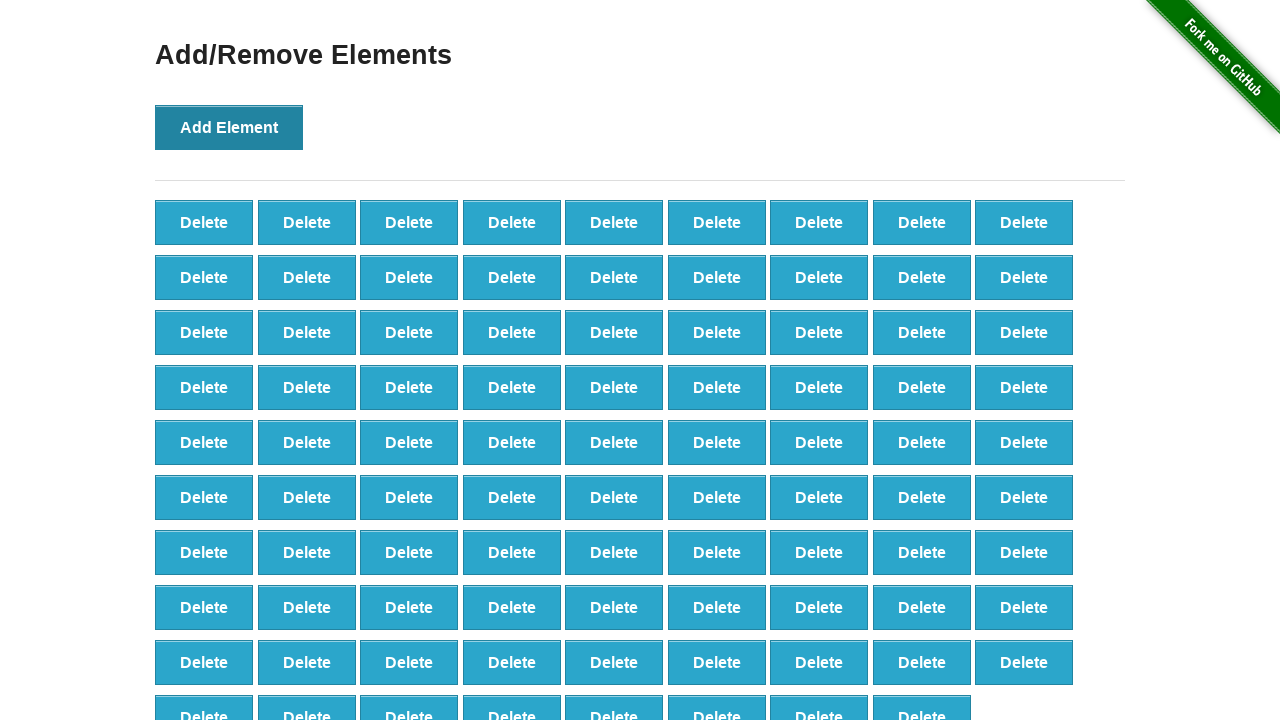

Clicked Add Element button (iteration 90/100) at (229, 127) on xpath=//*[text()='Add Element']
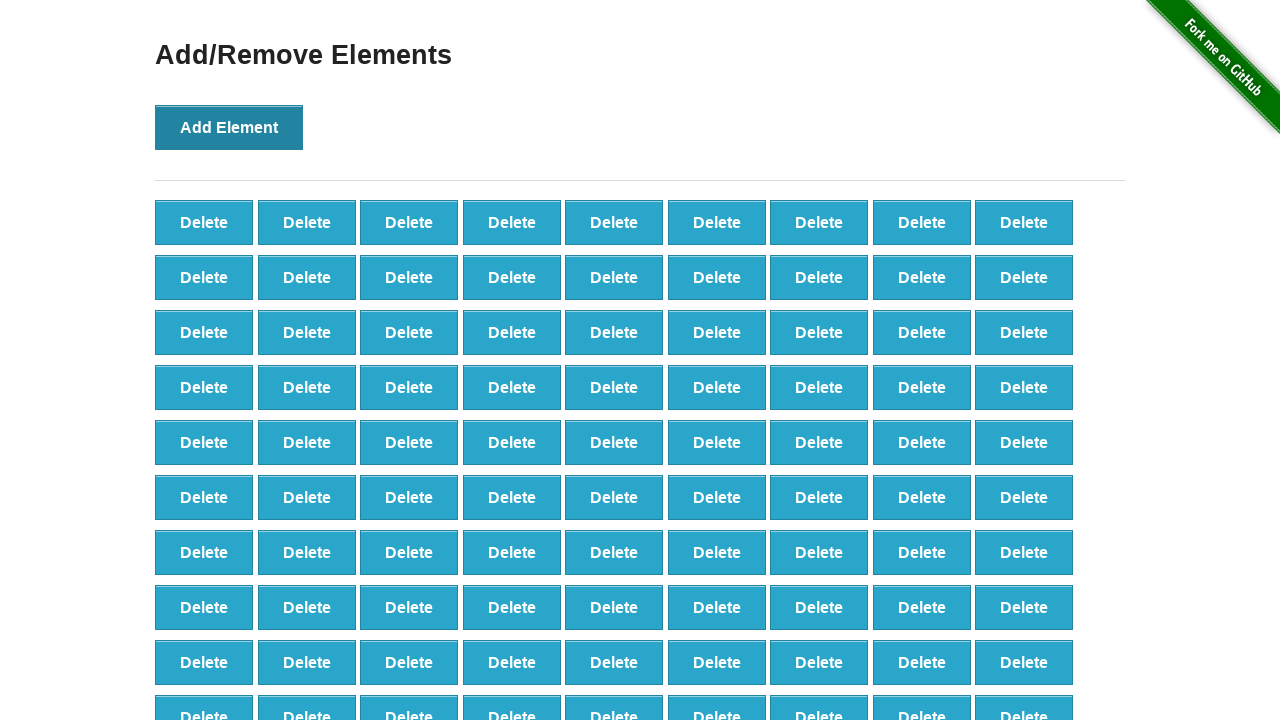

Clicked Add Element button (iteration 91/100) at (229, 127) on xpath=//*[text()='Add Element']
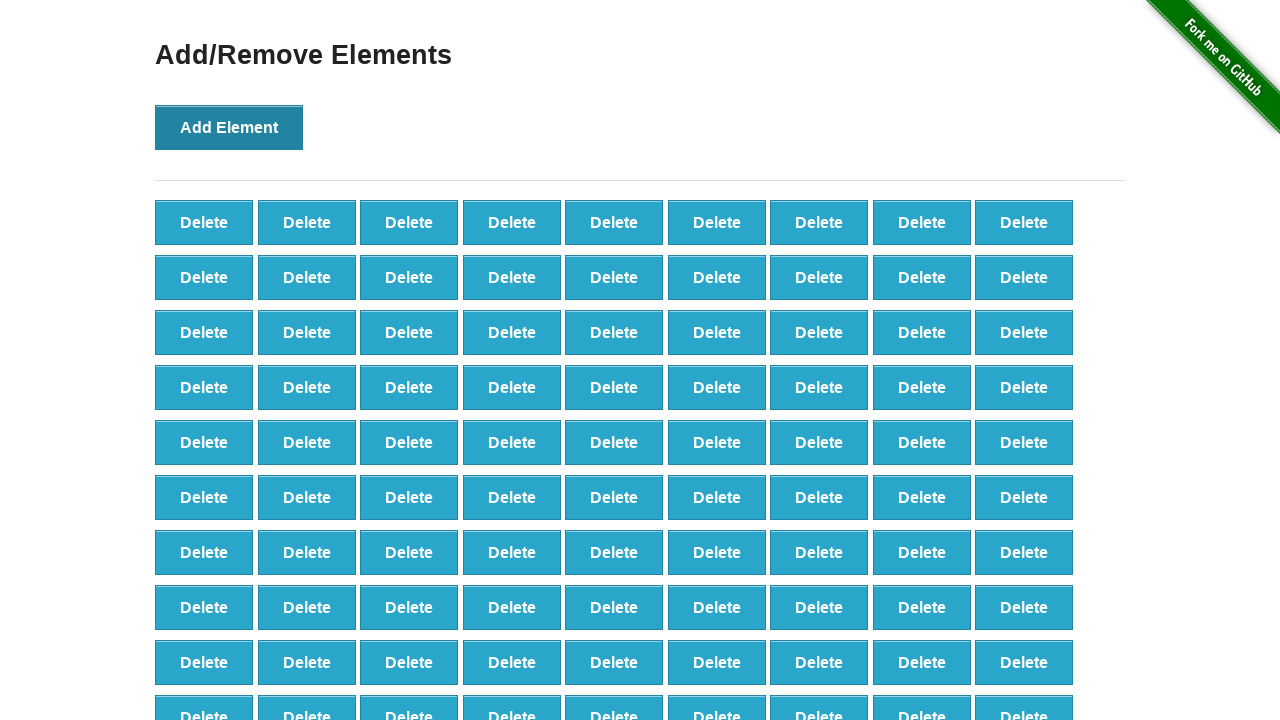

Clicked Add Element button (iteration 92/100) at (229, 127) on xpath=//*[text()='Add Element']
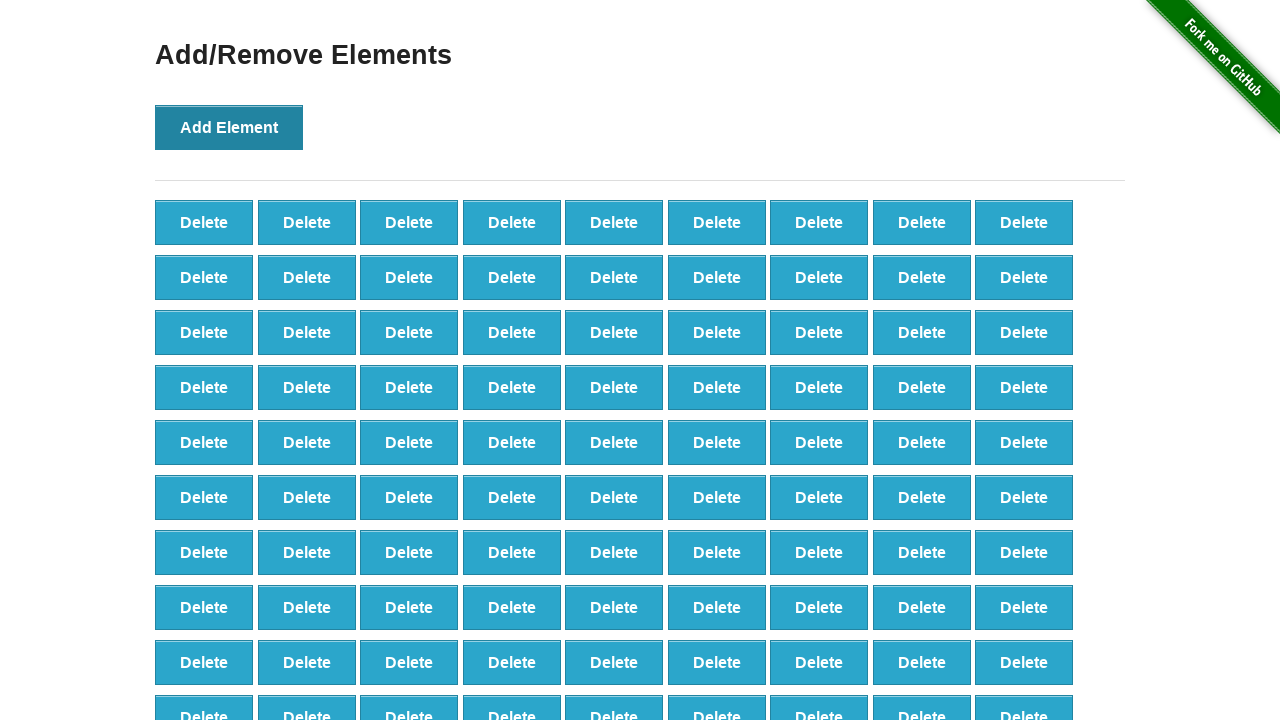

Clicked Add Element button (iteration 93/100) at (229, 127) on xpath=//*[text()='Add Element']
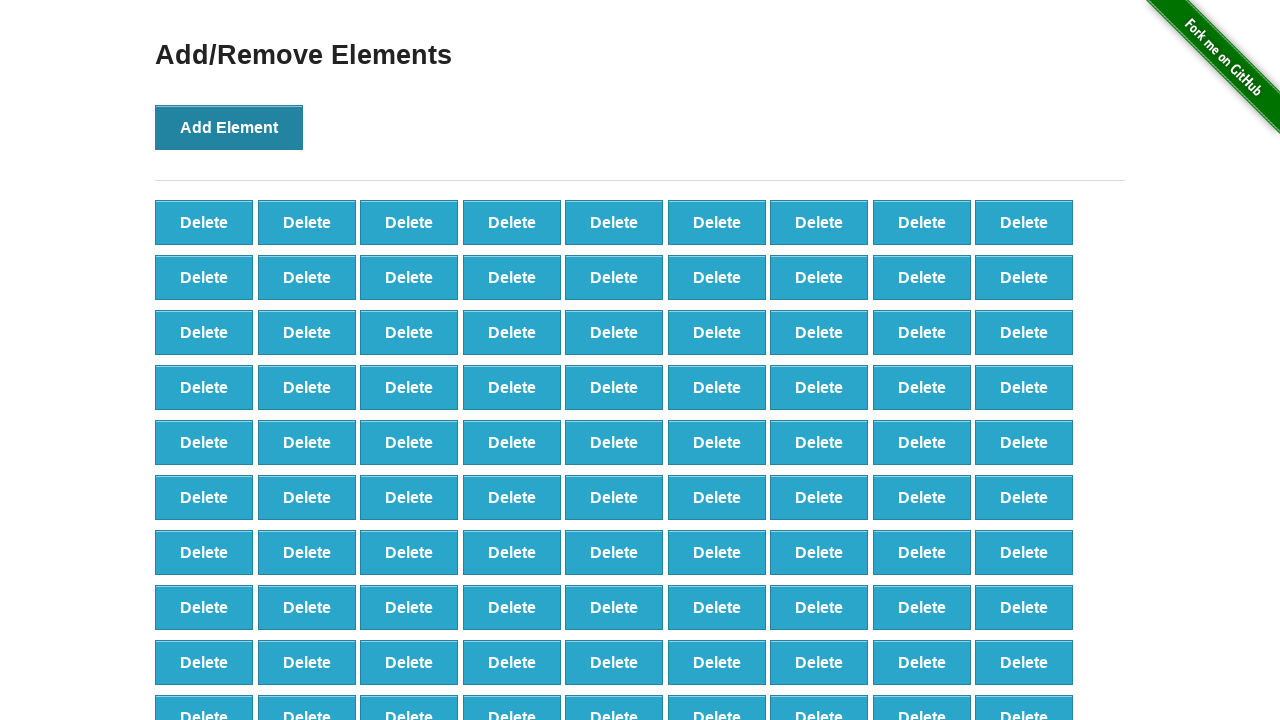

Clicked Add Element button (iteration 94/100) at (229, 127) on xpath=//*[text()='Add Element']
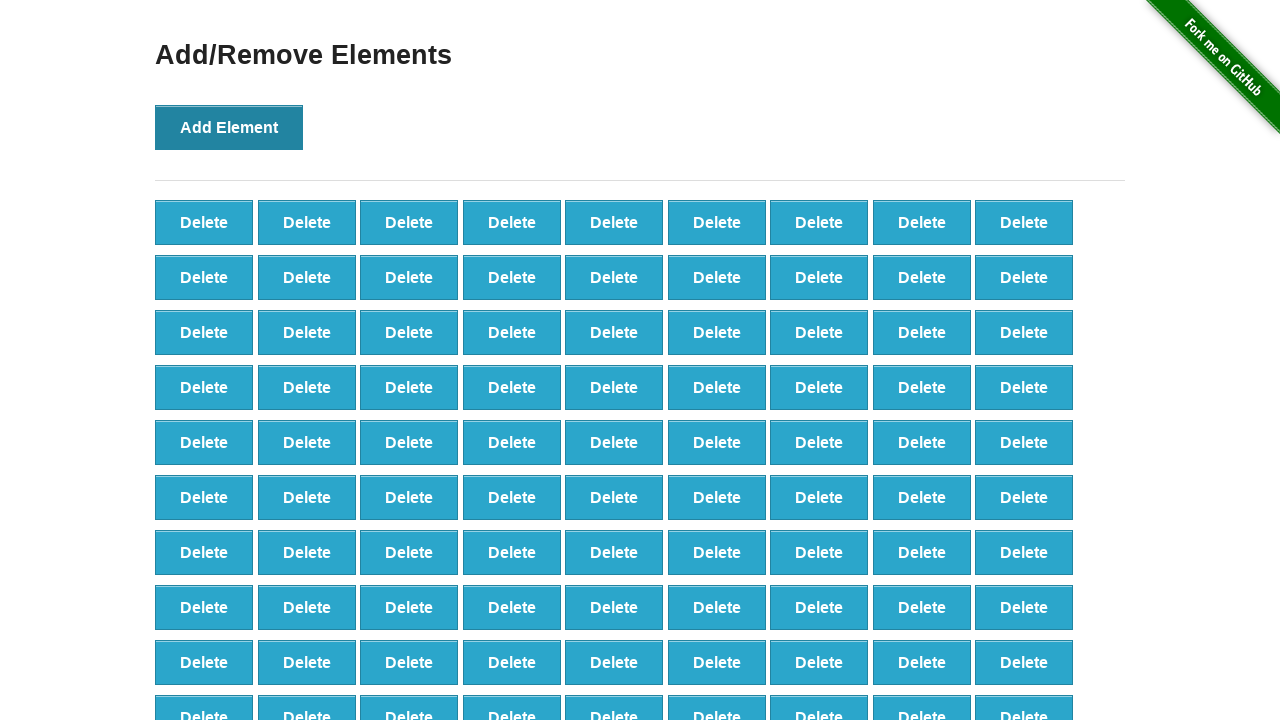

Clicked Add Element button (iteration 95/100) at (229, 127) on xpath=//*[text()='Add Element']
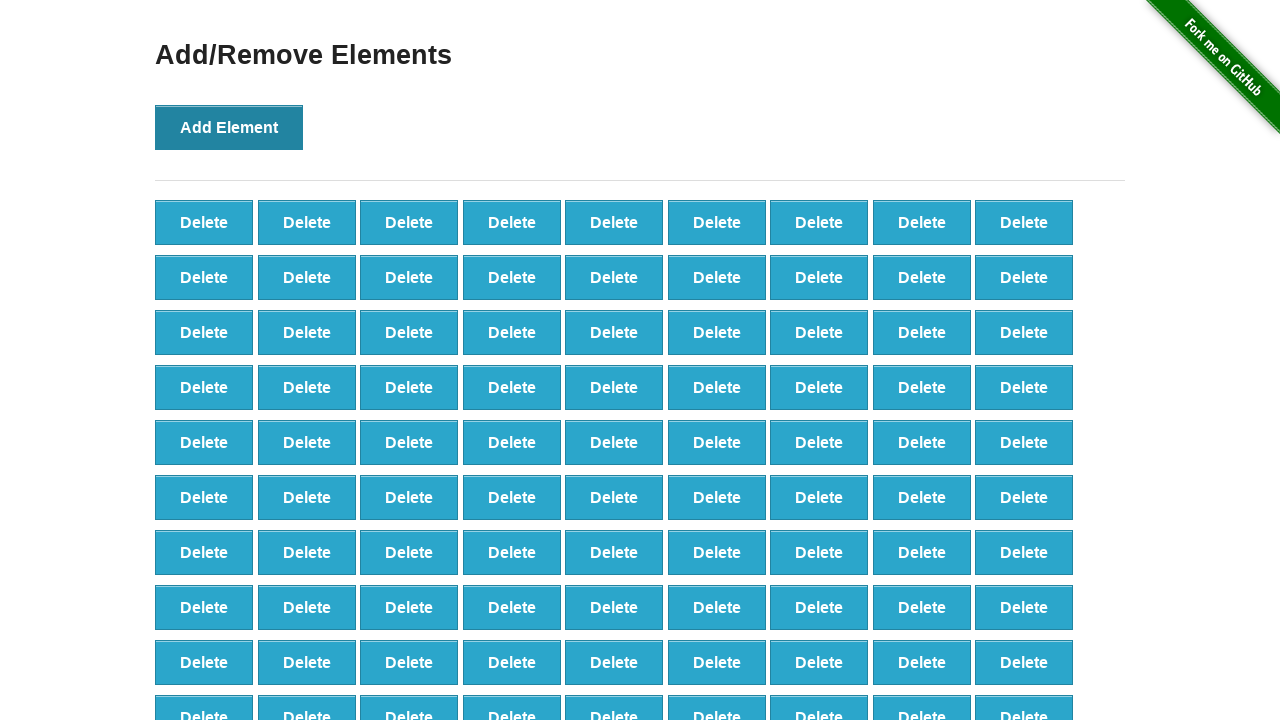

Clicked Add Element button (iteration 96/100) at (229, 127) on xpath=//*[text()='Add Element']
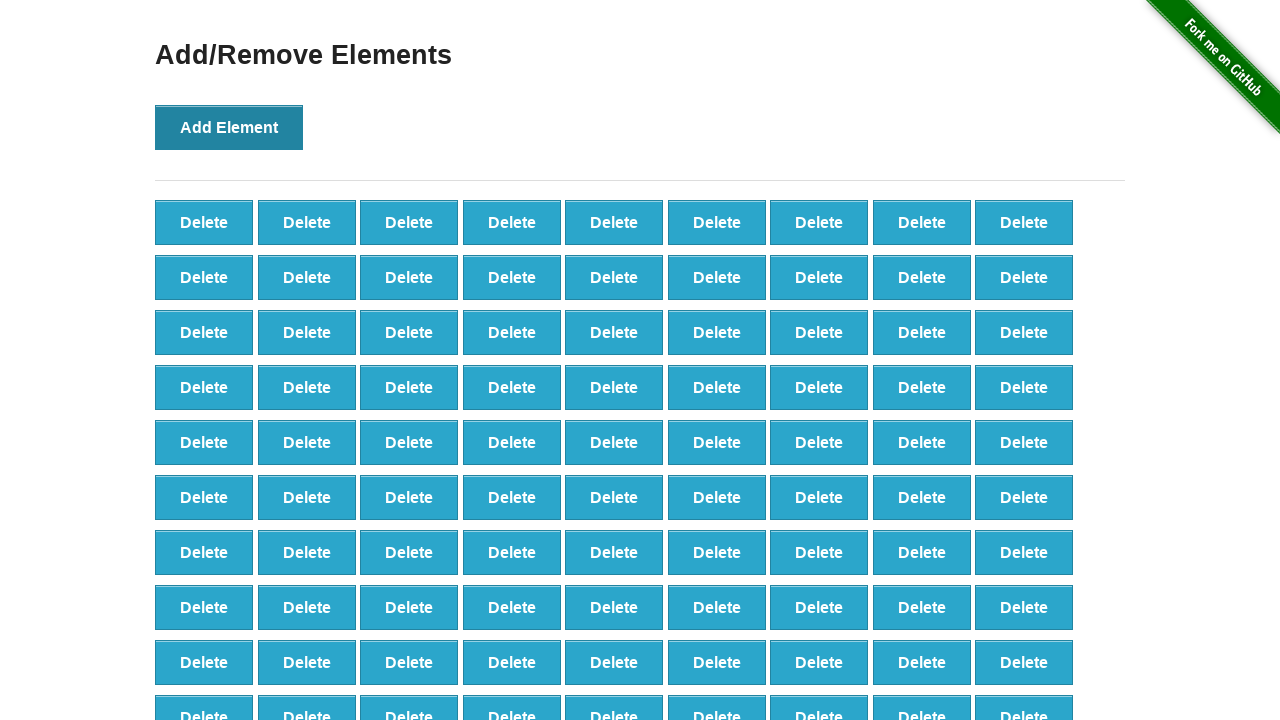

Clicked Add Element button (iteration 97/100) at (229, 127) on xpath=//*[text()='Add Element']
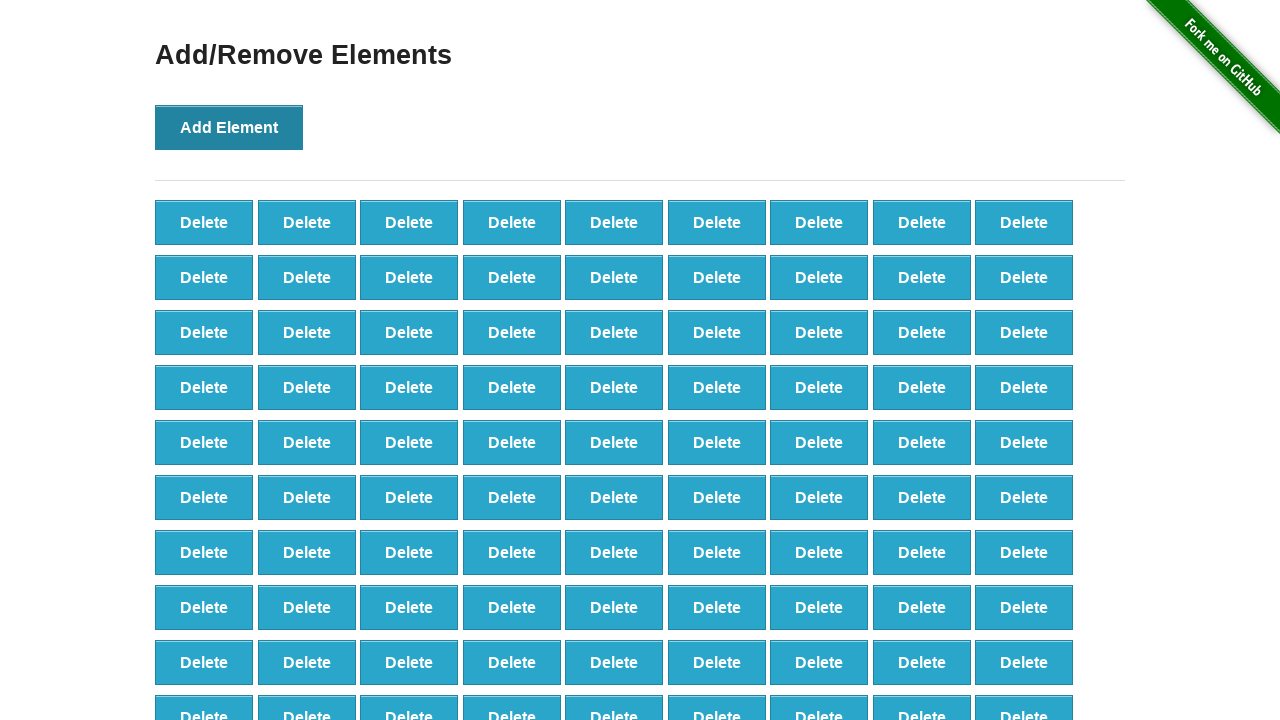

Clicked Add Element button (iteration 98/100) at (229, 127) on xpath=//*[text()='Add Element']
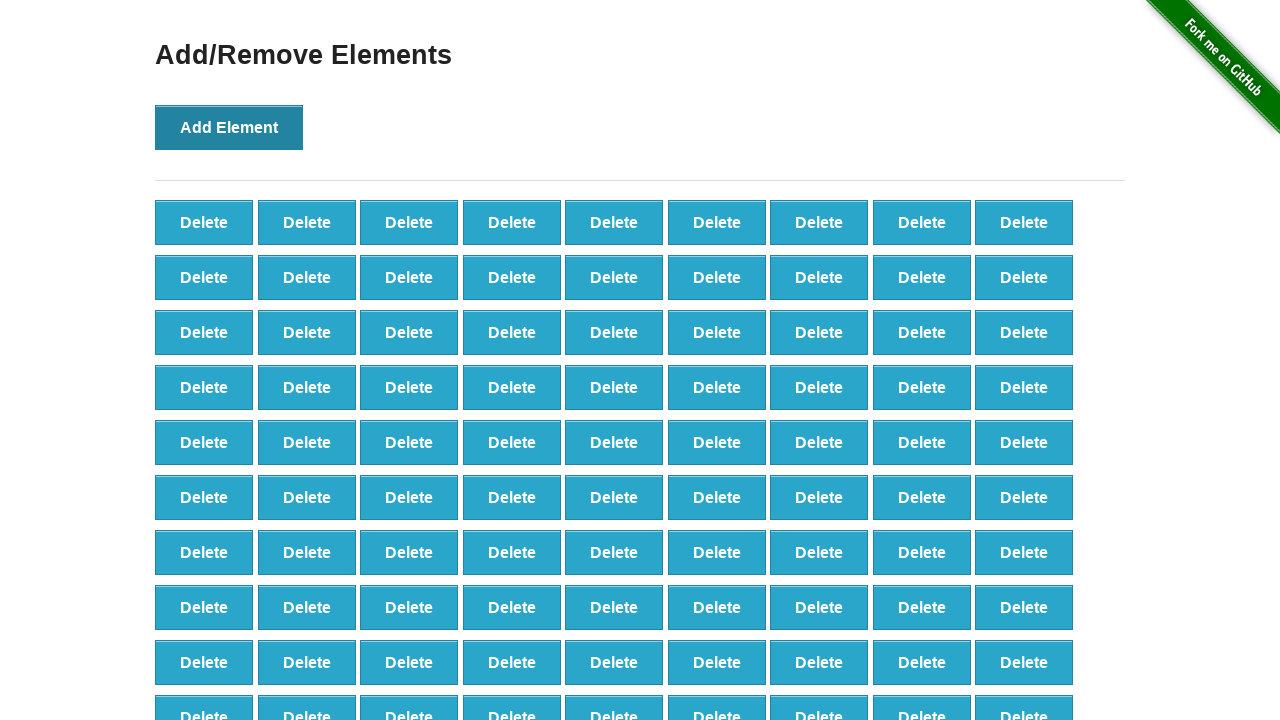

Clicked Add Element button (iteration 99/100) at (229, 127) on xpath=//*[text()='Add Element']
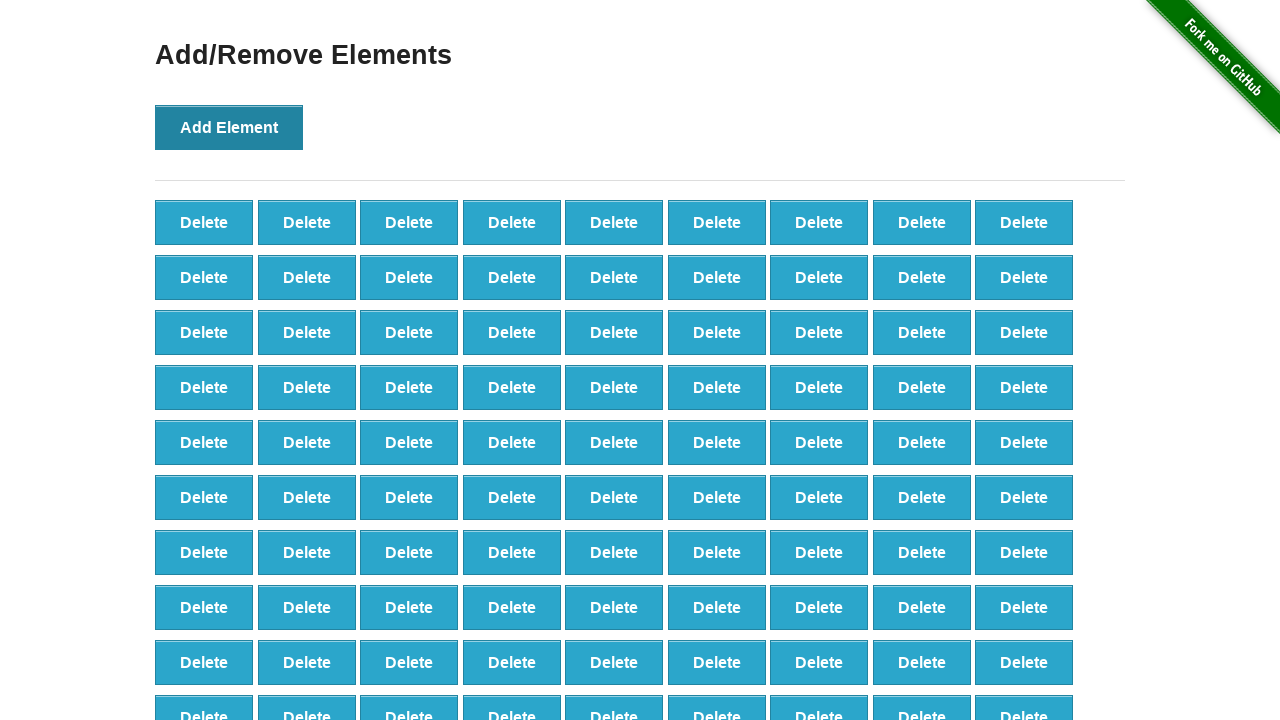

Clicked Add Element button (iteration 100/100) at (229, 127) on xpath=//*[text()='Add Element']
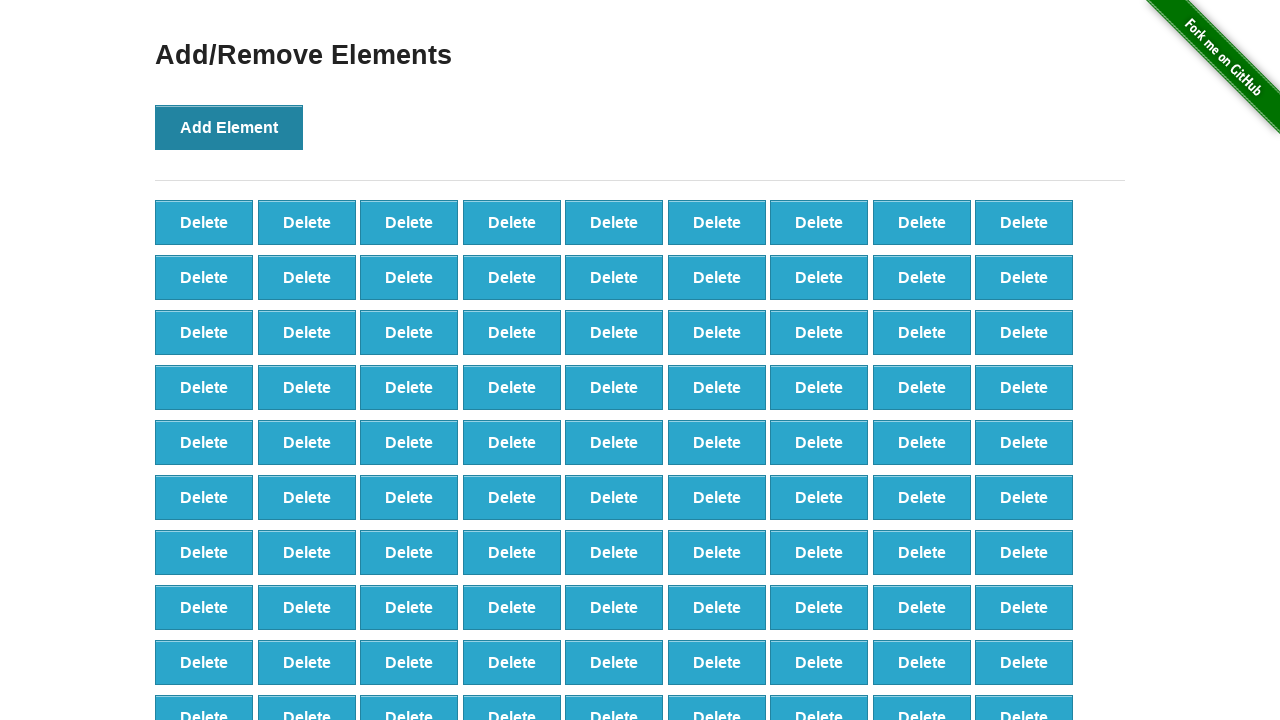

Located all added element buttons
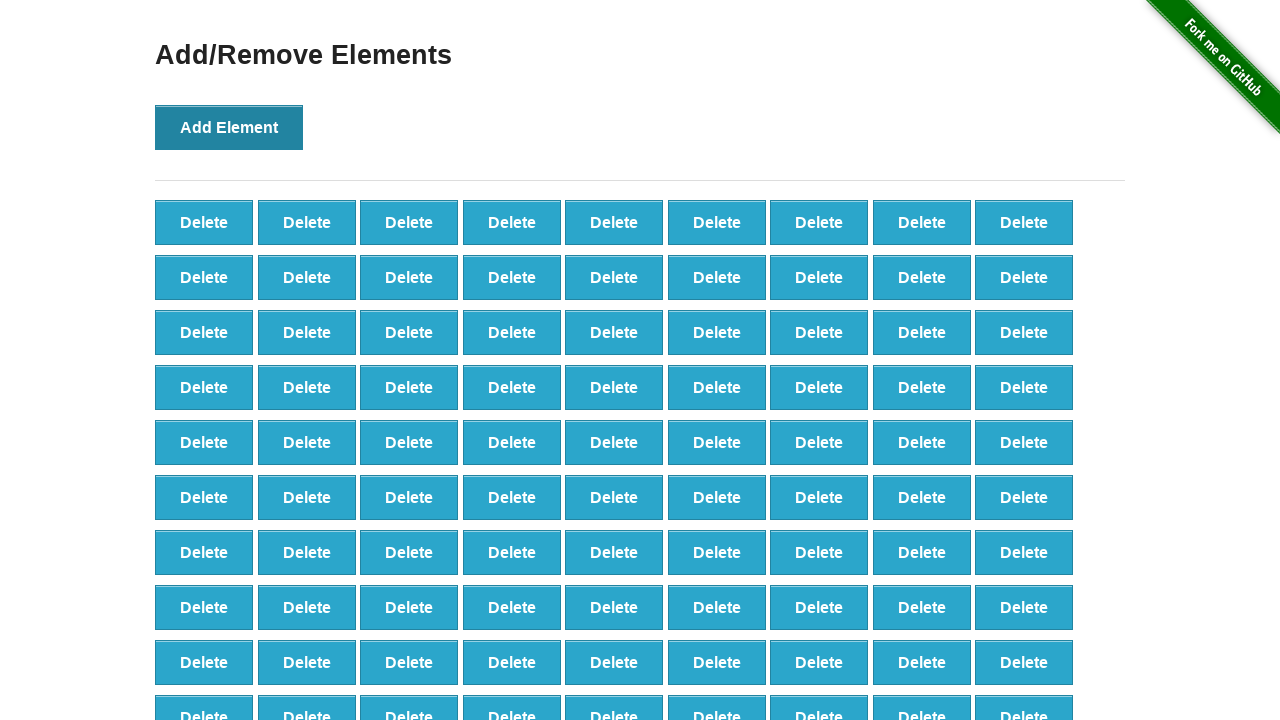

Verified 100 elements were created
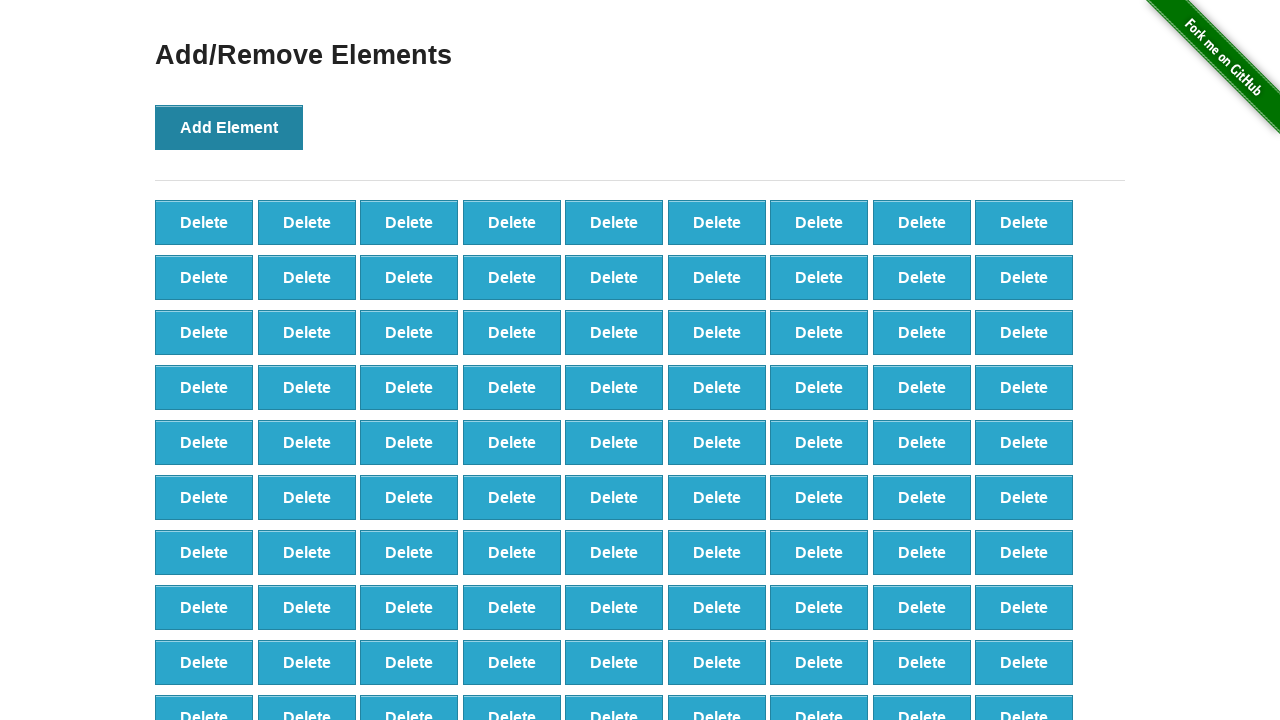

Clicked delete button on added element (iteration 1/89) at (204, 222) on button.added-manually
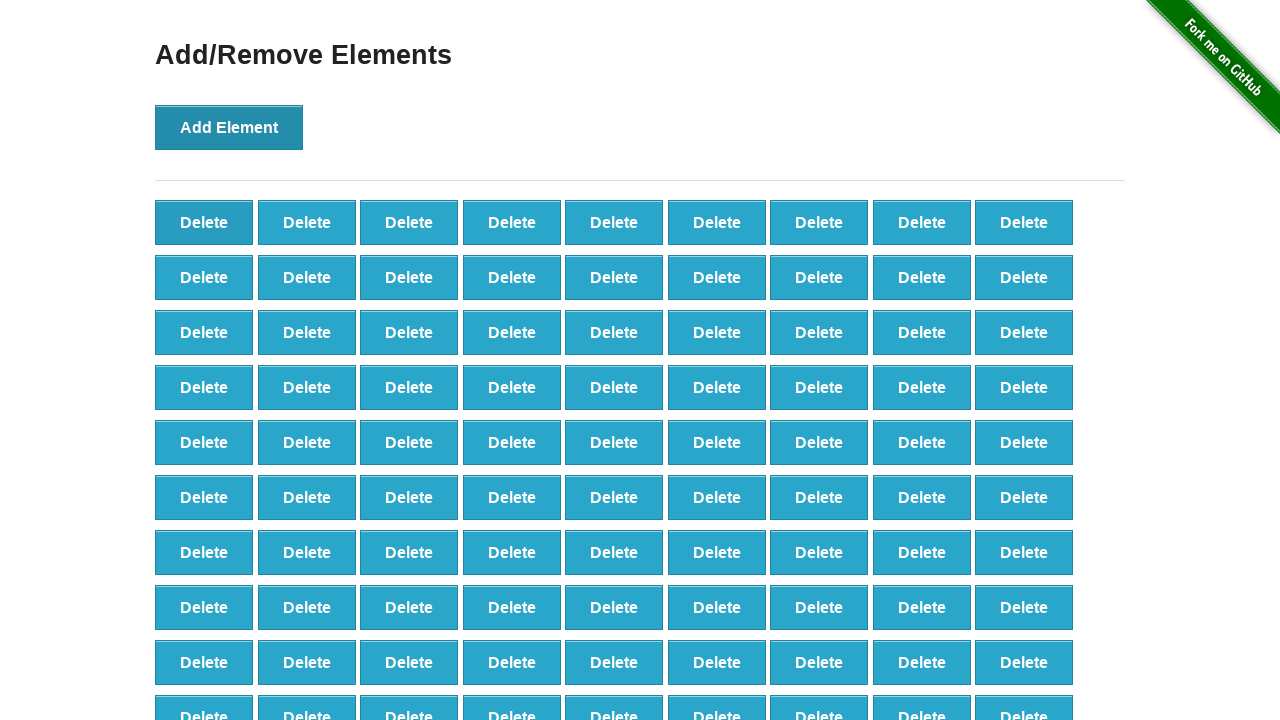

Clicked delete button on added element (iteration 2/89) at (204, 222) on button.added-manually
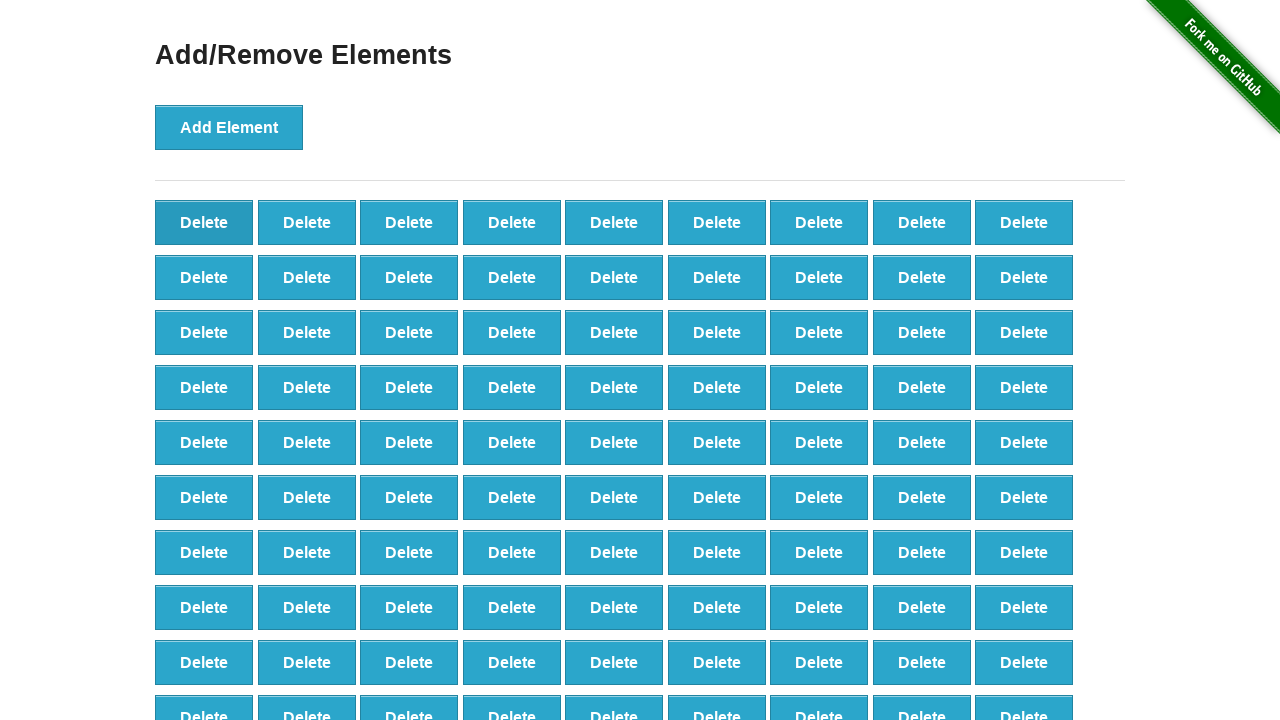

Clicked delete button on added element (iteration 3/89) at (204, 222) on button.added-manually
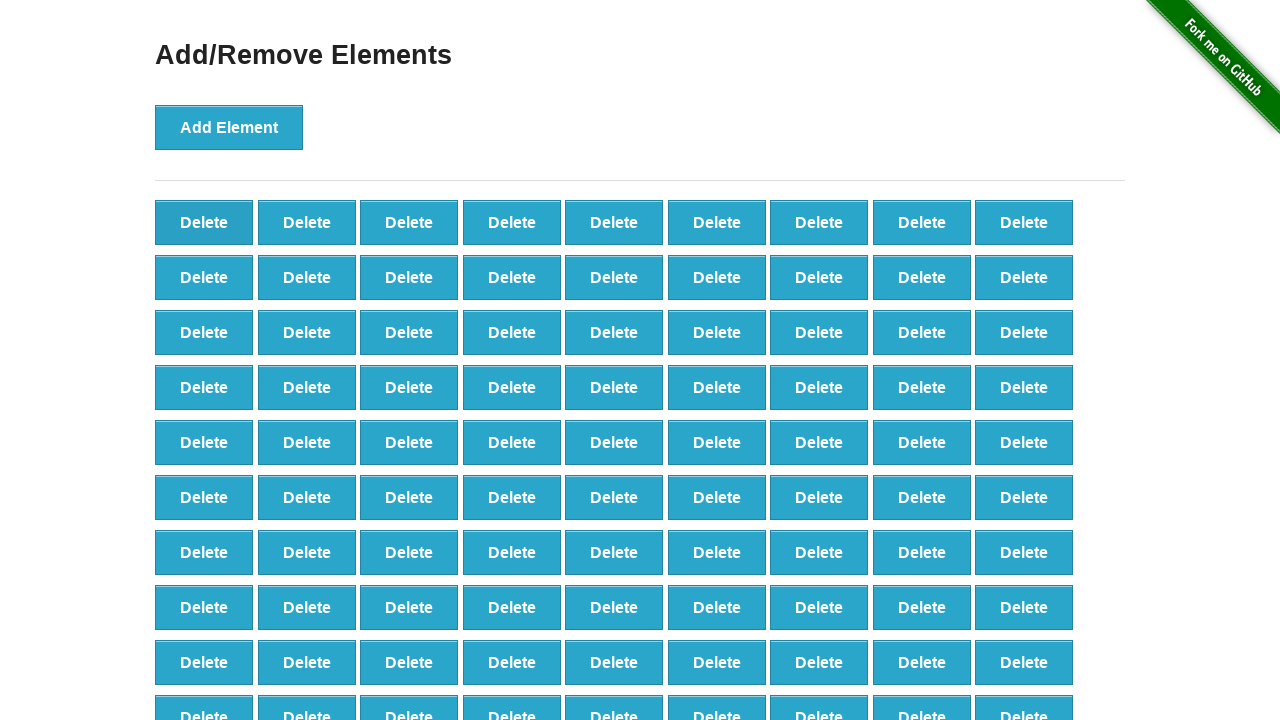

Clicked delete button on added element (iteration 4/89) at (204, 222) on button.added-manually
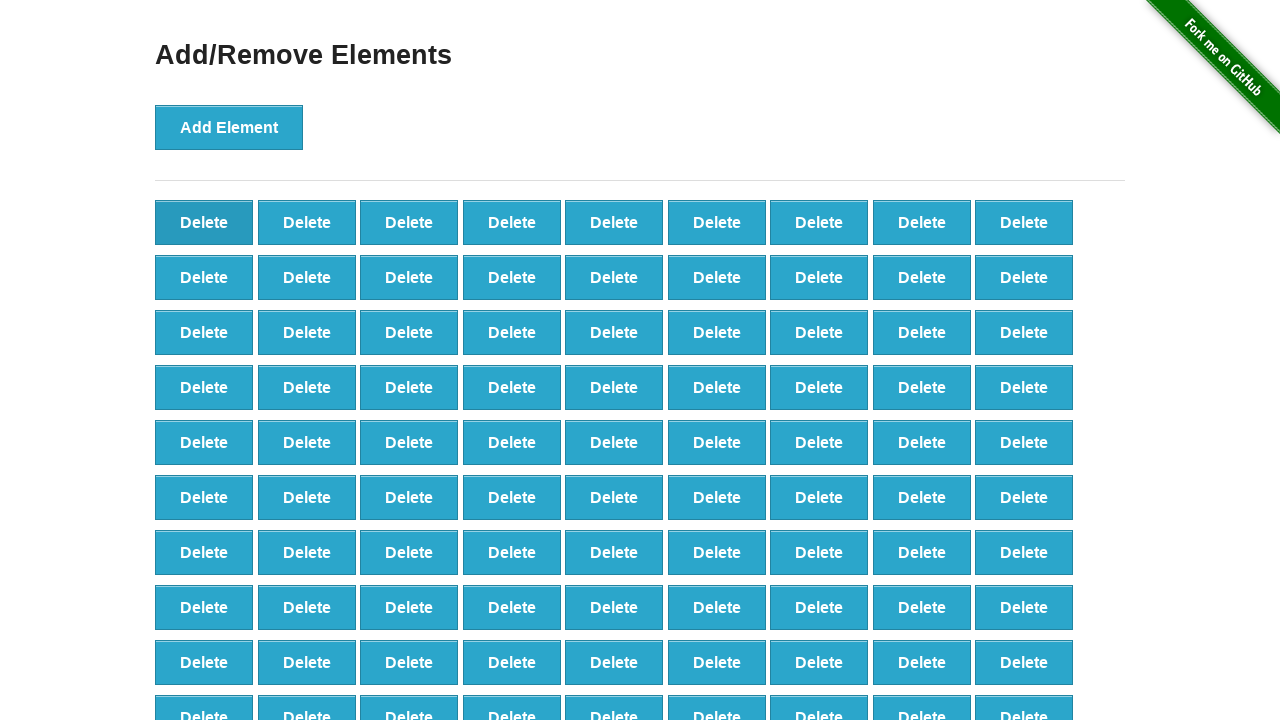

Clicked delete button on added element (iteration 5/89) at (204, 222) on button.added-manually
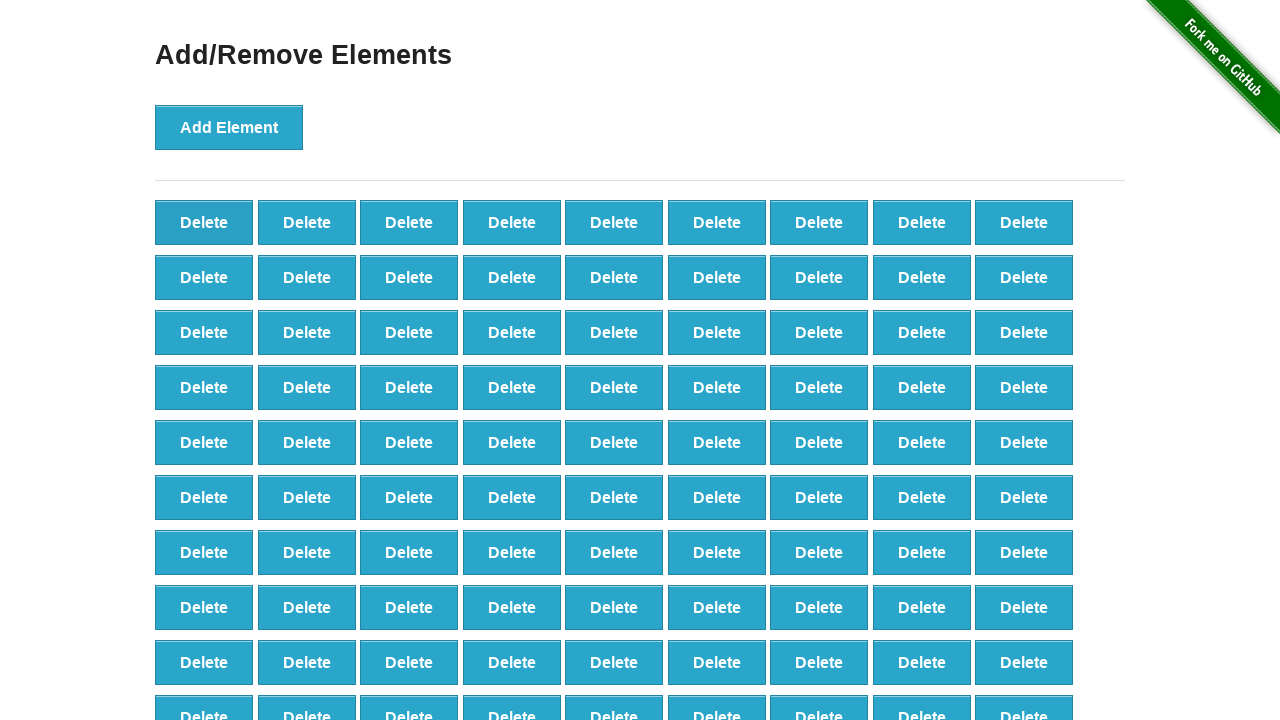

Clicked delete button on added element (iteration 6/89) at (204, 222) on button.added-manually
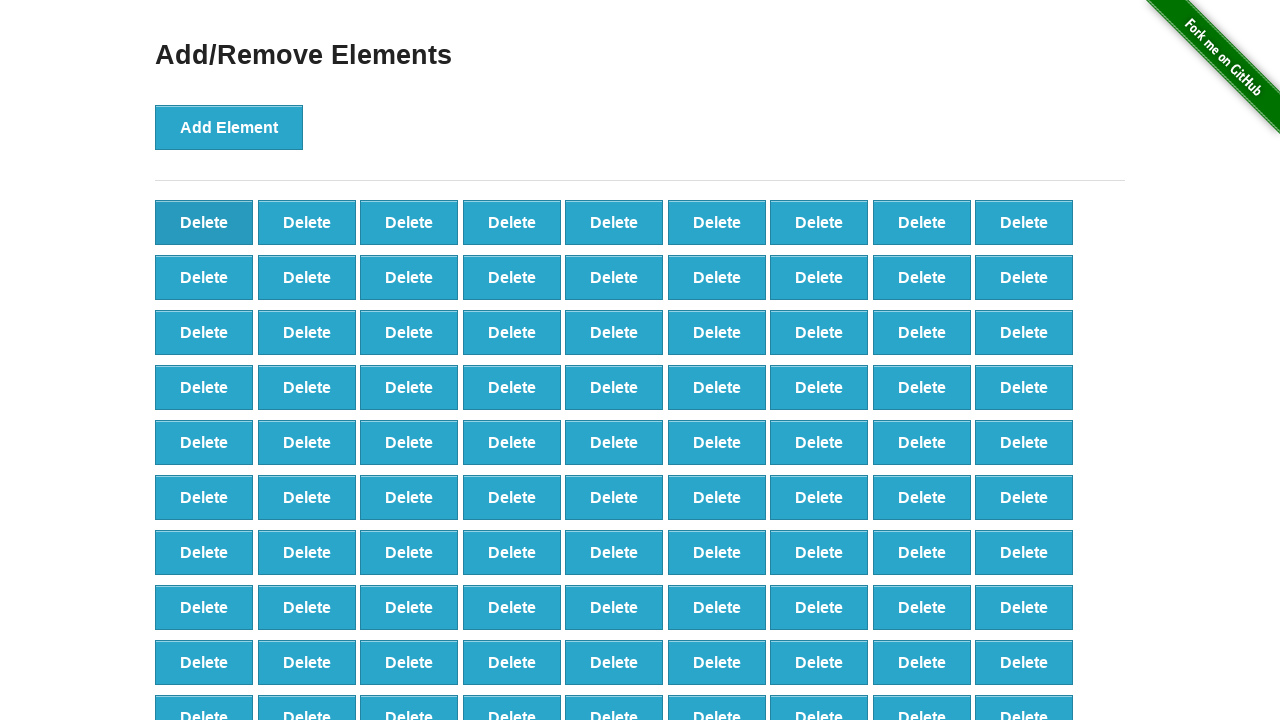

Clicked delete button on added element (iteration 7/89) at (204, 222) on button.added-manually
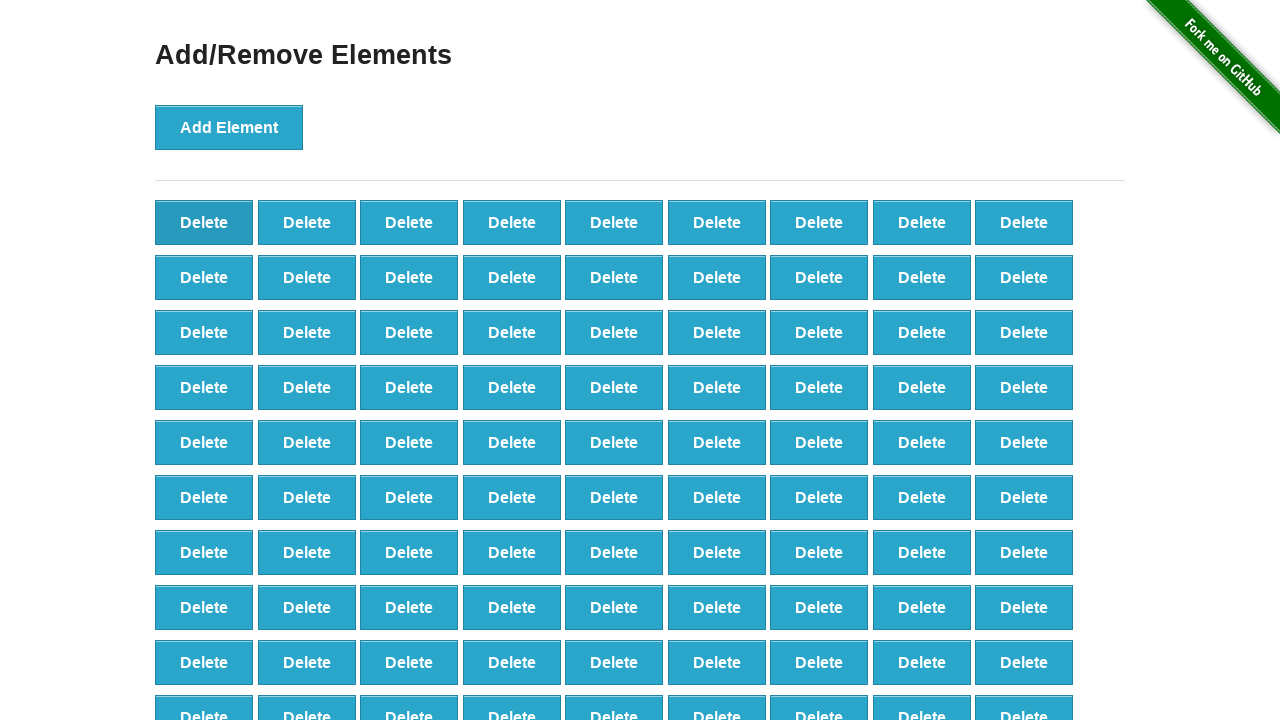

Clicked delete button on added element (iteration 8/89) at (204, 222) on button.added-manually
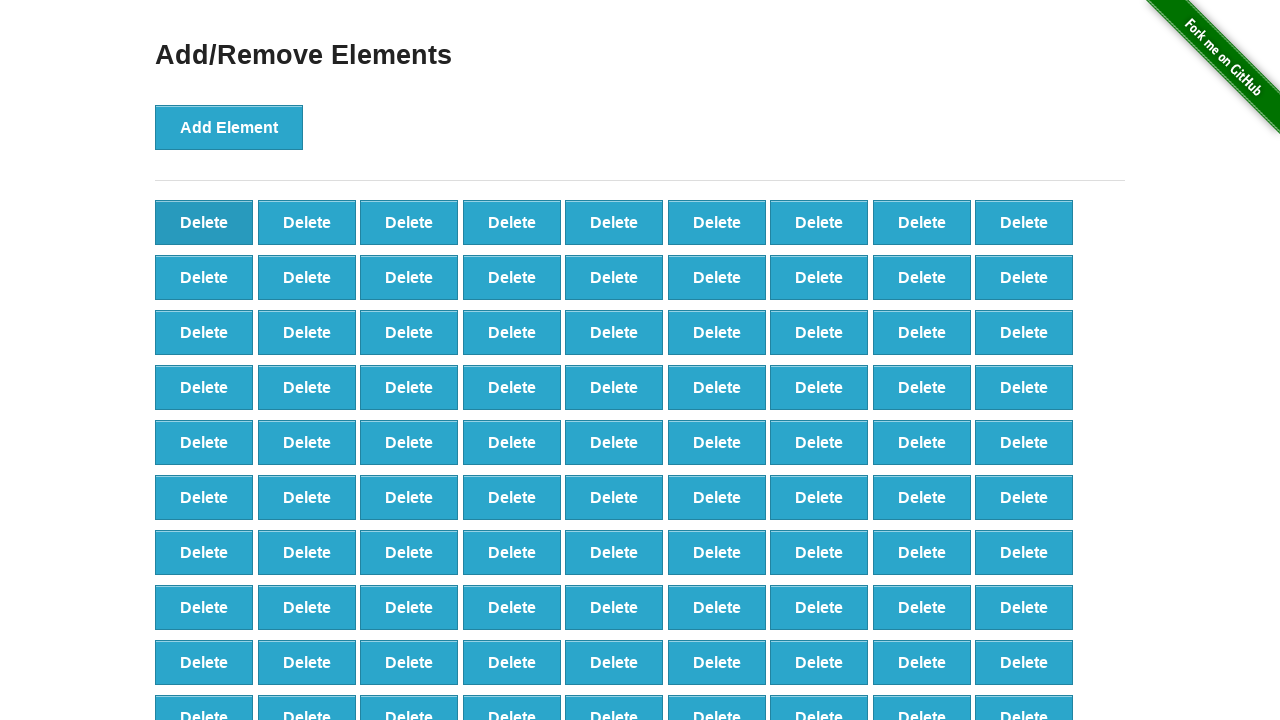

Clicked delete button on added element (iteration 9/89) at (204, 222) on button.added-manually
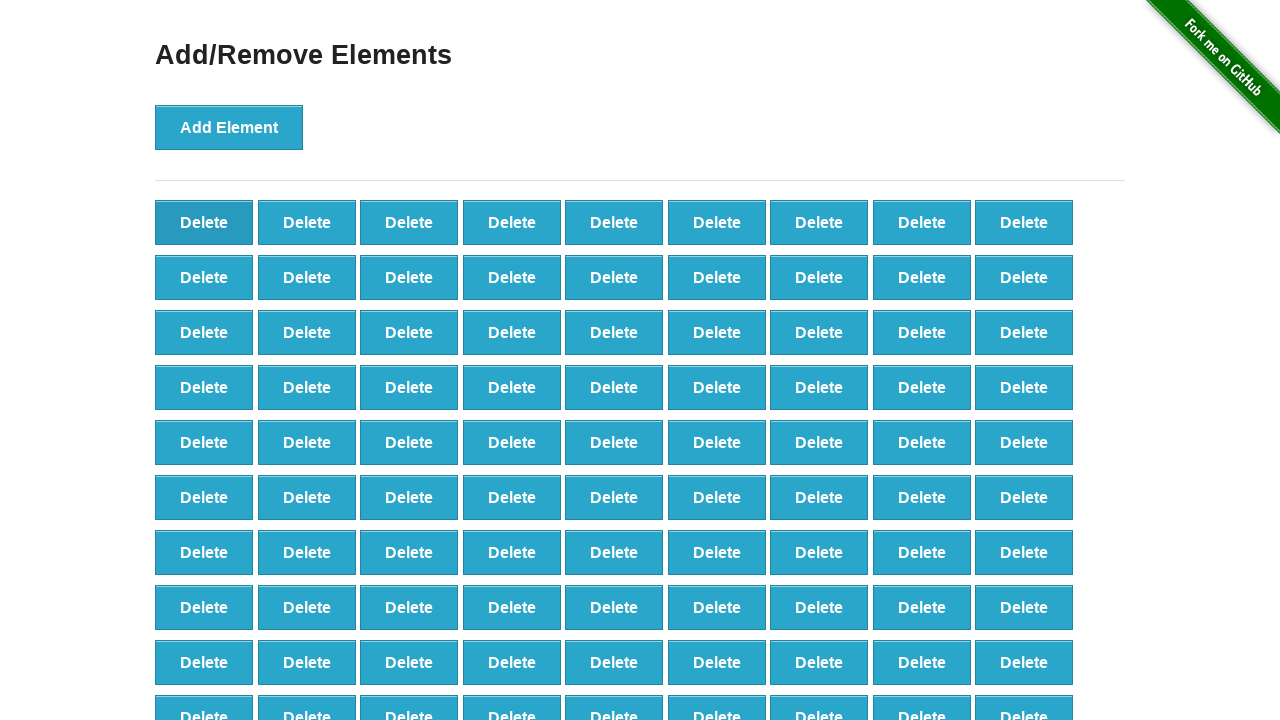

Clicked delete button on added element (iteration 10/89) at (204, 222) on button.added-manually
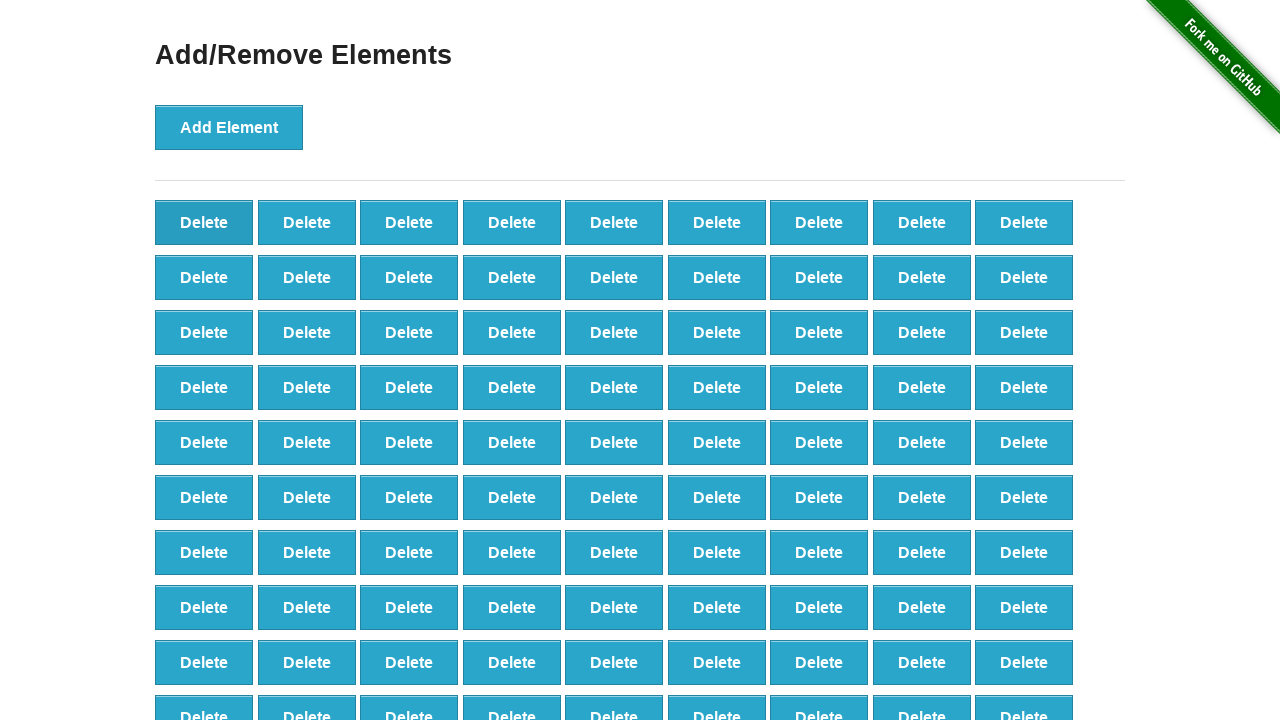

Clicked delete button on added element (iteration 11/89) at (204, 222) on button.added-manually
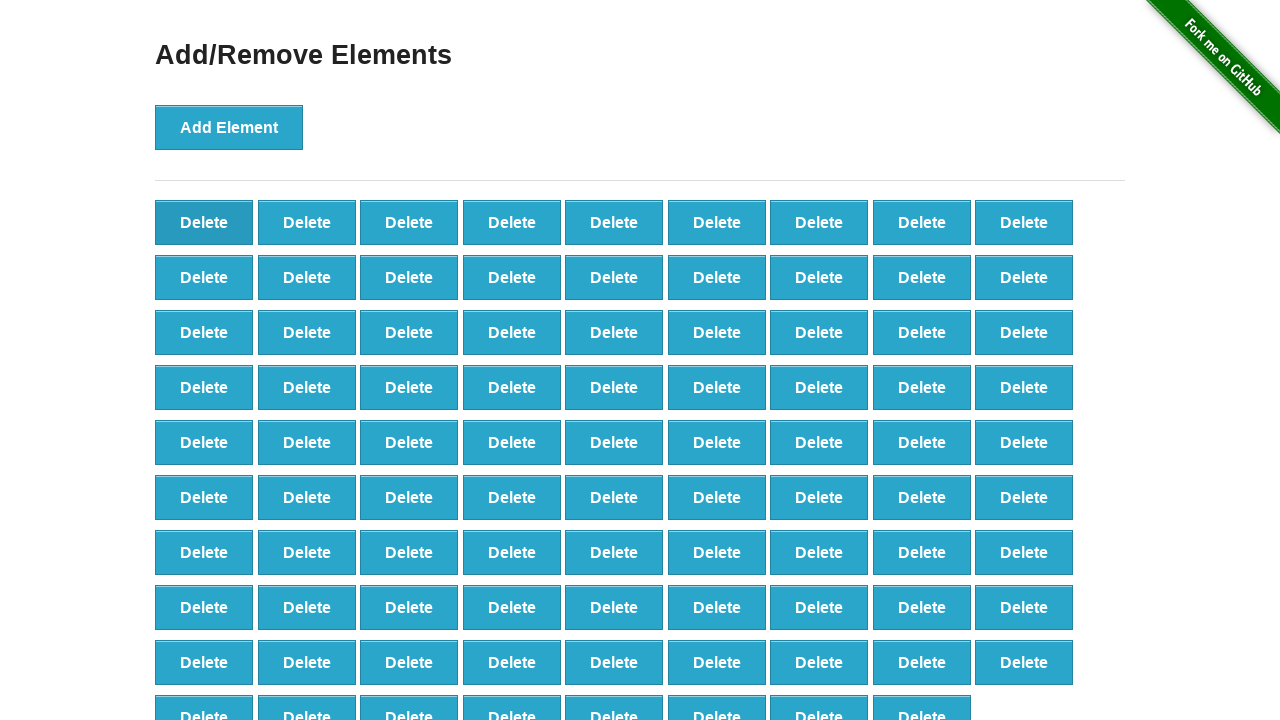

Clicked delete button on added element (iteration 12/89) at (204, 222) on button.added-manually
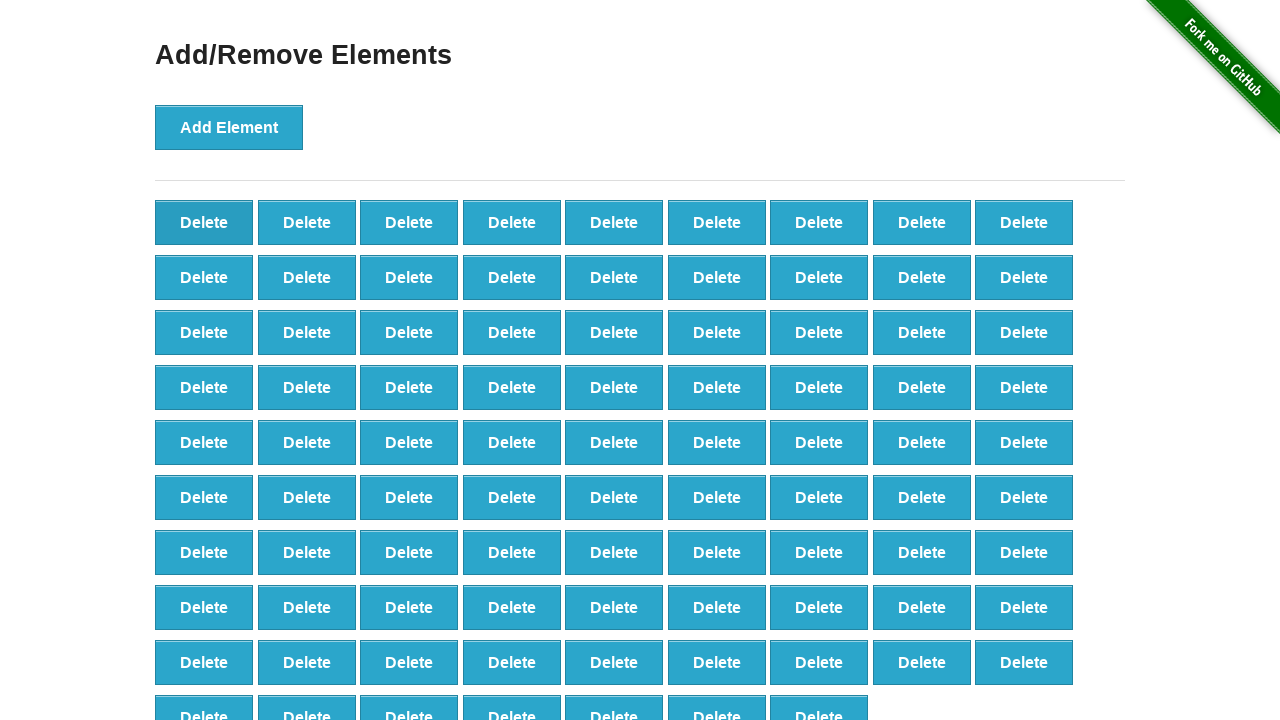

Clicked delete button on added element (iteration 13/89) at (204, 222) on button.added-manually
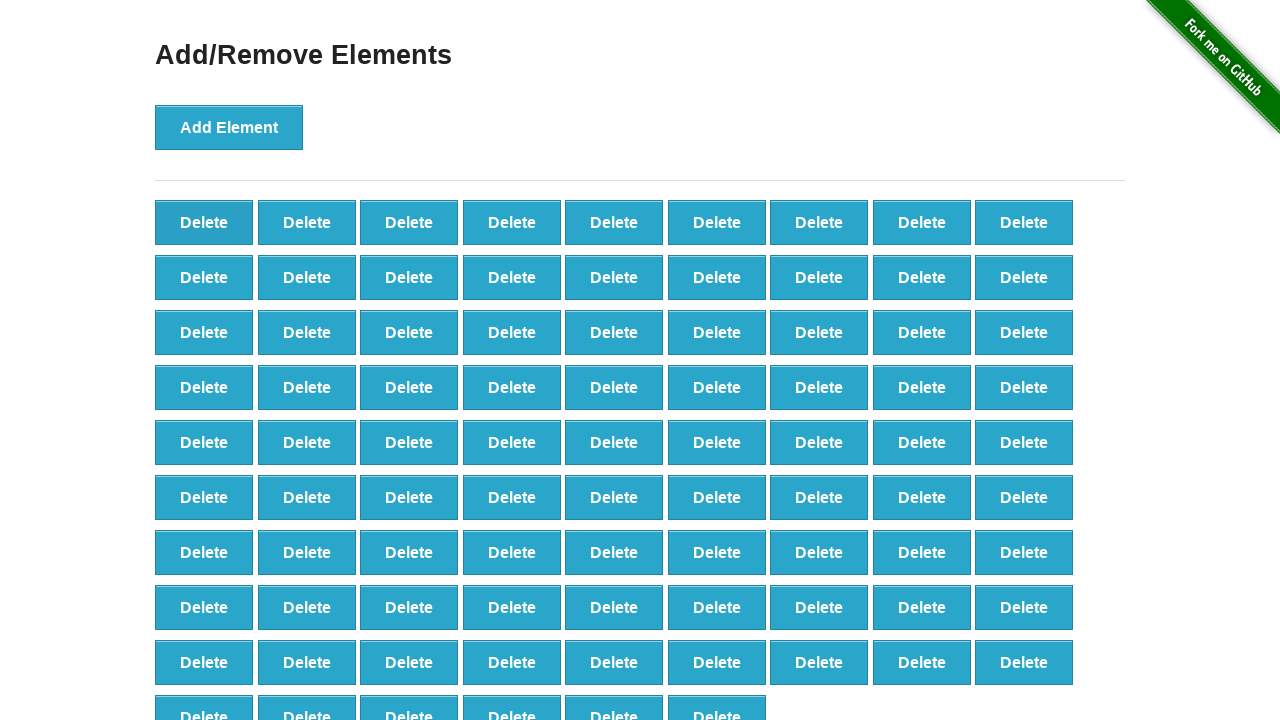

Clicked delete button on added element (iteration 14/89) at (204, 222) on button.added-manually
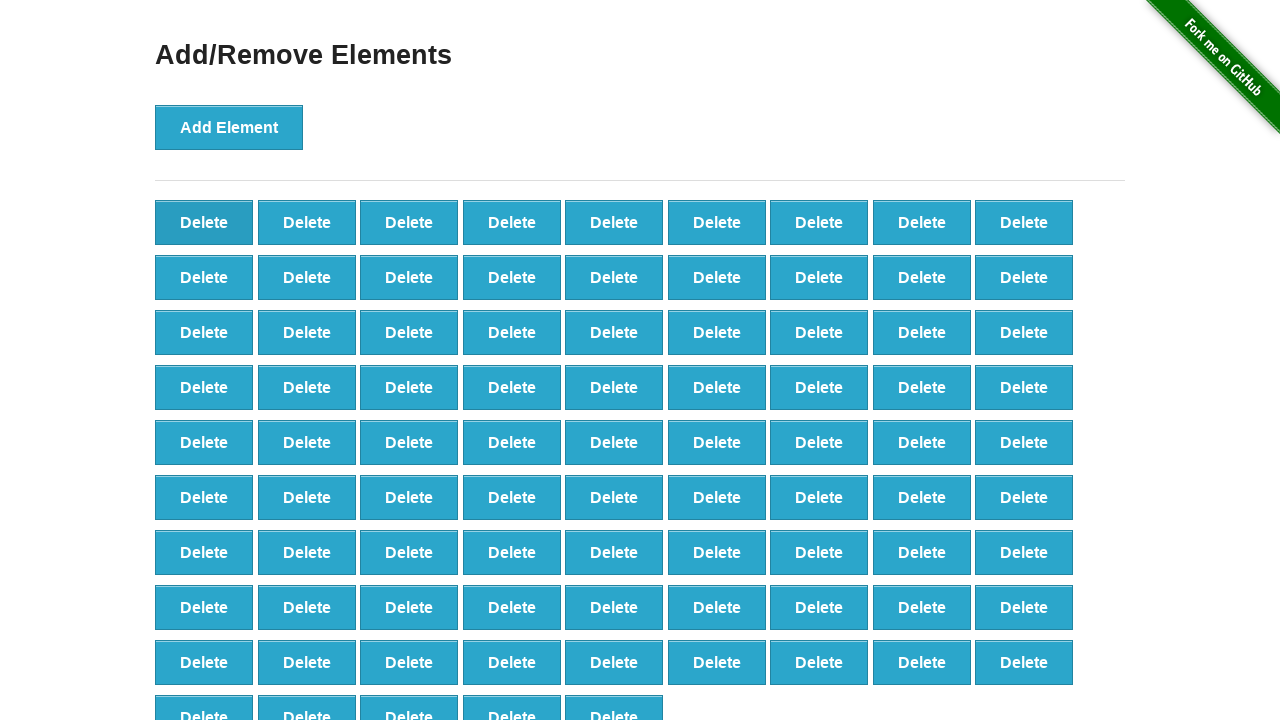

Clicked delete button on added element (iteration 15/89) at (204, 222) on button.added-manually
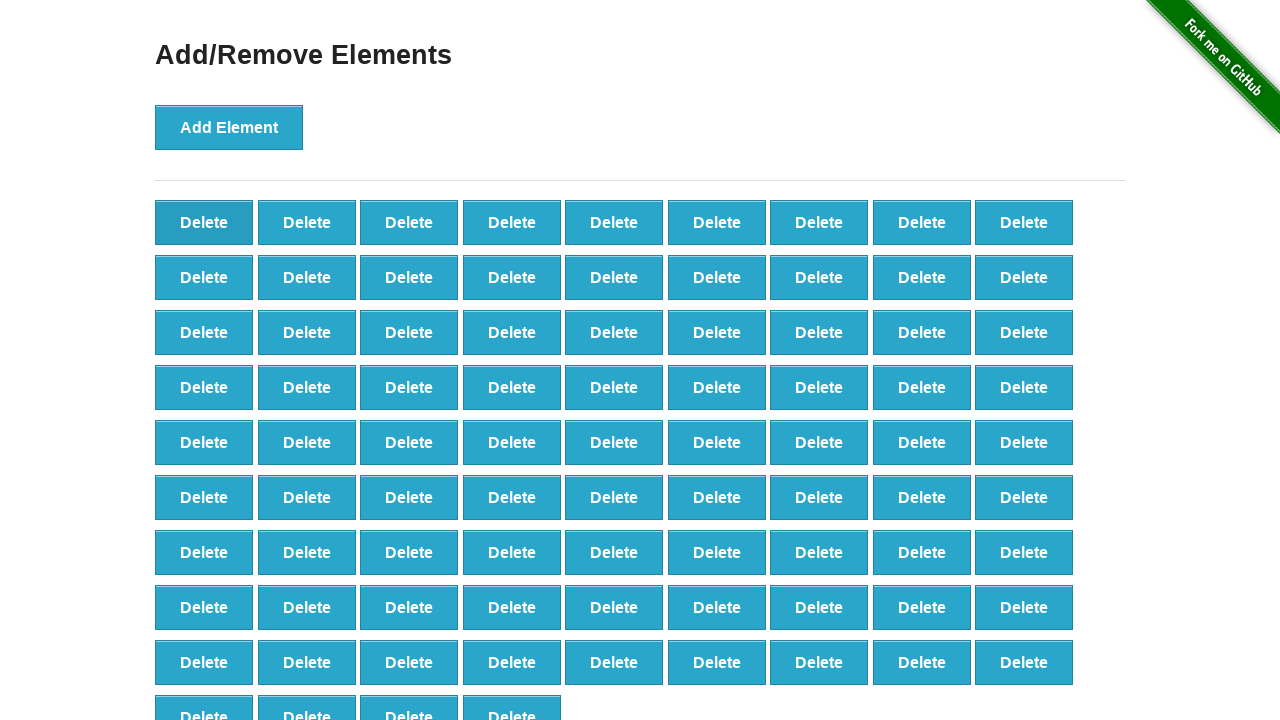

Clicked delete button on added element (iteration 16/89) at (204, 222) on button.added-manually
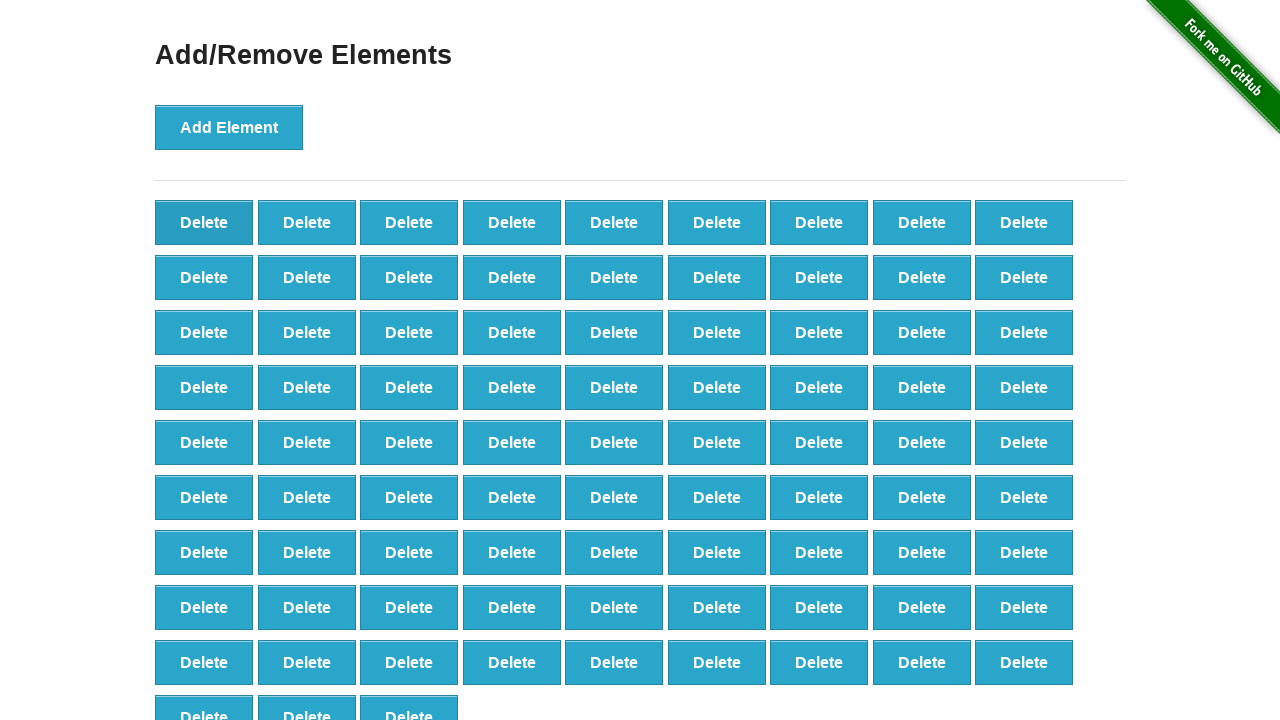

Clicked delete button on added element (iteration 17/89) at (204, 222) on button.added-manually
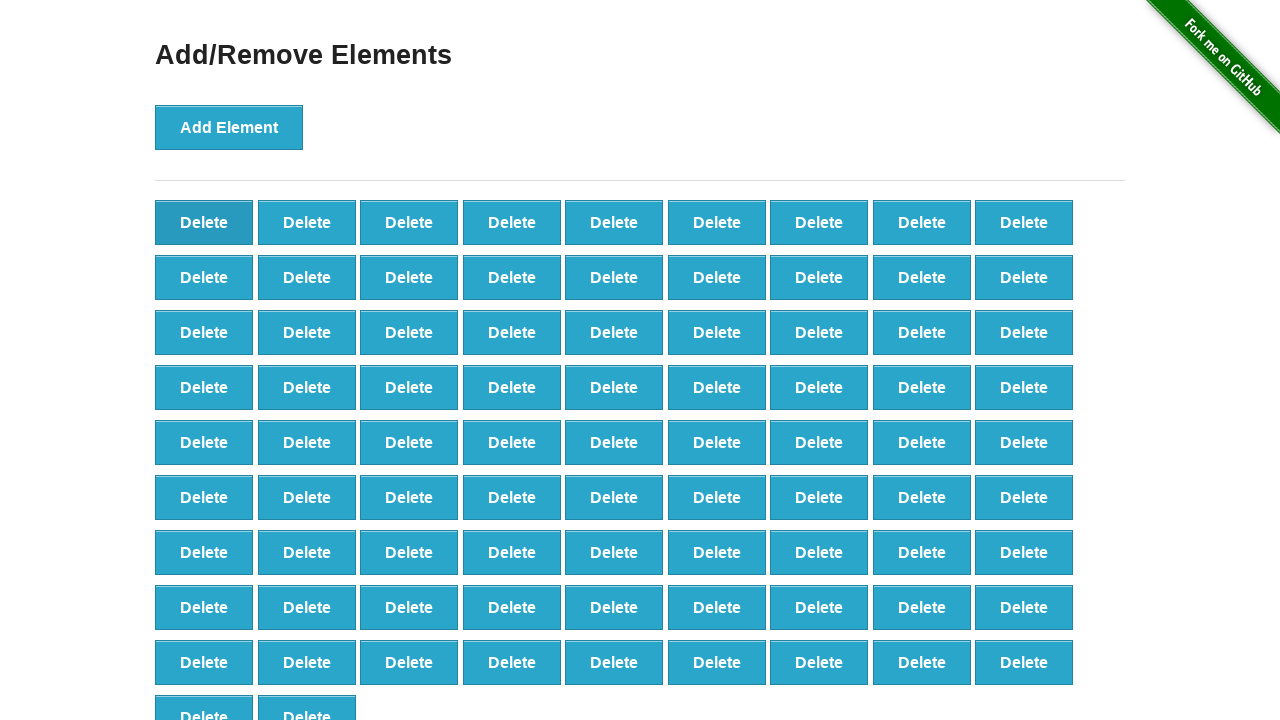

Clicked delete button on added element (iteration 18/89) at (204, 222) on button.added-manually
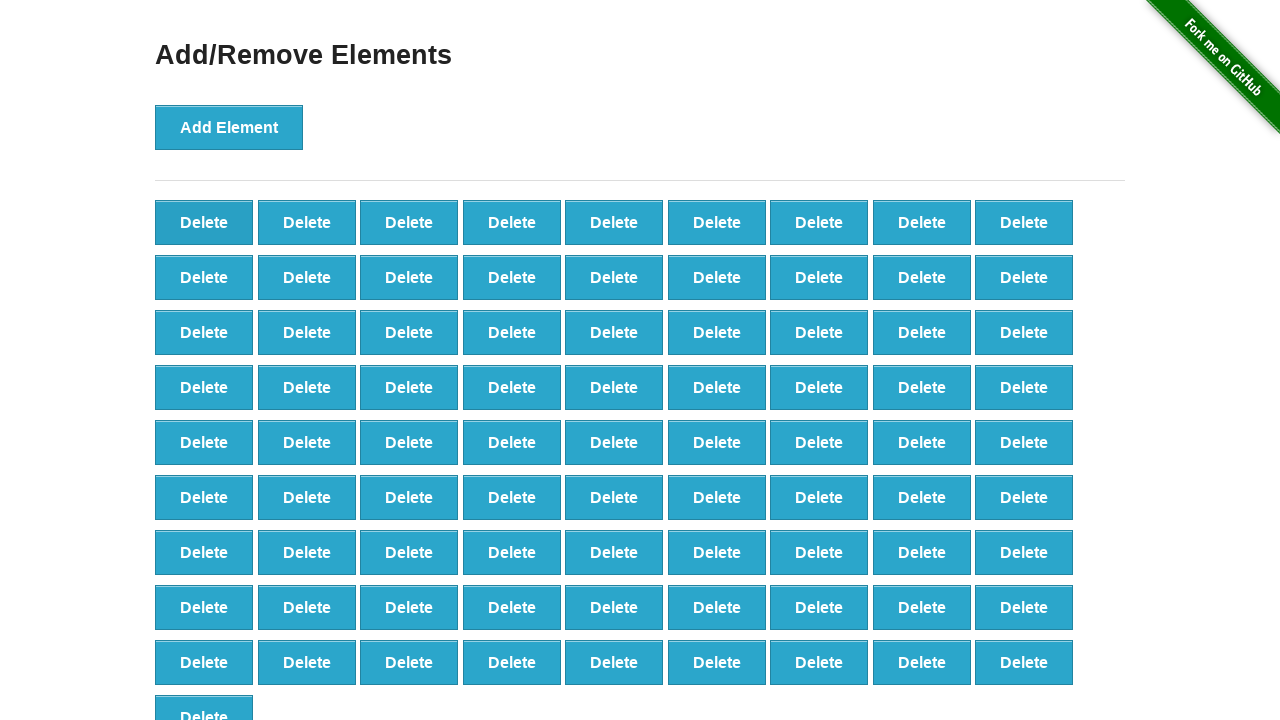

Clicked delete button on added element (iteration 19/89) at (204, 222) on button.added-manually
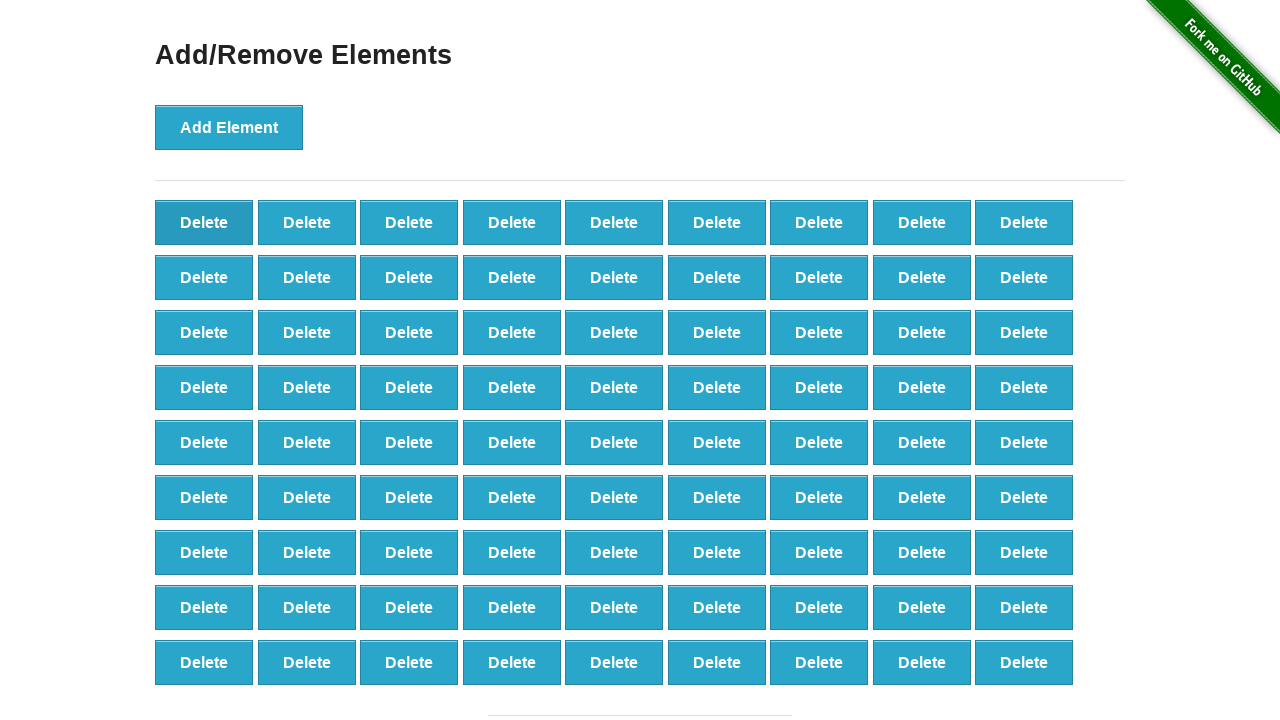

Clicked delete button on added element (iteration 20/89) at (204, 222) on button.added-manually
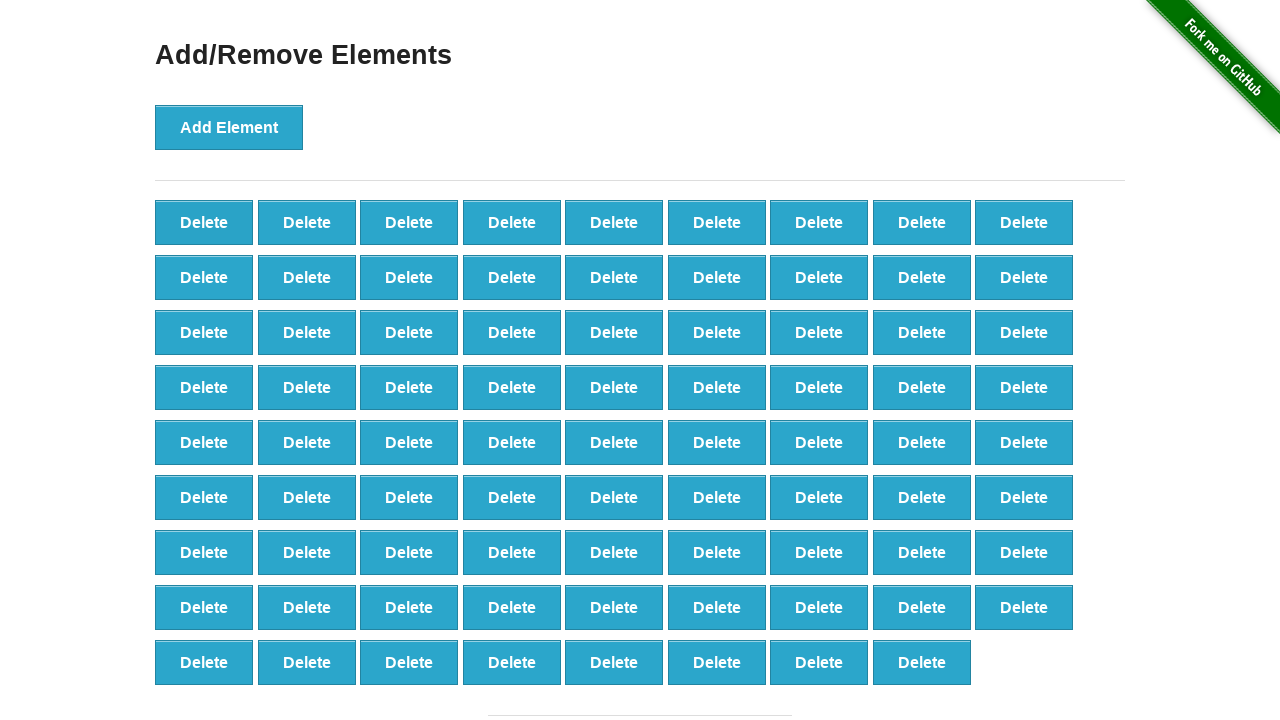

Clicked delete button on added element (iteration 21/89) at (204, 222) on button.added-manually
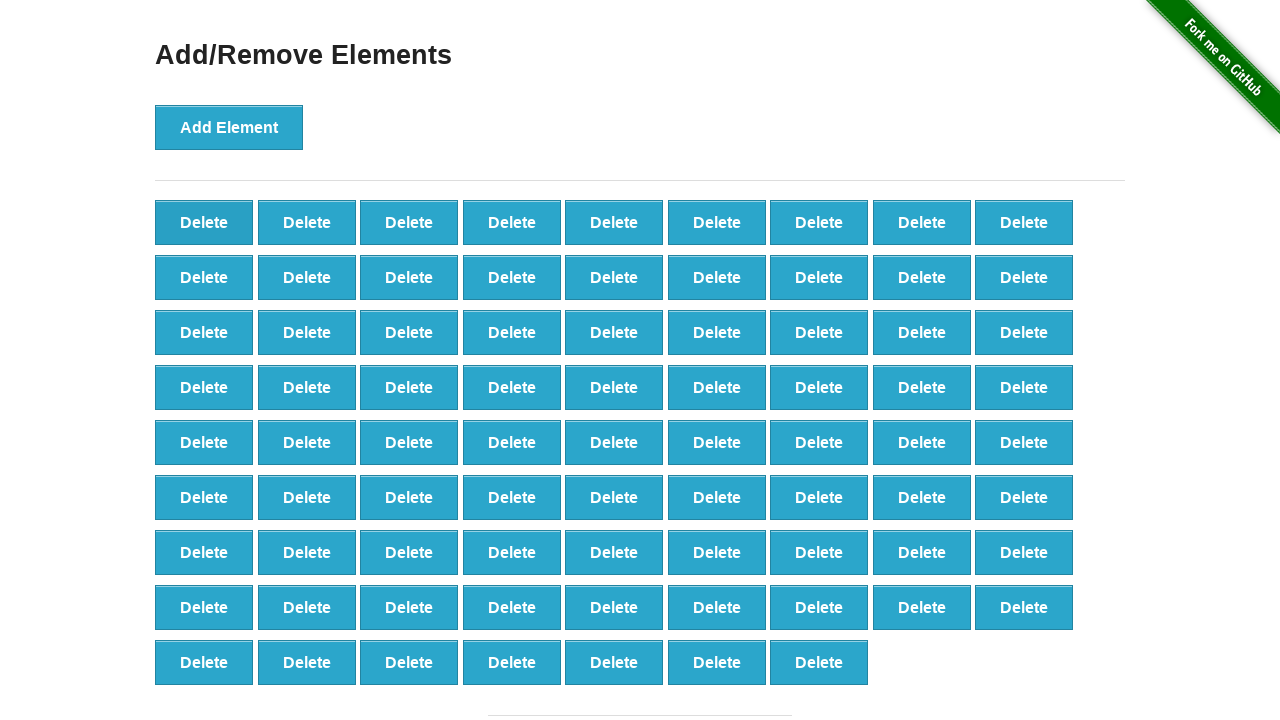

Clicked delete button on added element (iteration 22/89) at (204, 222) on button.added-manually
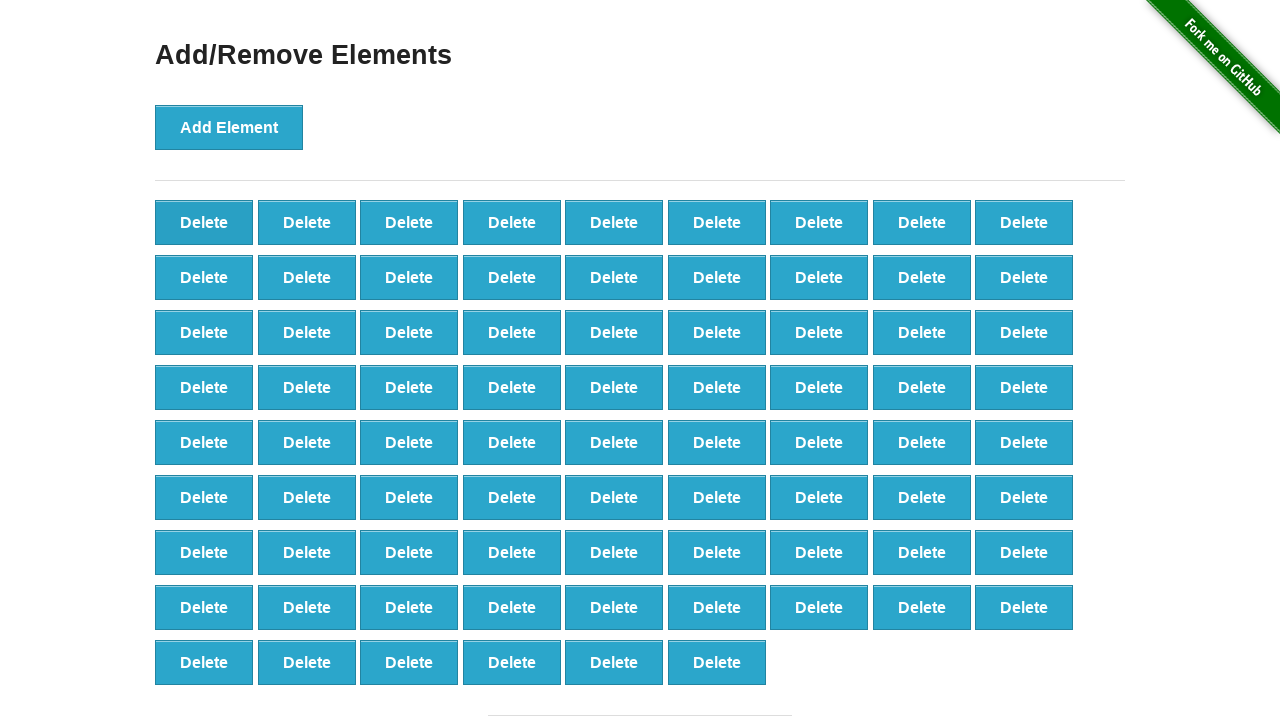

Clicked delete button on added element (iteration 23/89) at (204, 222) on button.added-manually
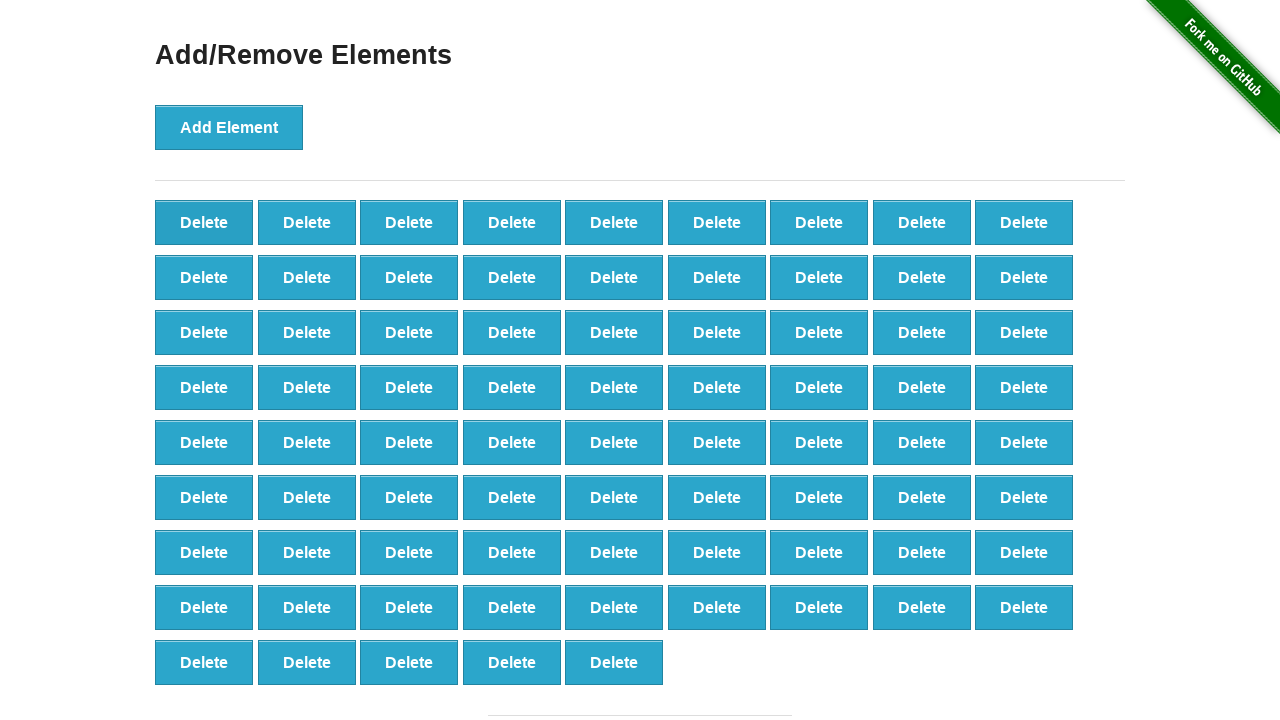

Clicked delete button on added element (iteration 24/89) at (204, 222) on button.added-manually
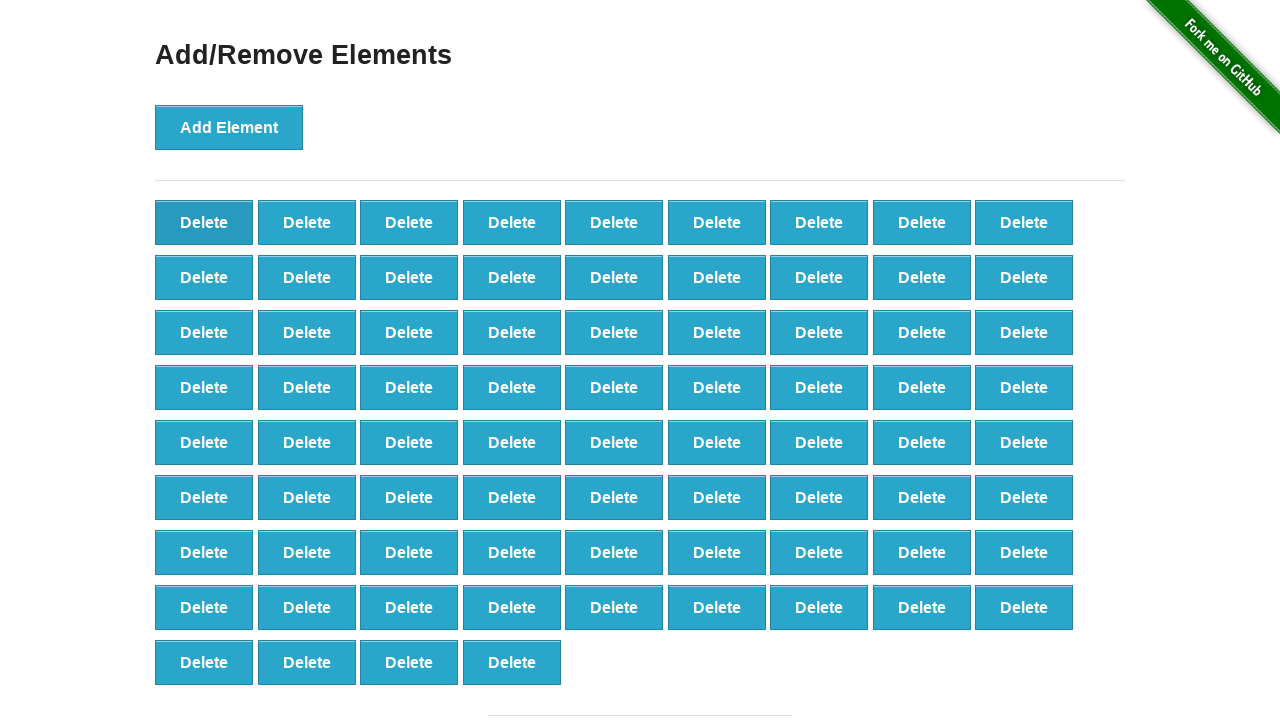

Clicked delete button on added element (iteration 25/89) at (204, 222) on button.added-manually
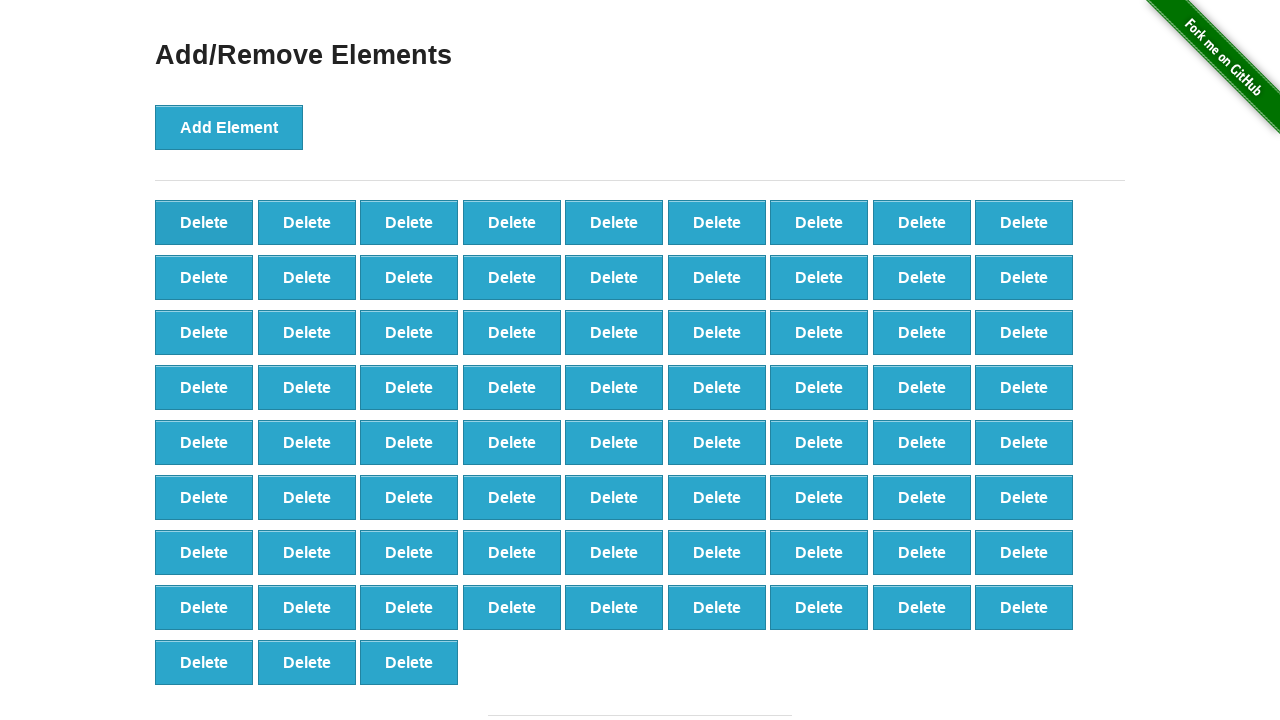

Clicked delete button on added element (iteration 26/89) at (204, 222) on button.added-manually
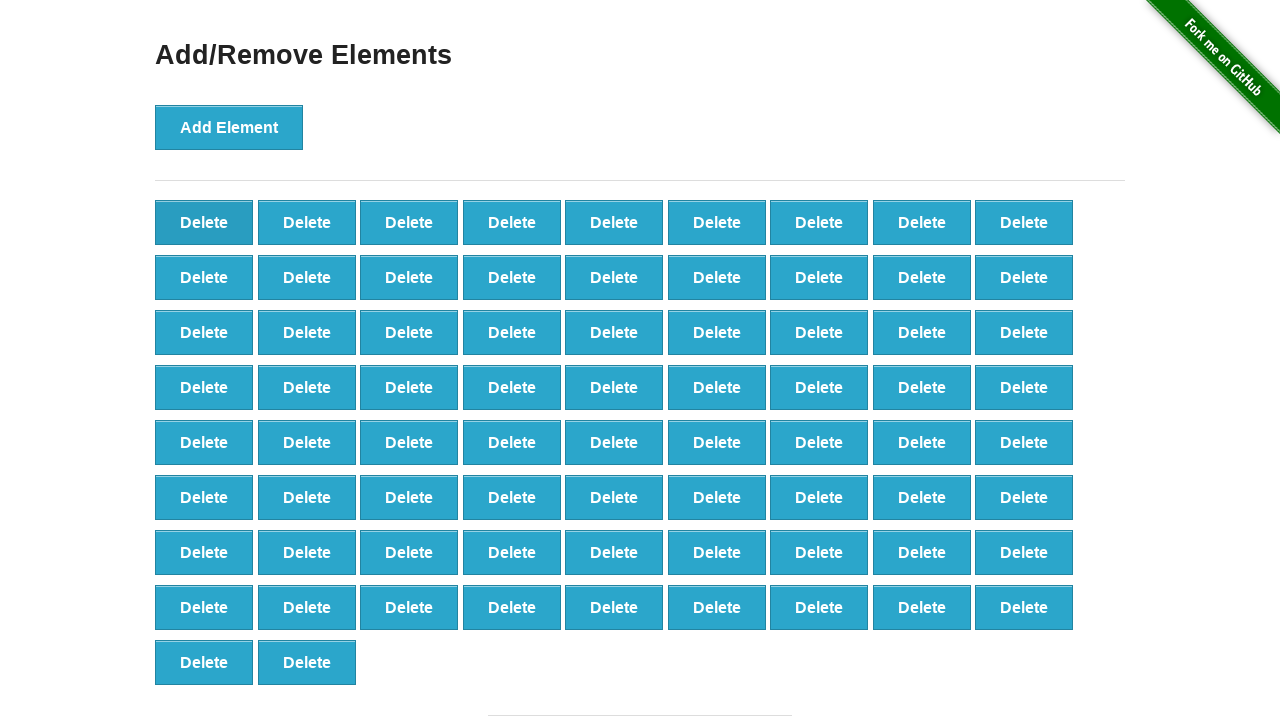

Clicked delete button on added element (iteration 27/89) at (204, 222) on button.added-manually
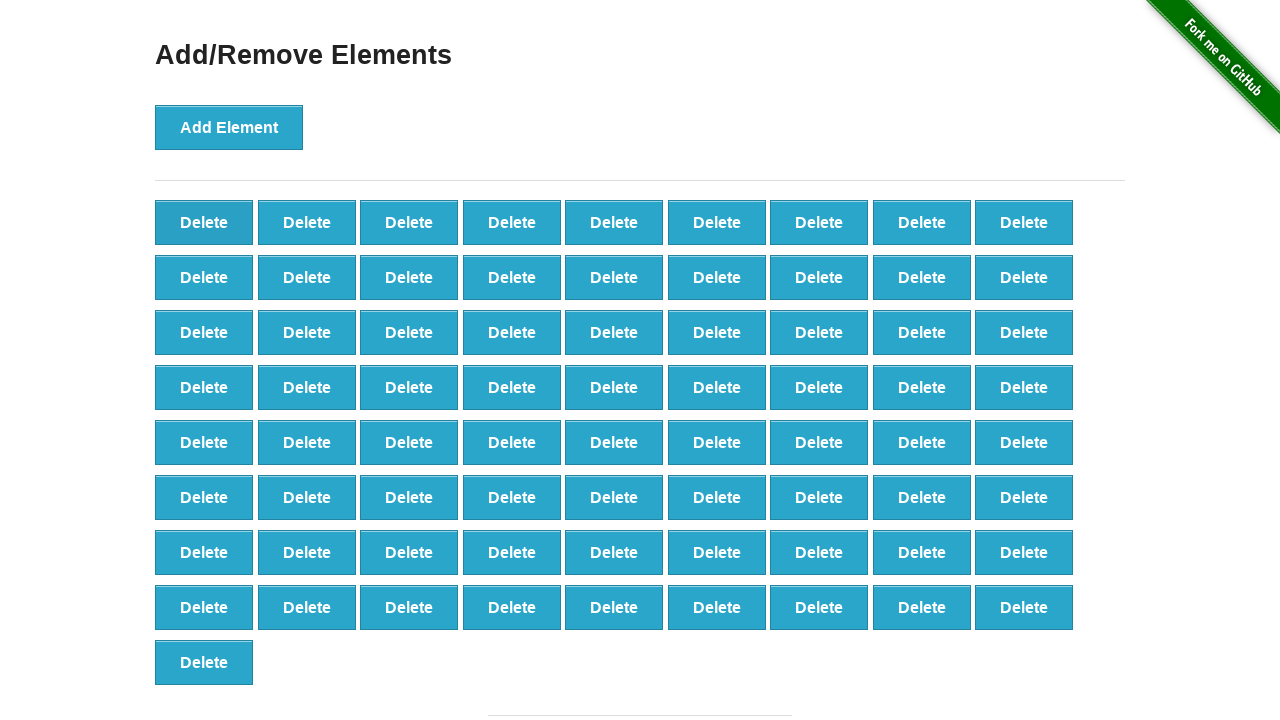

Clicked delete button on added element (iteration 28/89) at (204, 222) on button.added-manually
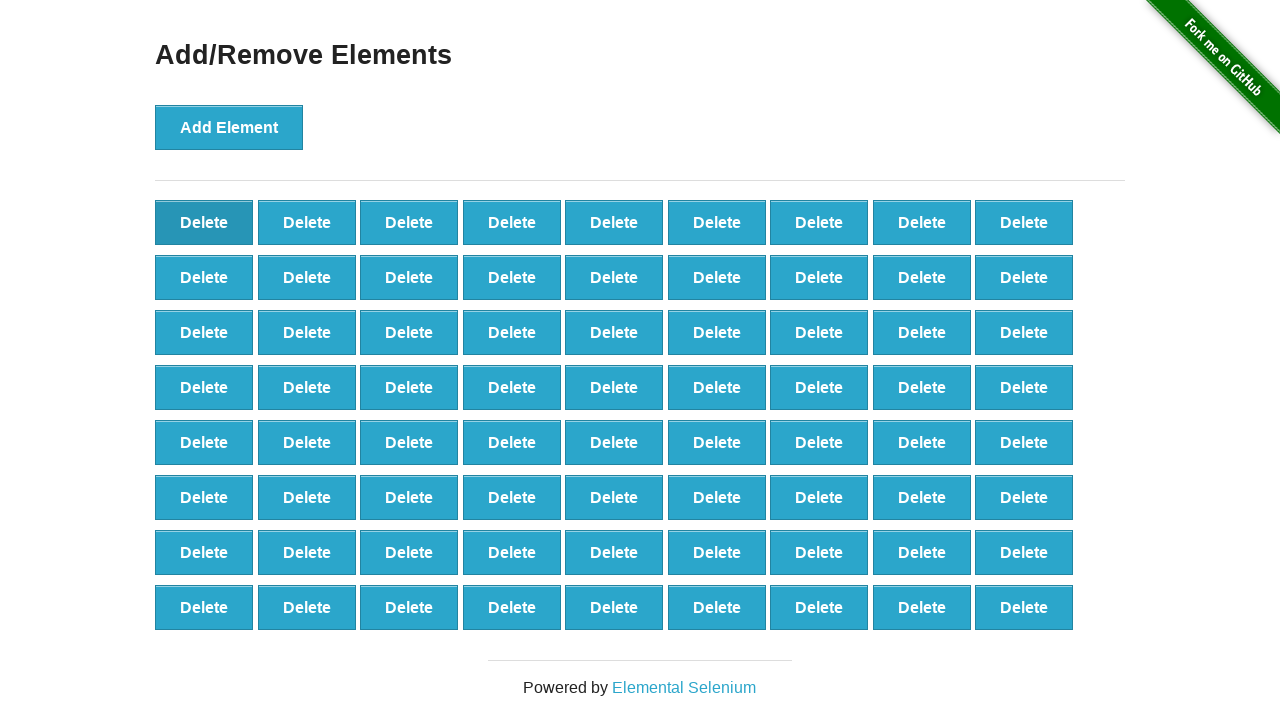

Clicked delete button on added element (iteration 29/89) at (204, 222) on button.added-manually
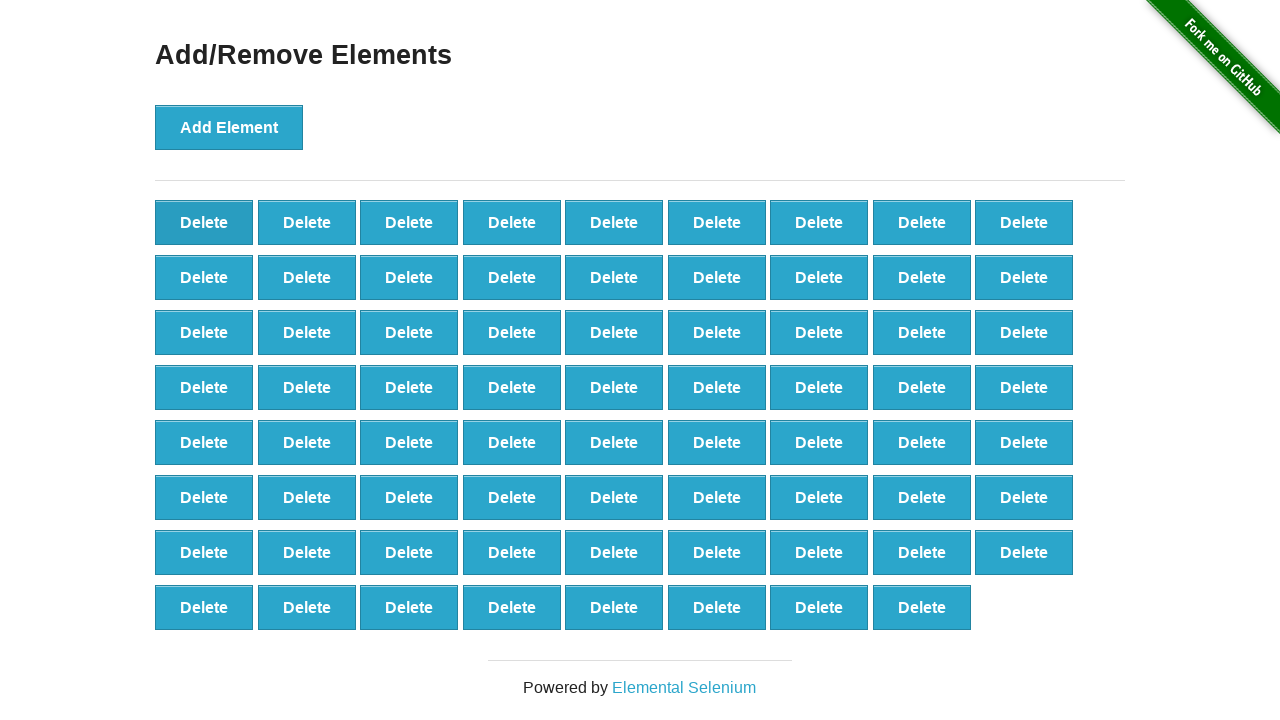

Clicked delete button on added element (iteration 30/89) at (204, 222) on button.added-manually
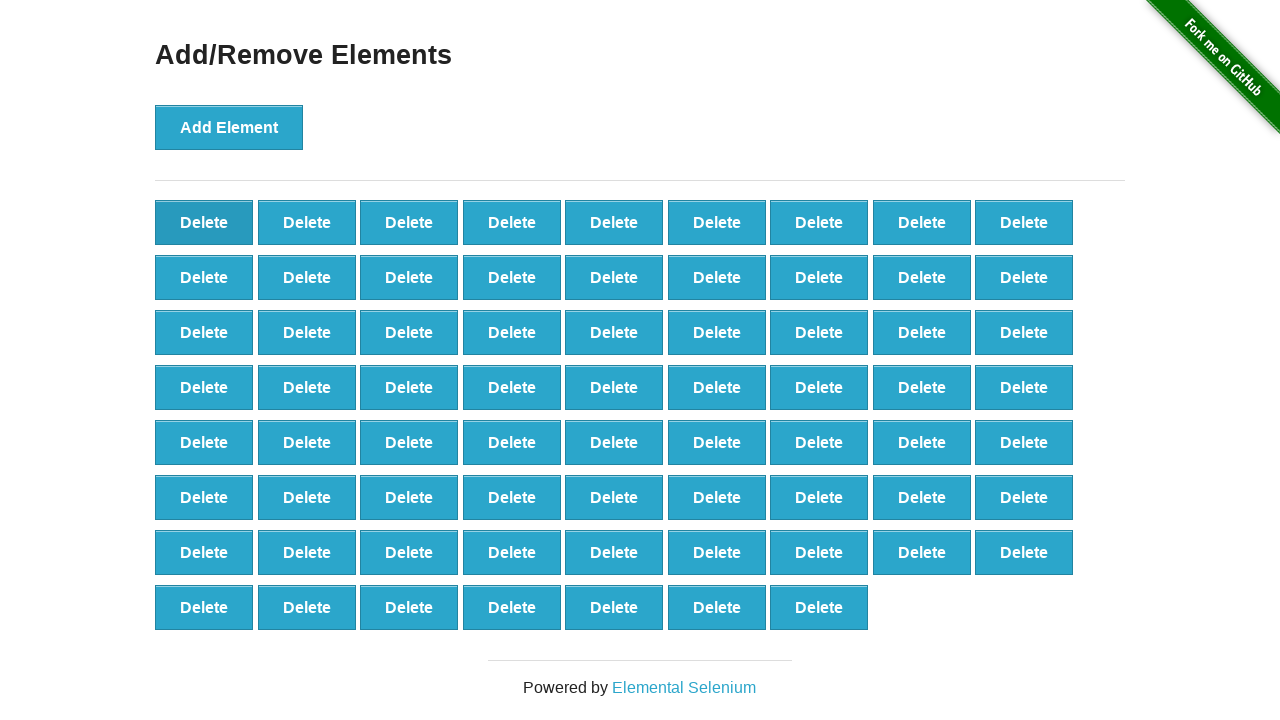

Clicked delete button on added element (iteration 31/89) at (204, 222) on button.added-manually
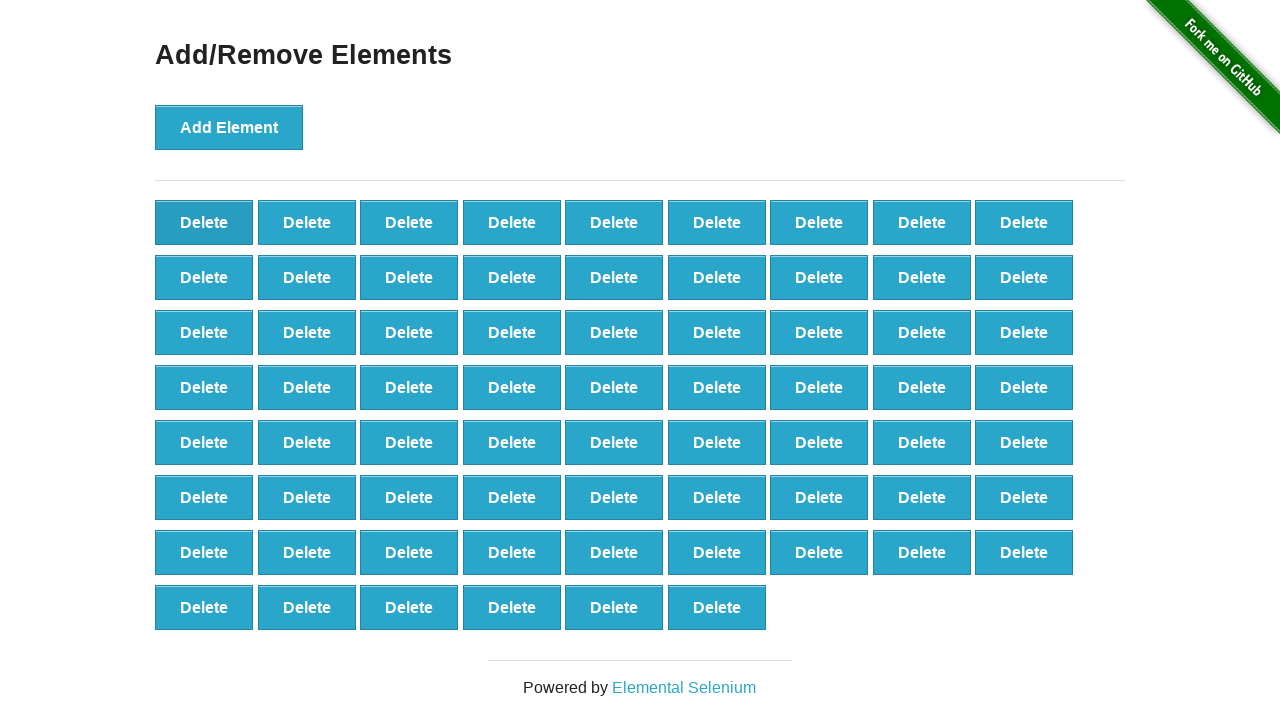

Clicked delete button on added element (iteration 32/89) at (204, 222) on button.added-manually
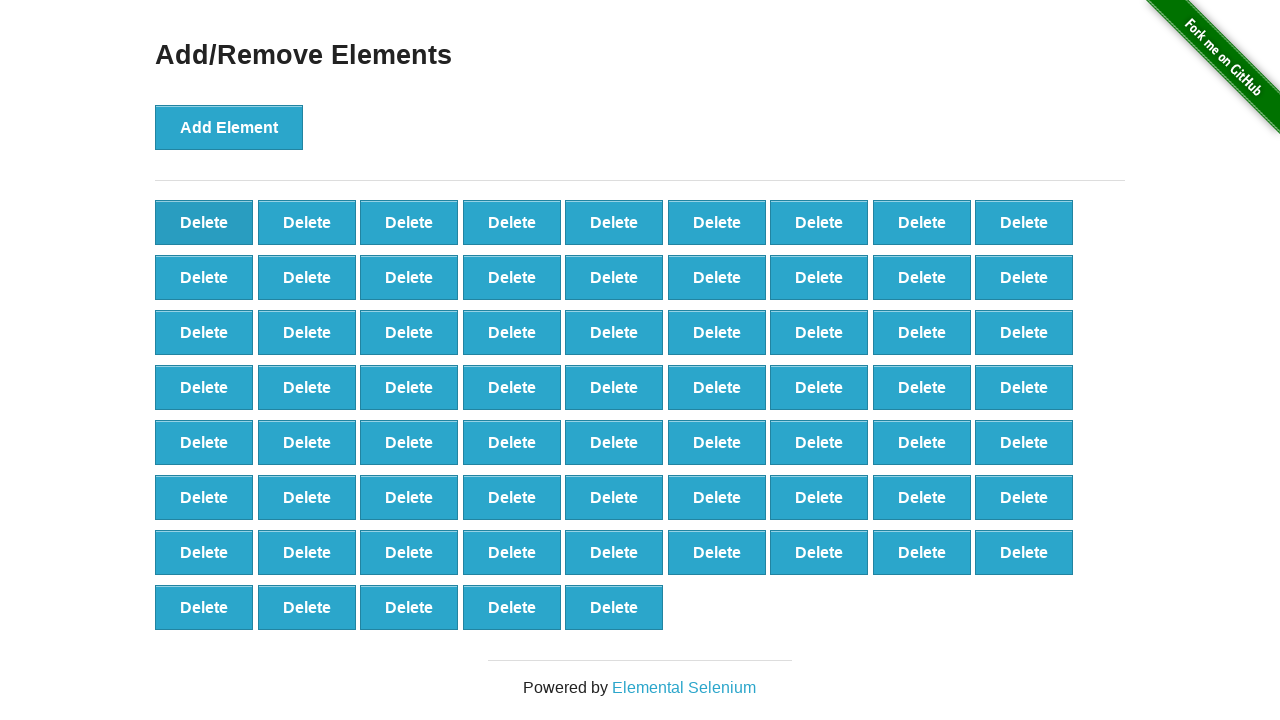

Clicked delete button on added element (iteration 33/89) at (204, 222) on button.added-manually
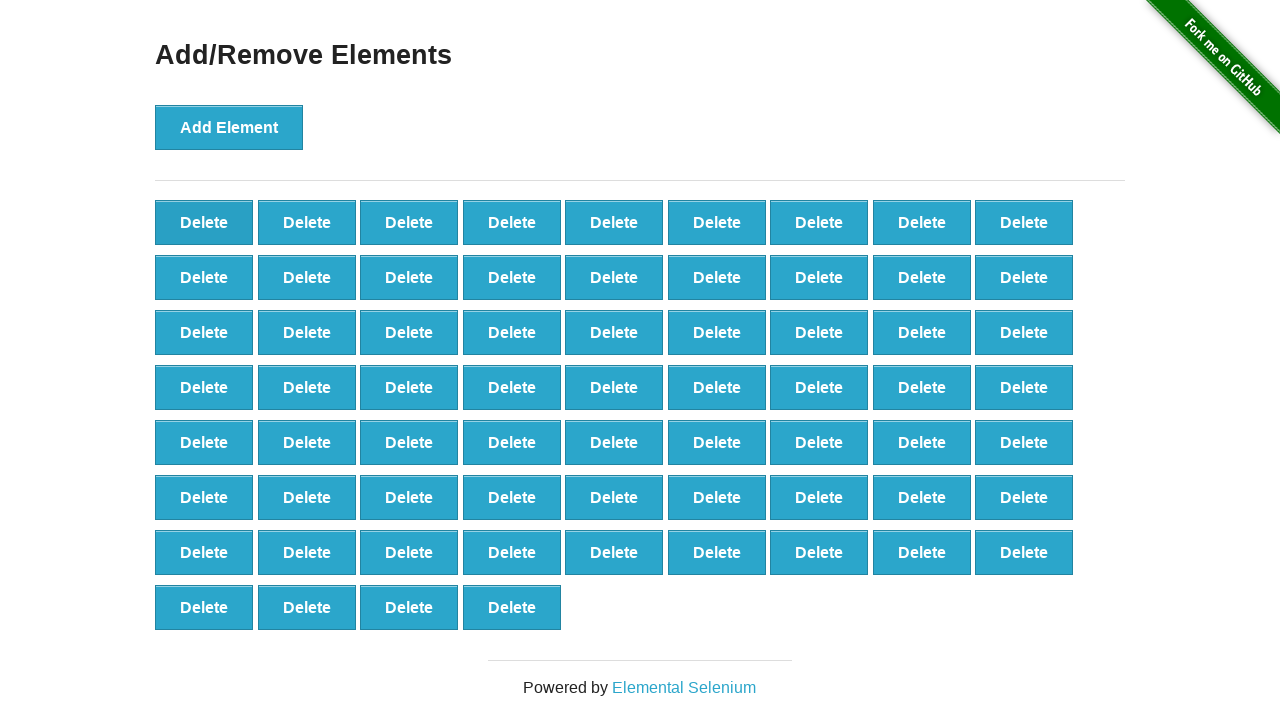

Clicked delete button on added element (iteration 34/89) at (204, 222) on button.added-manually
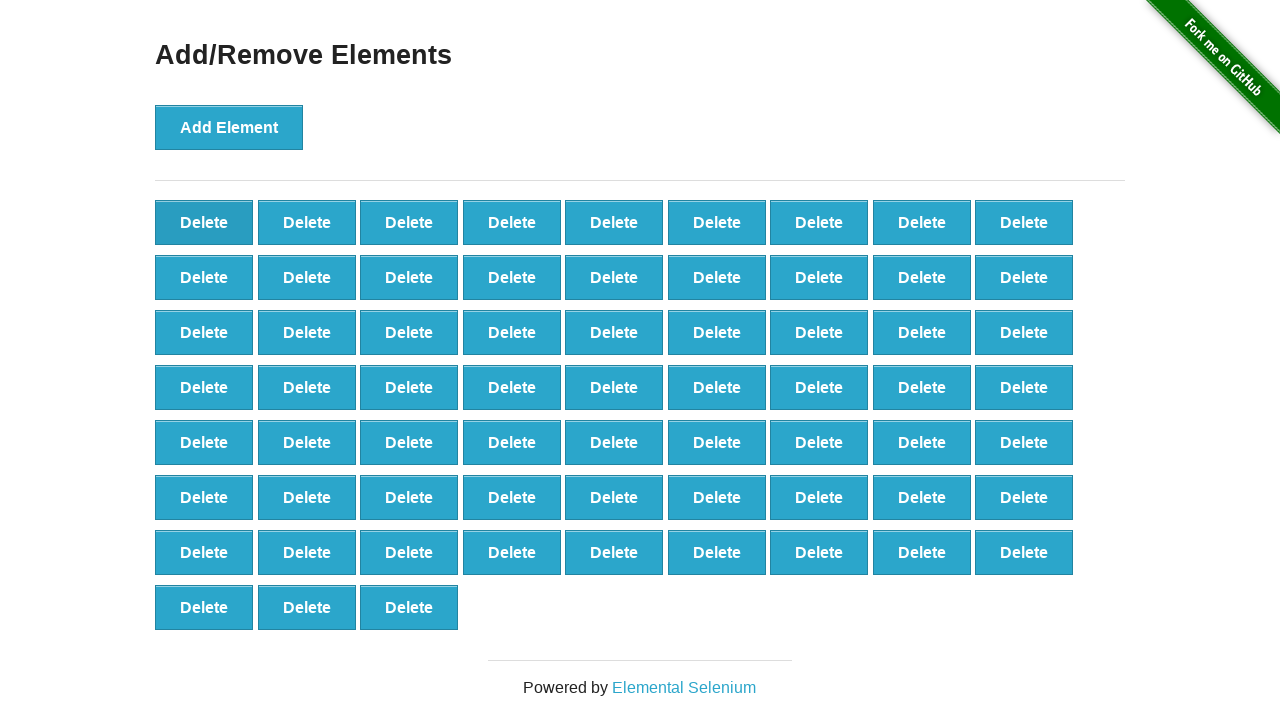

Clicked delete button on added element (iteration 35/89) at (204, 222) on button.added-manually
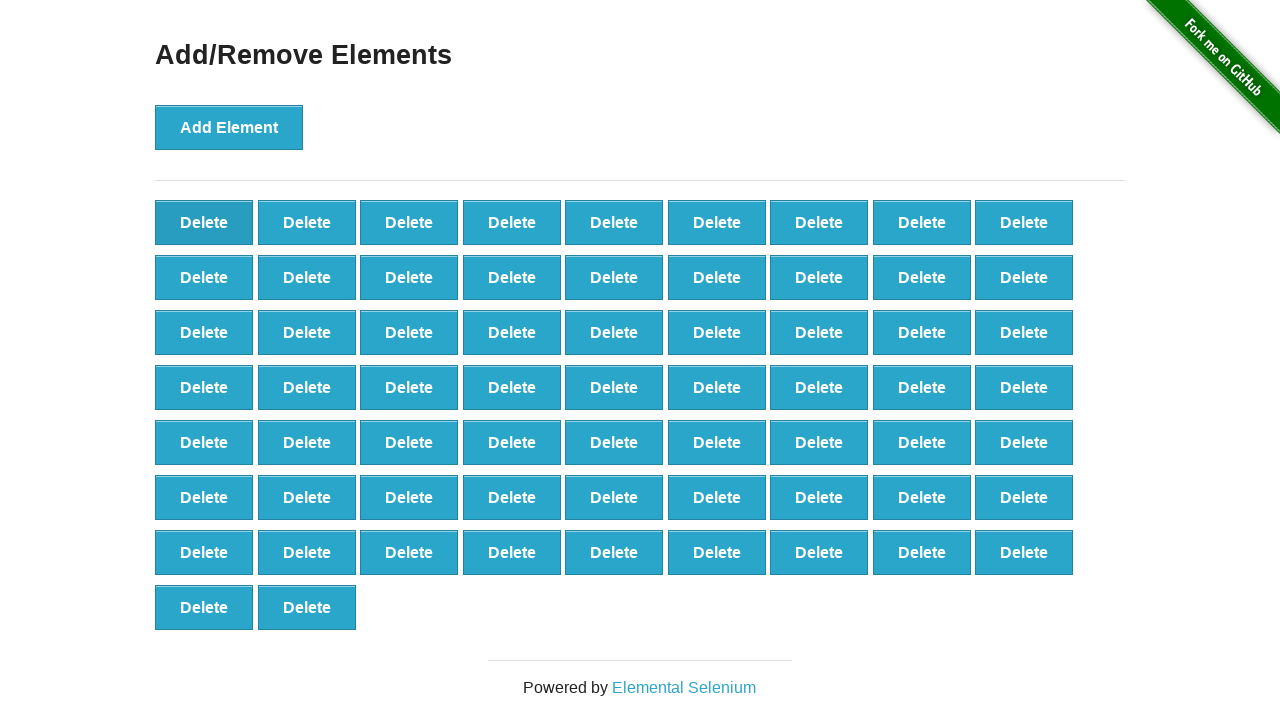

Clicked delete button on added element (iteration 36/89) at (204, 222) on button.added-manually
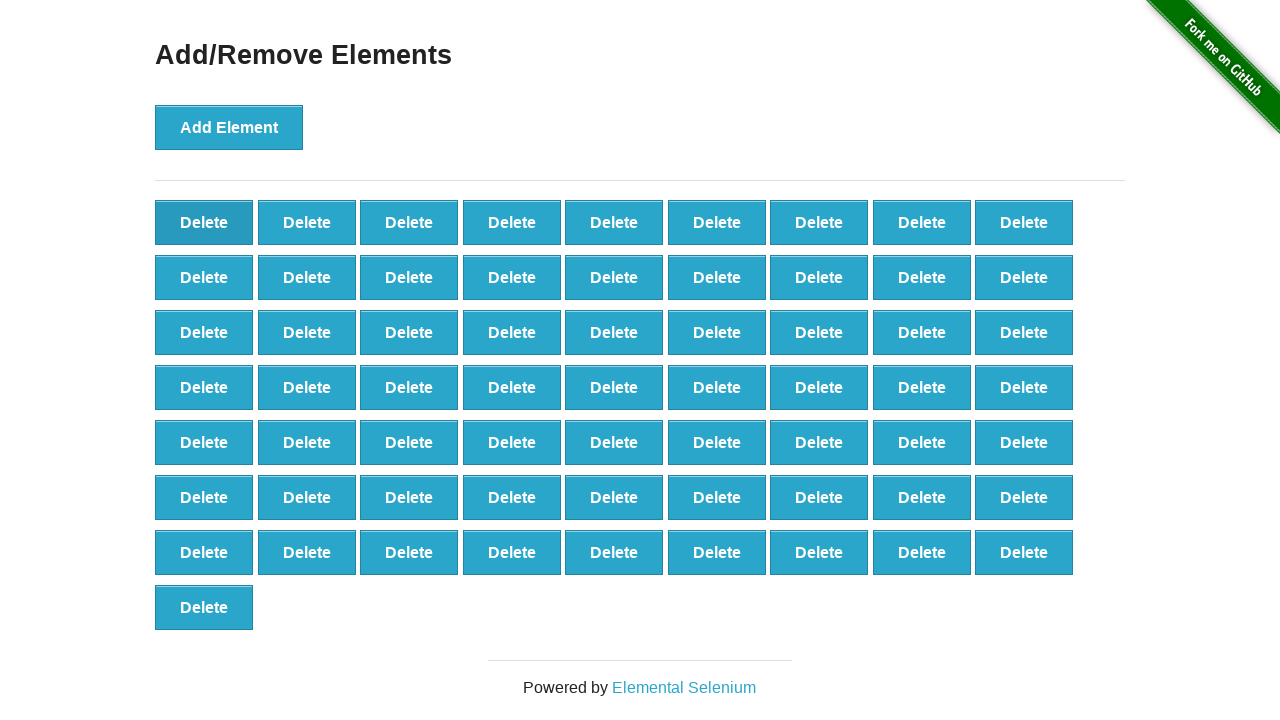

Clicked delete button on added element (iteration 37/89) at (204, 222) on button.added-manually
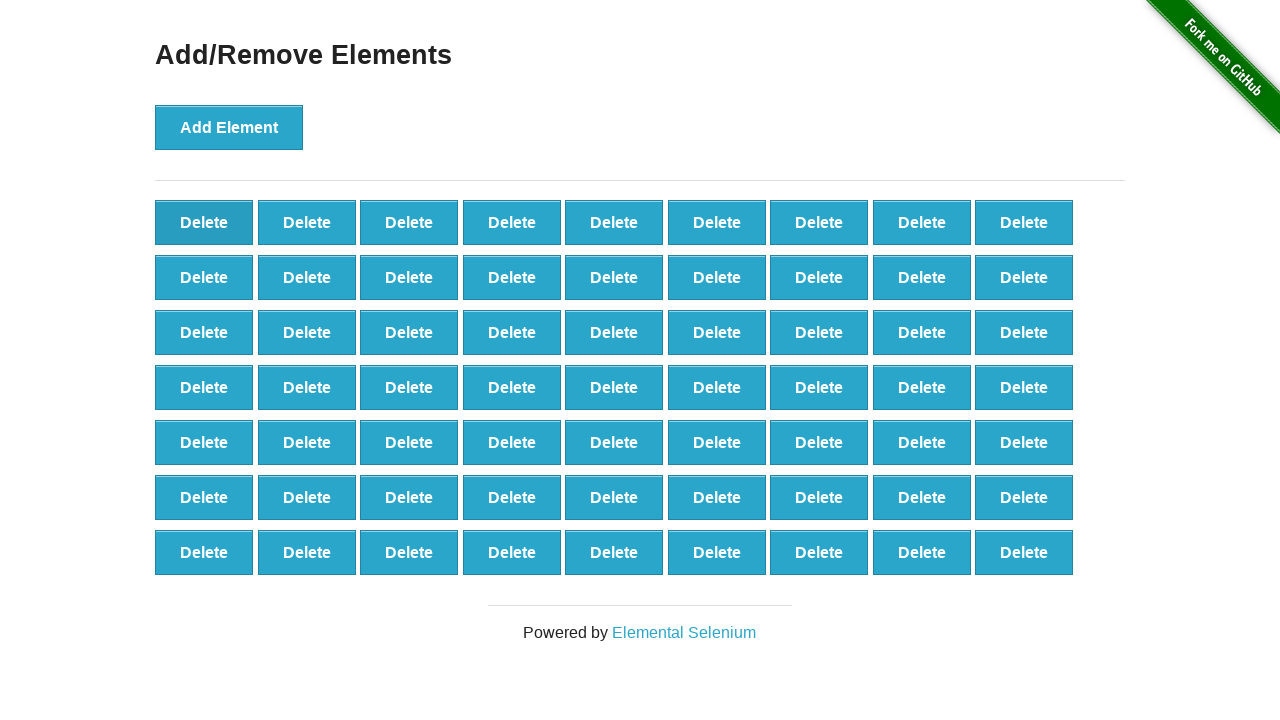

Clicked delete button on added element (iteration 38/89) at (204, 222) on button.added-manually
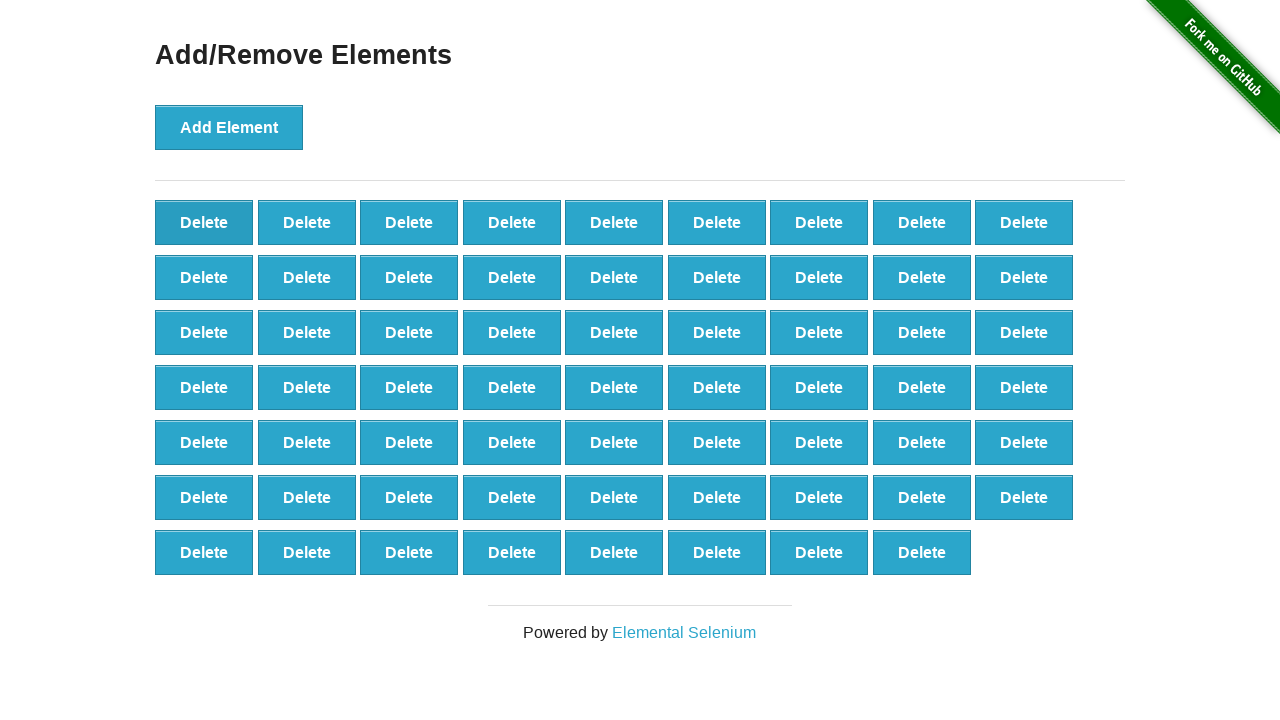

Clicked delete button on added element (iteration 39/89) at (204, 222) on button.added-manually
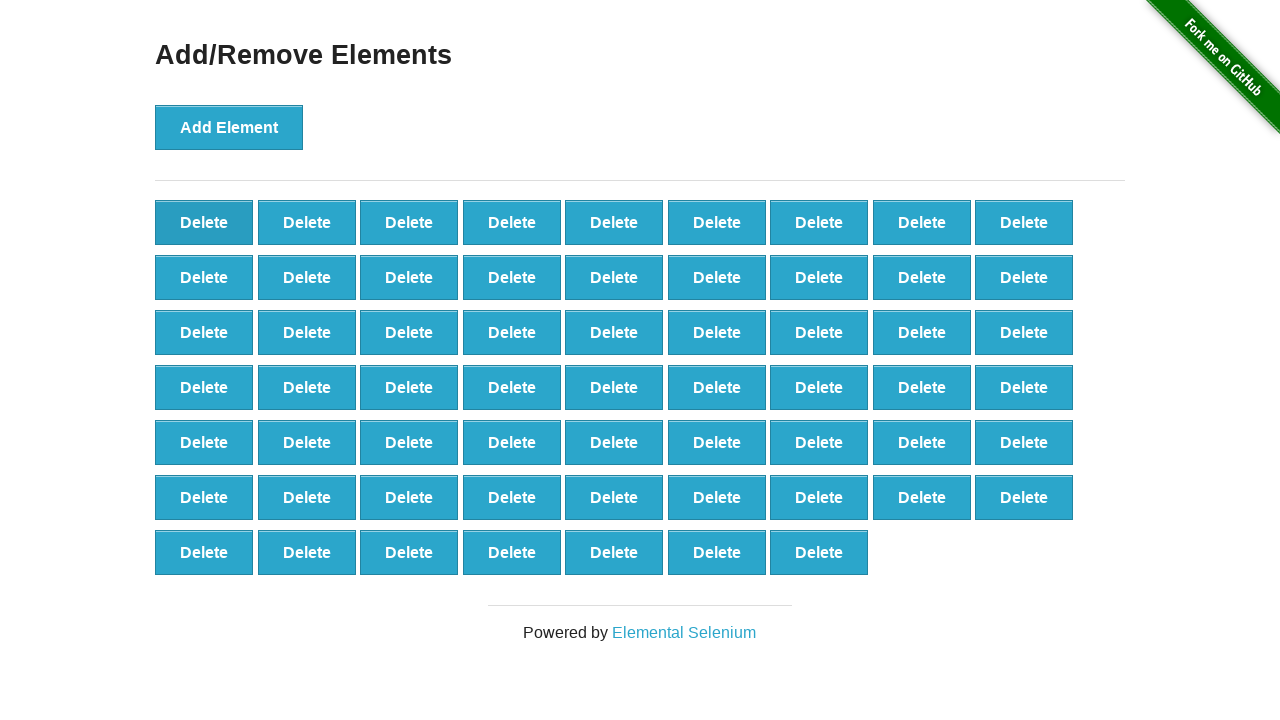

Clicked delete button on added element (iteration 40/89) at (204, 222) on button.added-manually
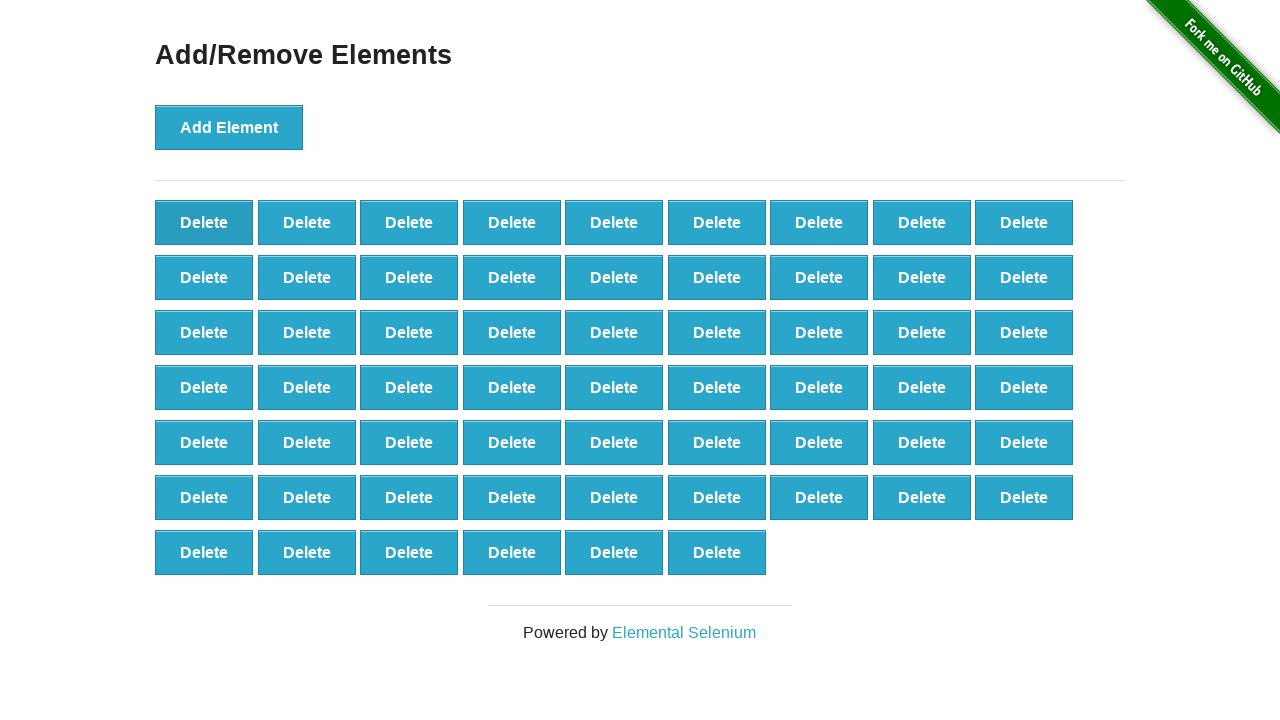

Clicked delete button on added element (iteration 41/89) at (204, 222) on button.added-manually
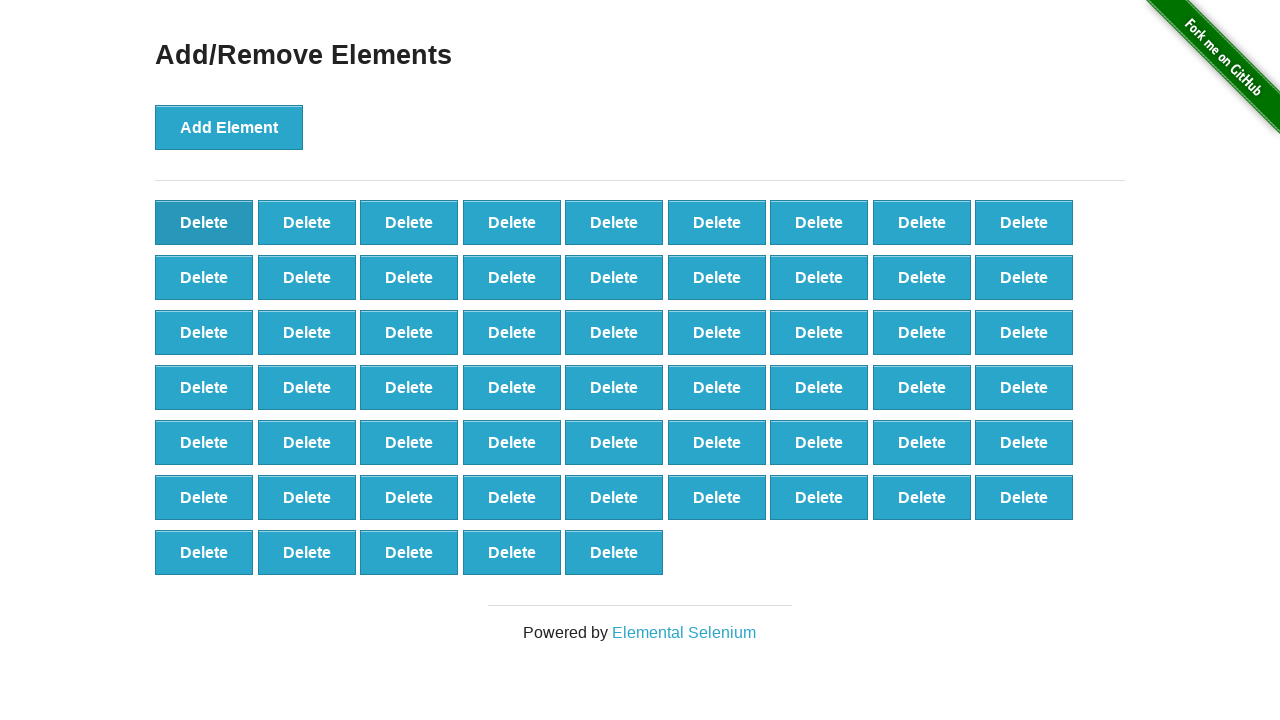

Clicked delete button on added element (iteration 42/89) at (204, 222) on button.added-manually
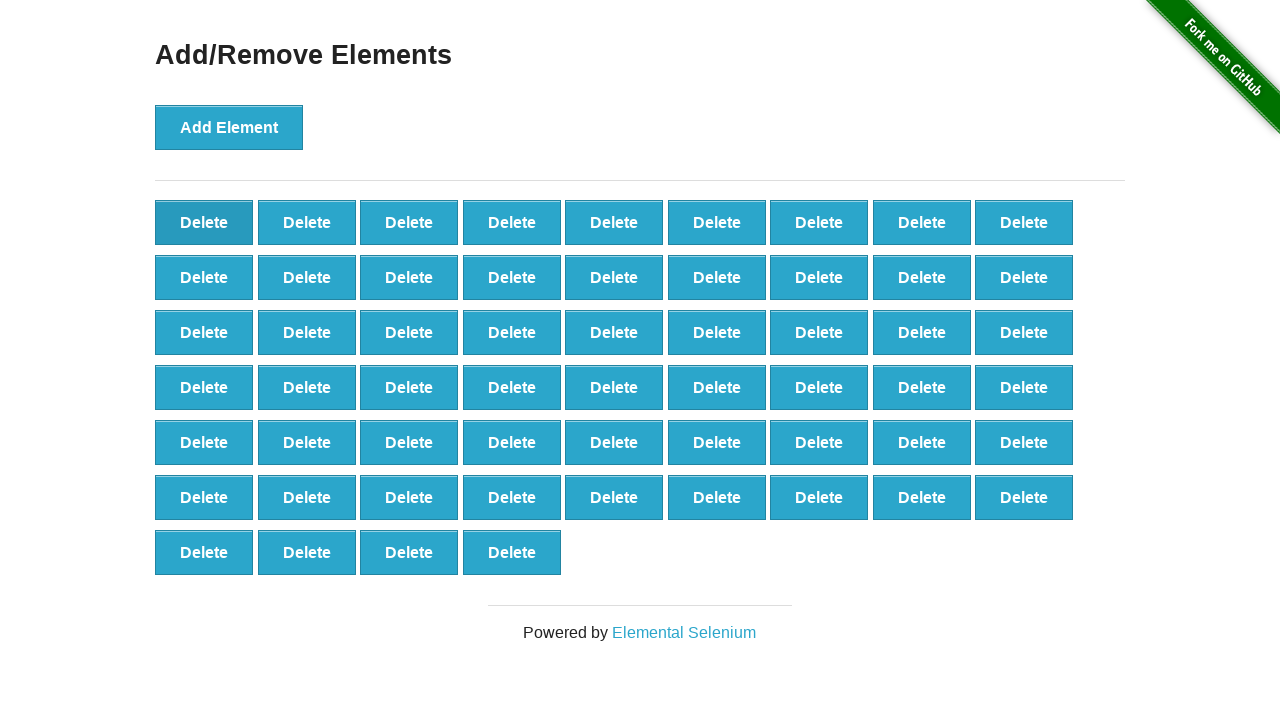

Clicked delete button on added element (iteration 43/89) at (204, 222) on button.added-manually
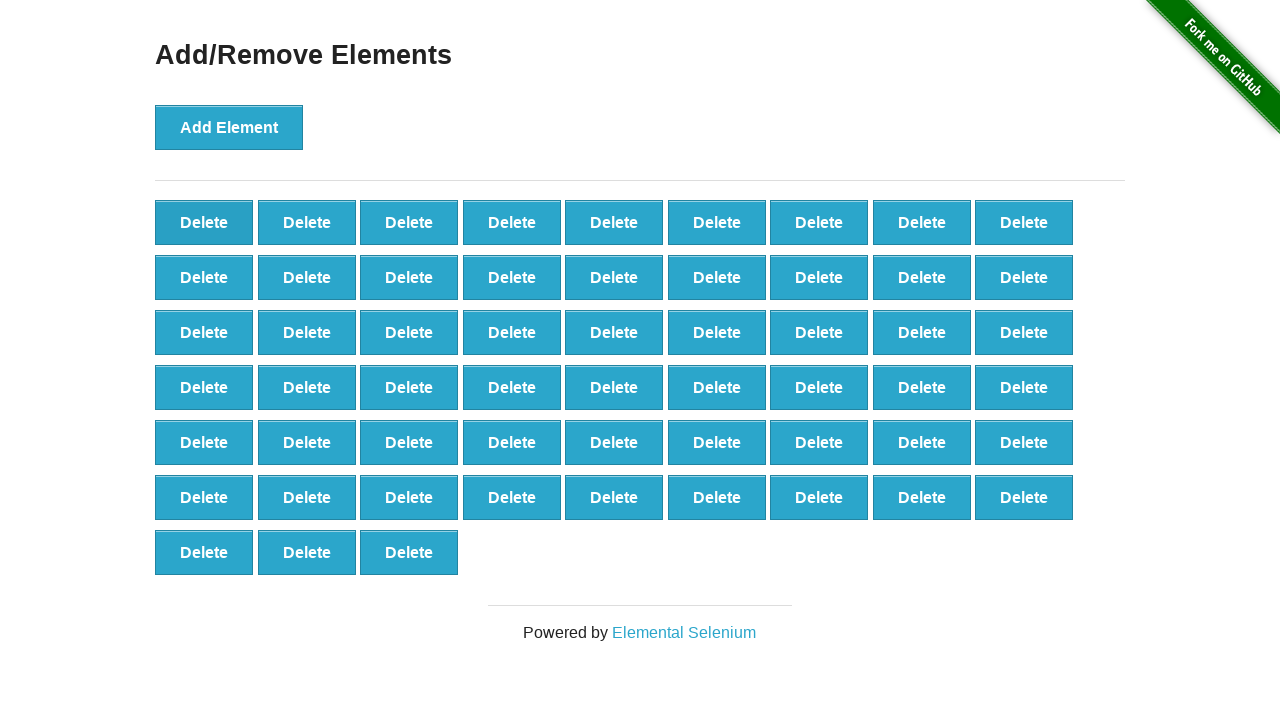

Clicked delete button on added element (iteration 44/89) at (204, 222) on button.added-manually
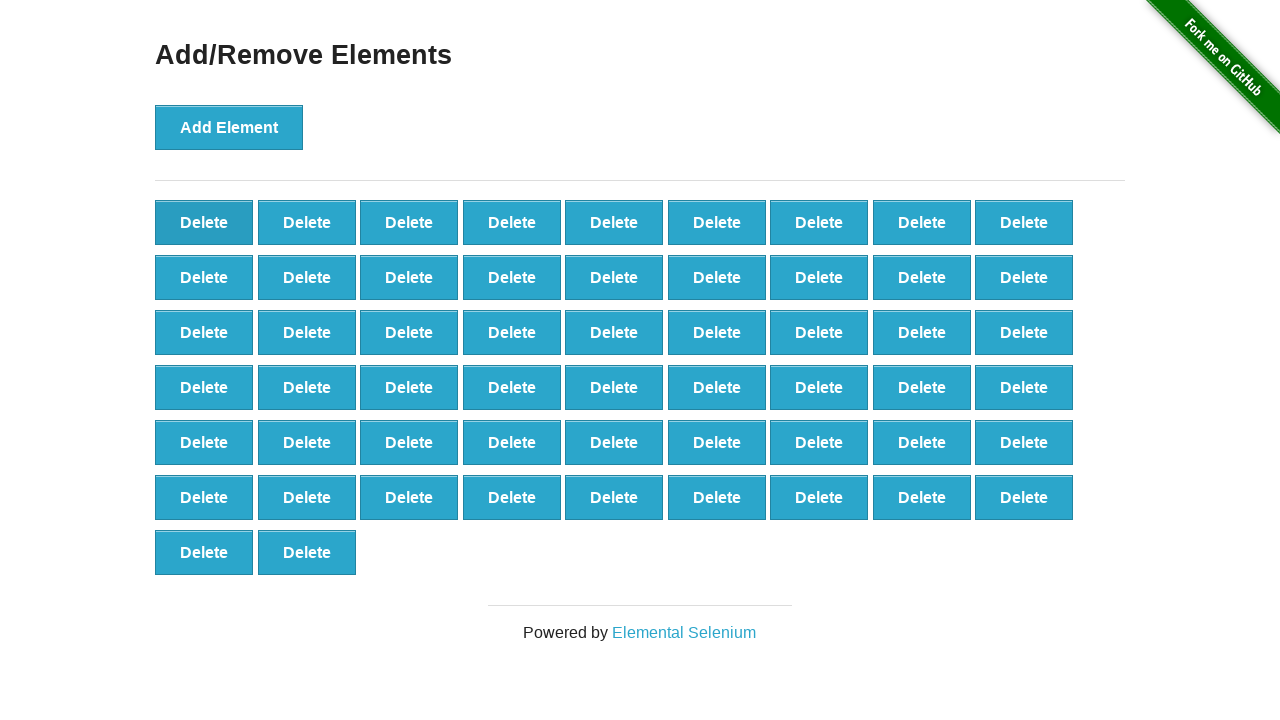

Clicked delete button on added element (iteration 45/89) at (204, 222) on button.added-manually
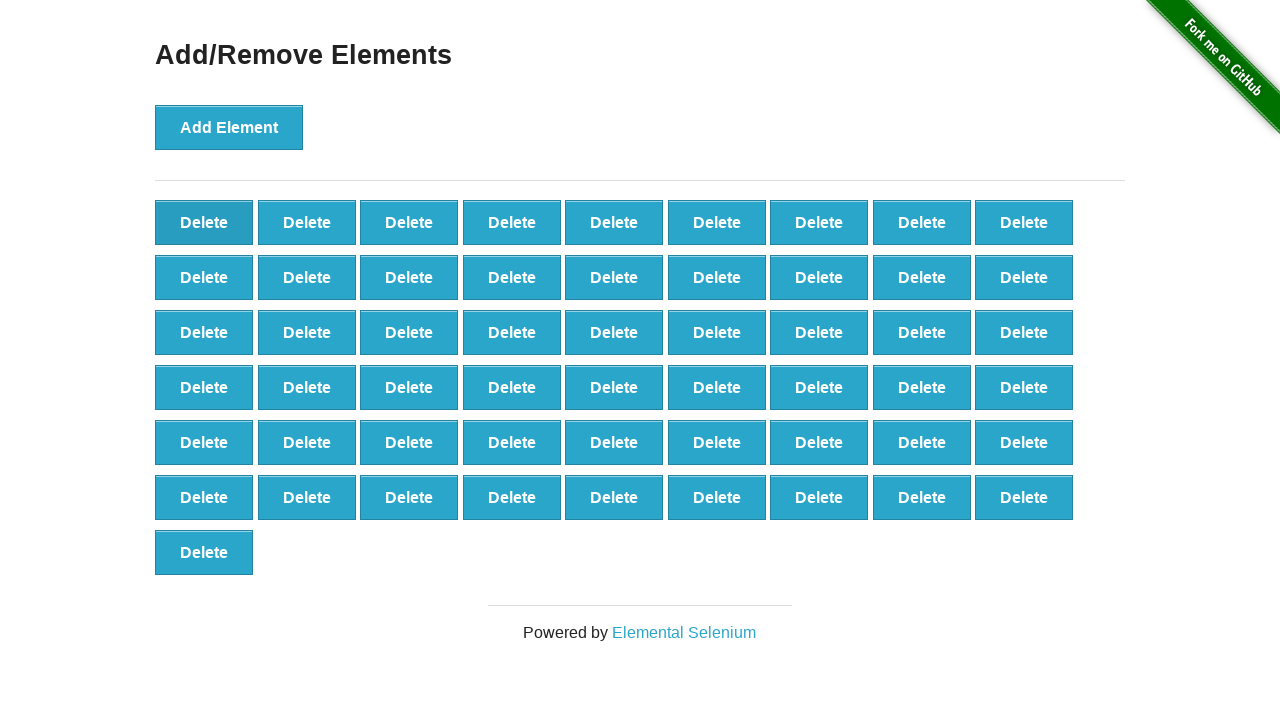

Clicked delete button on added element (iteration 46/89) at (204, 222) on button.added-manually
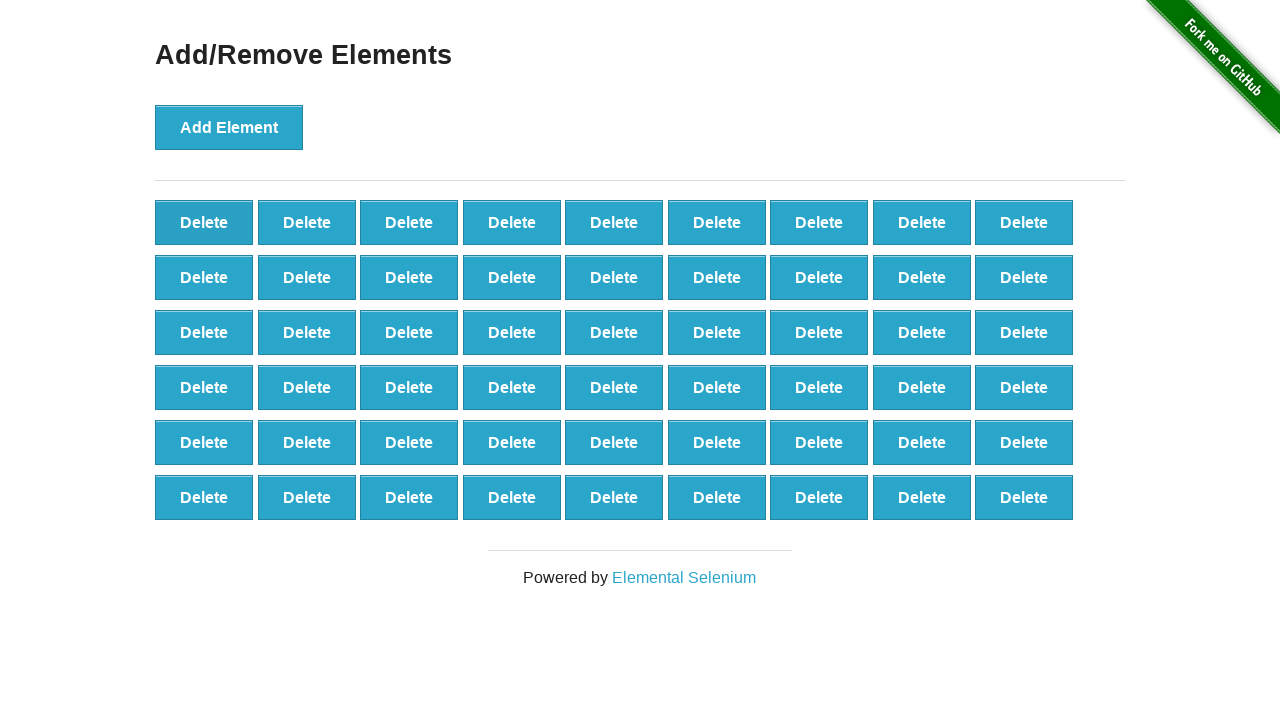

Clicked delete button on added element (iteration 47/89) at (204, 222) on button.added-manually
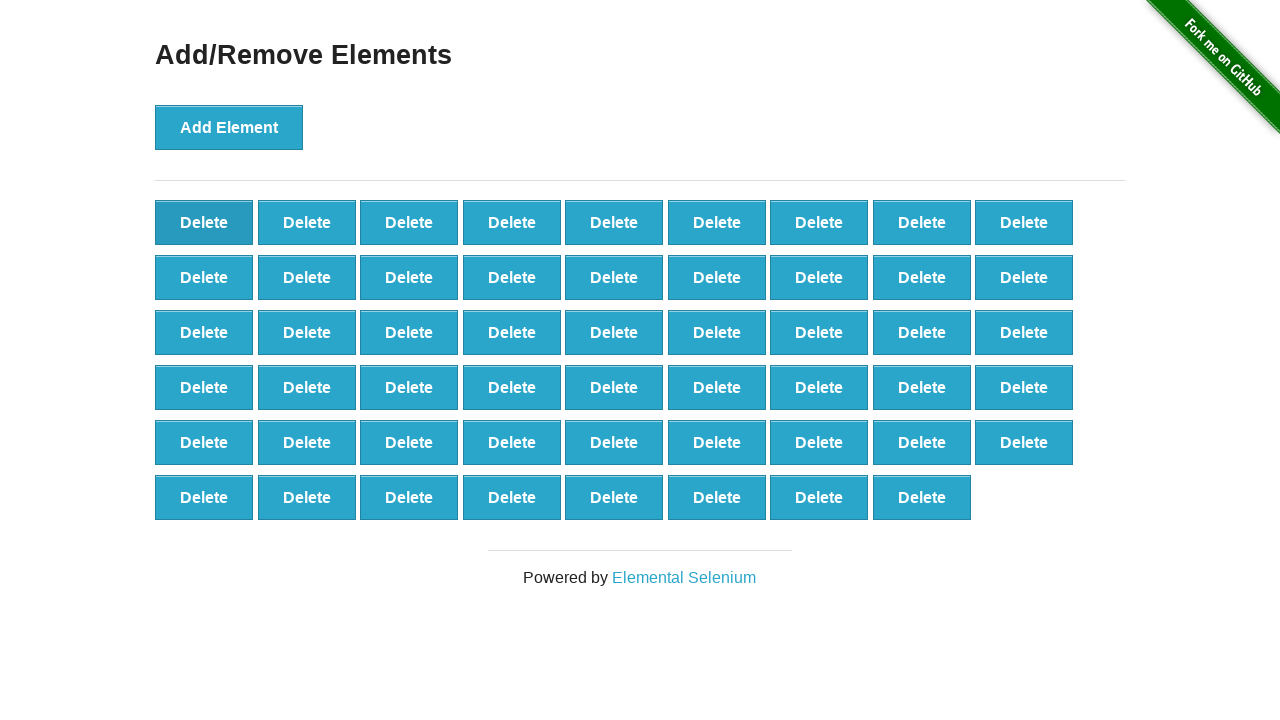

Clicked delete button on added element (iteration 48/89) at (204, 222) on button.added-manually
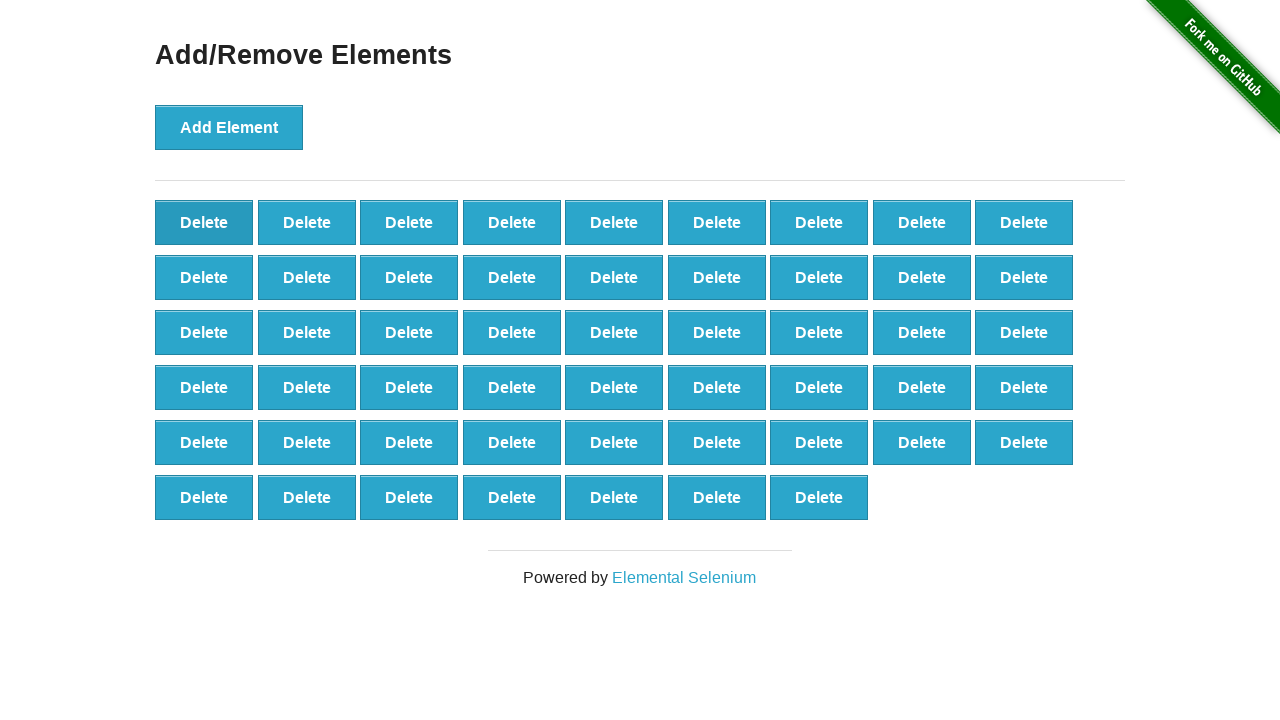

Clicked delete button on added element (iteration 49/89) at (204, 222) on button.added-manually
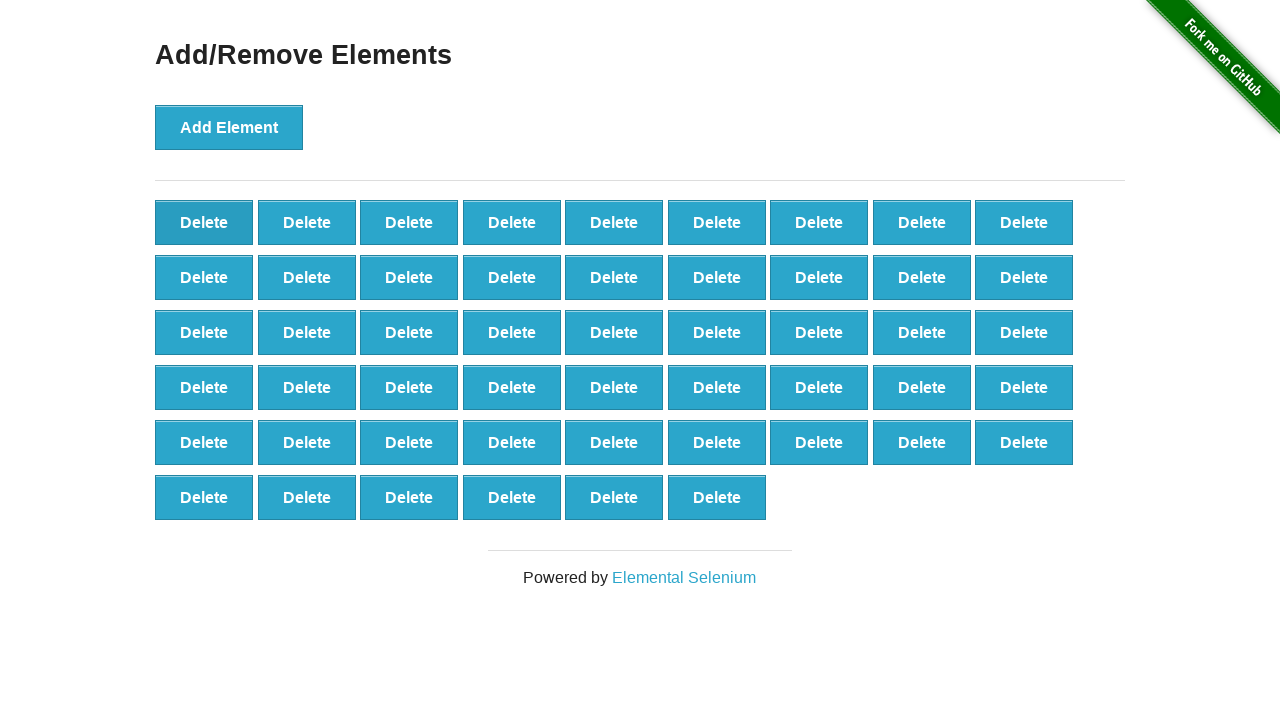

Clicked delete button on added element (iteration 50/89) at (204, 222) on button.added-manually
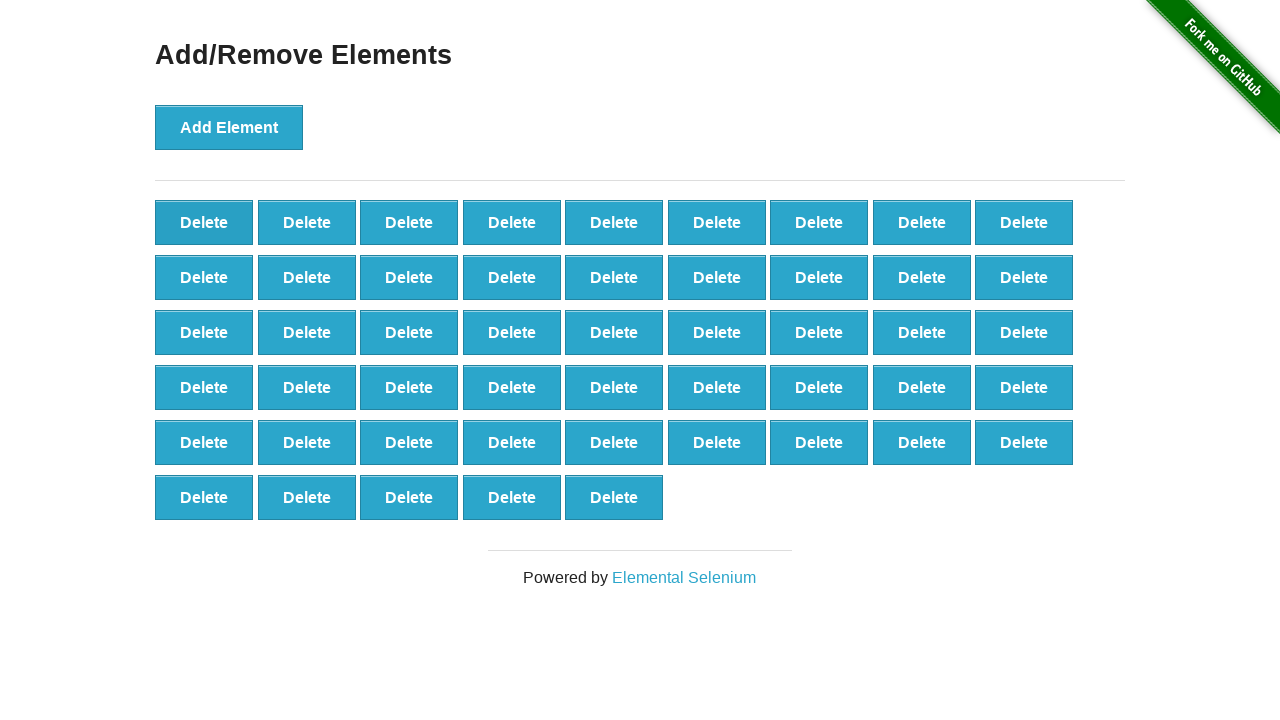

Clicked delete button on added element (iteration 51/89) at (204, 222) on button.added-manually
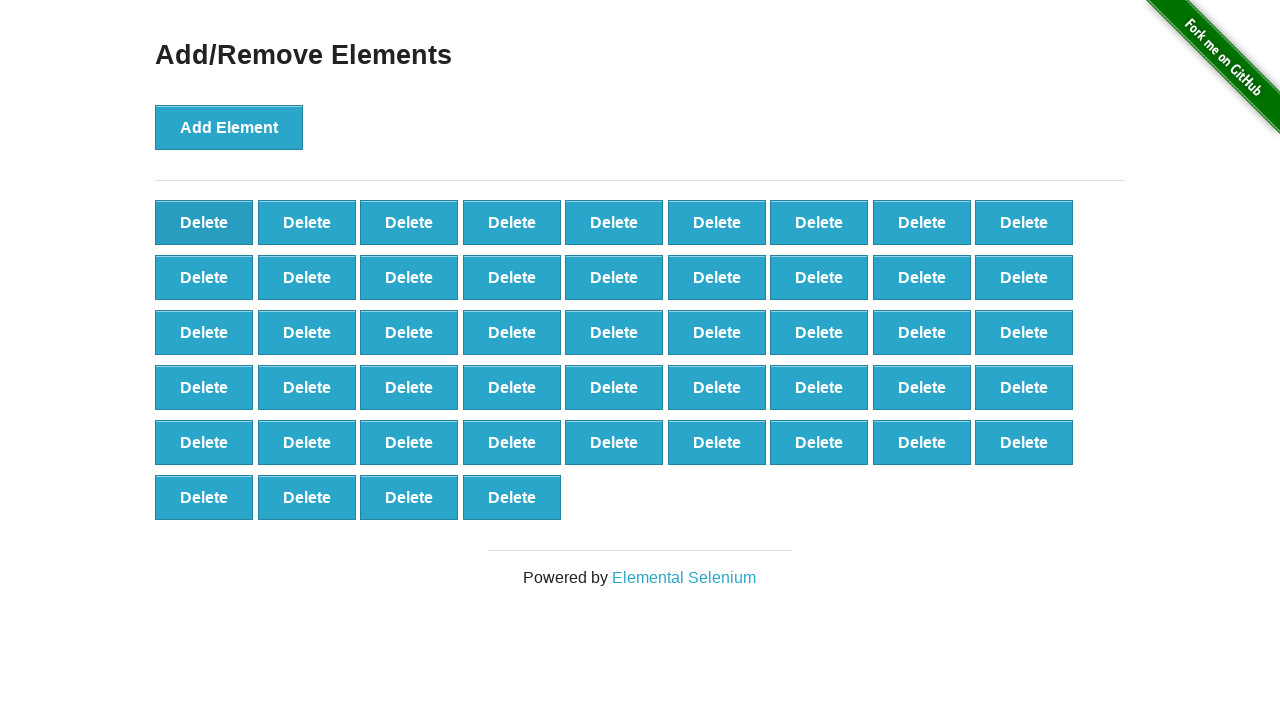

Clicked delete button on added element (iteration 52/89) at (204, 222) on button.added-manually
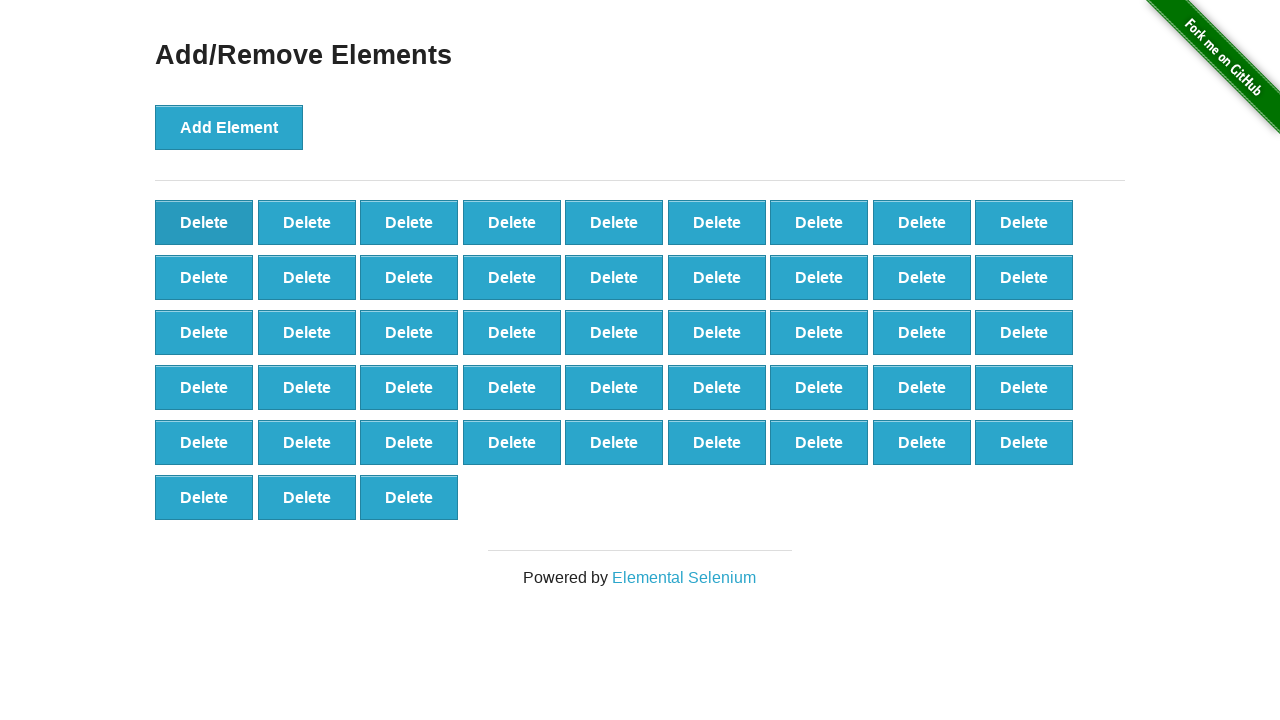

Clicked delete button on added element (iteration 53/89) at (204, 222) on button.added-manually
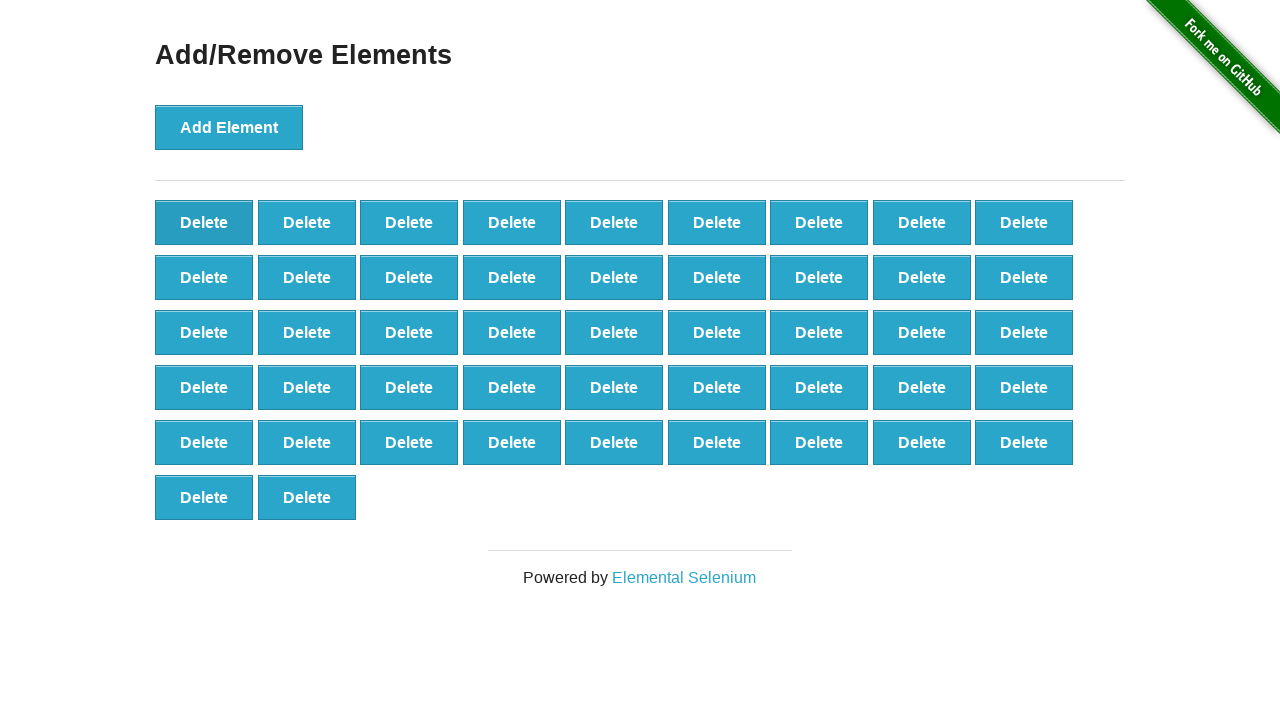

Clicked delete button on added element (iteration 54/89) at (204, 222) on button.added-manually
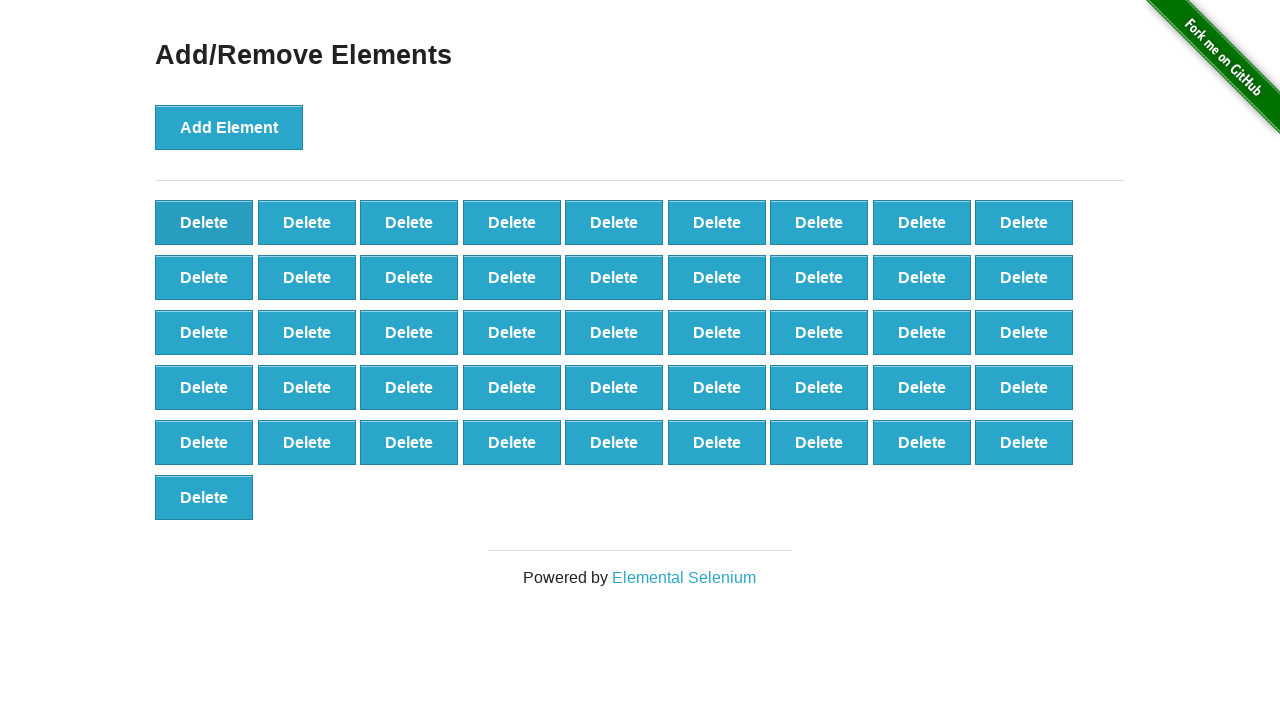

Clicked delete button on added element (iteration 55/89) at (204, 222) on button.added-manually
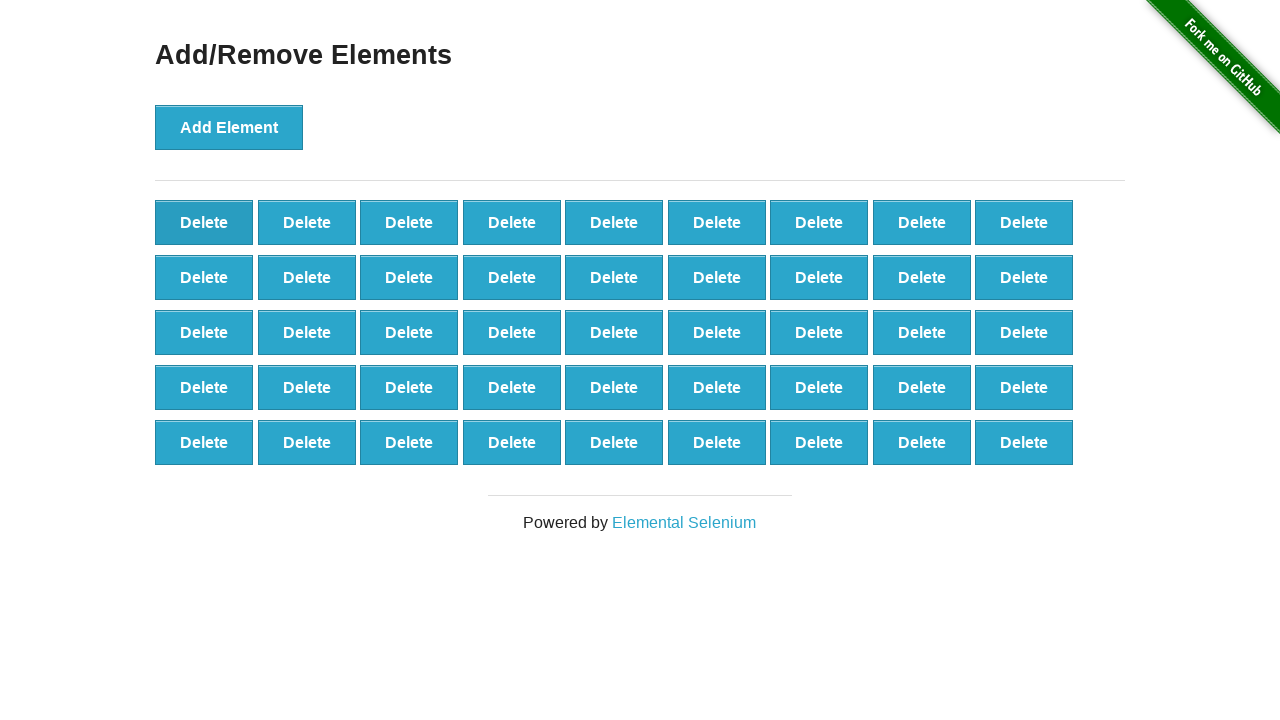

Clicked delete button on added element (iteration 56/89) at (204, 222) on button.added-manually
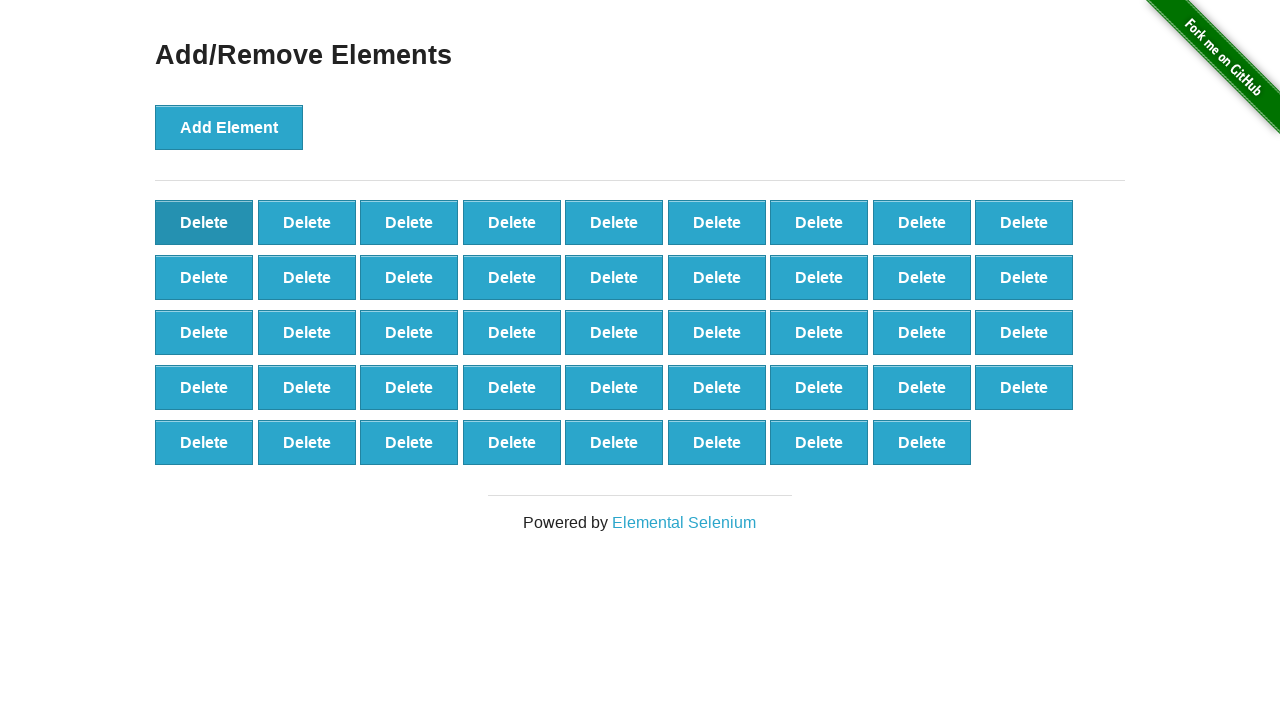

Clicked delete button on added element (iteration 57/89) at (204, 222) on button.added-manually
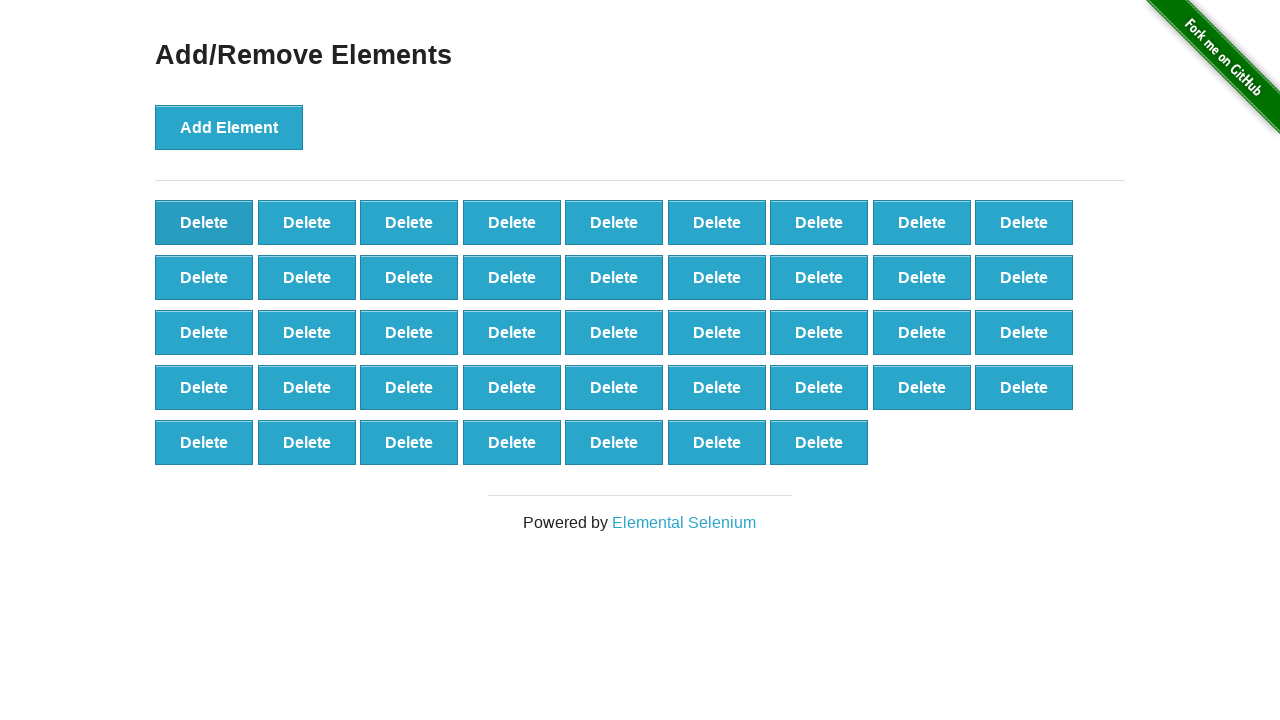

Clicked delete button on added element (iteration 58/89) at (204, 222) on button.added-manually
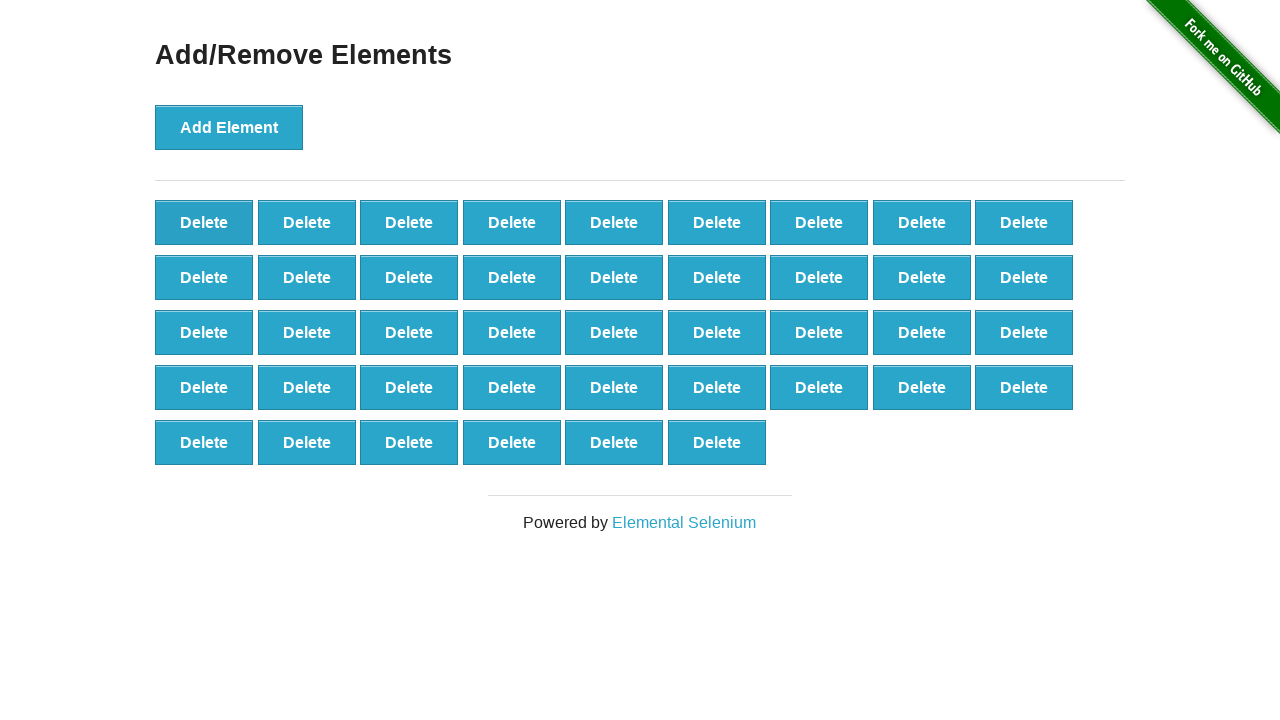

Clicked delete button on added element (iteration 59/89) at (204, 222) on button.added-manually
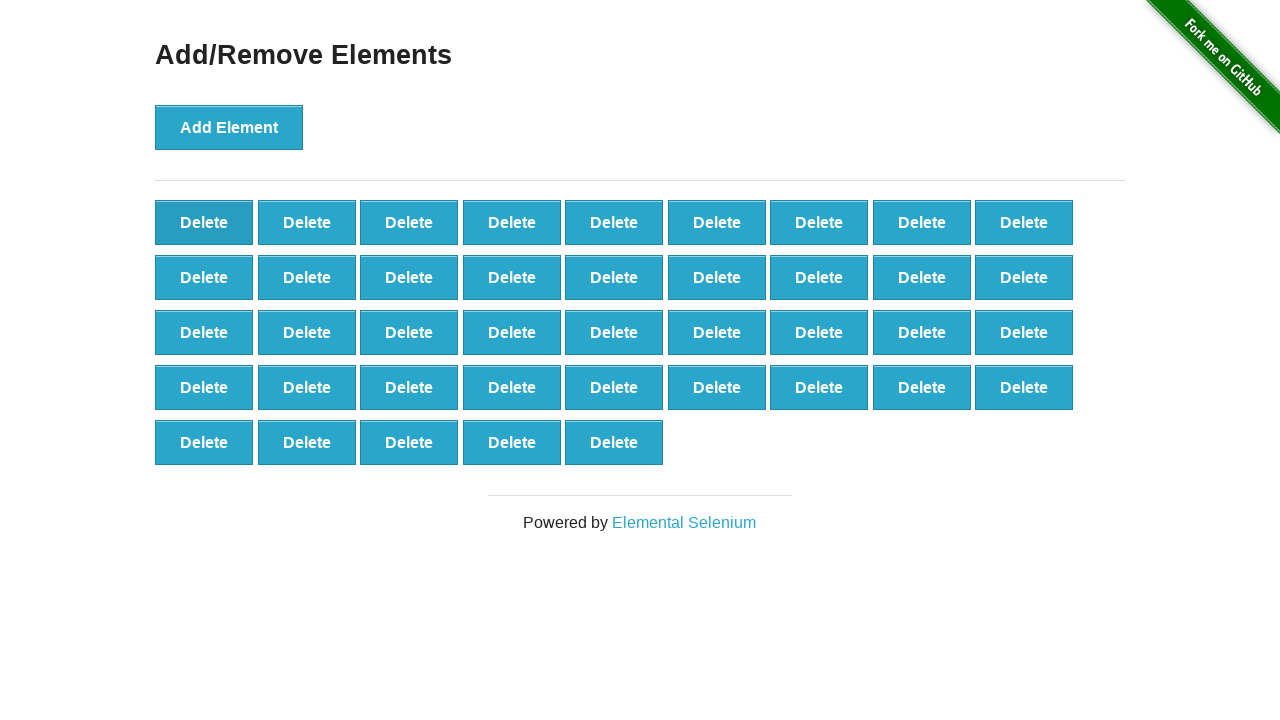

Clicked delete button on added element (iteration 60/89) at (204, 222) on button.added-manually
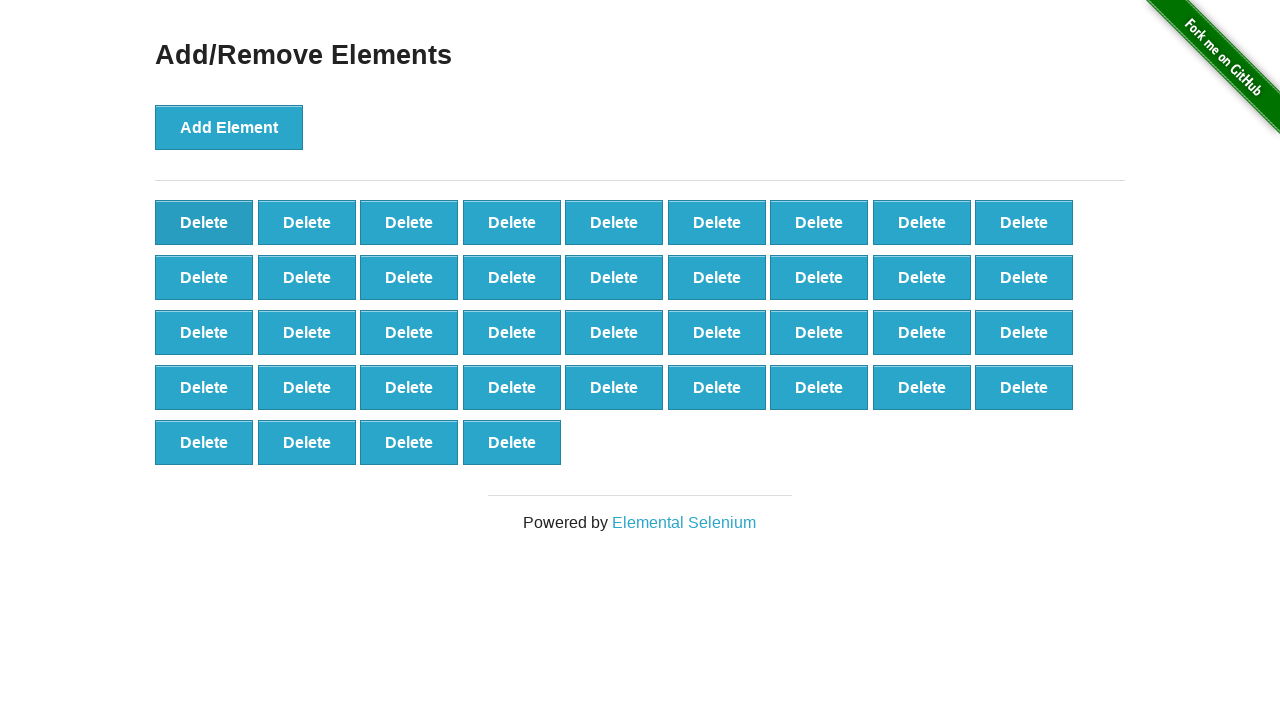

Clicked delete button on added element (iteration 61/89) at (204, 222) on button.added-manually
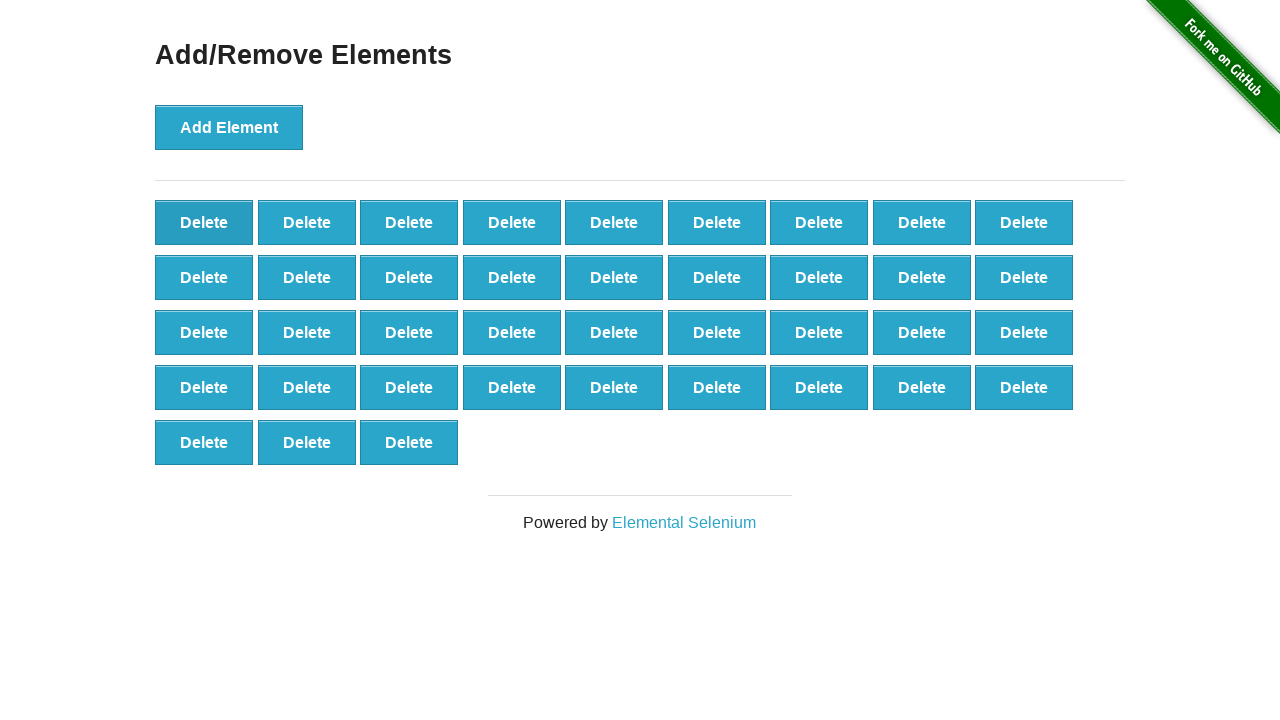

Clicked delete button on added element (iteration 62/89) at (204, 222) on button.added-manually
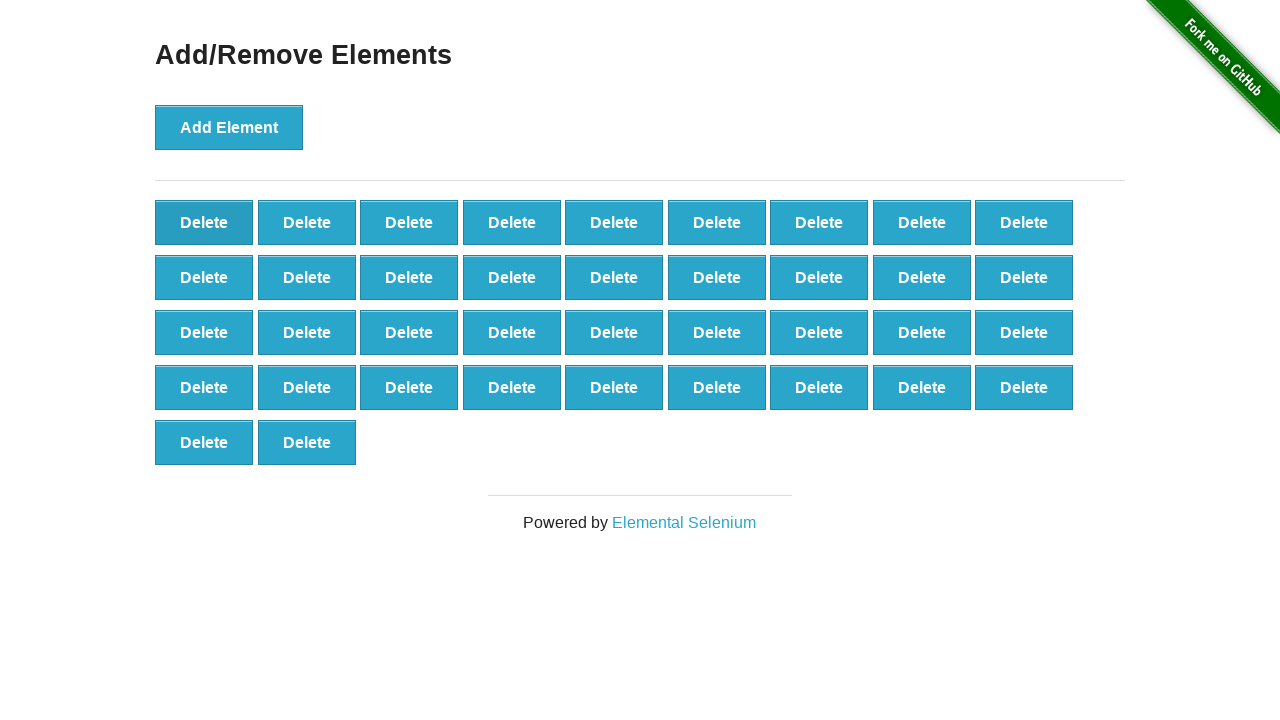

Clicked delete button on added element (iteration 63/89) at (204, 222) on button.added-manually
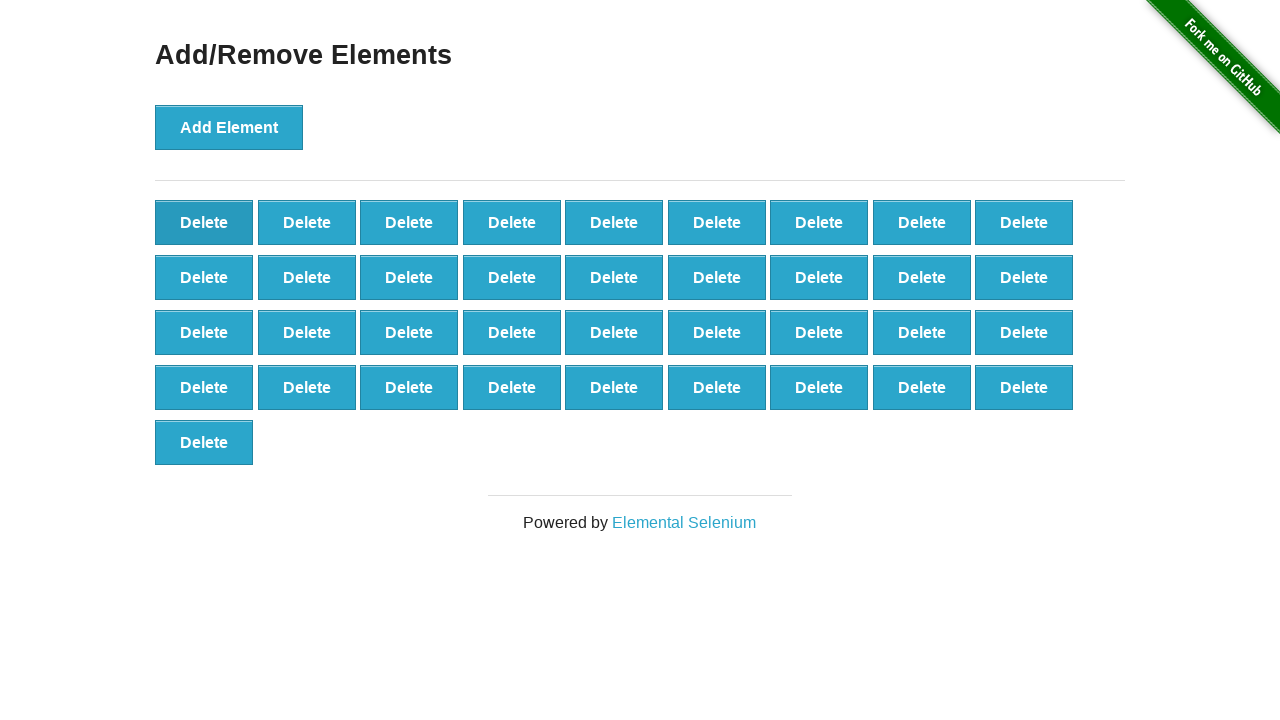

Clicked delete button on added element (iteration 64/89) at (204, 222) on button.added-manually
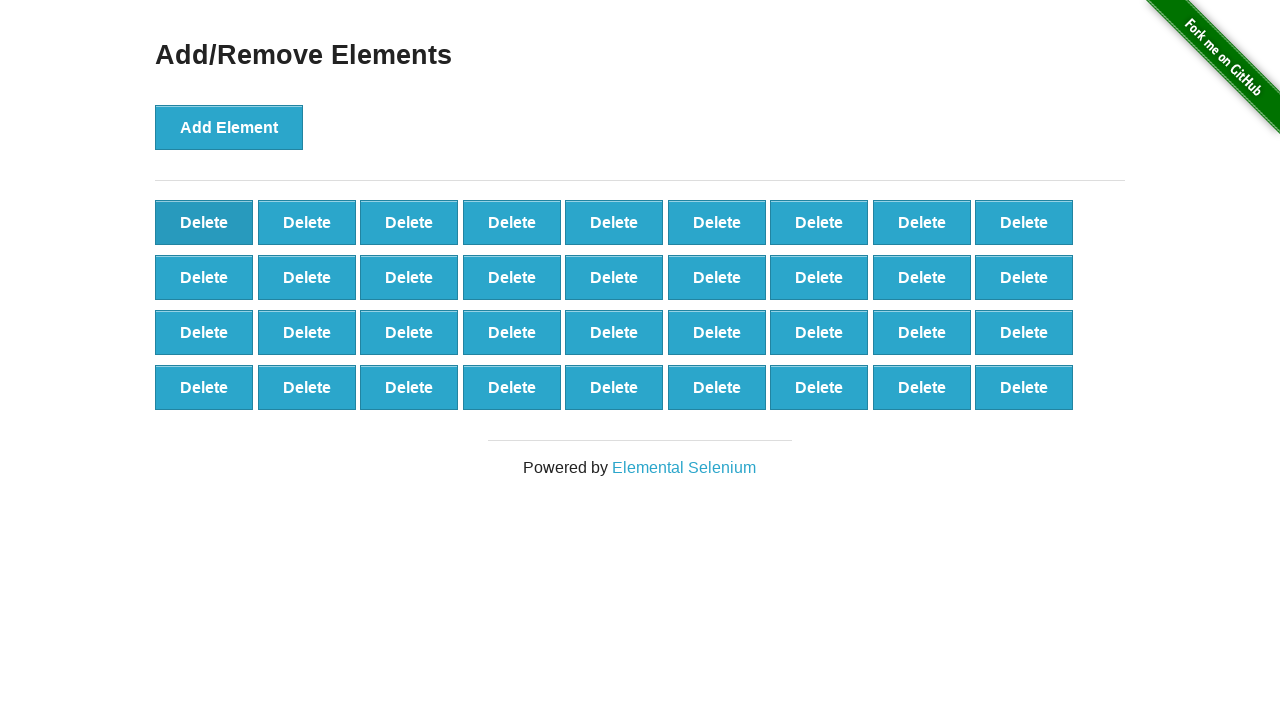

Clicked delete button on added element (iteration 65/89) at (204, 222) on button.added-manually
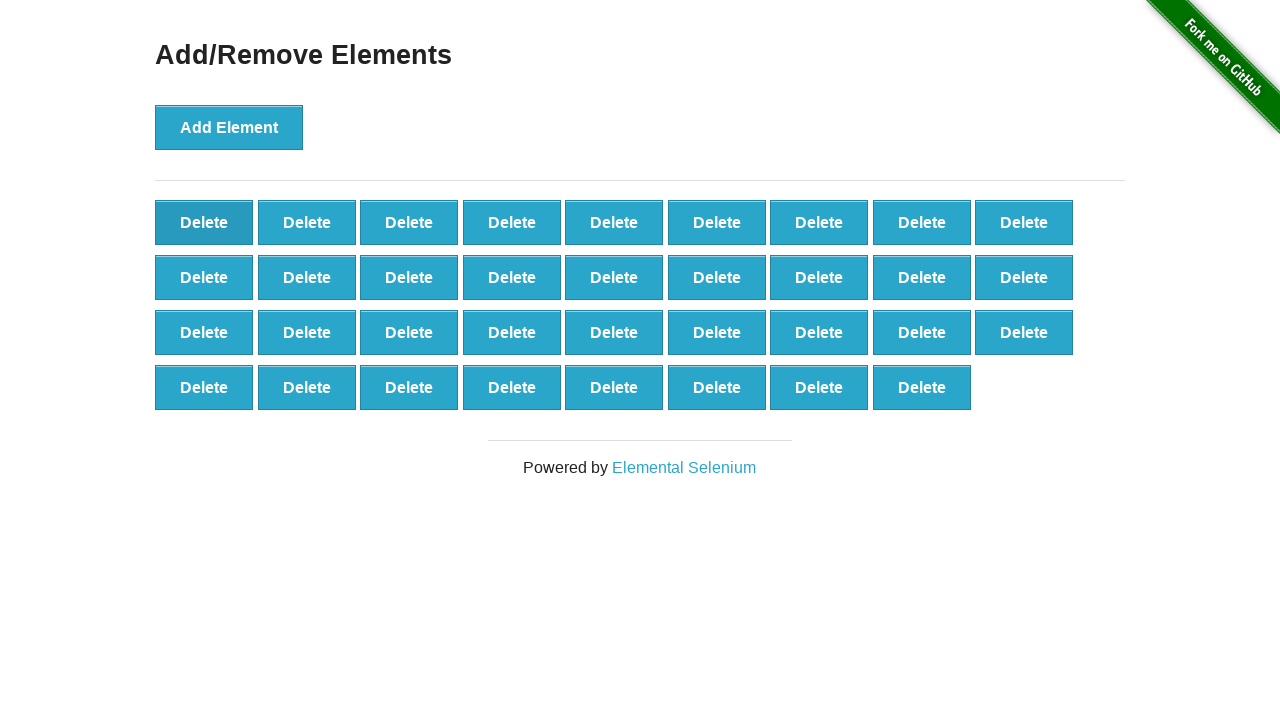

Clicked delete button on added element (iteration 66/89) at (204, 222) on button.added-manually
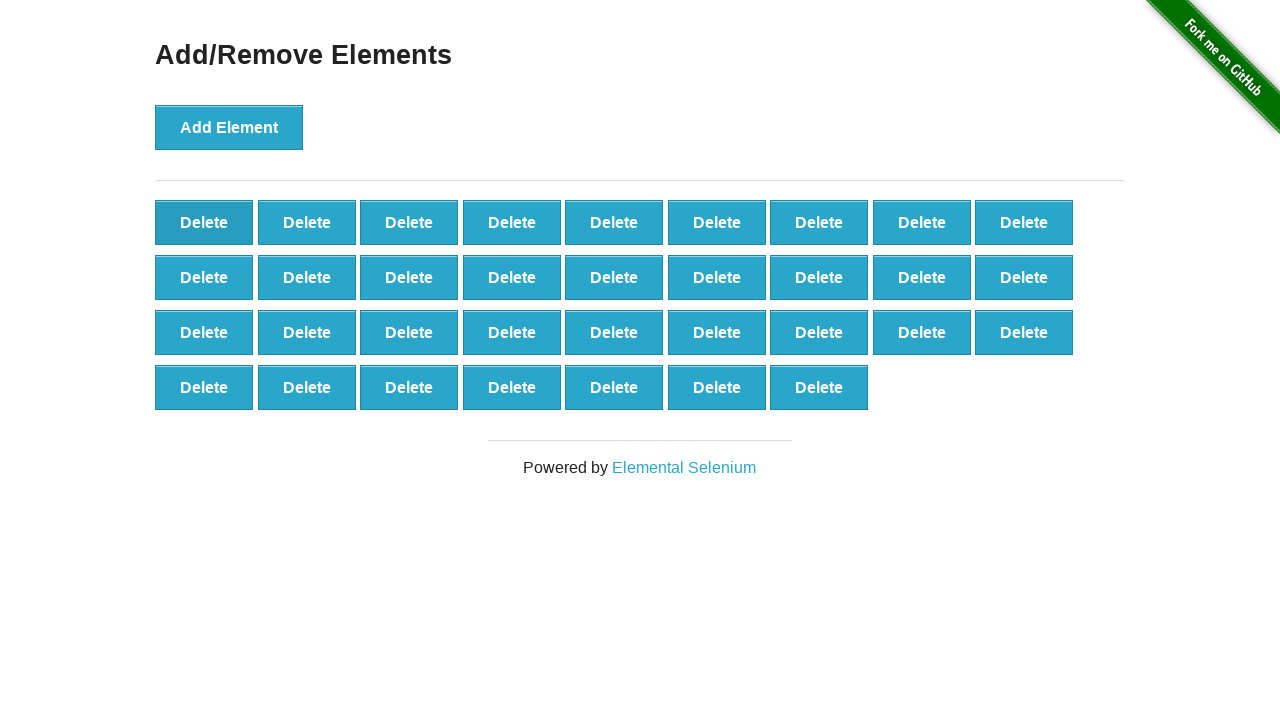

Clicked delete button on added element (iteration 67/89) at (204, 222) on button.added-manually
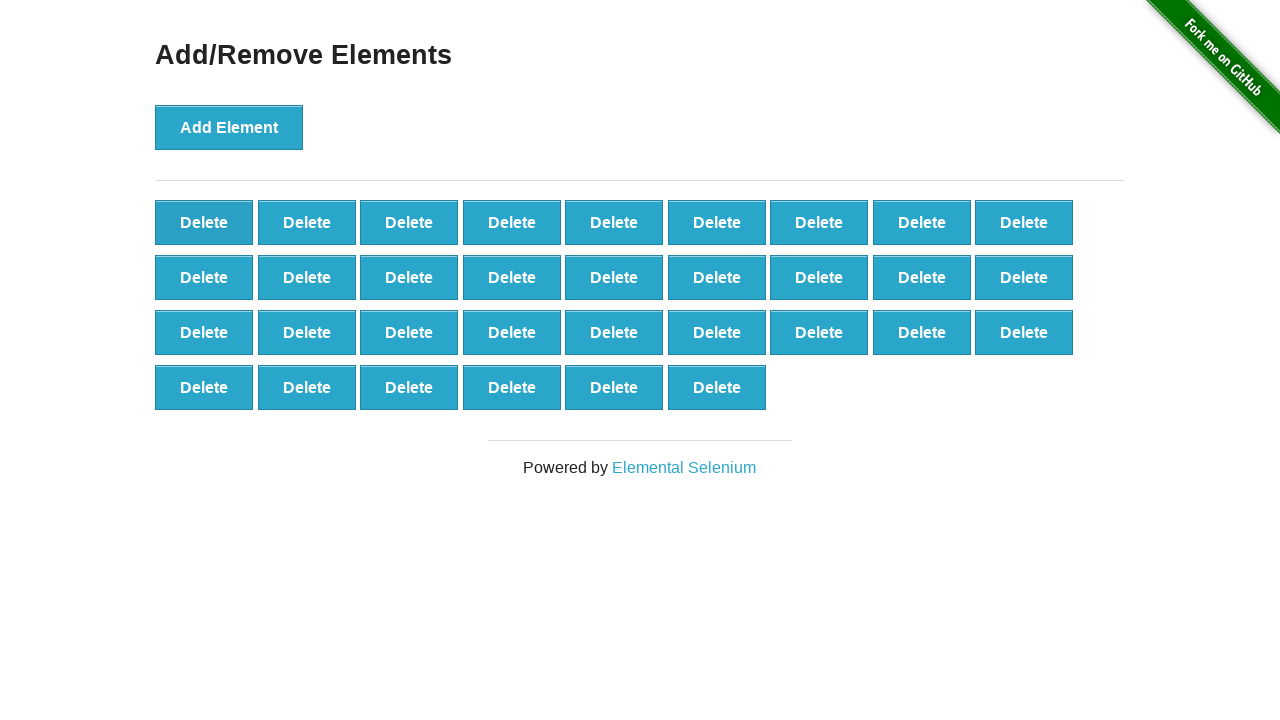

Clicked delete button on added element (iteration 68/89) at (204, 222) on button.added-manually
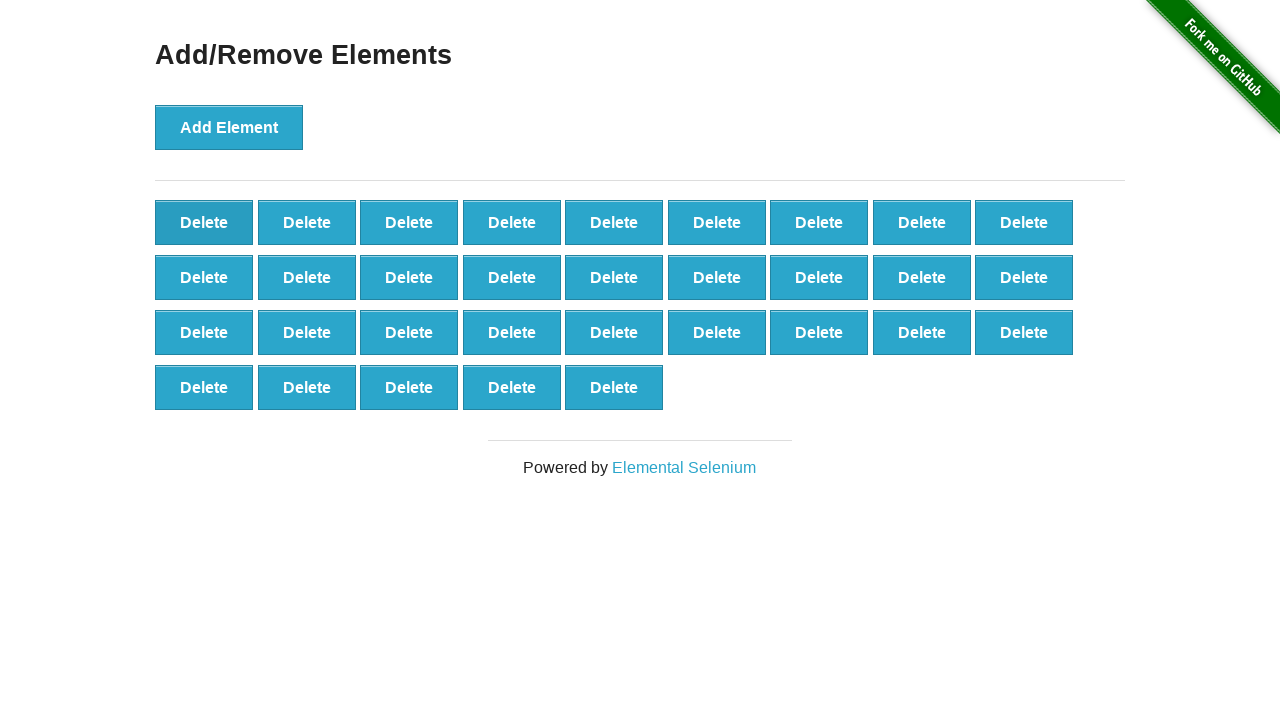

Clicked delete button on added element (iteration 69/89) at (204, 222) on button.added-manually
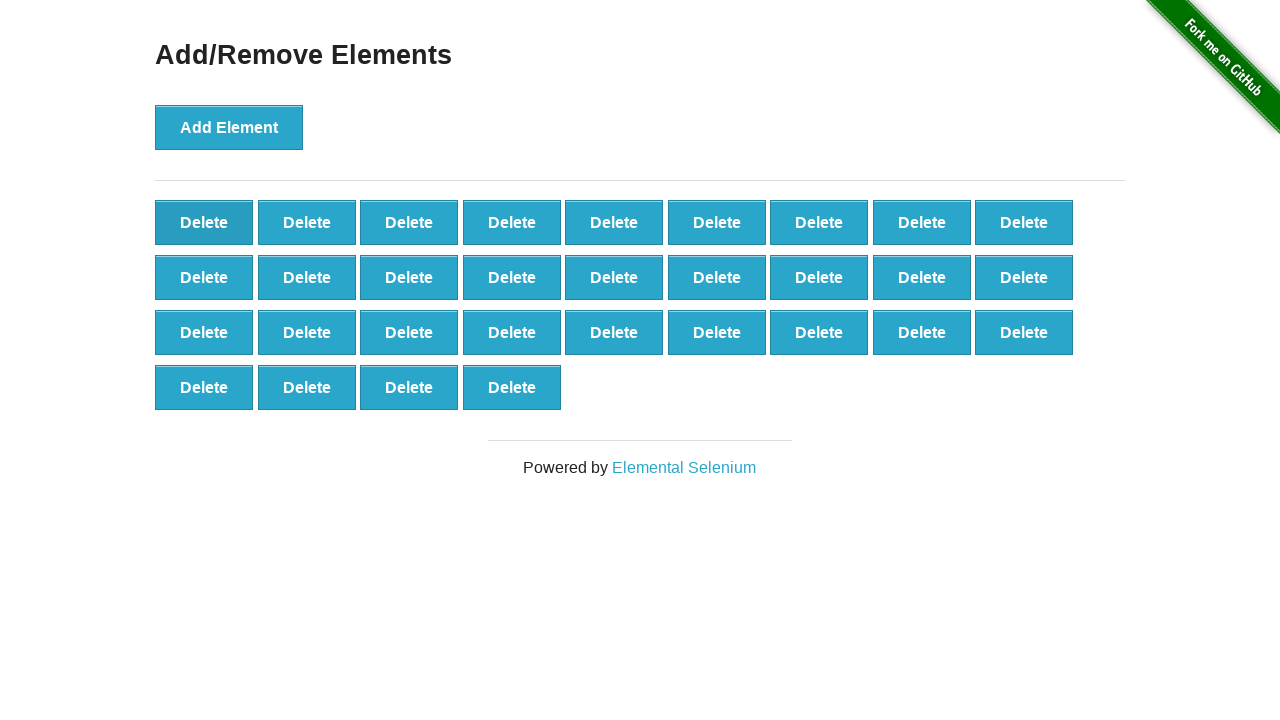

Clicked delete button on added element (iteration 70/89) at (204, 222) on button.added-manually
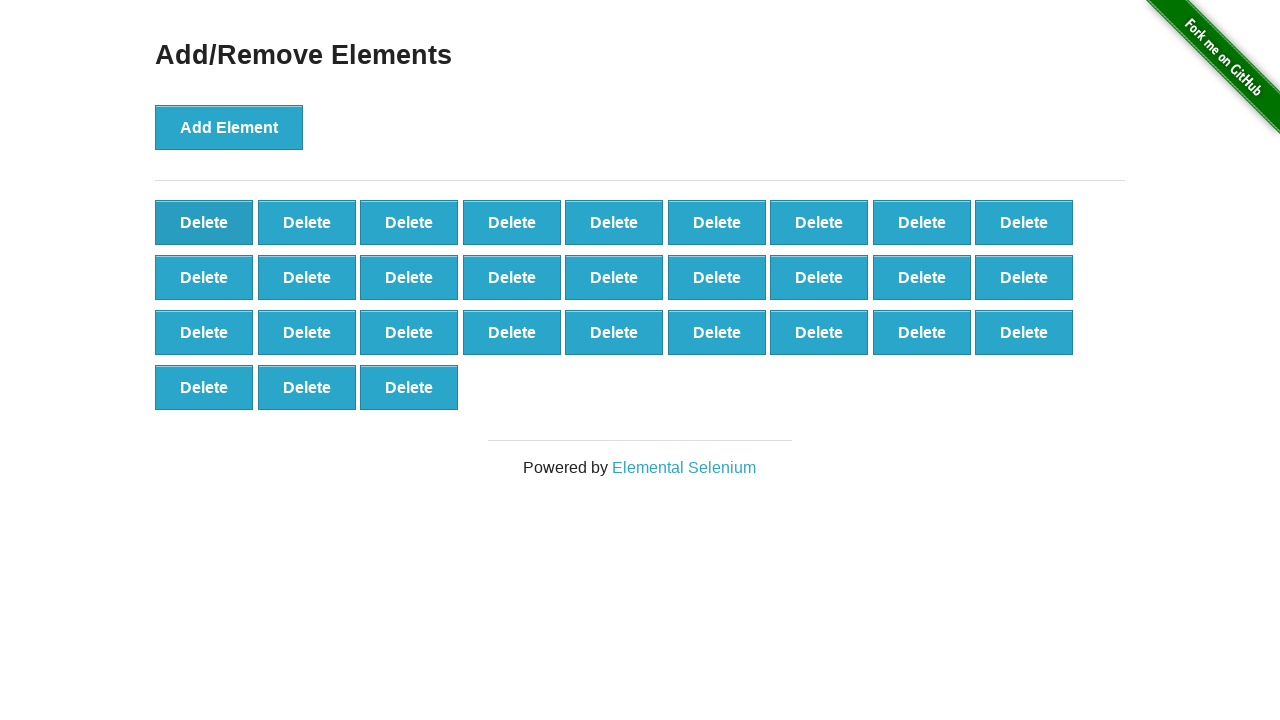

Clicked delete button on added element (iteration 71/89) at (204, 222) on button.added-manually
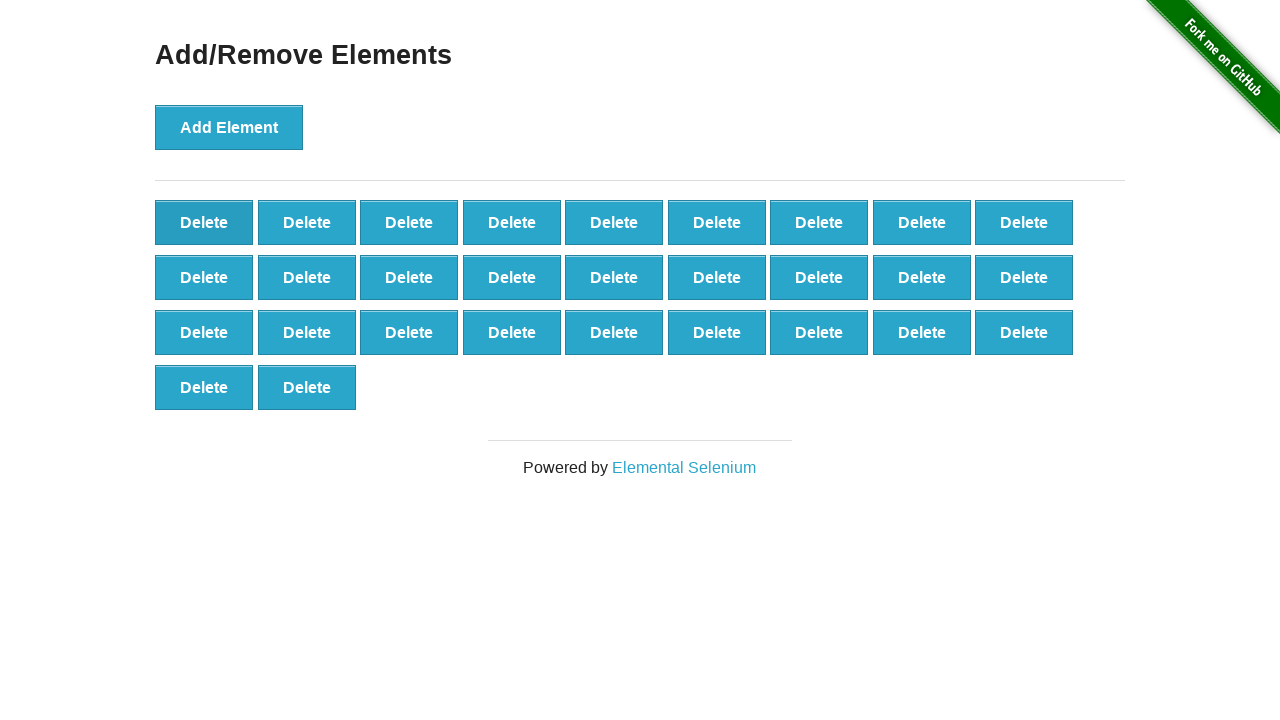

Clicked delete button on added element (iteration 72/89) at (204, 222) on button.added-manually
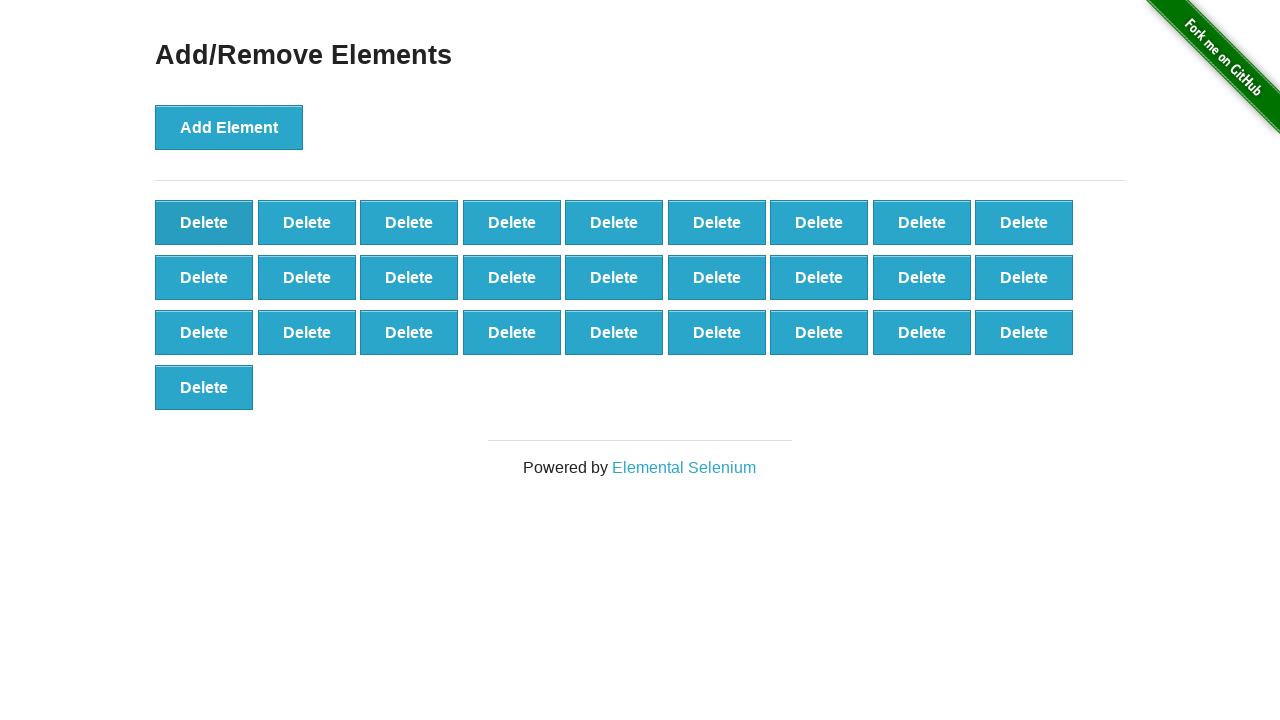

Clicked delete button on added element (iteration 73/89) at (204, 222) on button.added-manually
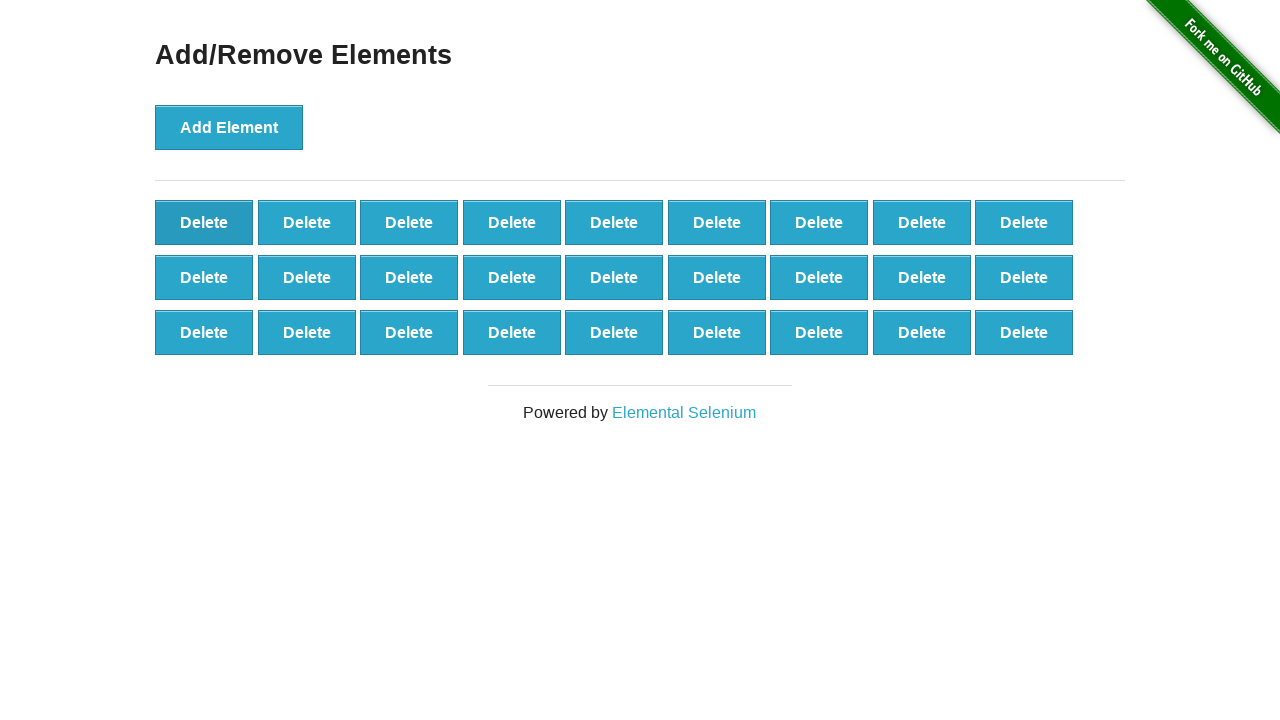

Clicked delete button on added element (iteration 74/89) at (204, 222) on button.added-manually
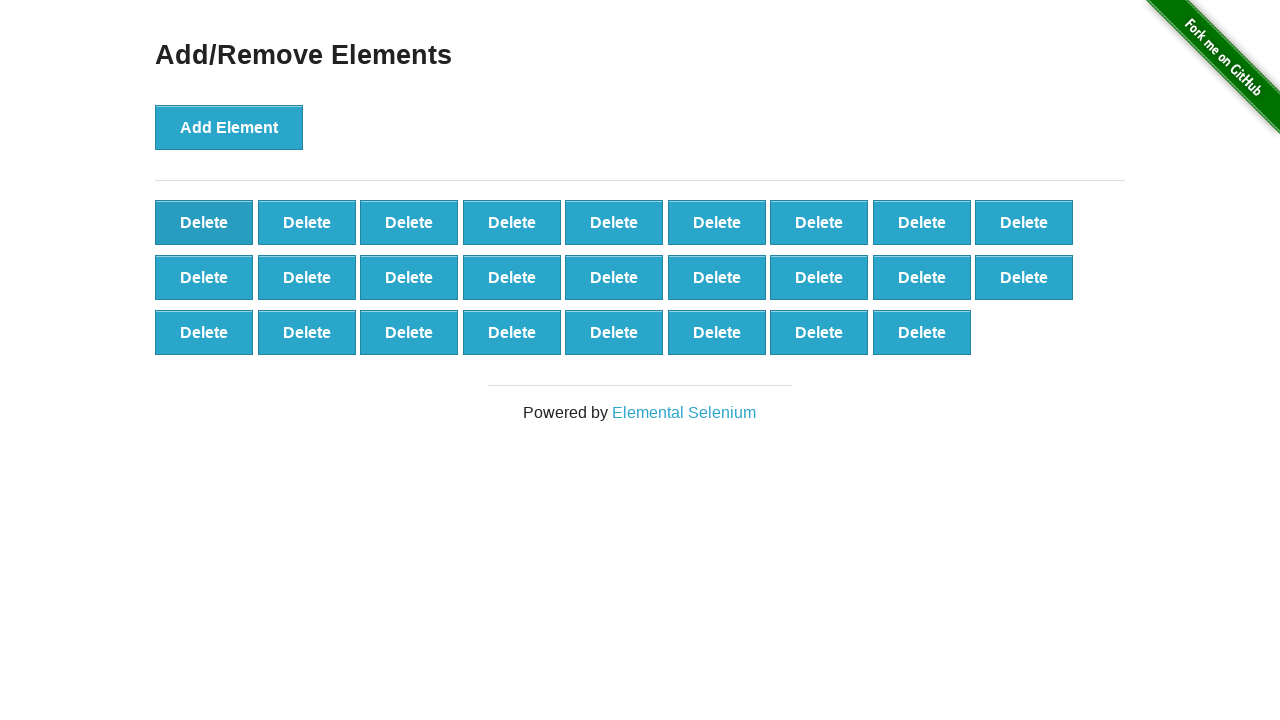

Clicked delete button on added element (iteration 75/89) at (204, 222) on button.added-manually
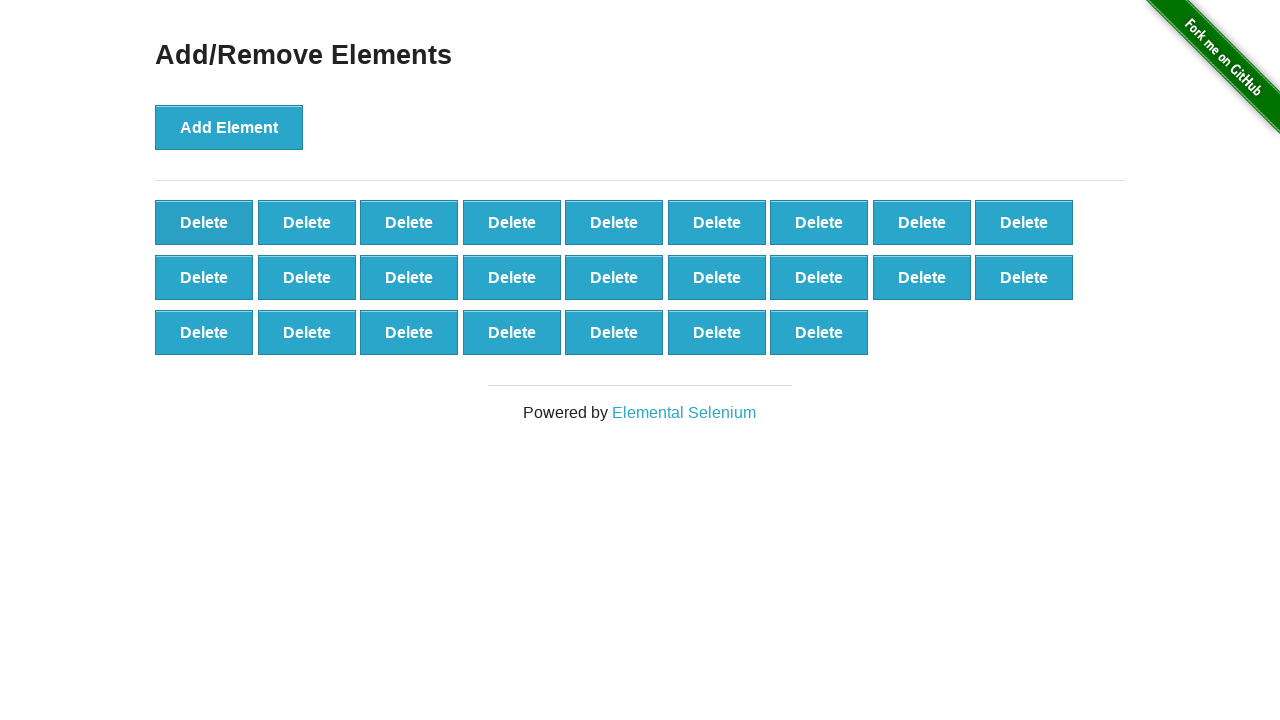

Clicked delete button on added element (iteration 76/89) at (204, 222) on button.added-manually
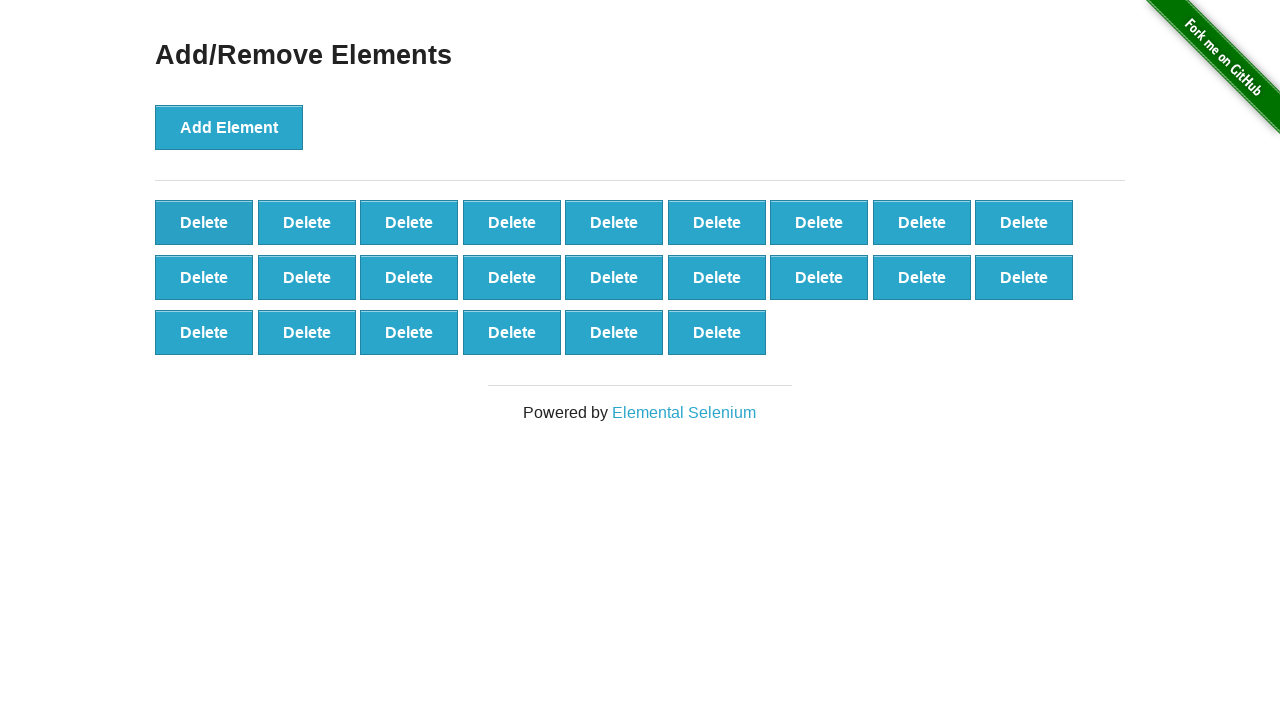

Clicked delete button on added element (iteration 77/89) at (204, 222) on button.added-manually
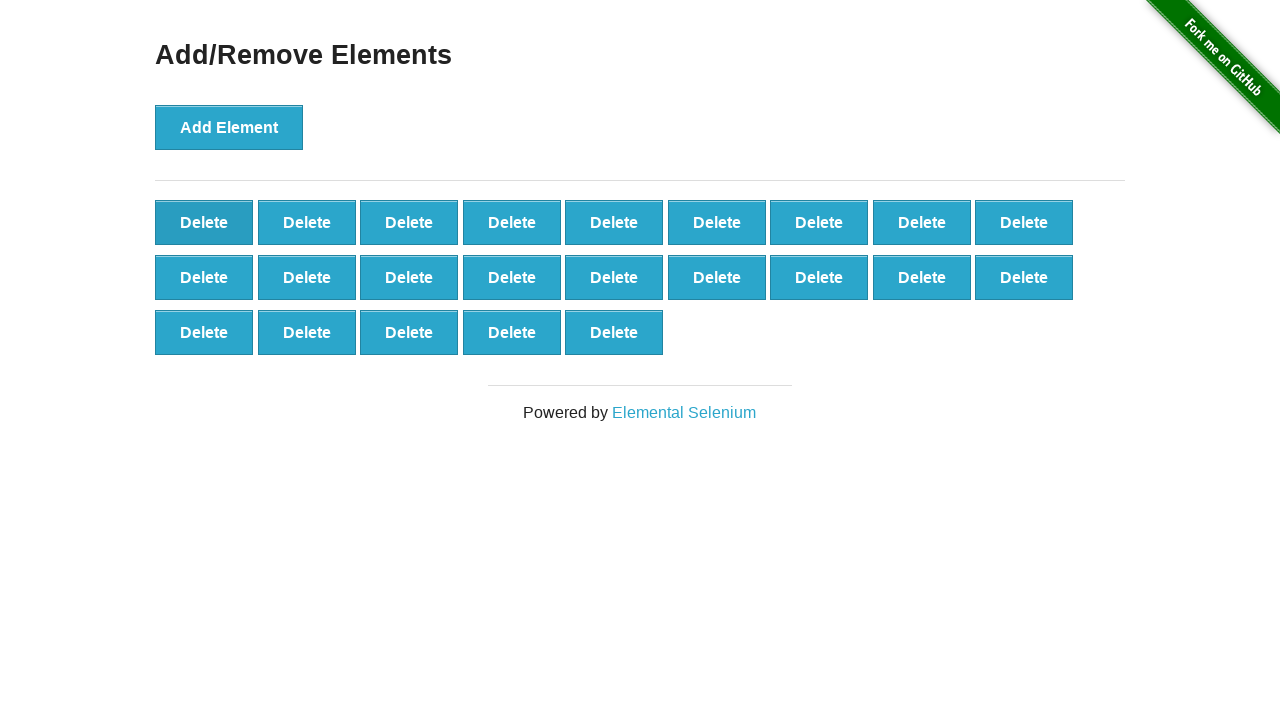

Clicked delete button on added element (iteration 78/89) at (204, 222) on button.added-manually
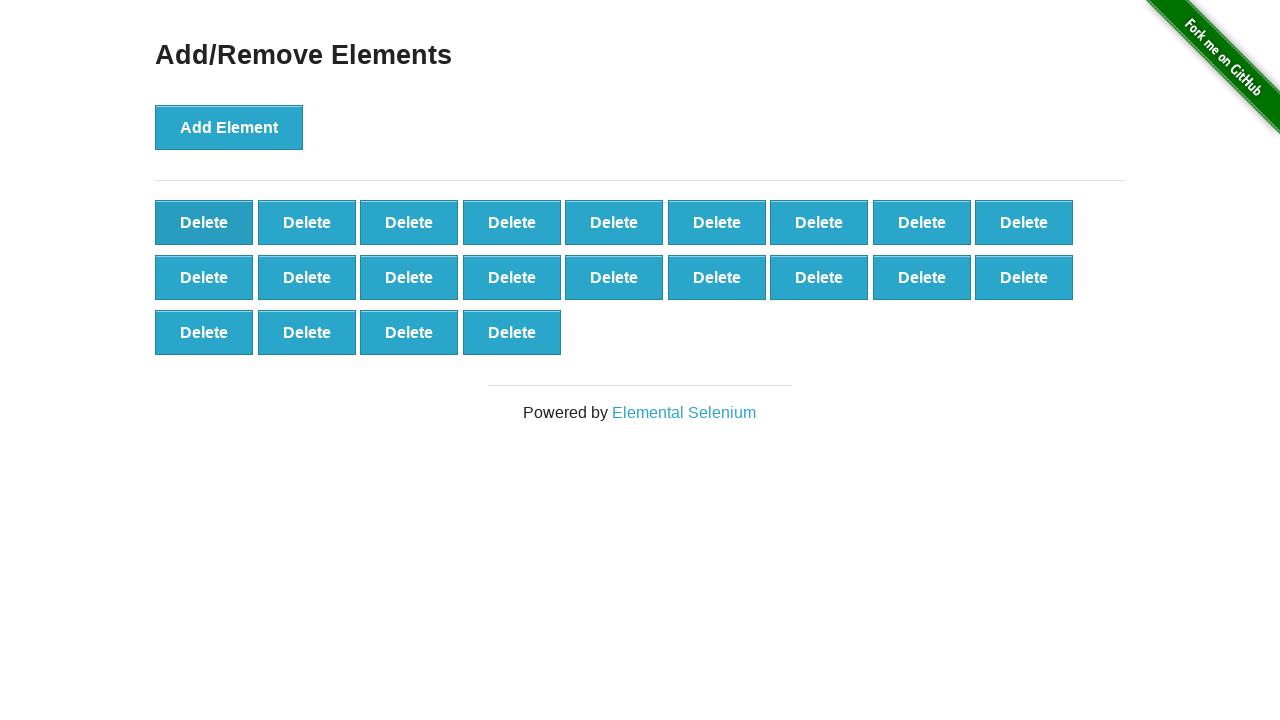

Clicked delete button on added element (iteration 79/89) at (204, 222) on button.added-manually
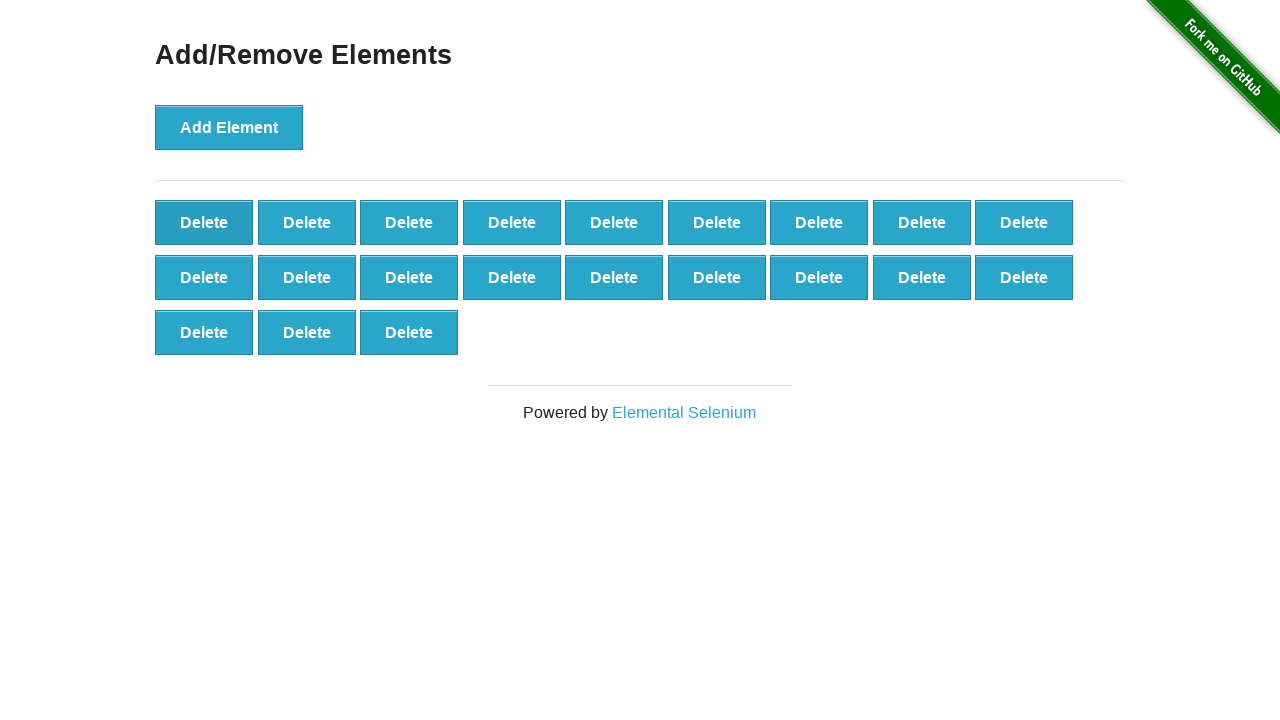

Clicked delete button on added element (iteration 80/89) at (204, 222) on button.added-manually
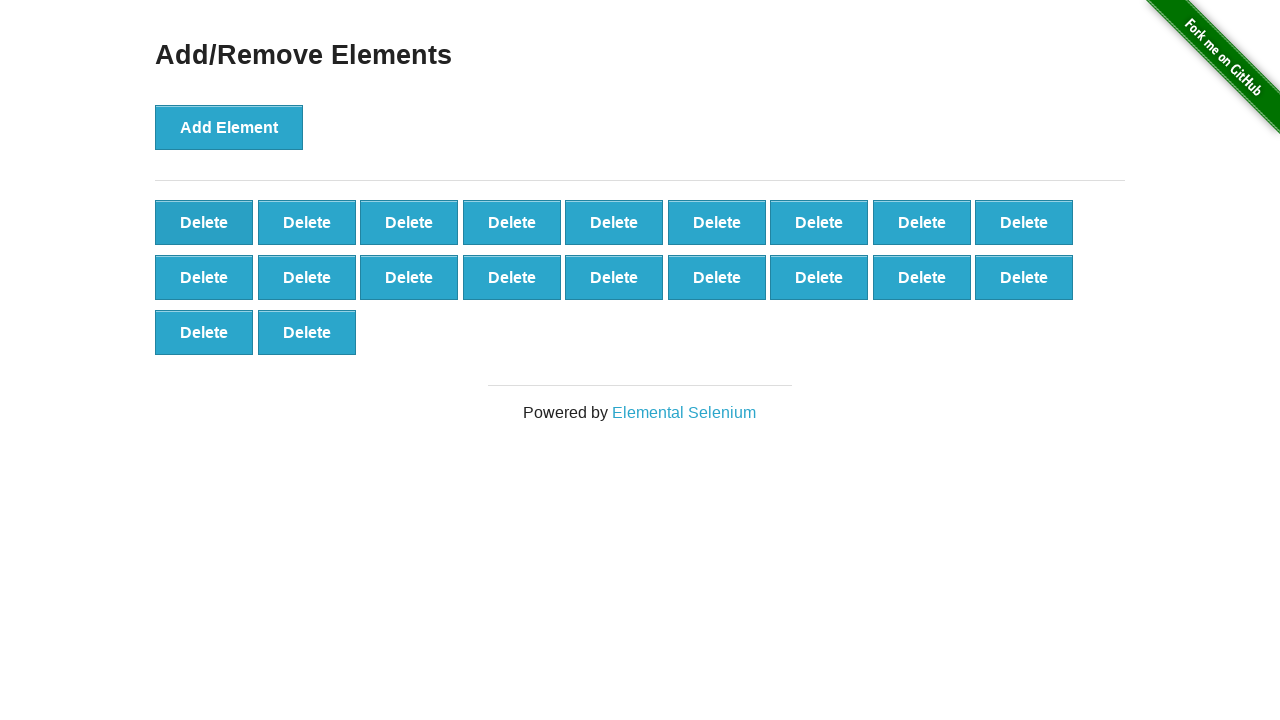

Clicked delete button on added element (iteration 81/89) at (204, 222) on button.added-manually
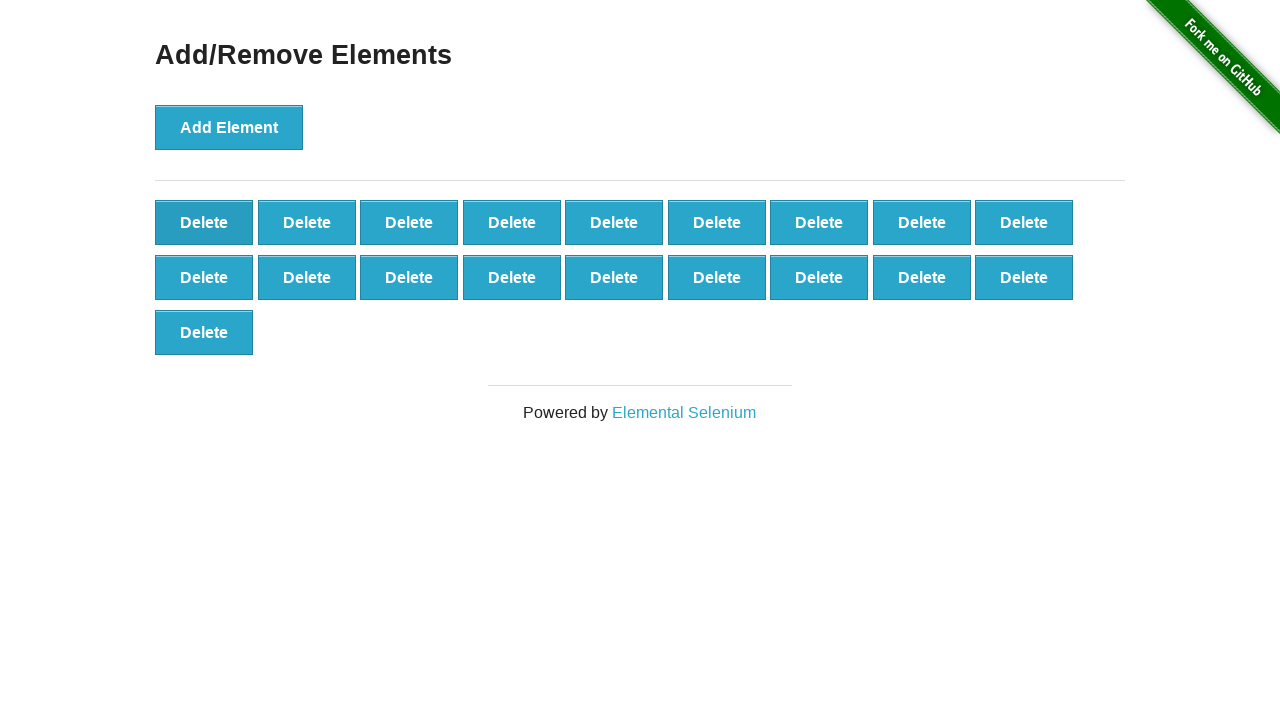

Clicked delete button on added element (iteration 82/89) at (204, 222) on button.added-manually
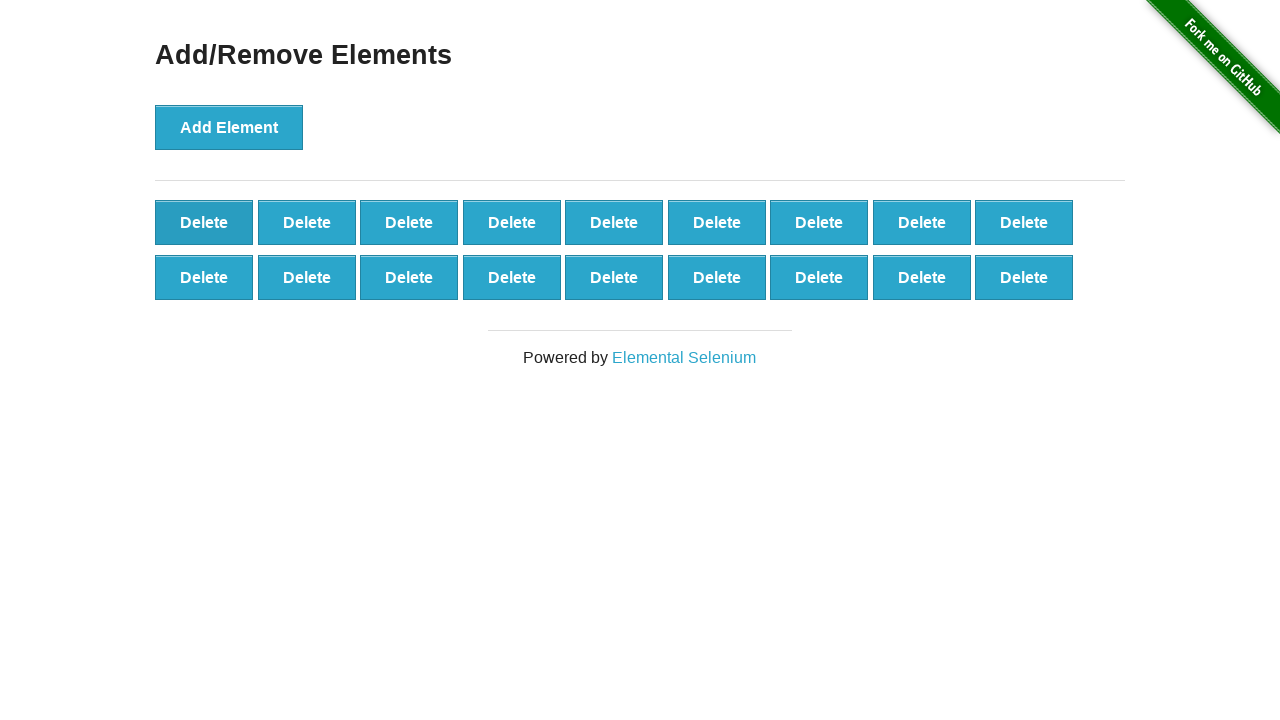

Clicked delete button on added element (iteration 83/89) at (204, 222) on button.added-manually
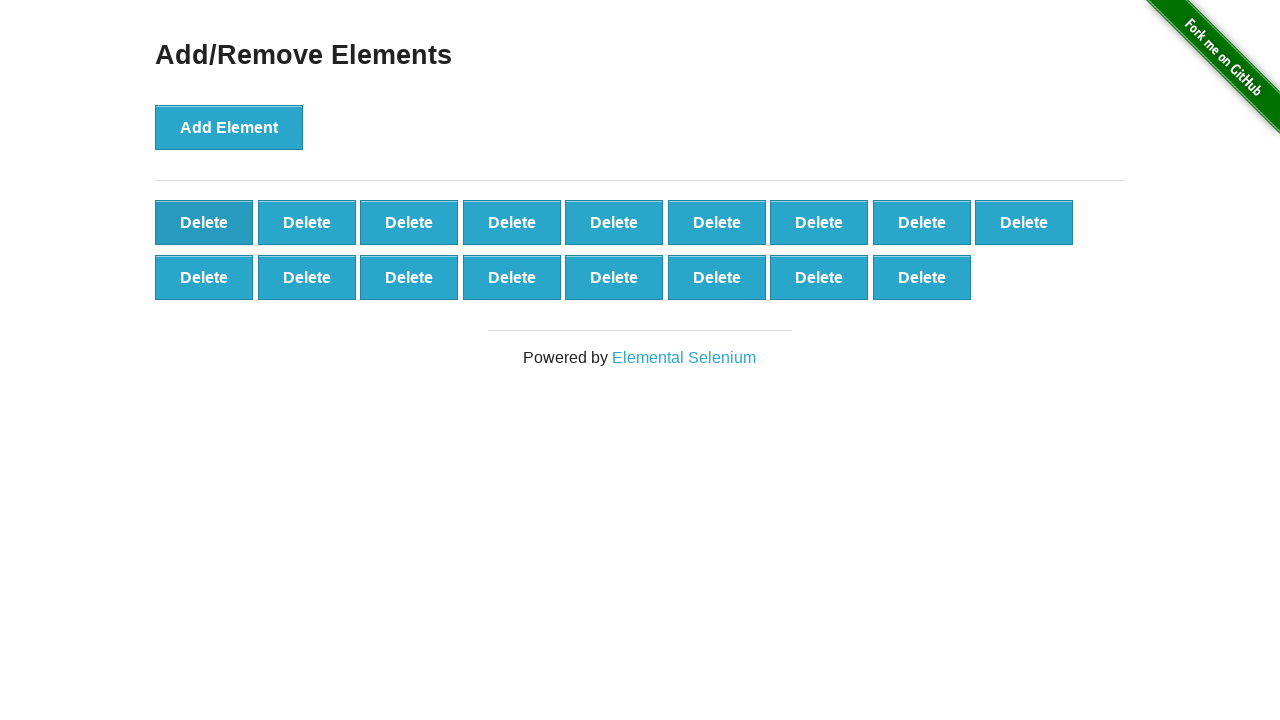

Clicked delete button on added element (iteration 84/89) at (204, 222) on button.added-manually
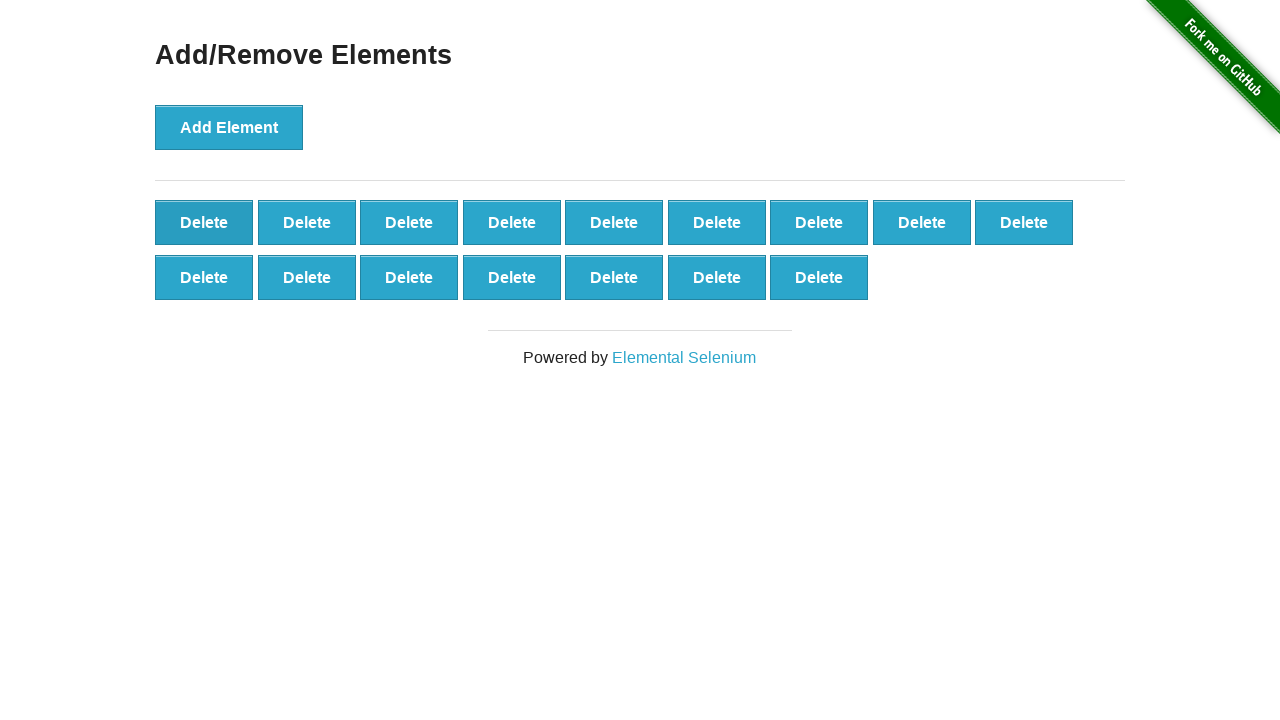

Clicked delete button on added element (iteration 85/89) at (204, 222) on button.added-manually
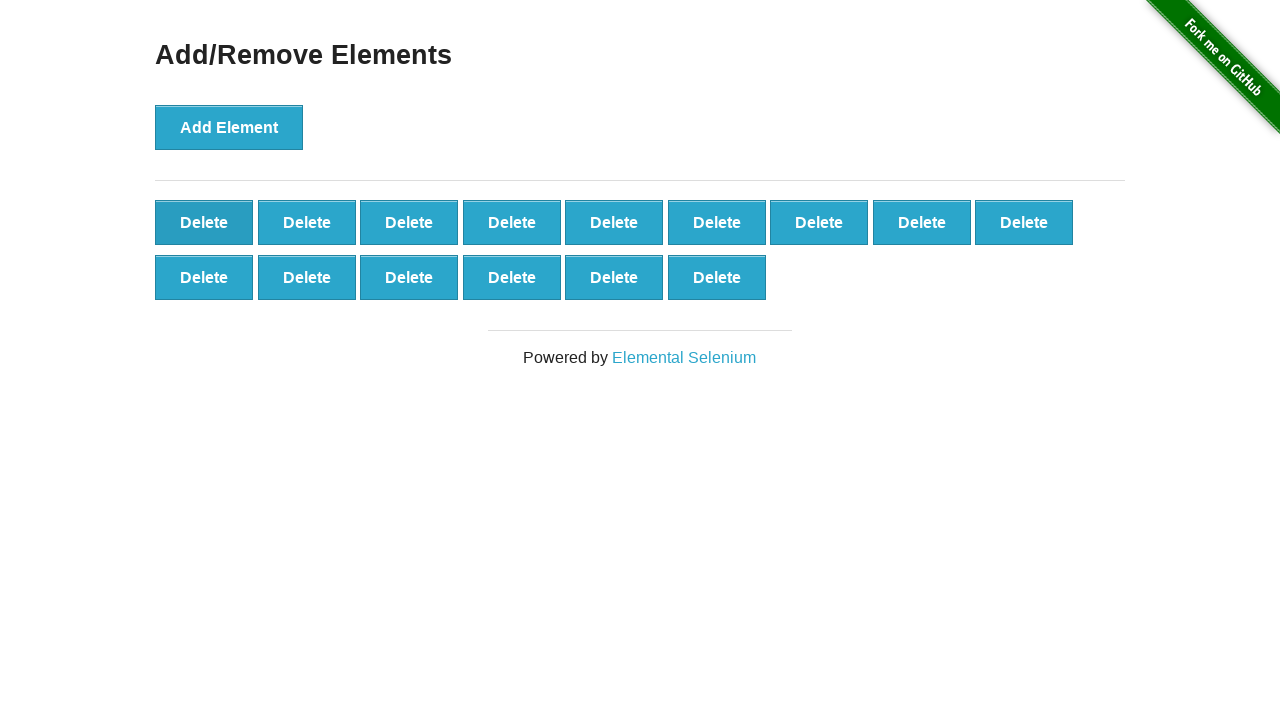

Clicked delete button on added element (iteration 86/89) at (204, 222) on button.added-manually
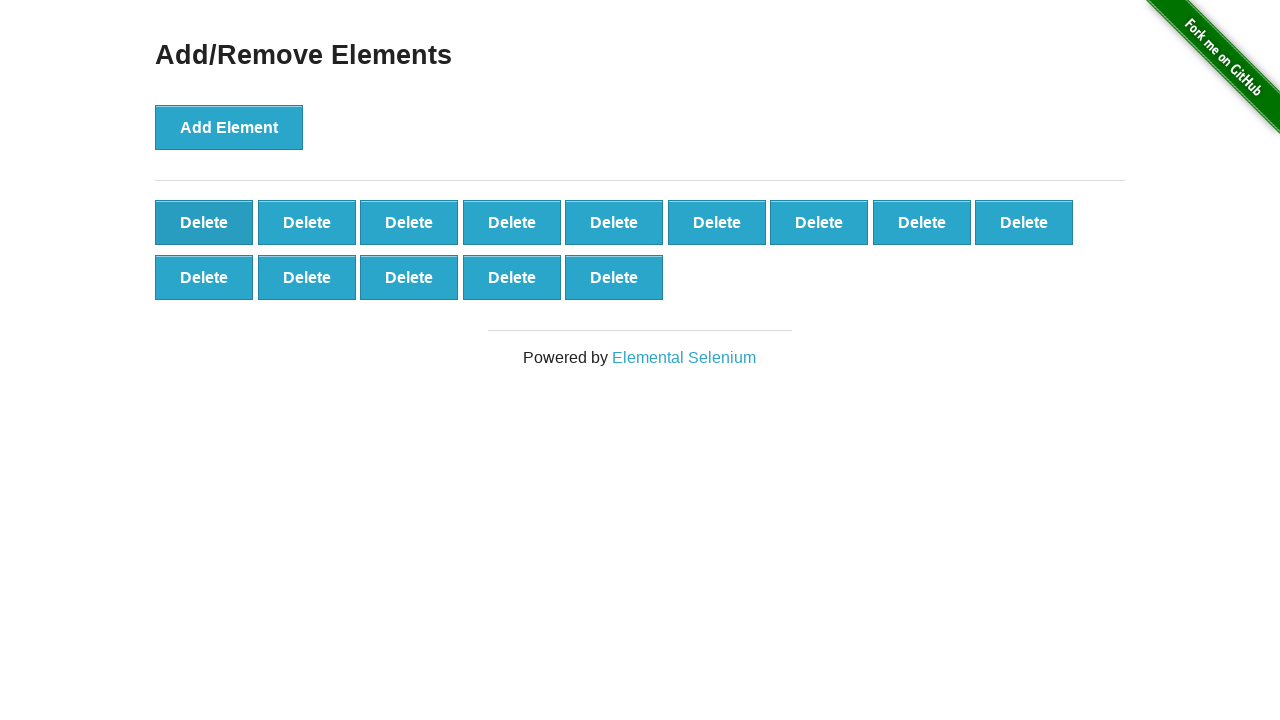

Clicked delete button on added element (iteration 87/89) at (204, 222) on button.added-manually
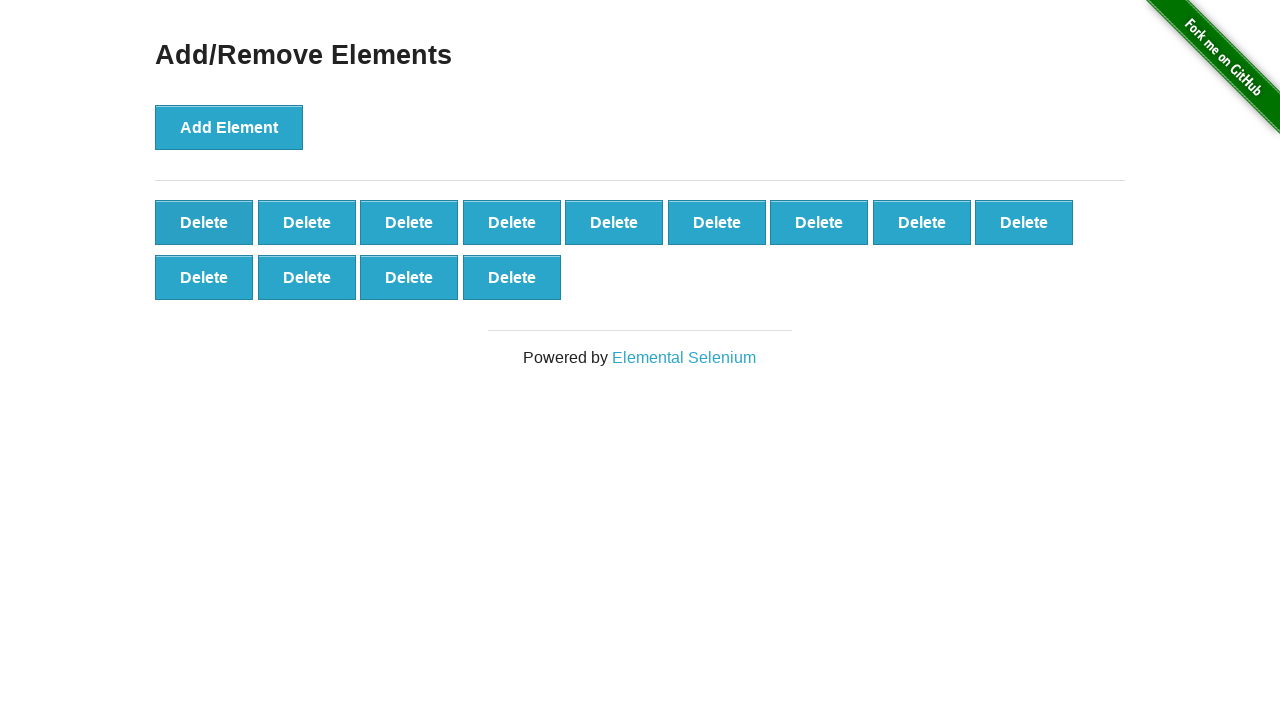

Clicked delete button on added element (iteration 88/89) at (204, 222) on button.added-manually
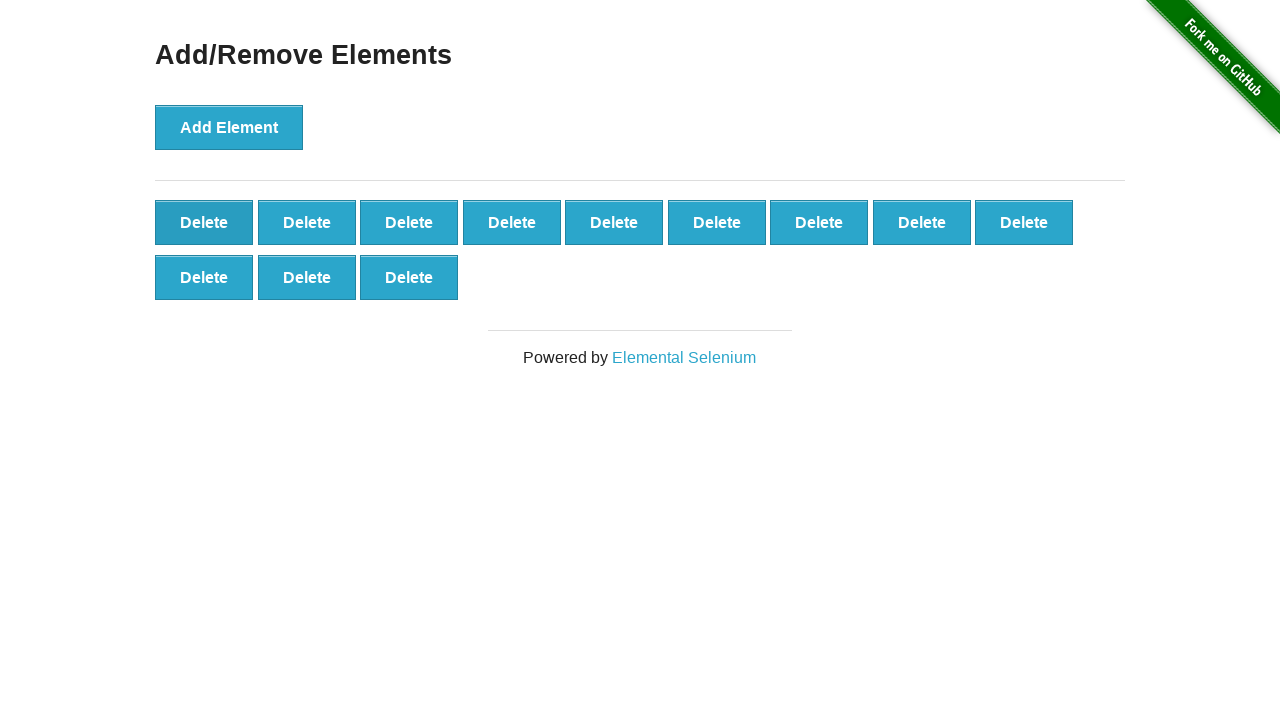

Clicked delete button on added element (iteration 89/89) at (204, 222) on button.added-manually
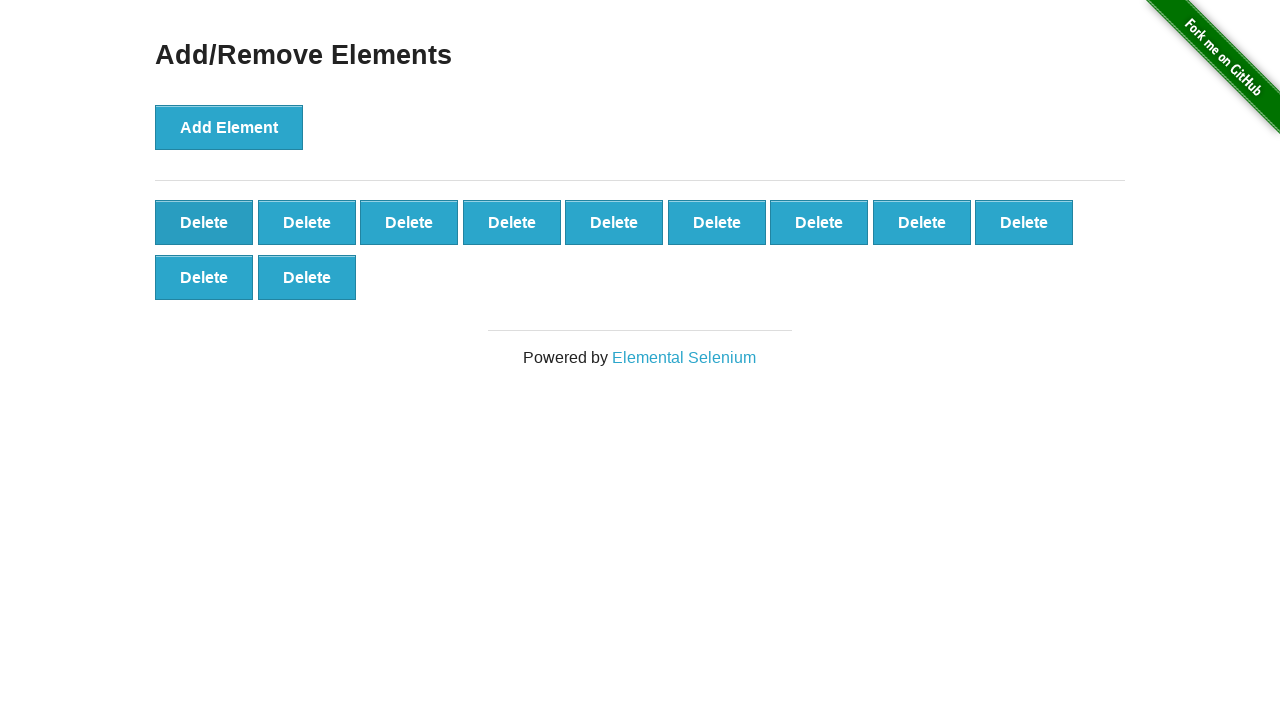

Located remaining added element buttons
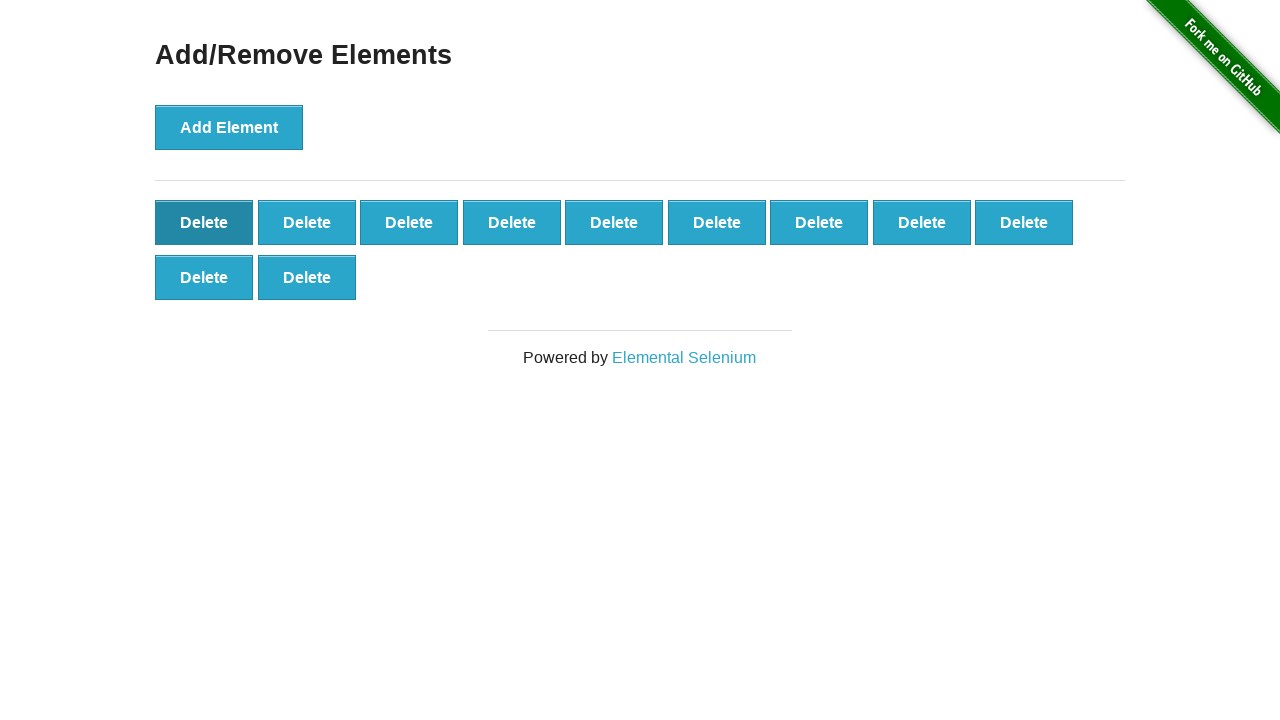

Confirmed at least one added element button remains
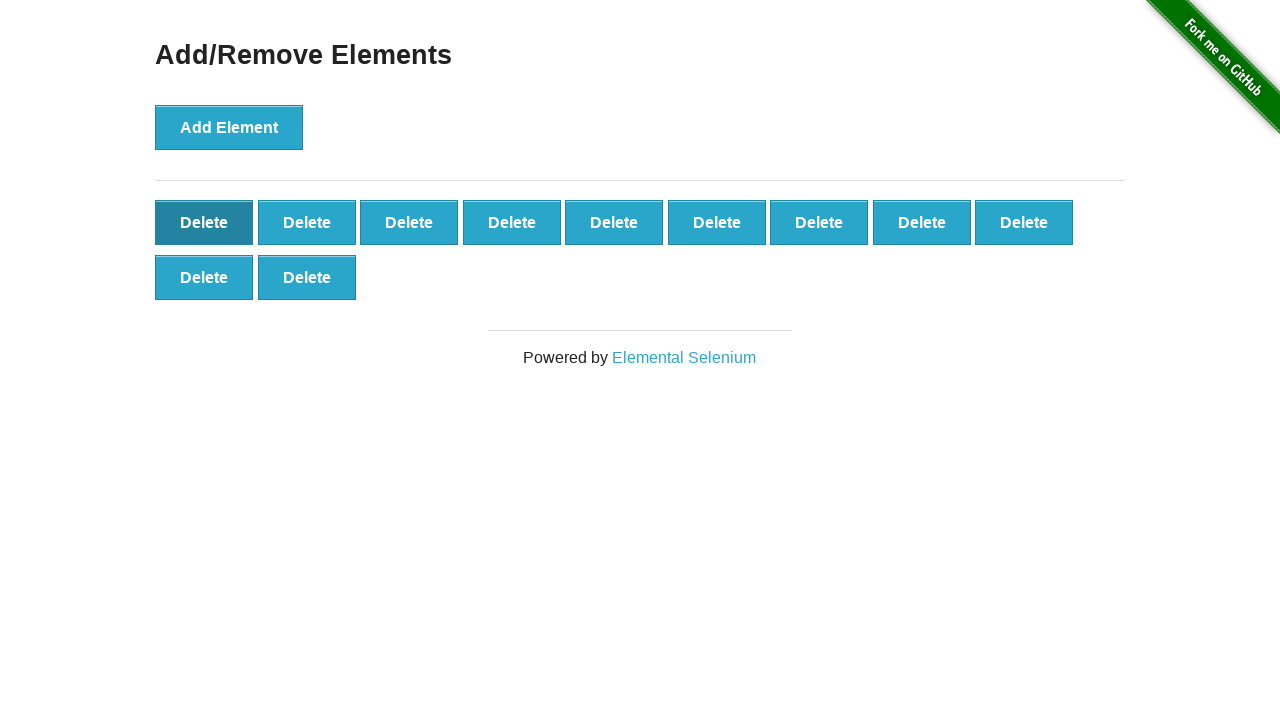

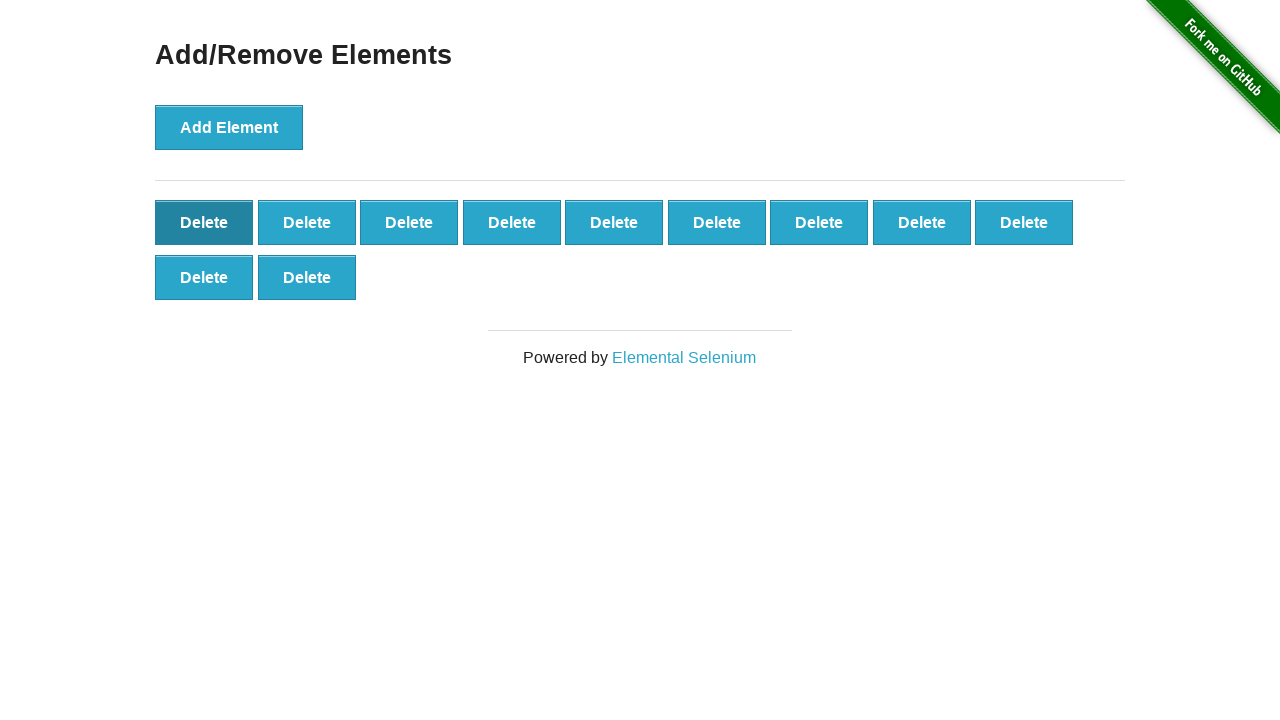